Tests scrolling dropdown functionality by opening a dropdown, scrolling through options, and selecting a specific item (Item 90) from the list.

Starting URL: https://testautomationpractice.blogspot.com/

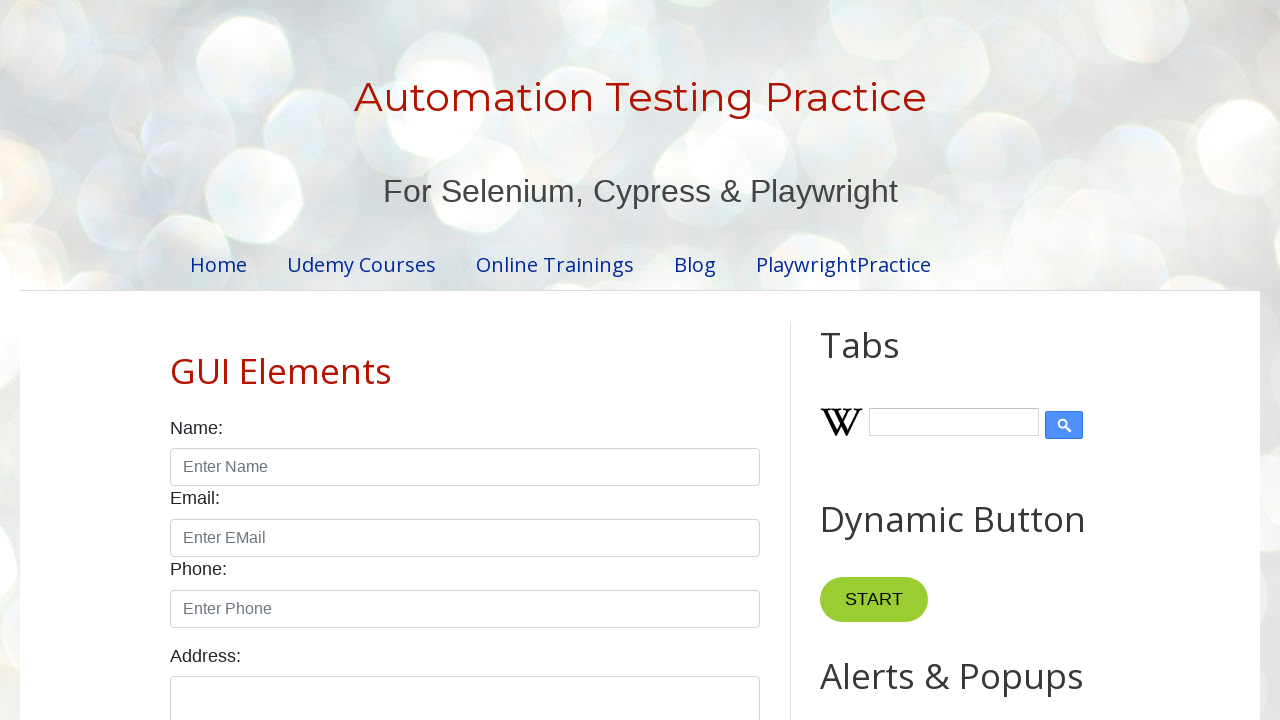

Located dropdown combobox element
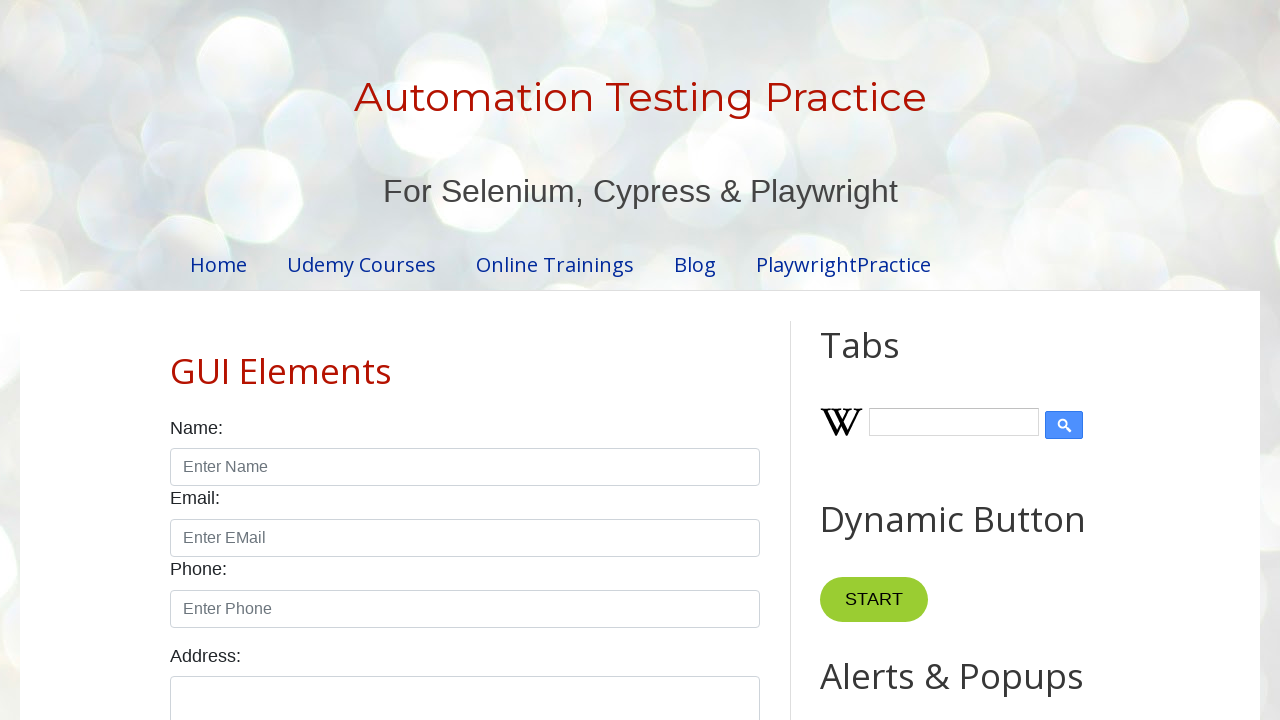

Scrolled dropdown combobox into view
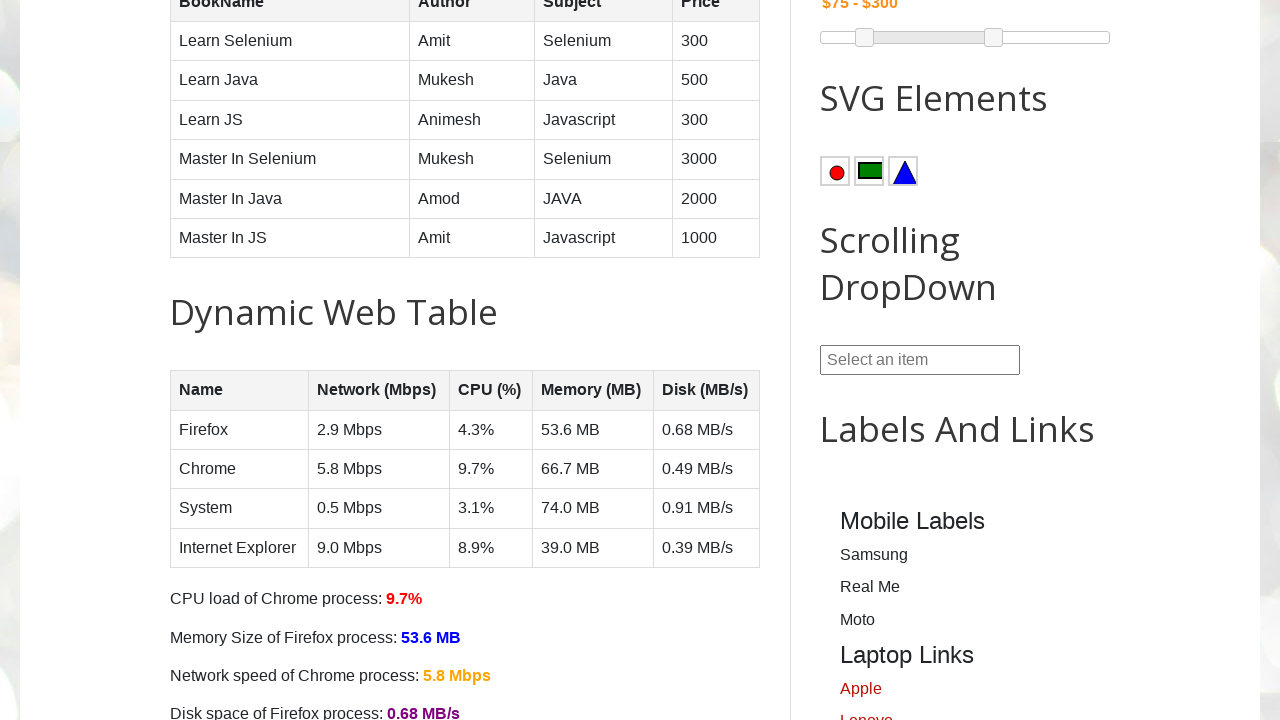

Clicked dropdown combobox to open dropdown menu at (920, 360) on input#comboBox
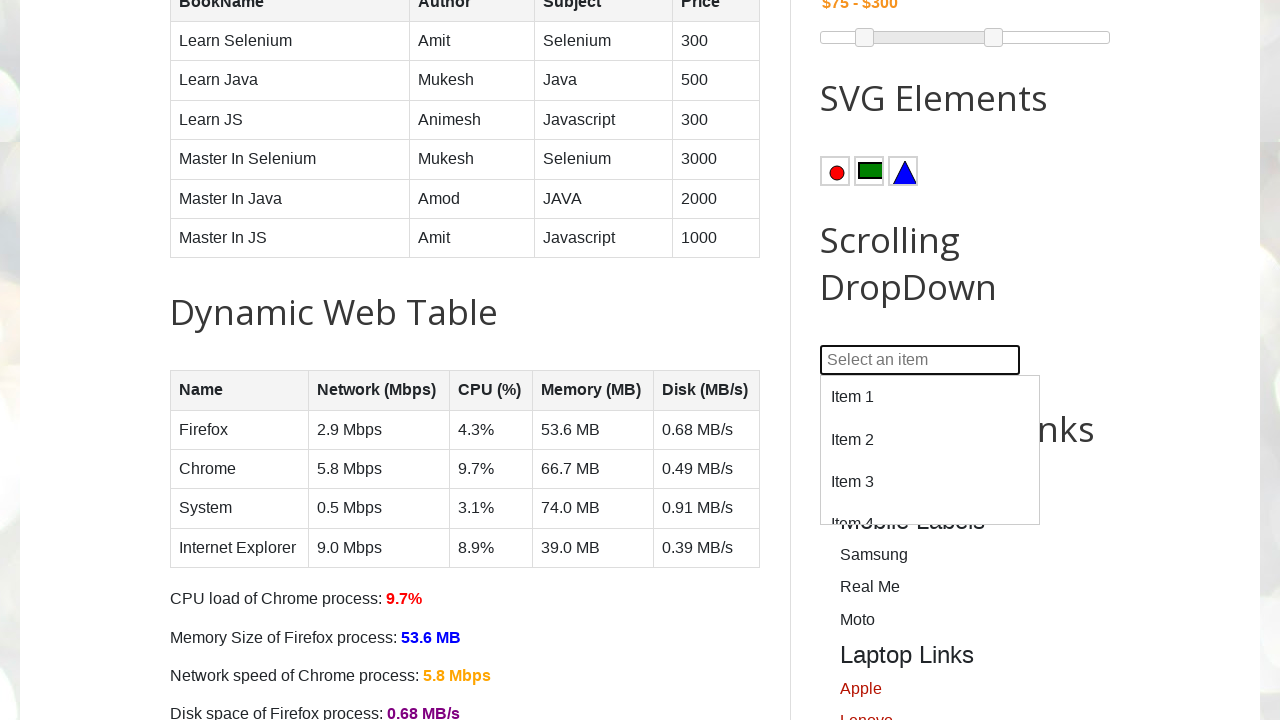

Dropdown options loaded and became visible
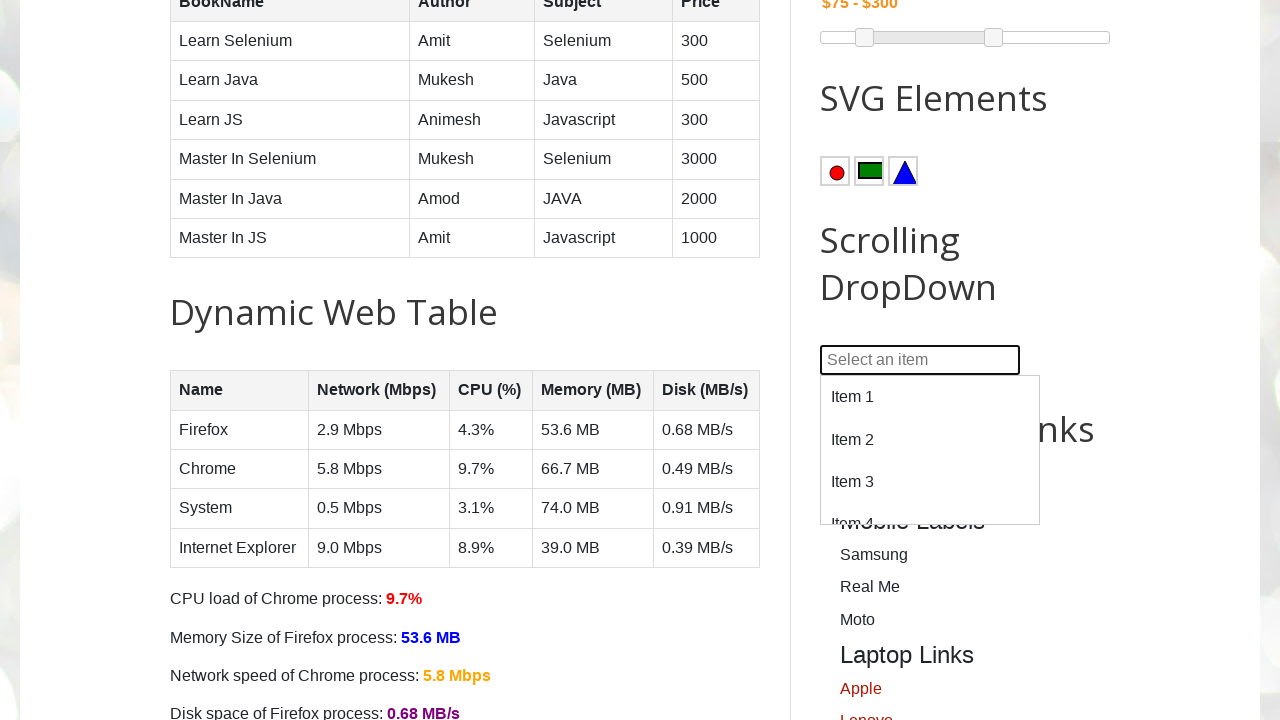

Located all dropdown option elements
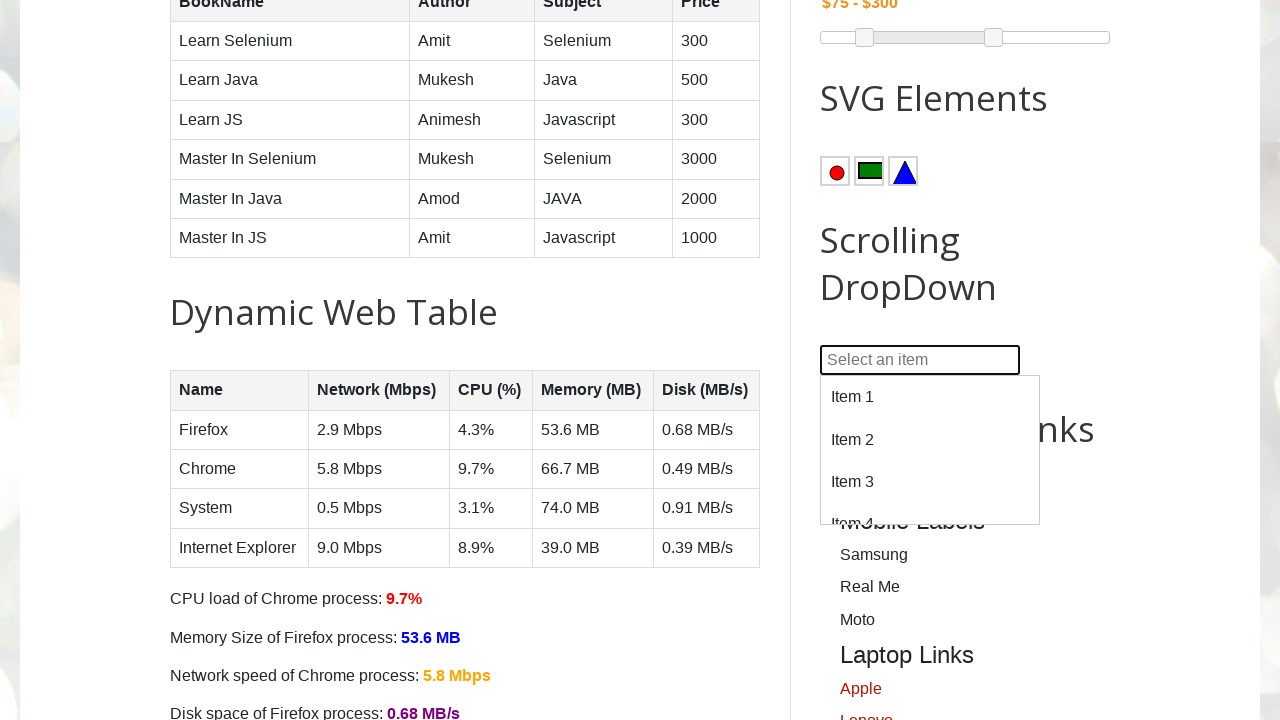

Counted 100 total dropdown options available
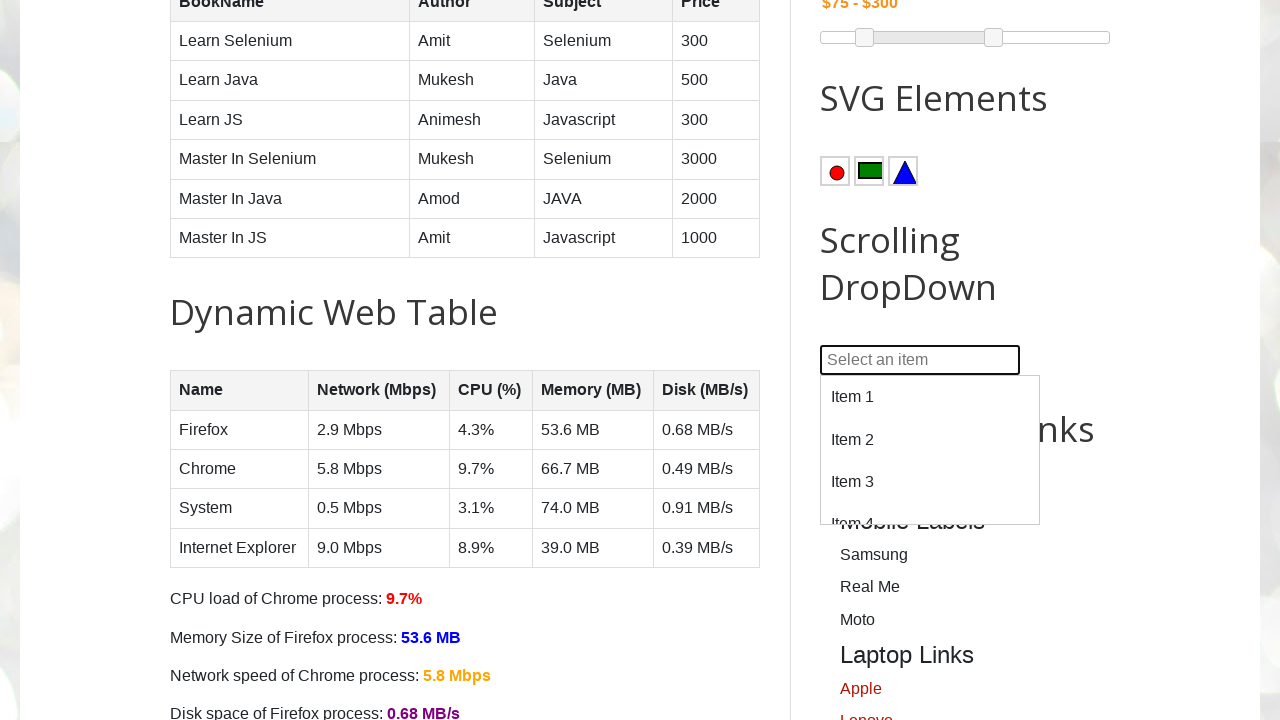

Located option at index 0
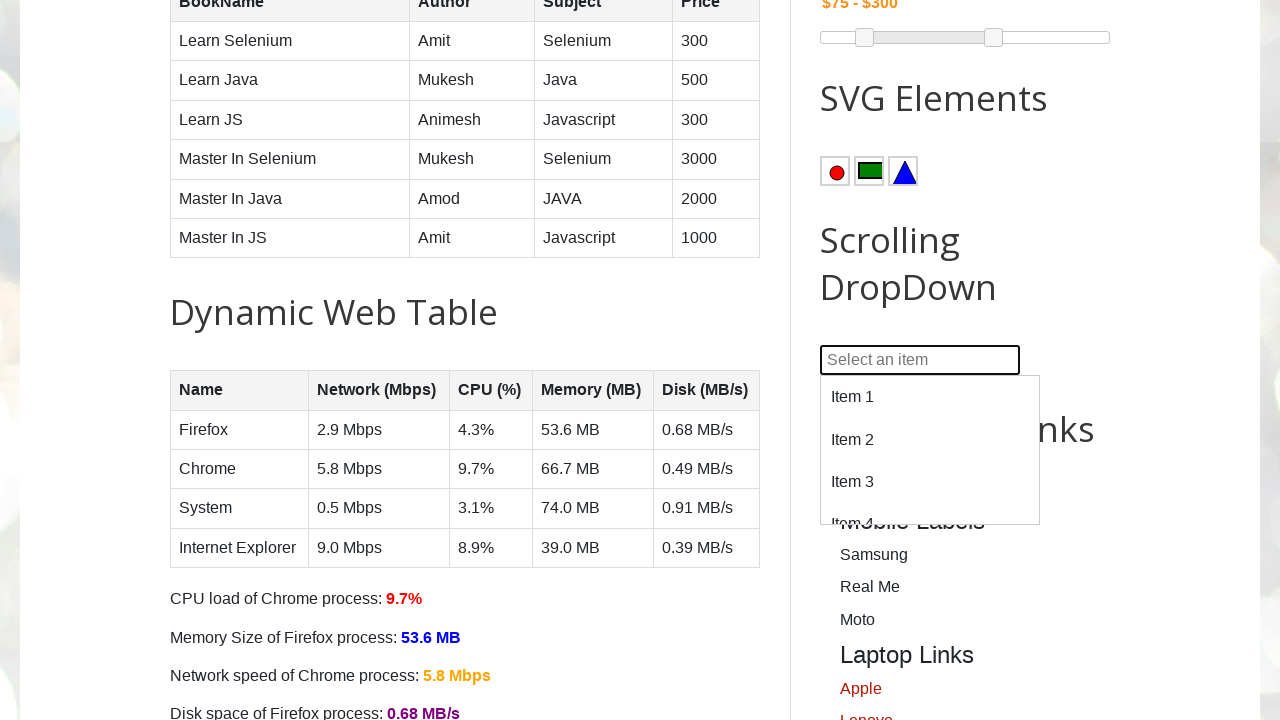

Scrolled option 0 into view
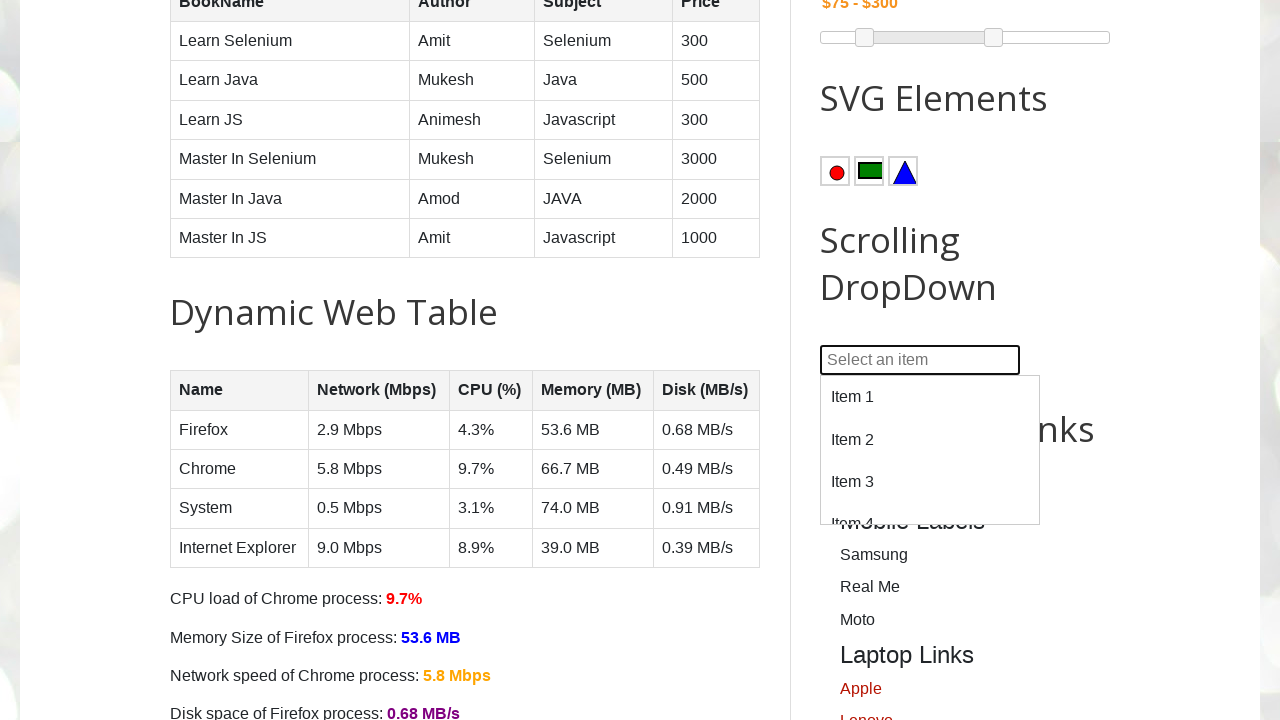

Retrieved text content from option 0: 'Item 1'
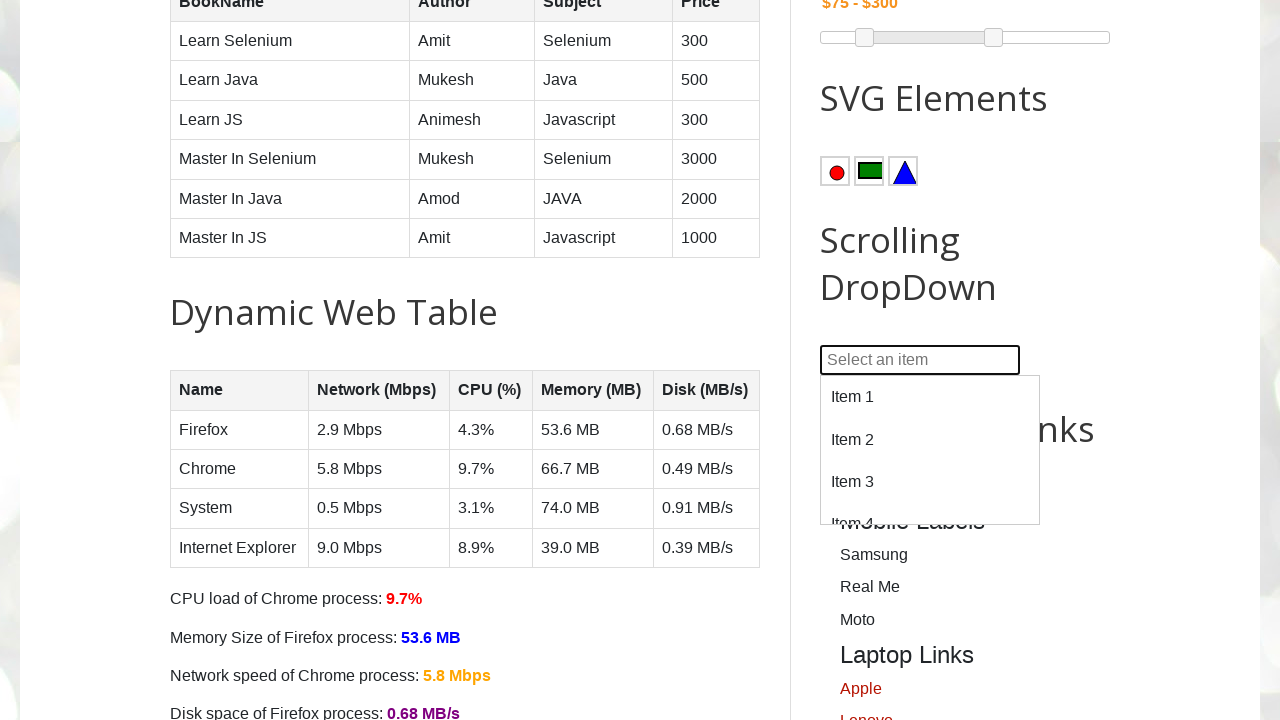

Located option at index 1
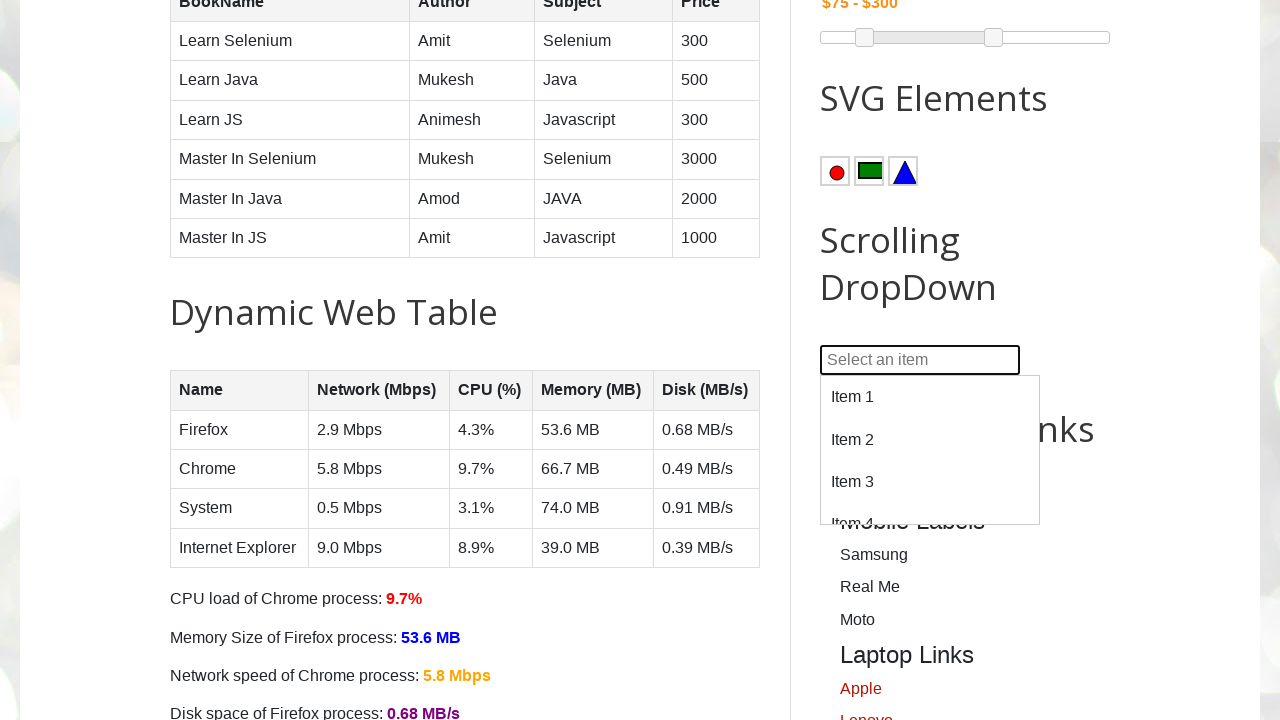

Scrolled option 1 into view
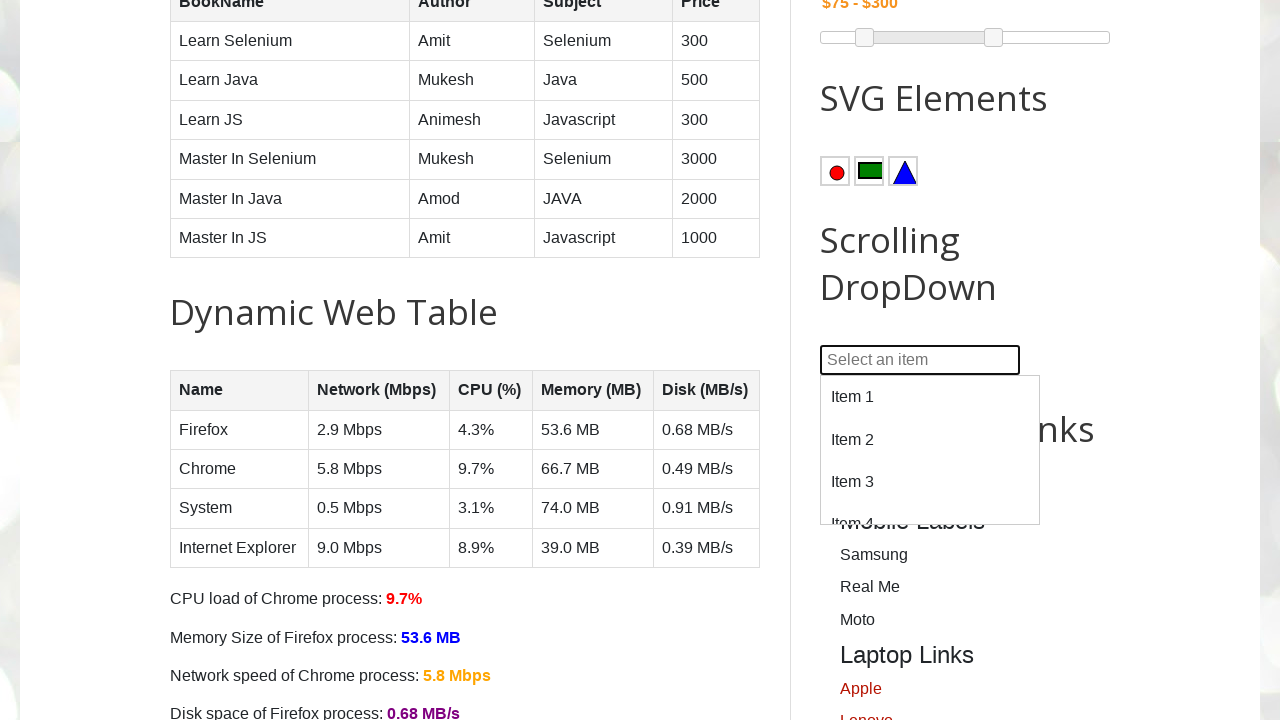

Retrieved text content from option 1: 'Item 2'
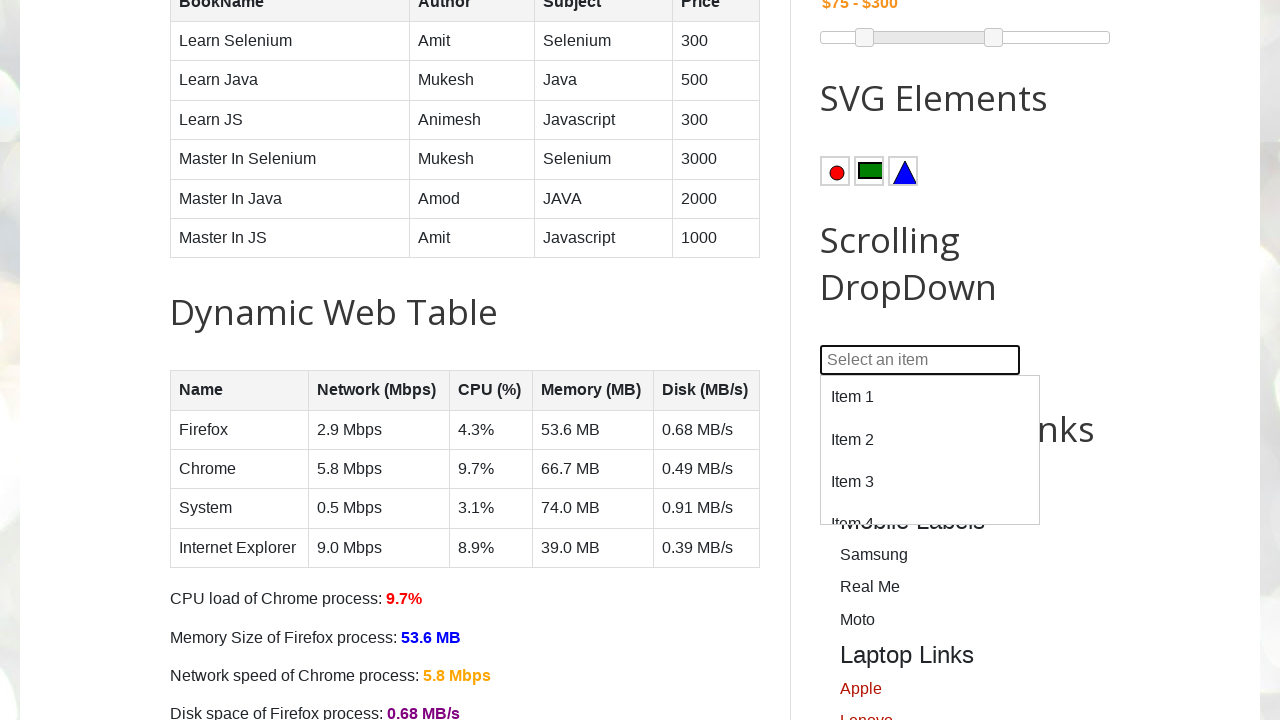

Located option at index 2
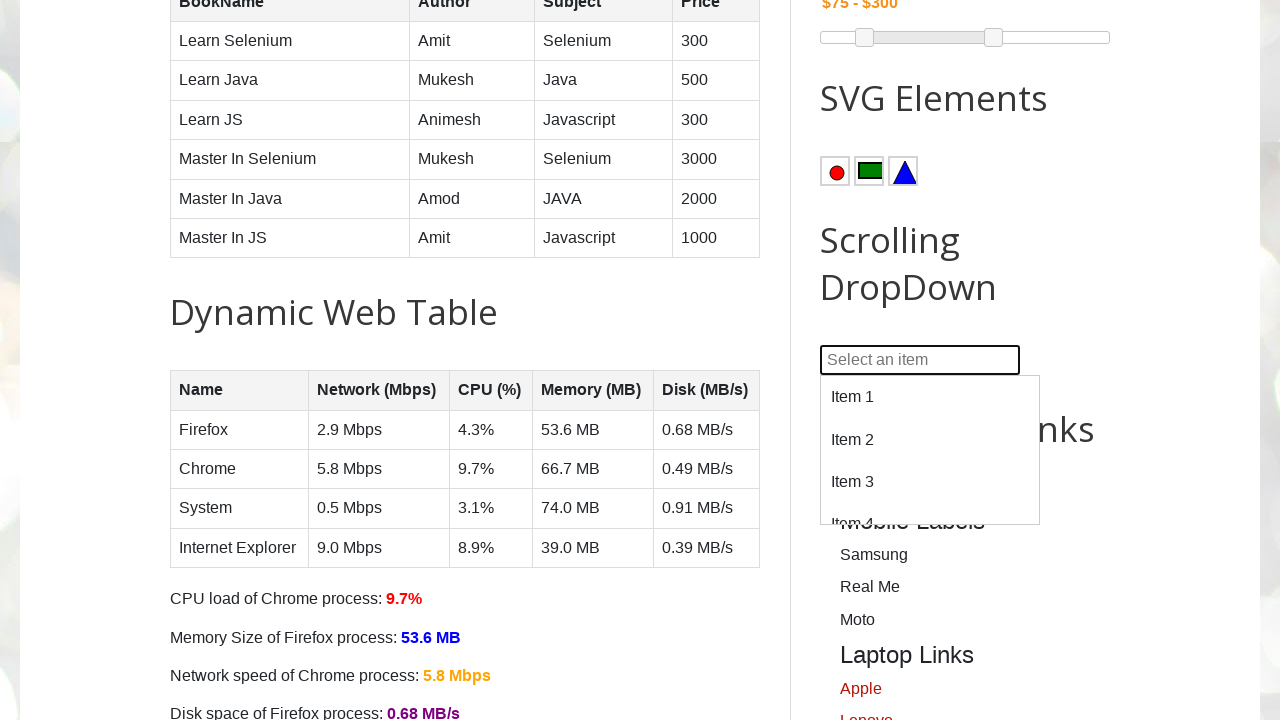

Scrolled option 2 into view
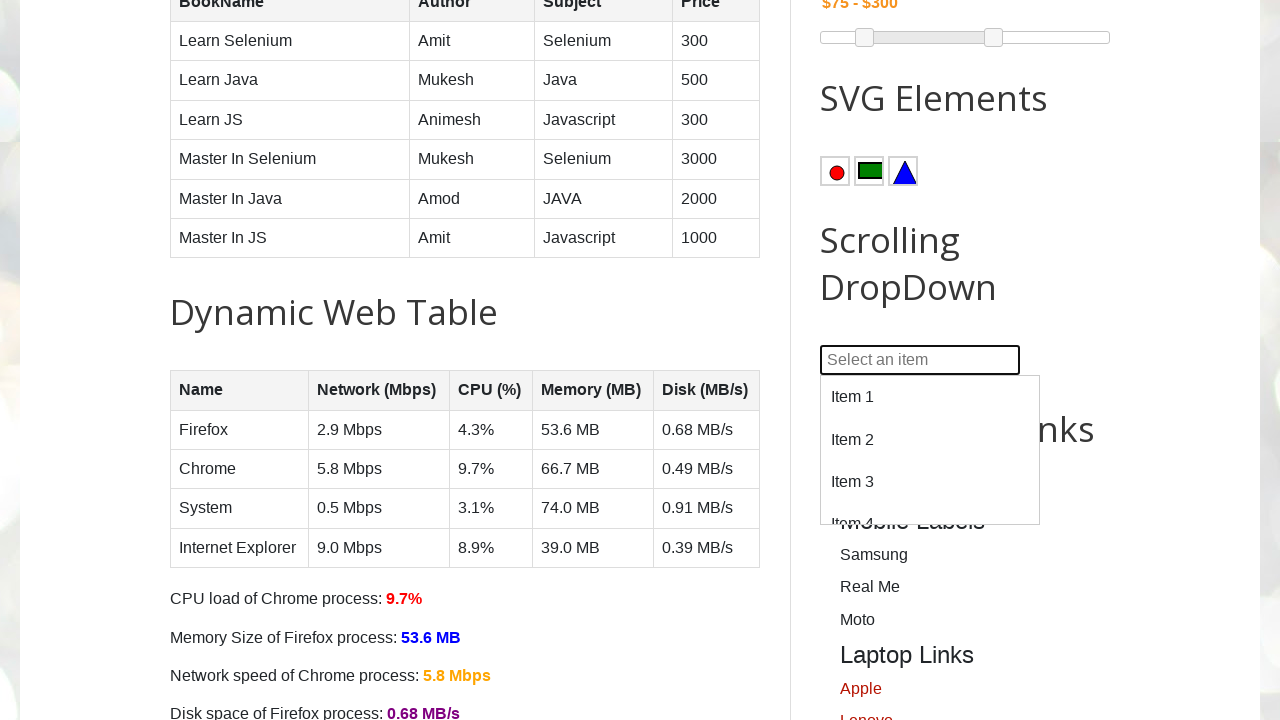

Retrieved text content from option 2: 'Item 3'
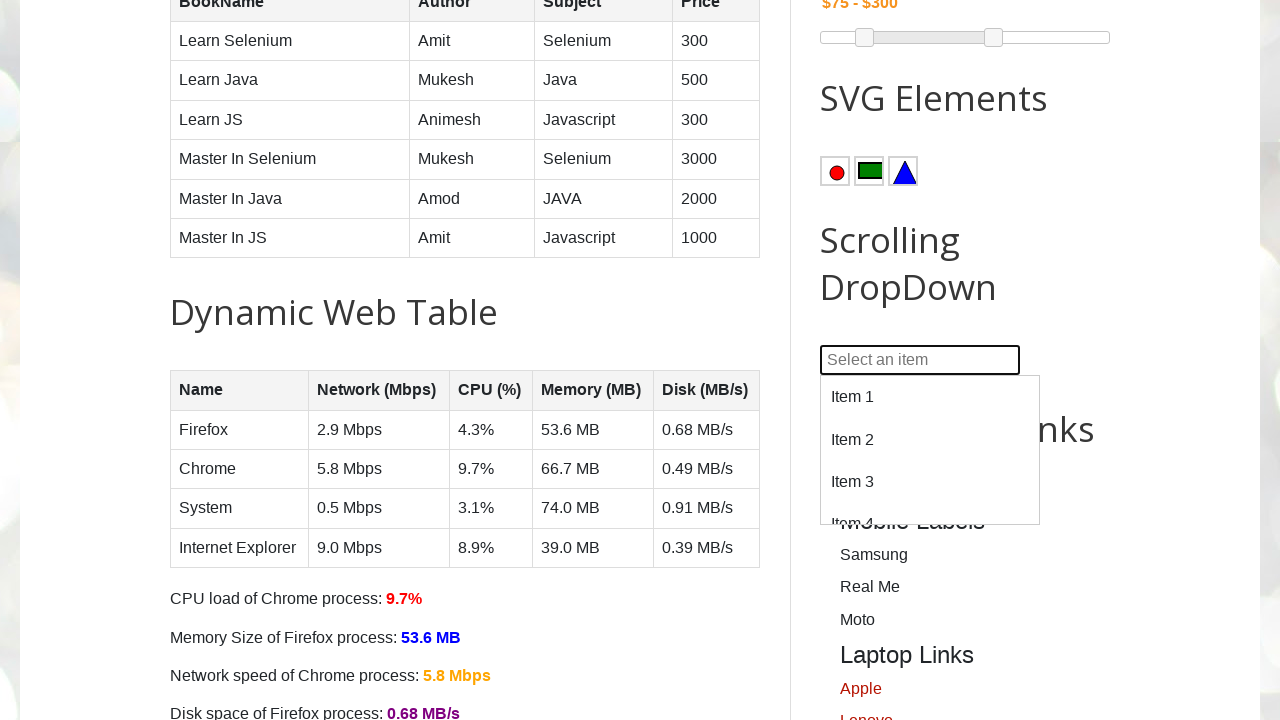

Located option at index 3
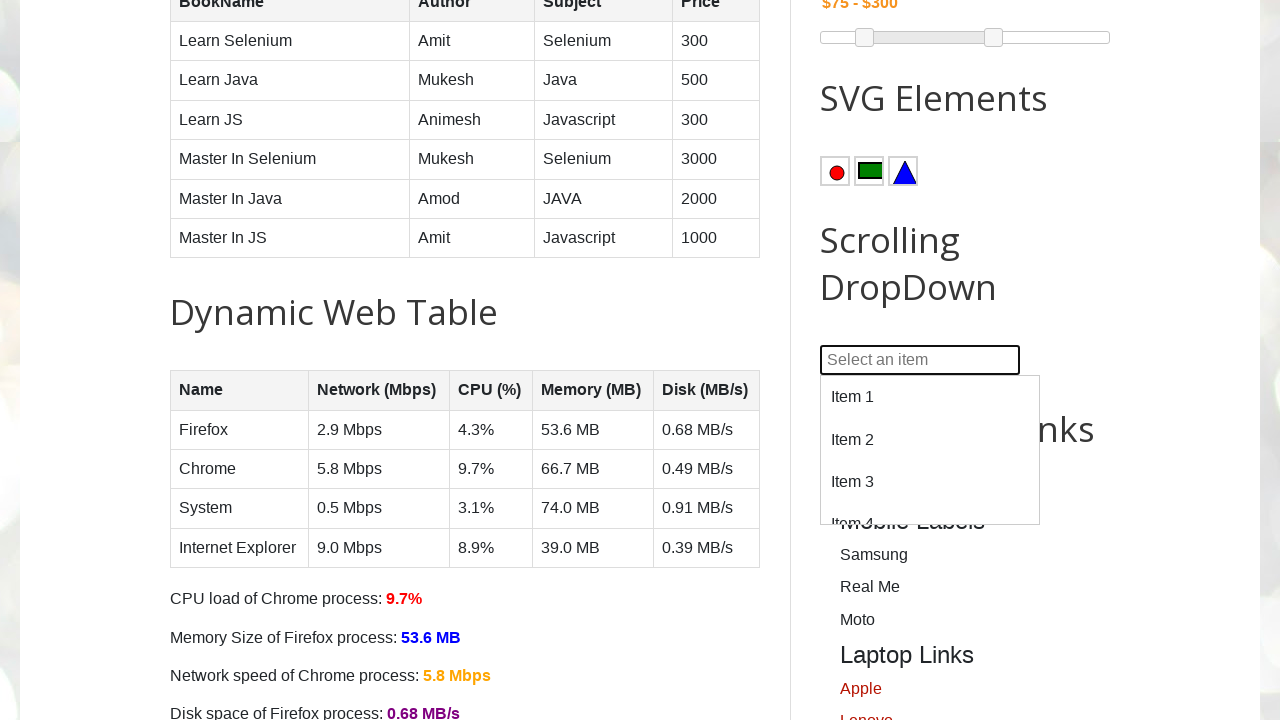

Scrolled option 3 into view
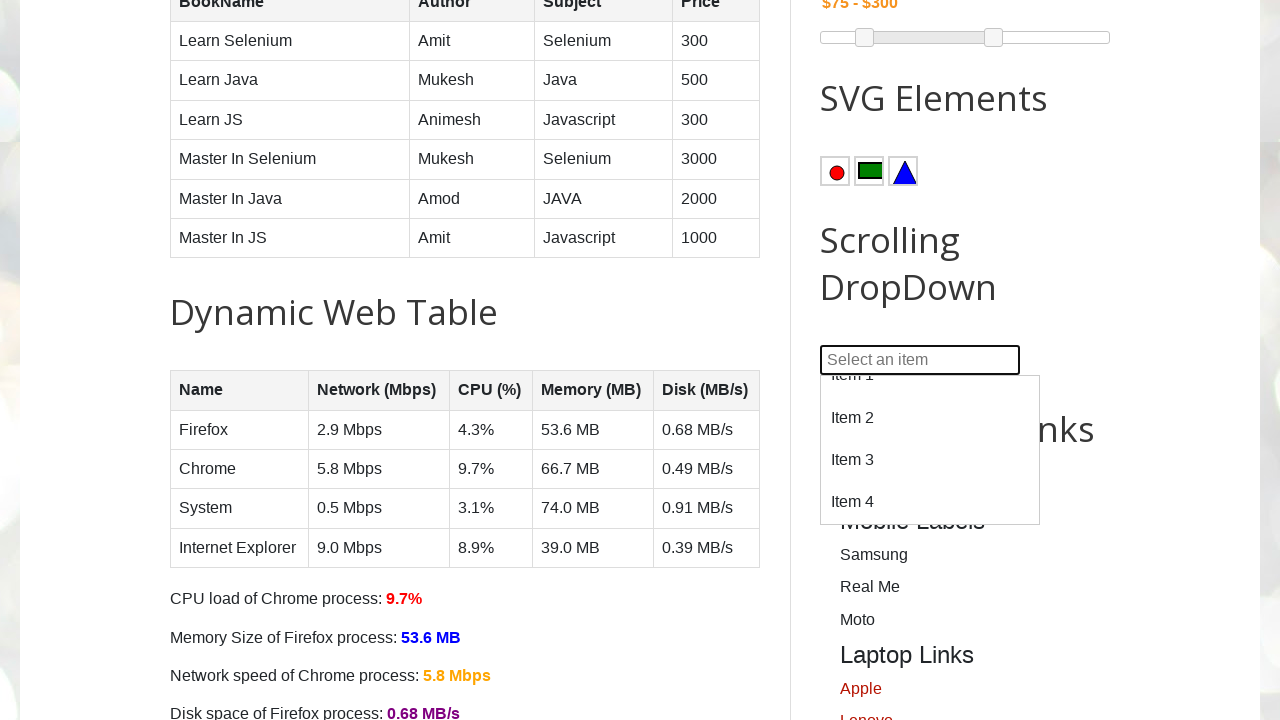

Retrieved text content from option 3: 'Item 4'
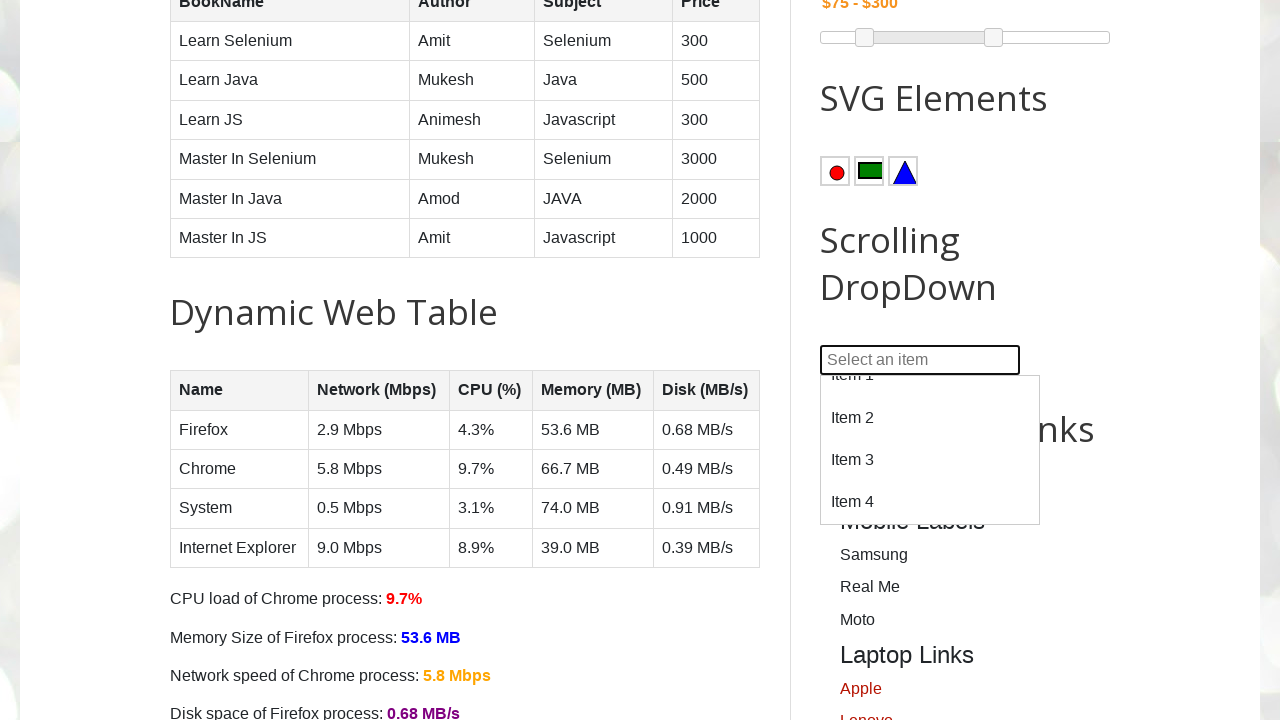

Located option at index 4
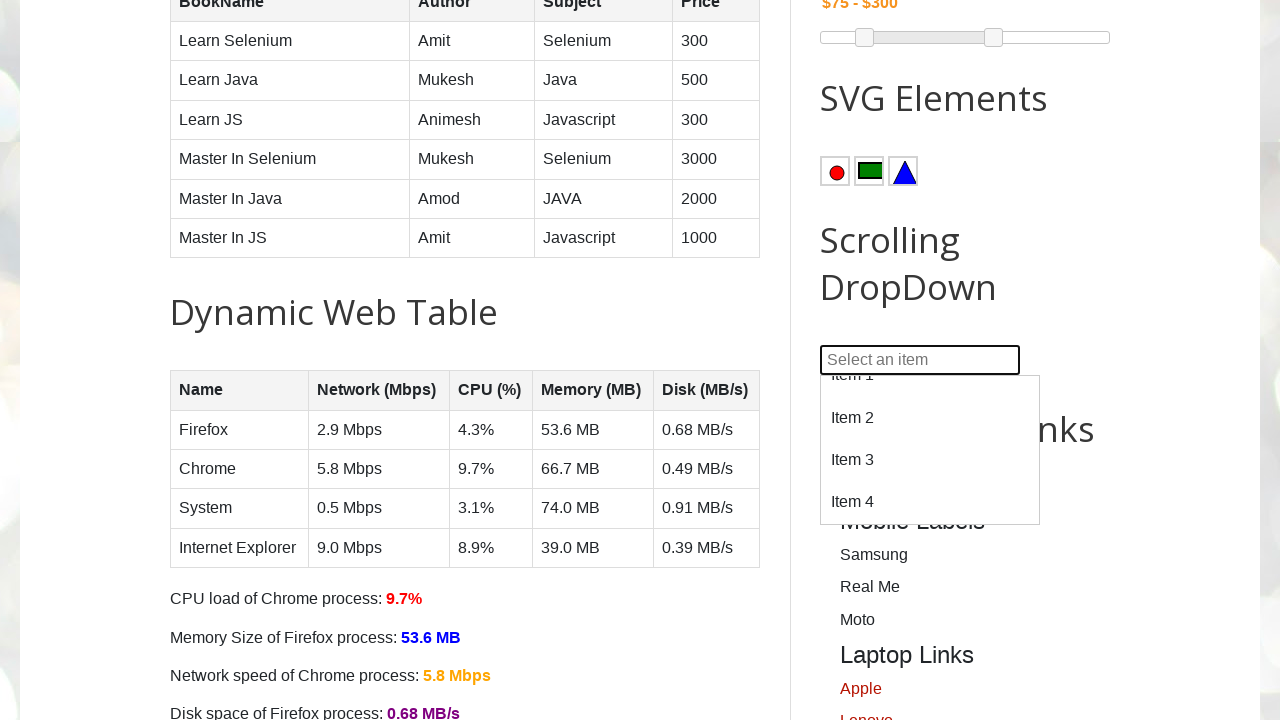

Scrolled option 4 into view
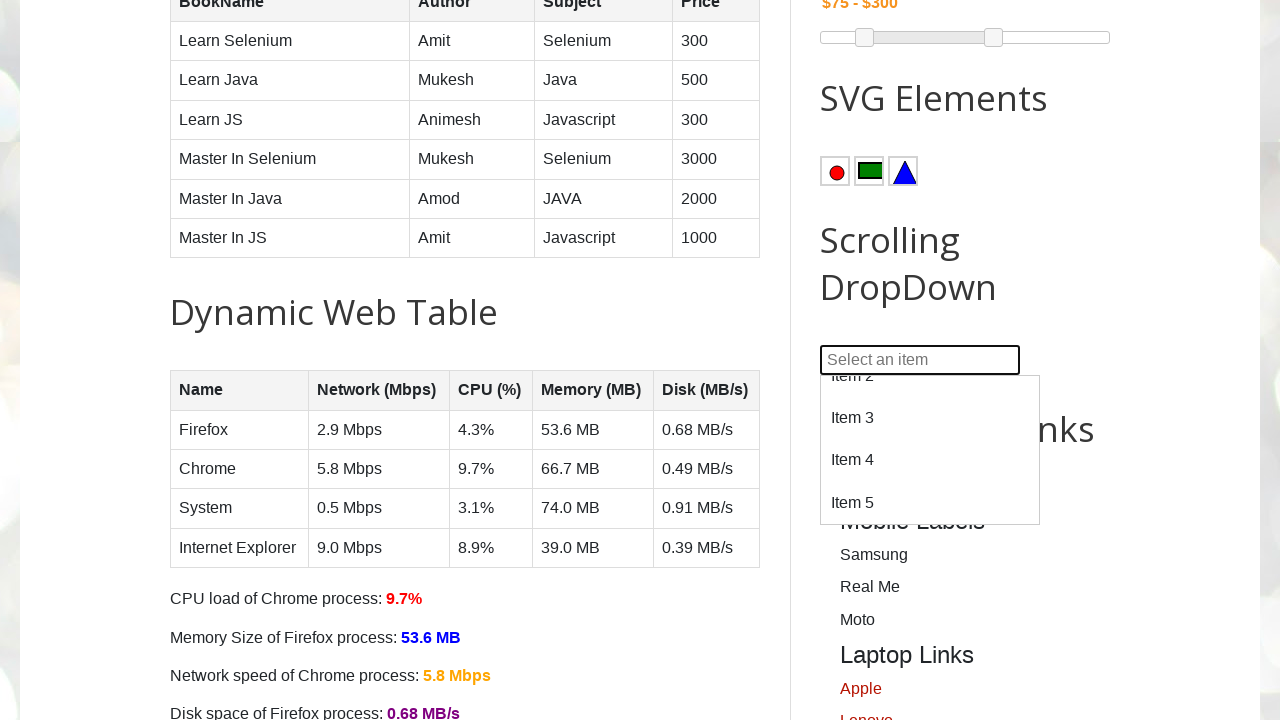

Retrieved text content from option 4: 'Item 5'
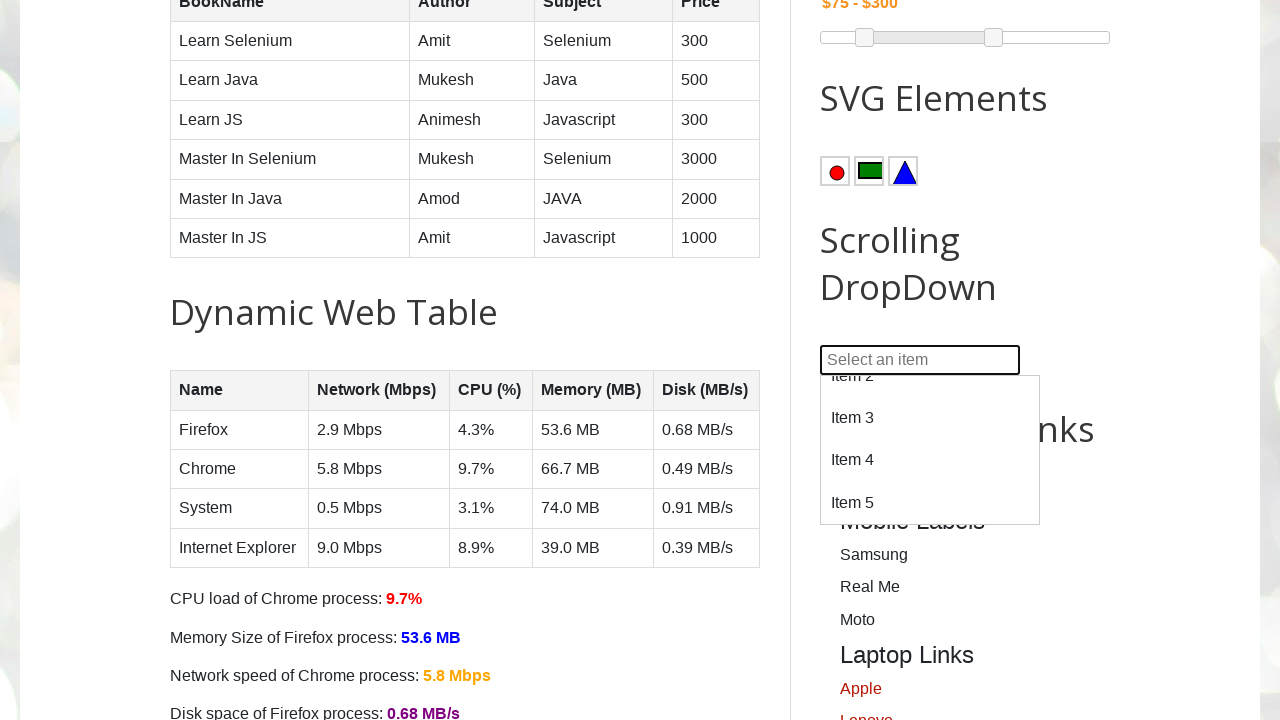

Located option at index 5
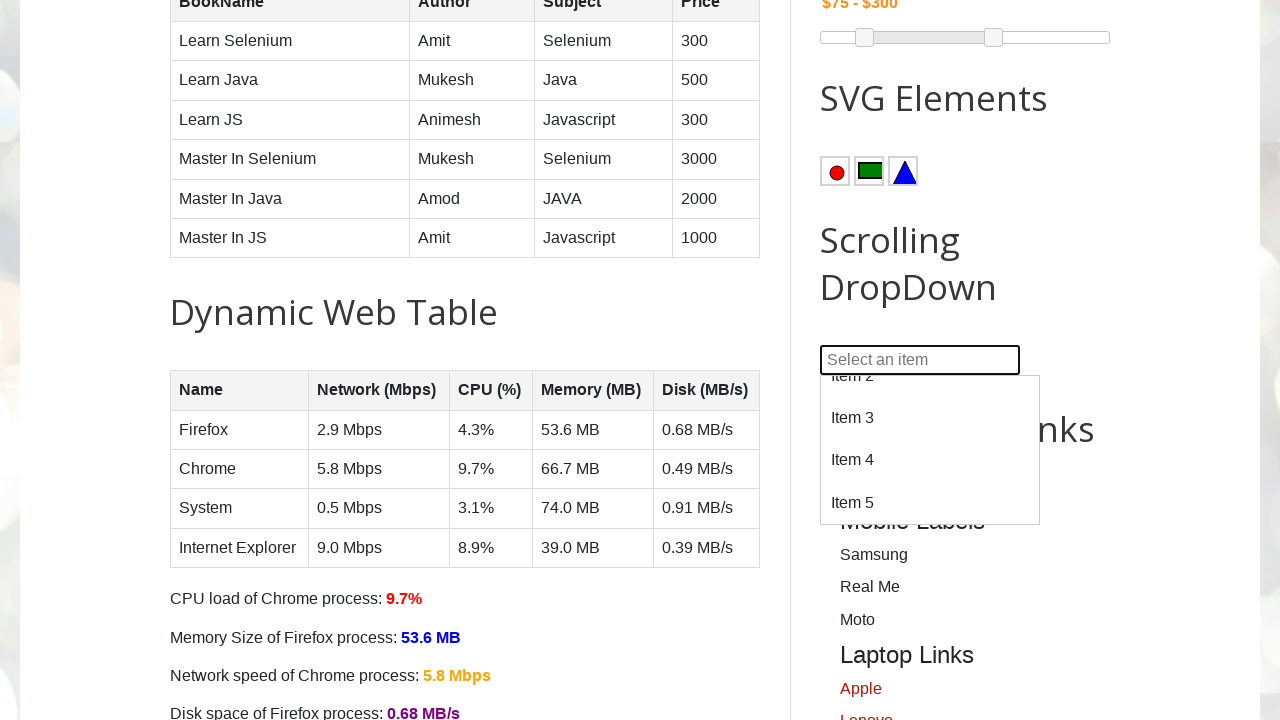

Scrolled option 5 into view
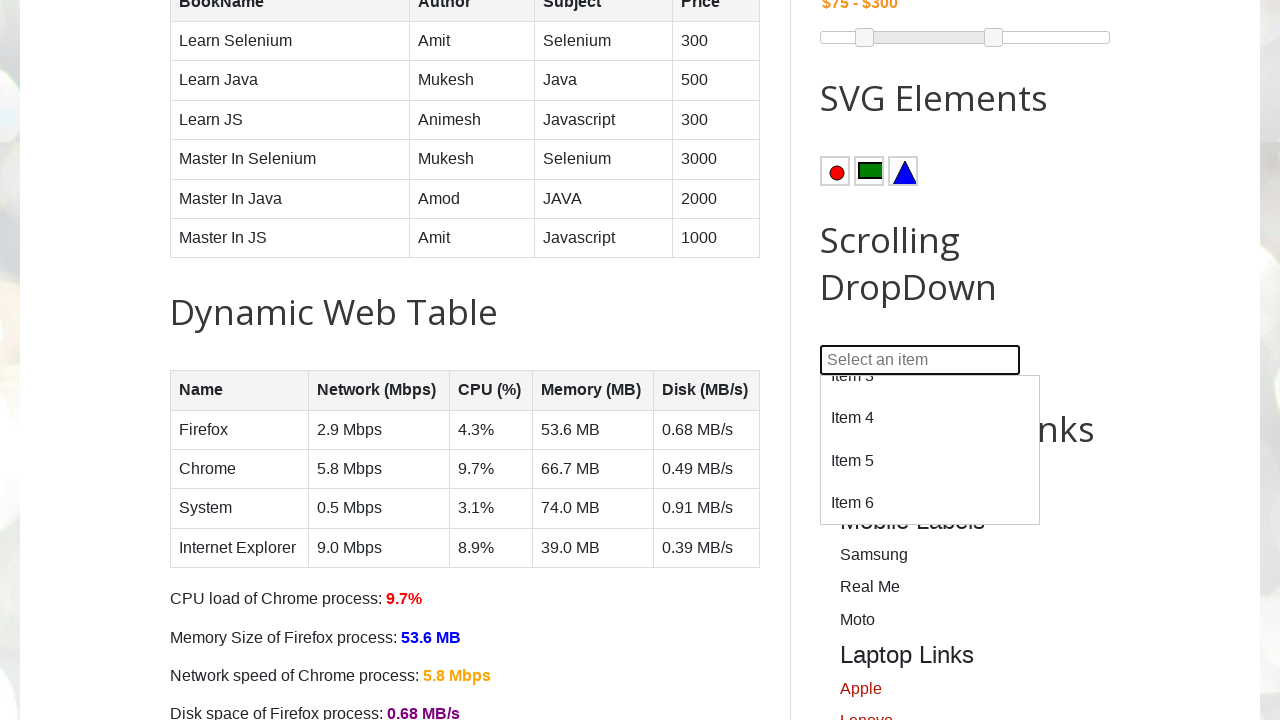

Retrieved text content from option 5: 'Item 6'
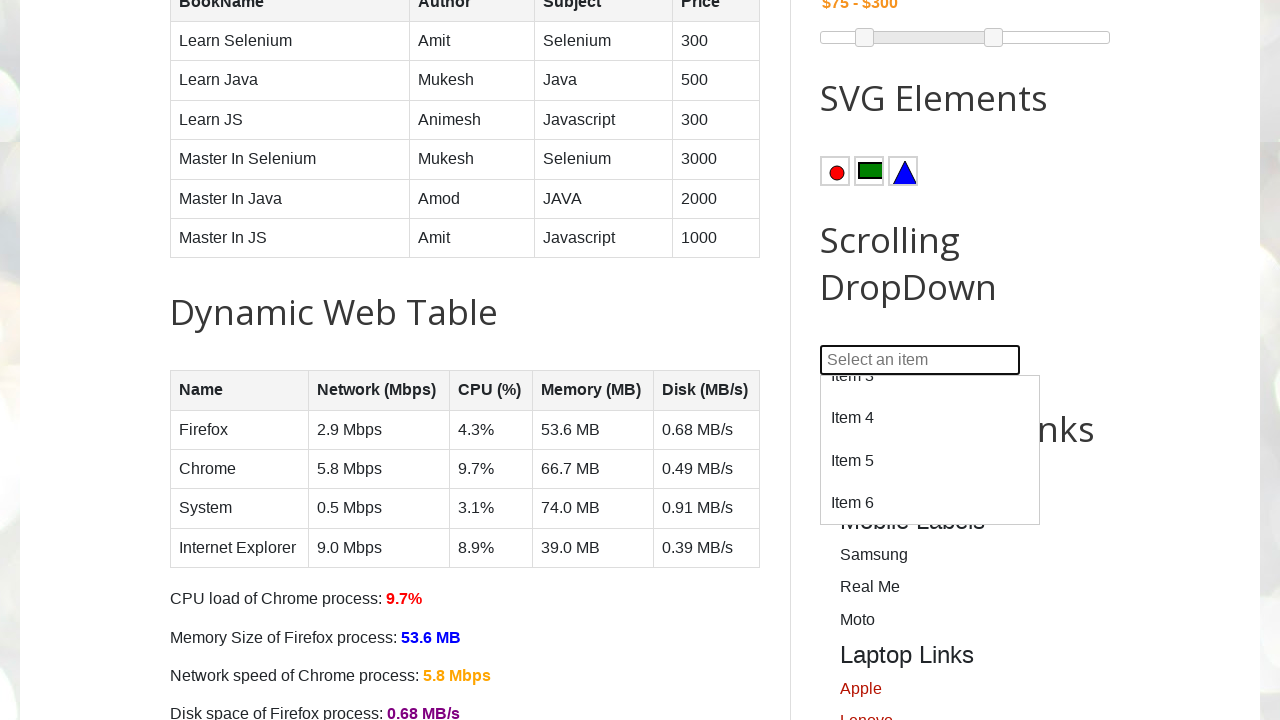

Located option at index 6
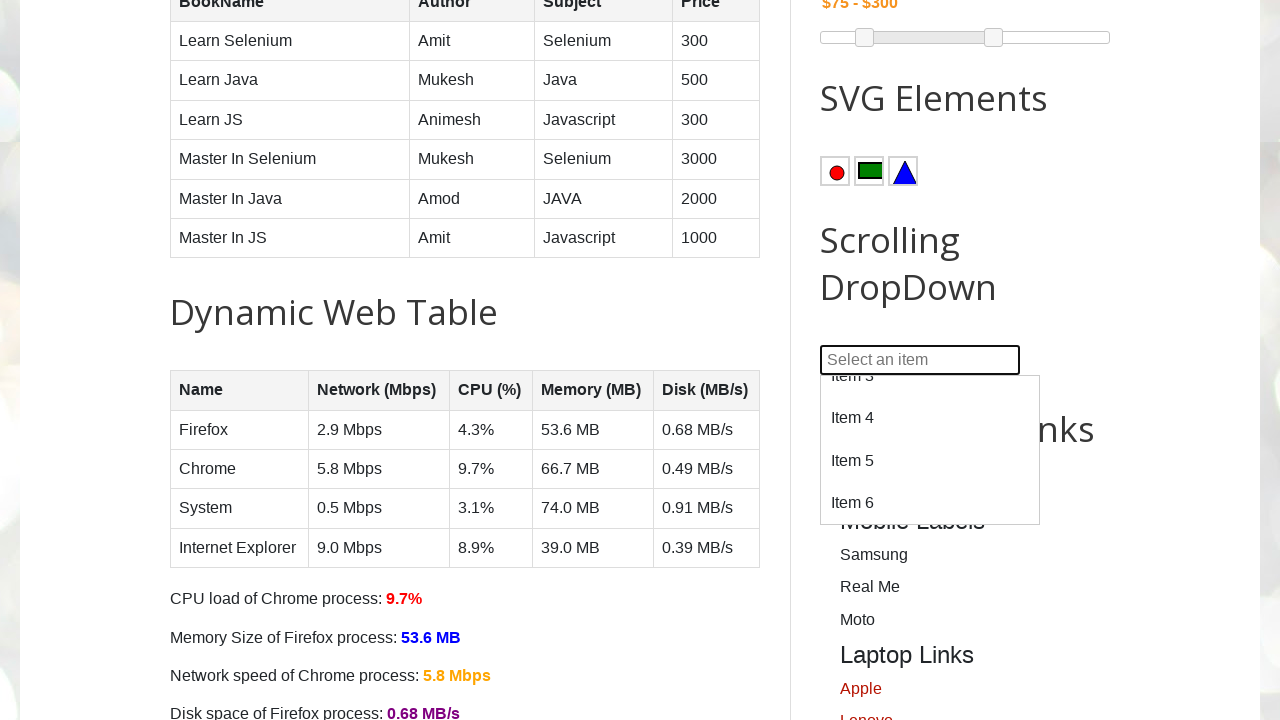

Scrolled option 6 into view
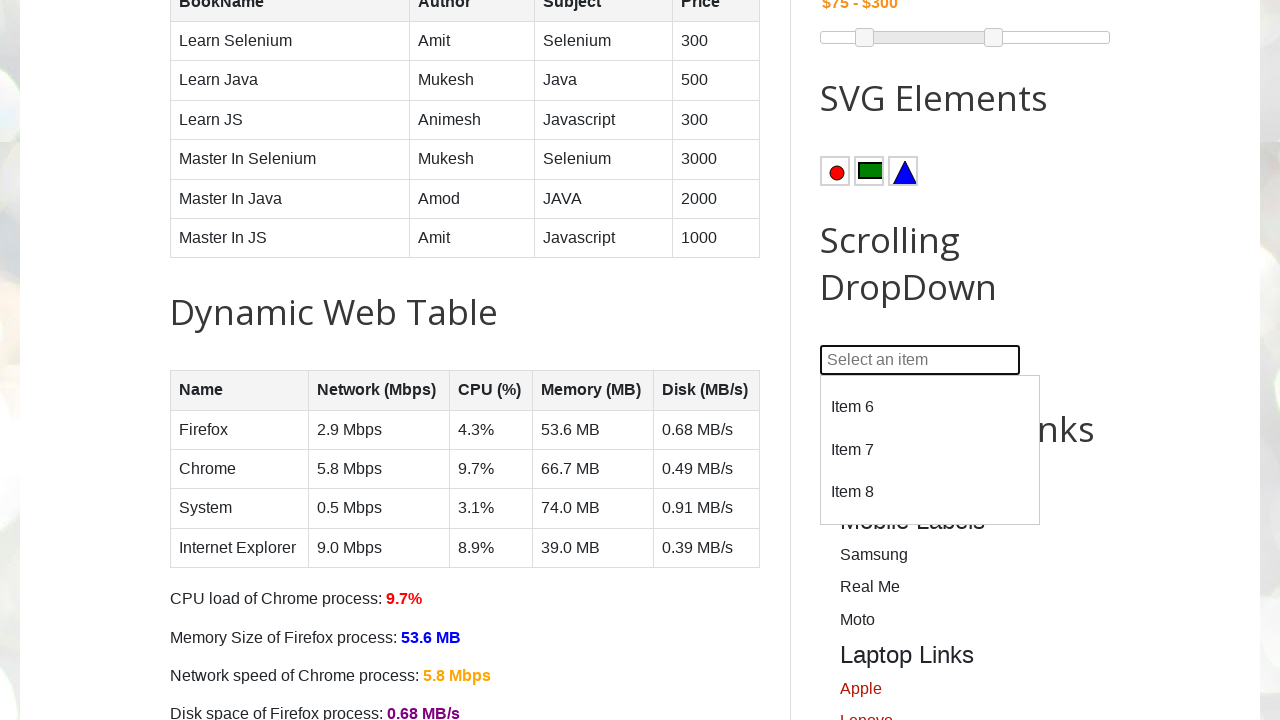

Retrieved text content from option 6: 'Item 7'
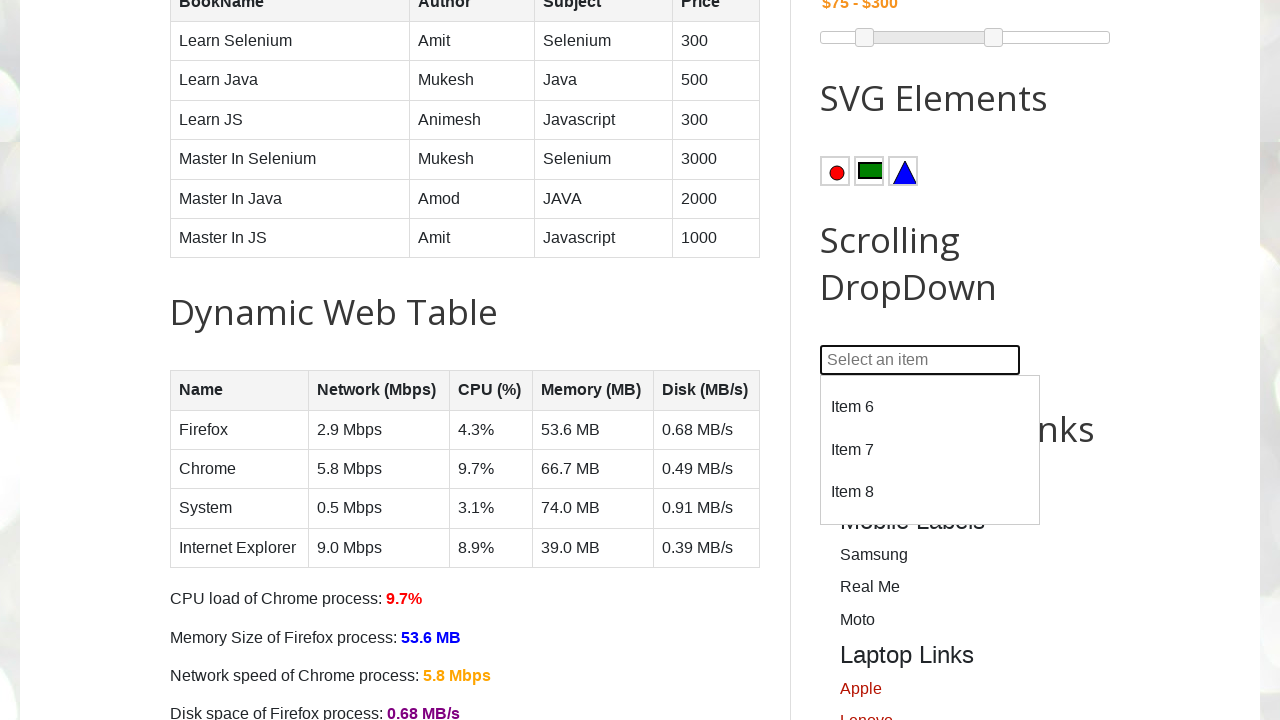

Located option at index 7
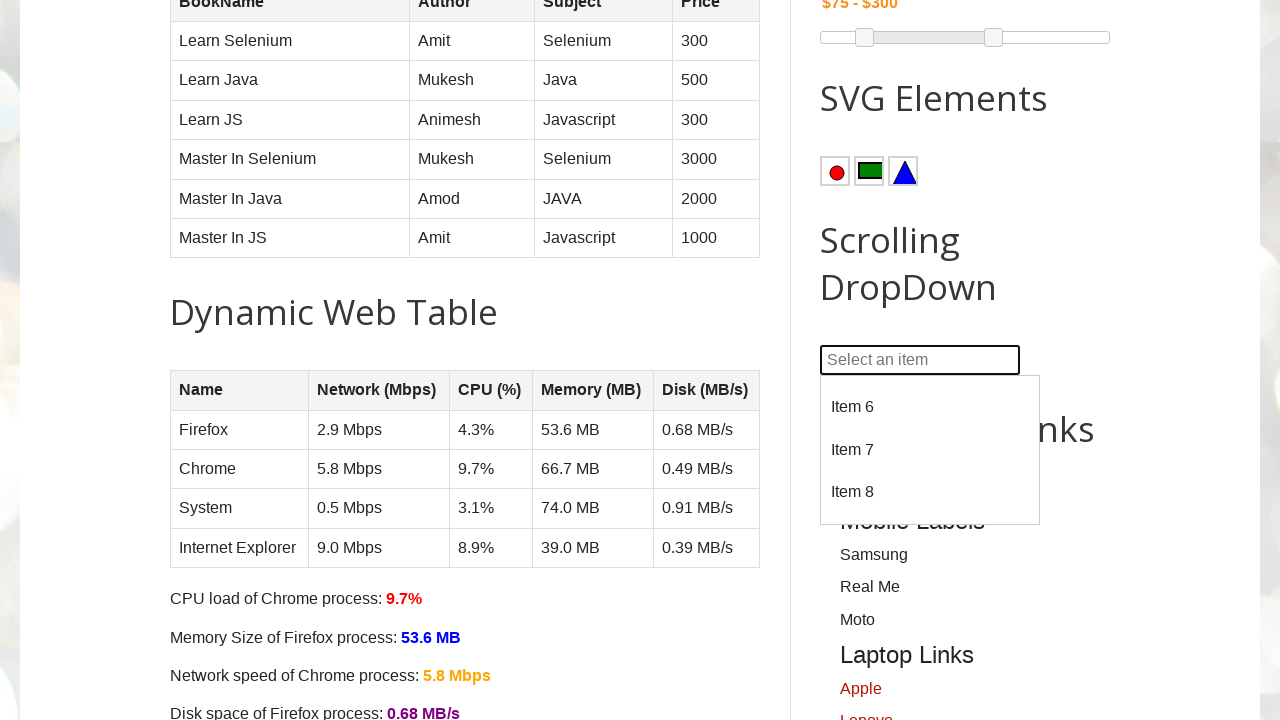

Scrolled option 7 into view
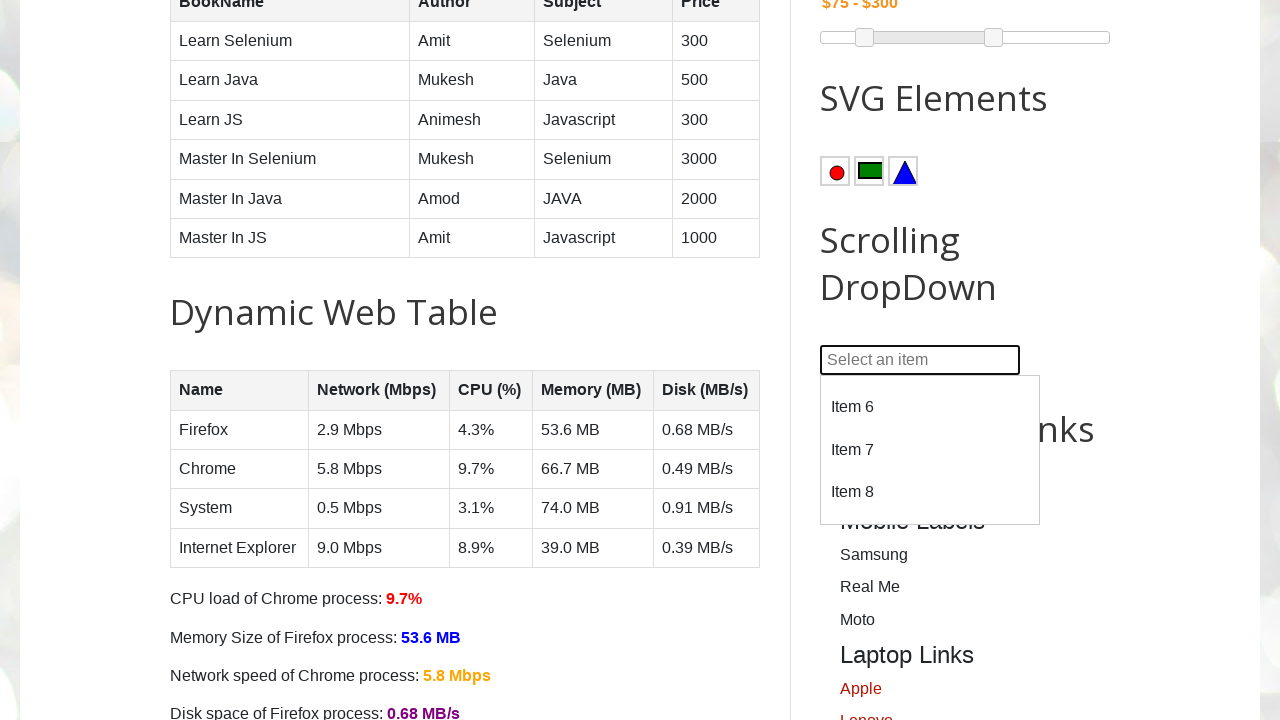

Retrieved text content from option 7: 'Item 8'
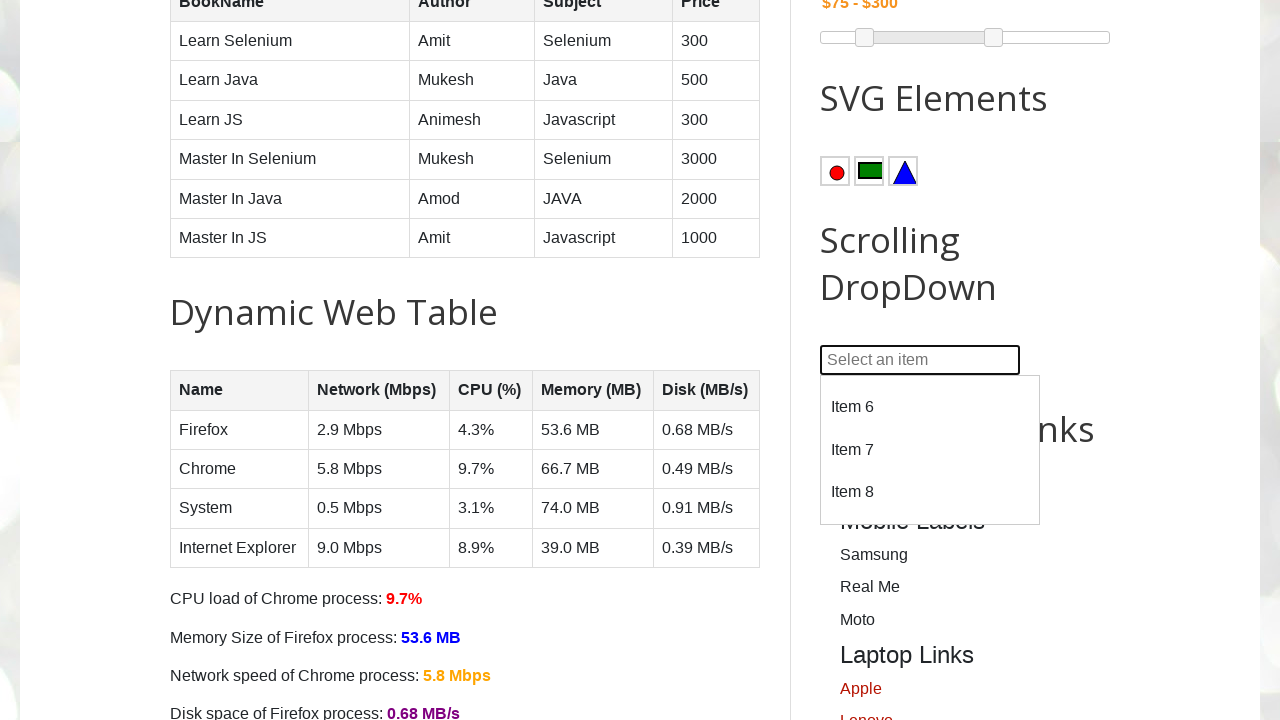

Located option at index 8
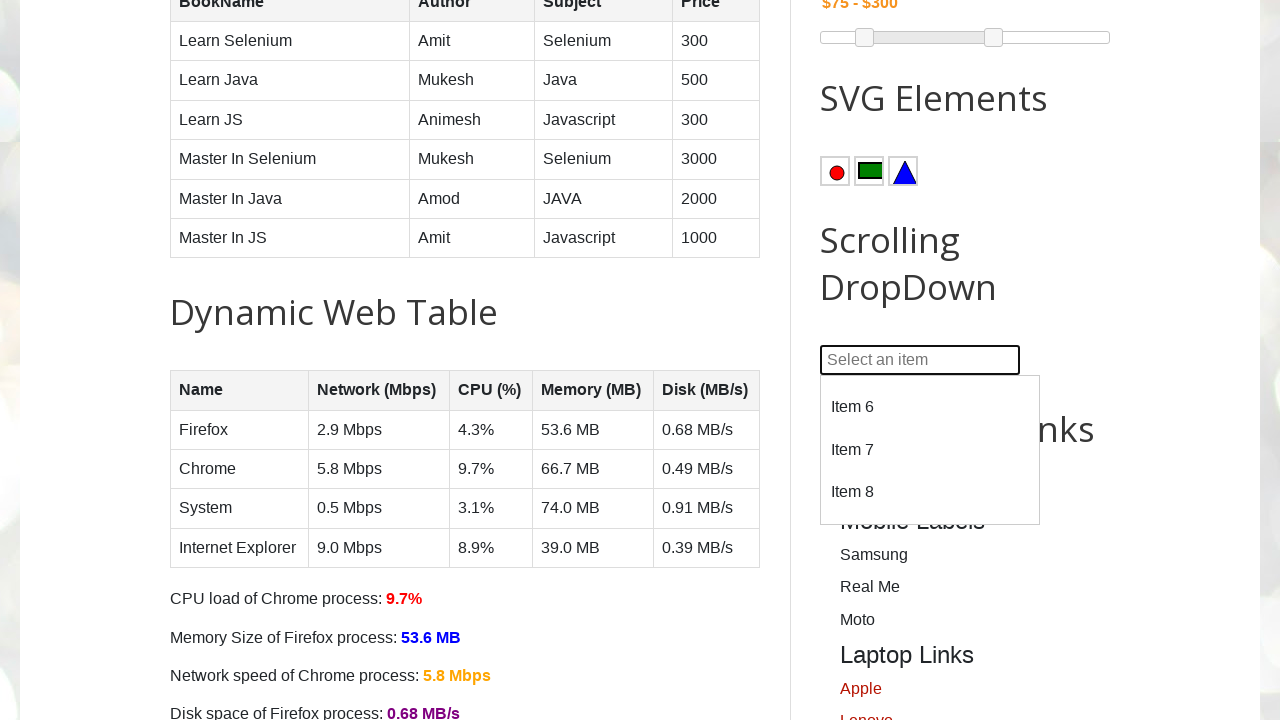

Scrolled option 8 into view
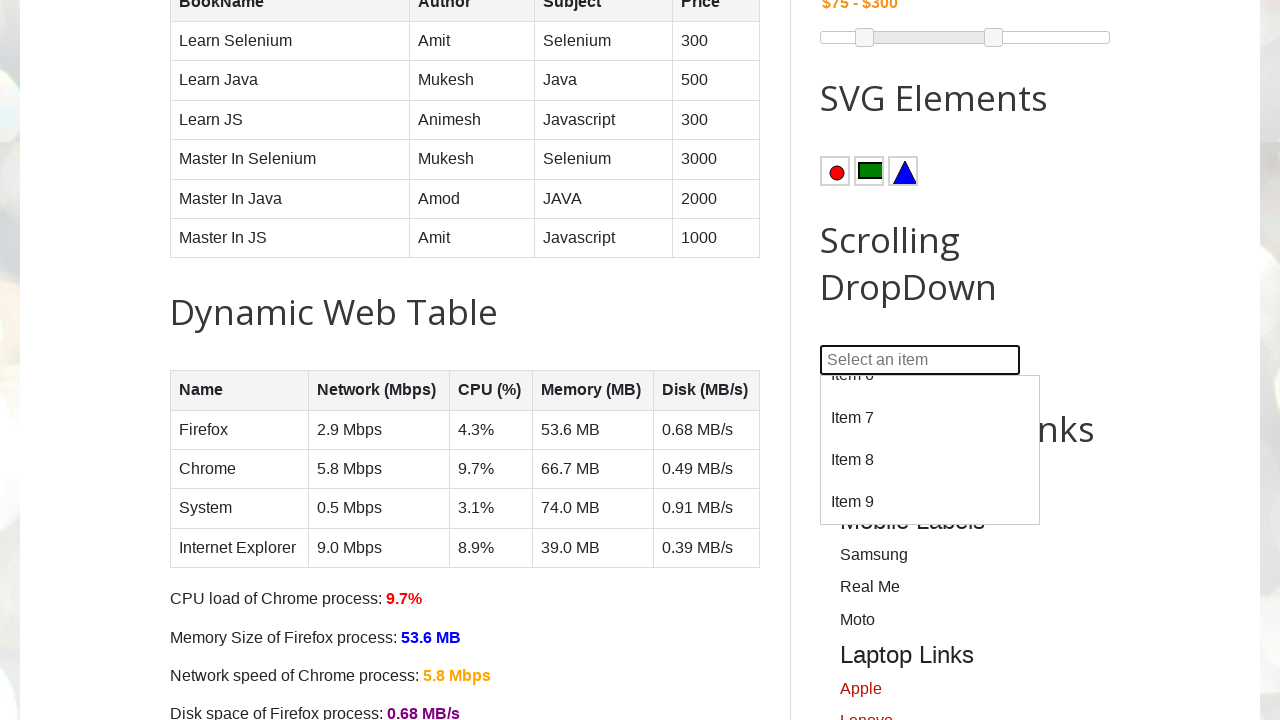

Retrieved text content from option 8: 'Item 9'
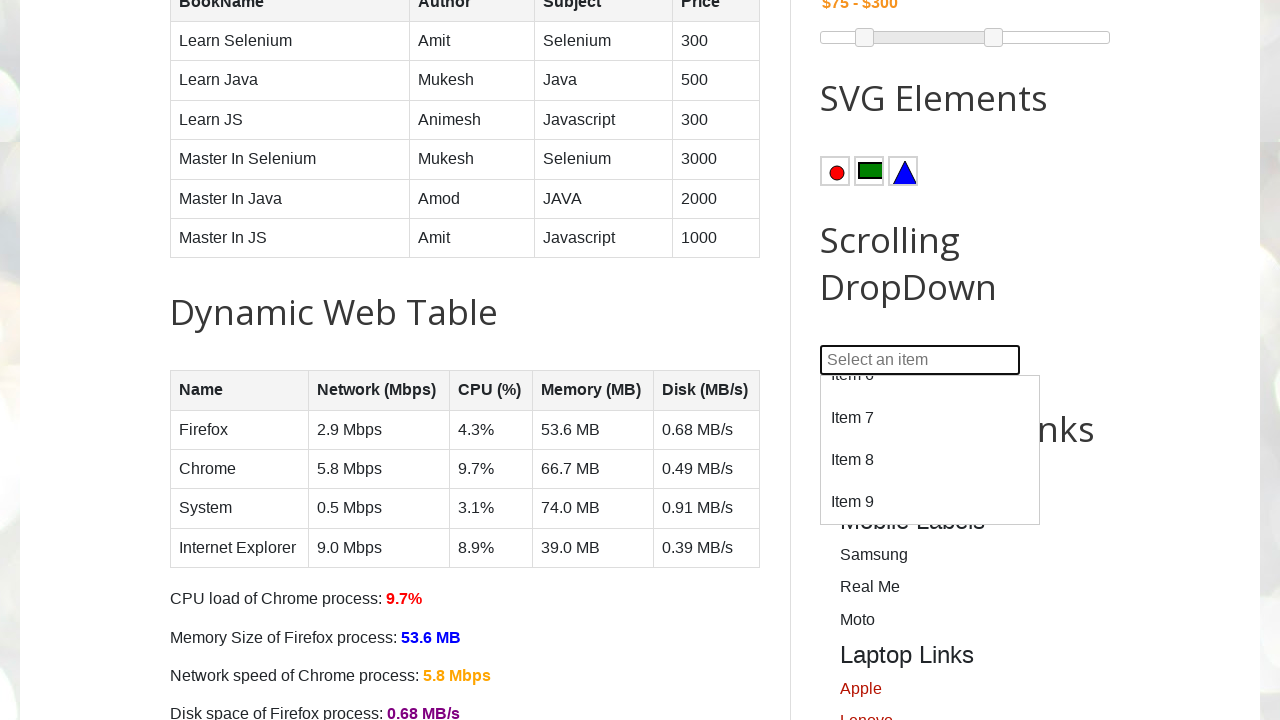

Located option at index 9
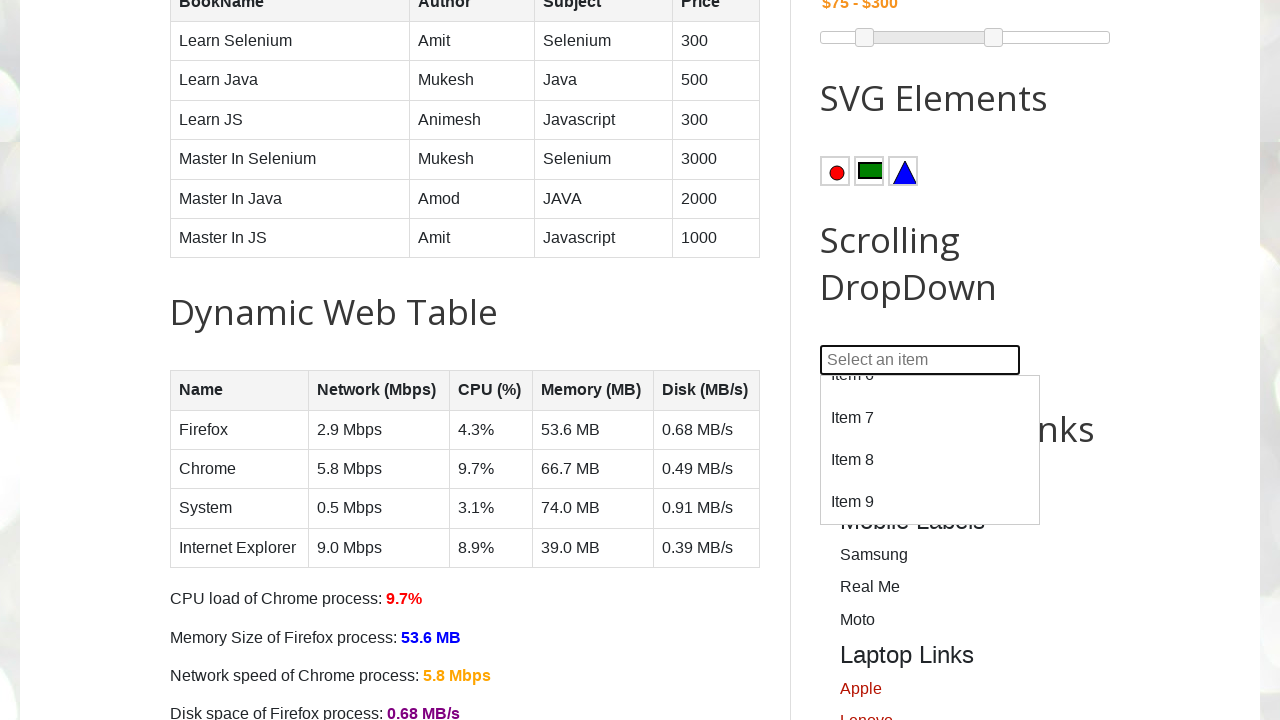

Scrolled option 9 into view
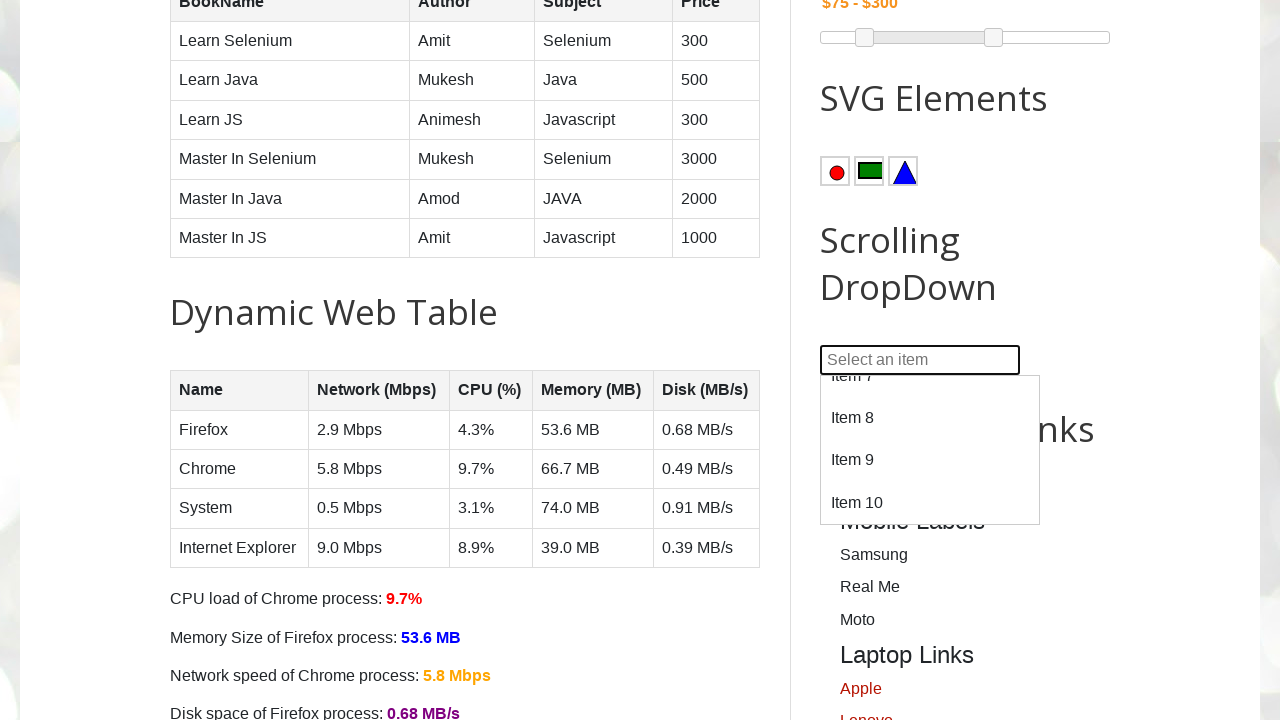

Retrieved text content from option 9: 'Item 10'
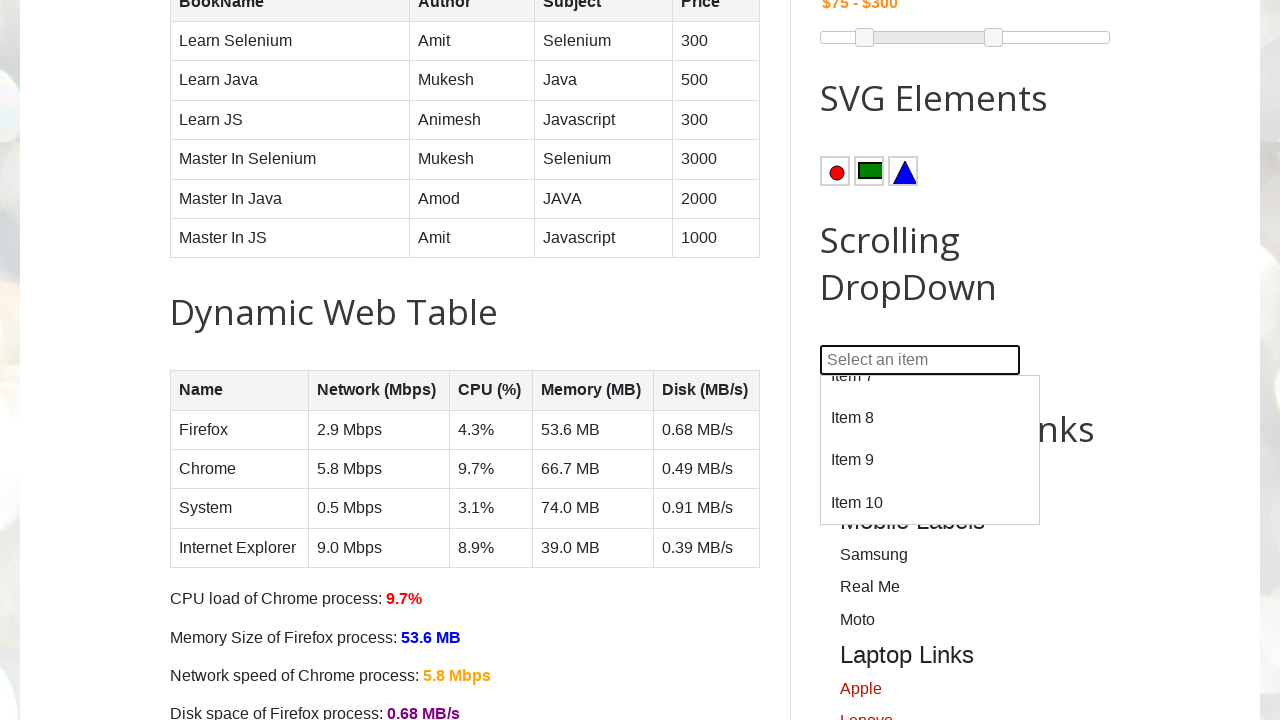

Located option at index 10
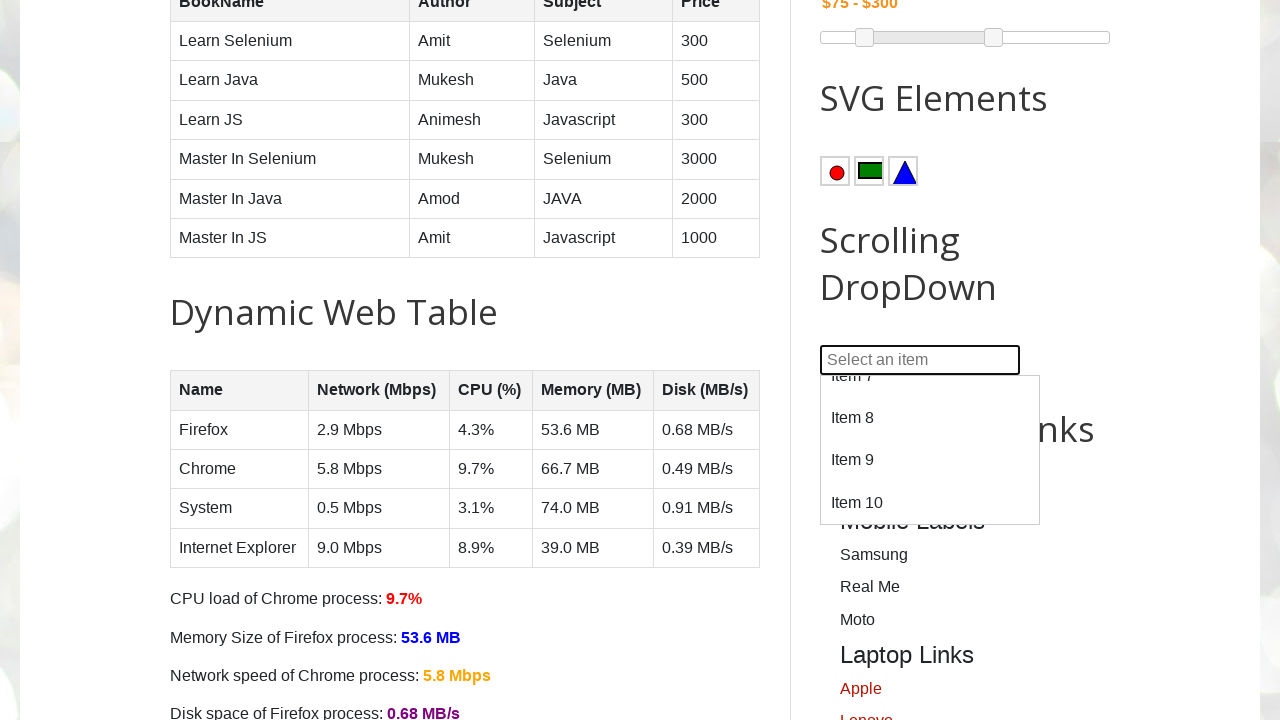

Scrolled option 10 into view
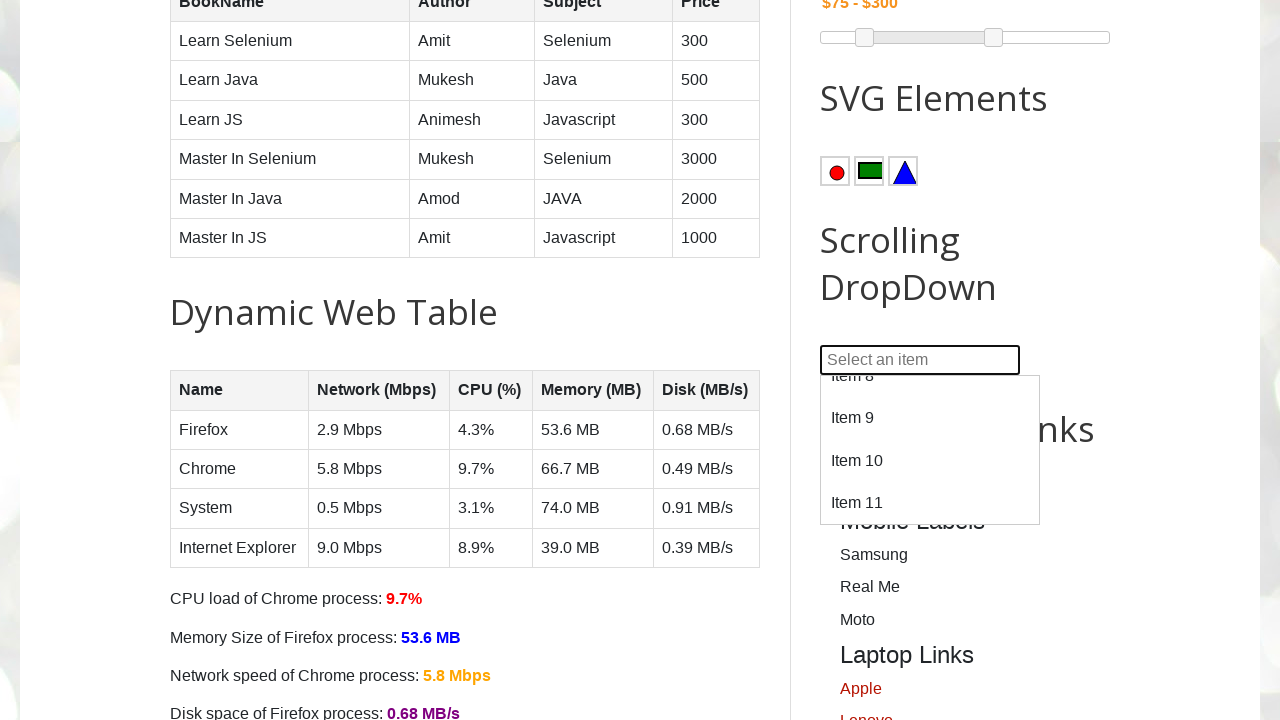

Retrieved text content from option 10: 'Item 11'
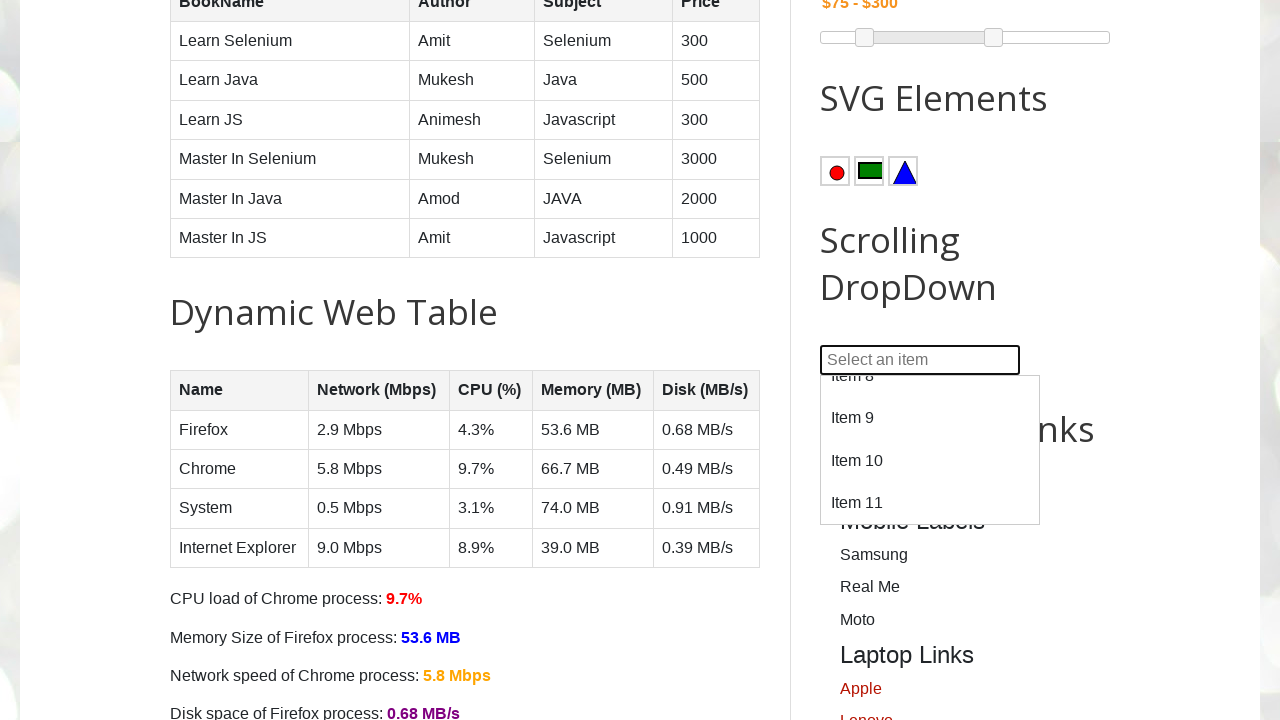

Located option at index 11
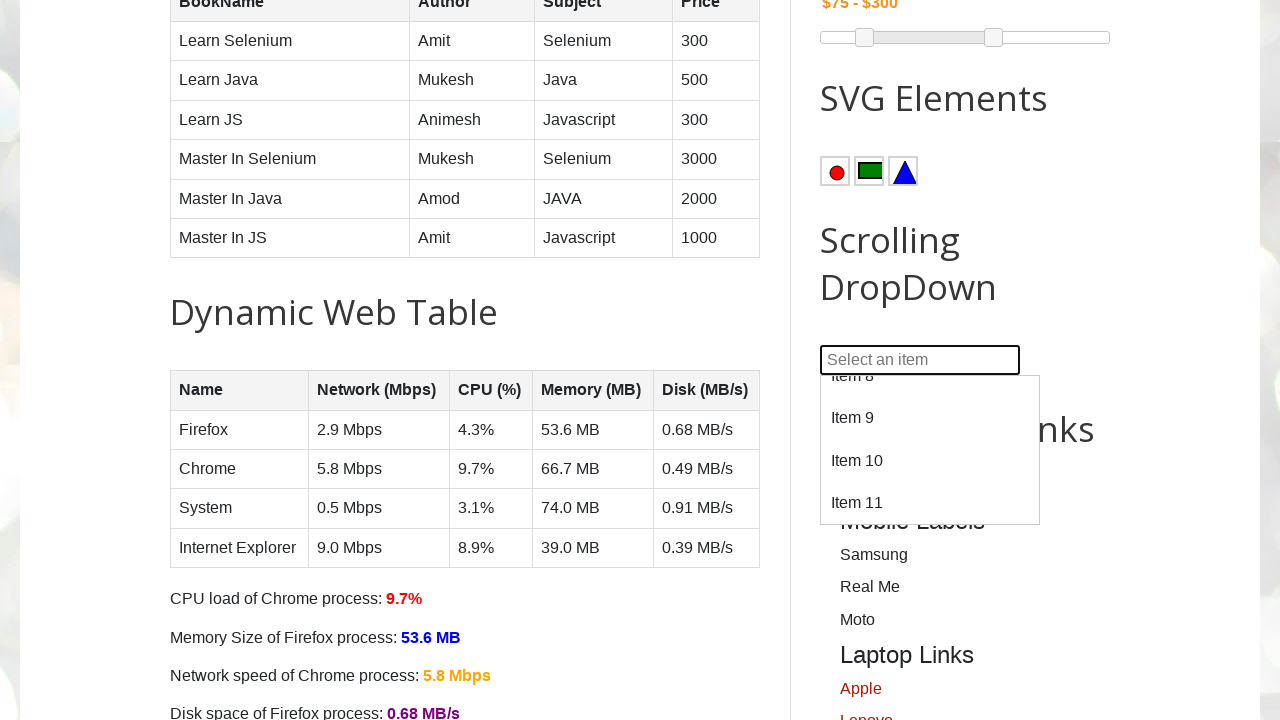

Scrolled option 11 into view
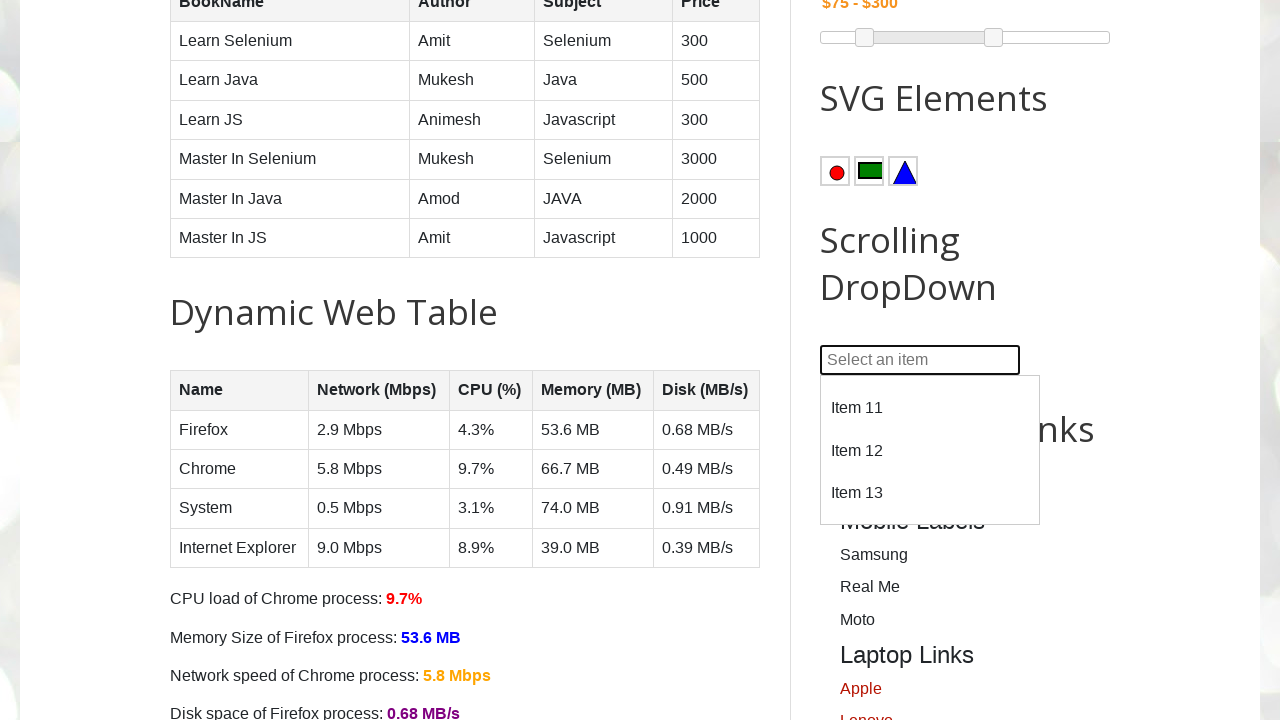

Retrieved text content from option 11: 'Item 12'
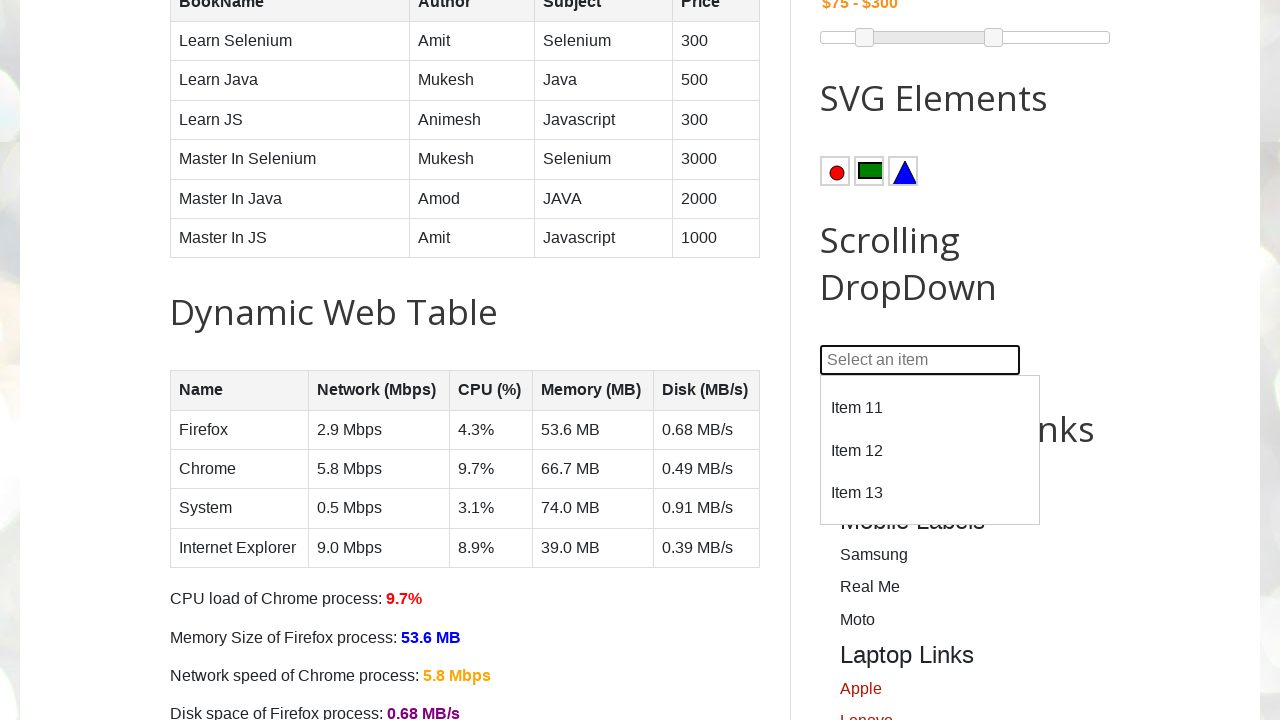

Located option at index 12
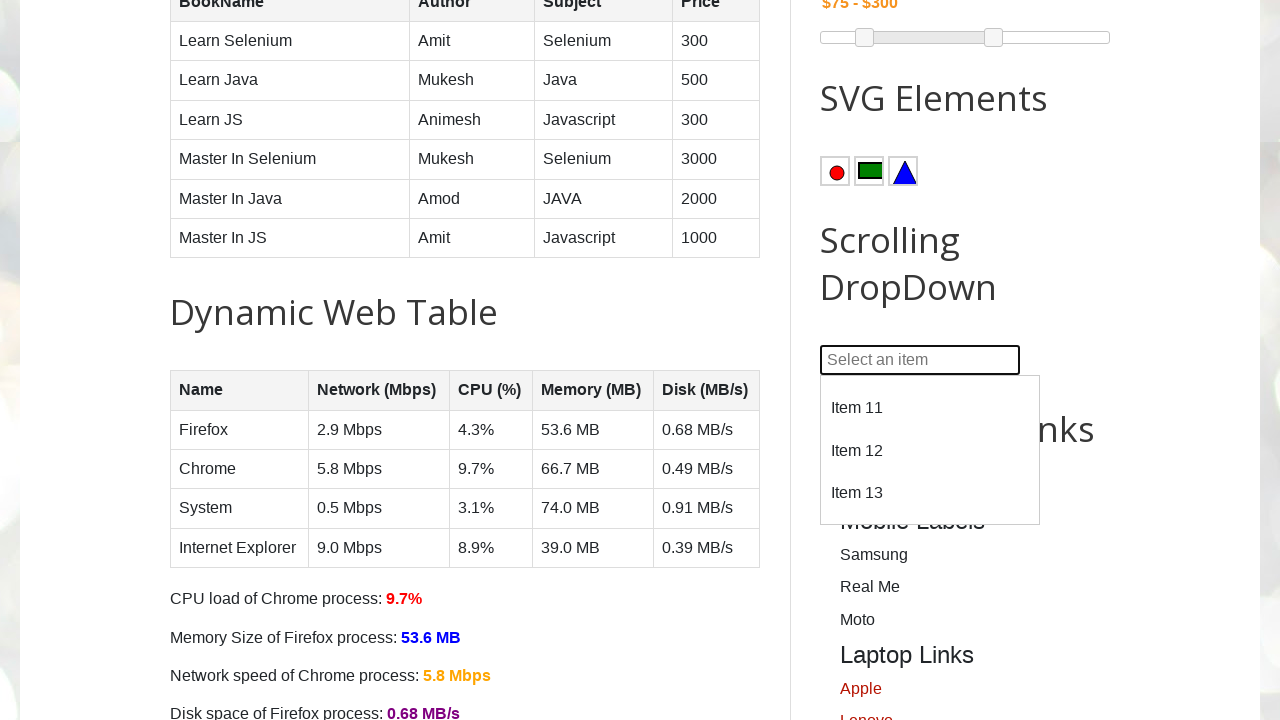

Scrolled option 12 into view
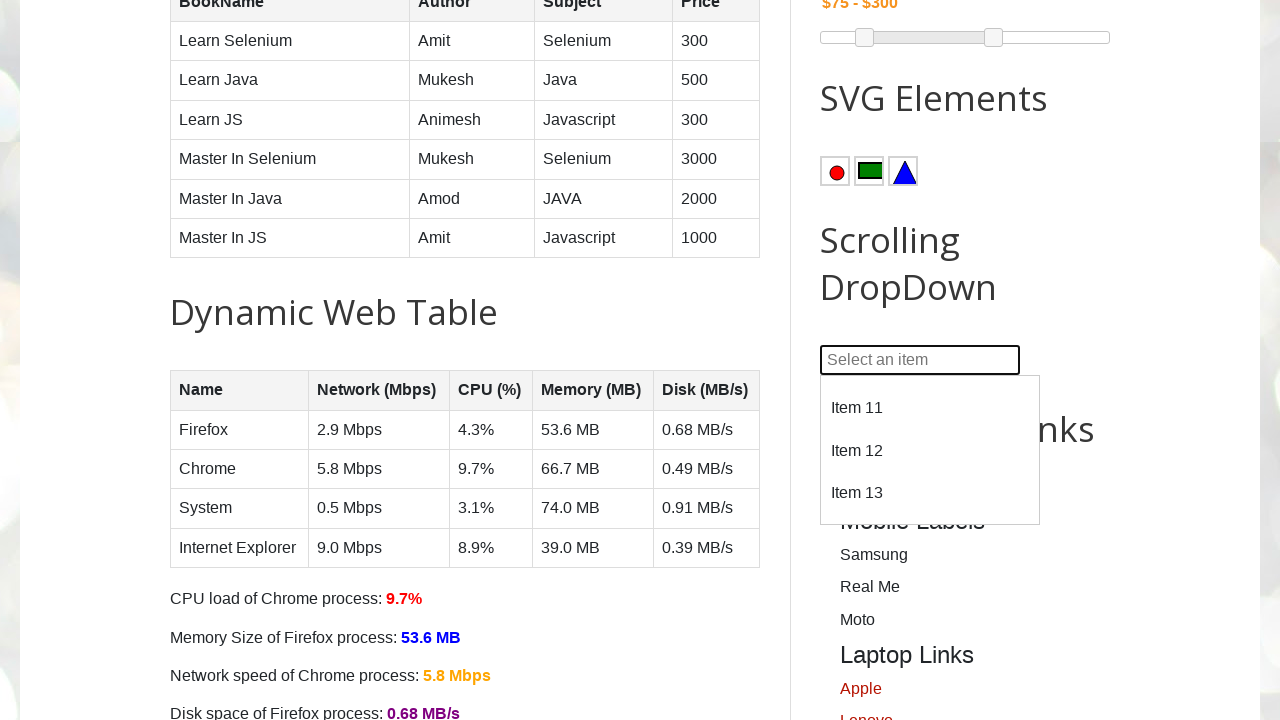

Retrieved text content from option 12: 'Item 13'
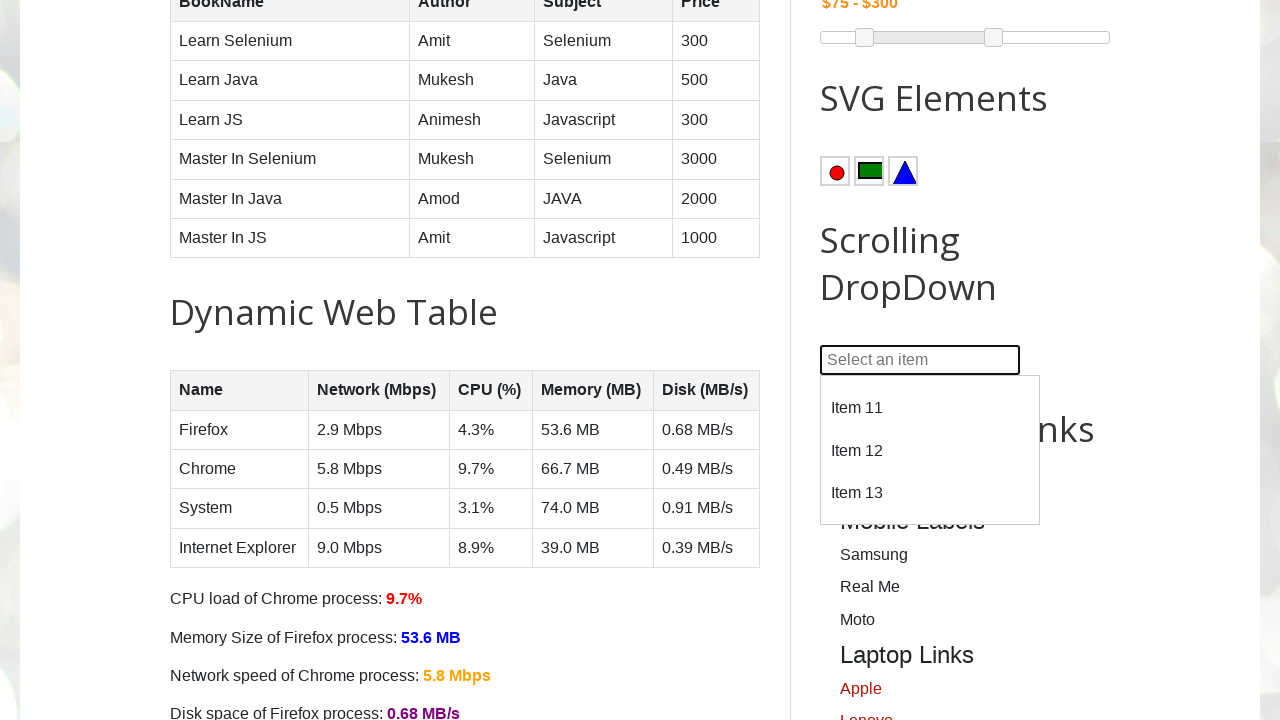

Located option at index 13
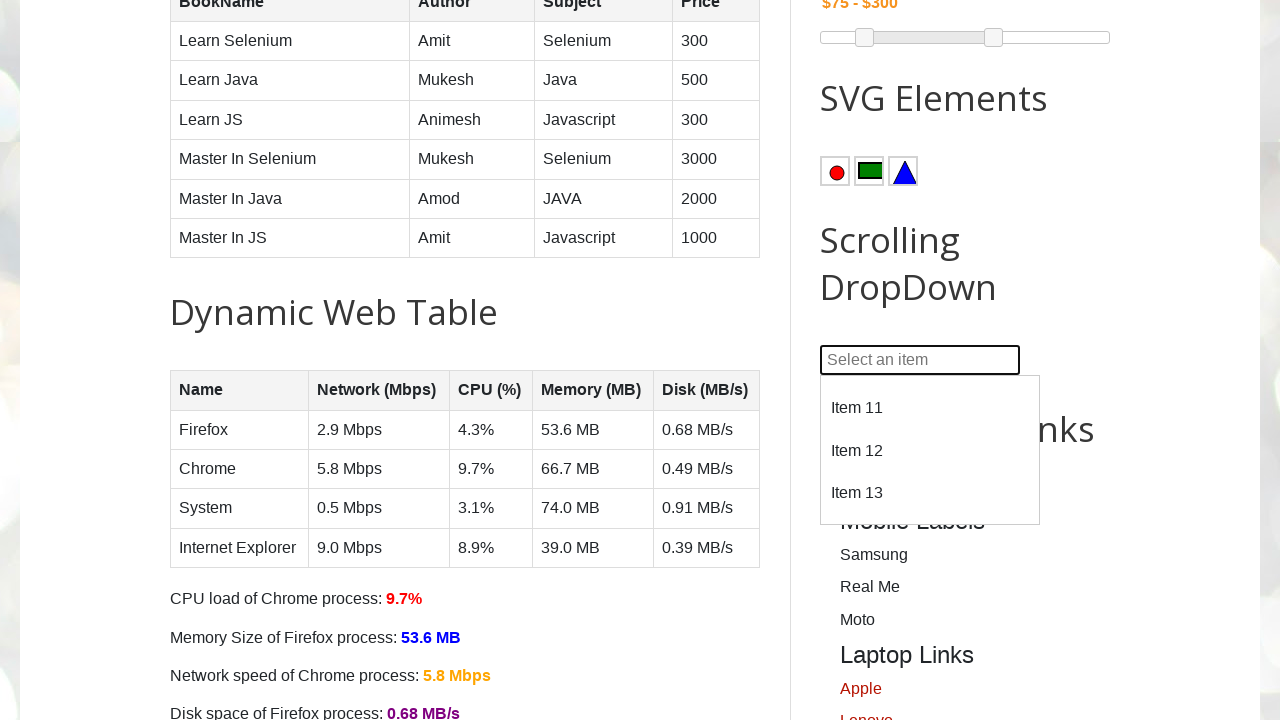

Scrolled option 13 into view
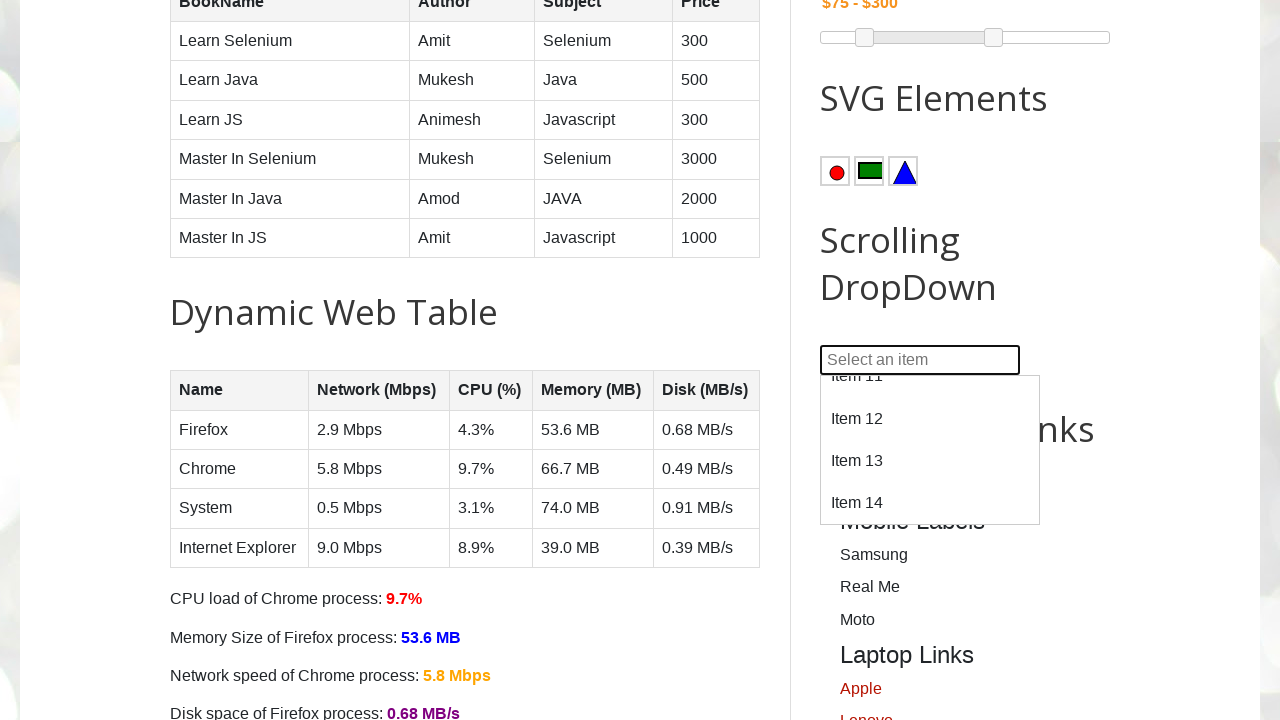

Retrieved text content from option 13: 'Item 14'
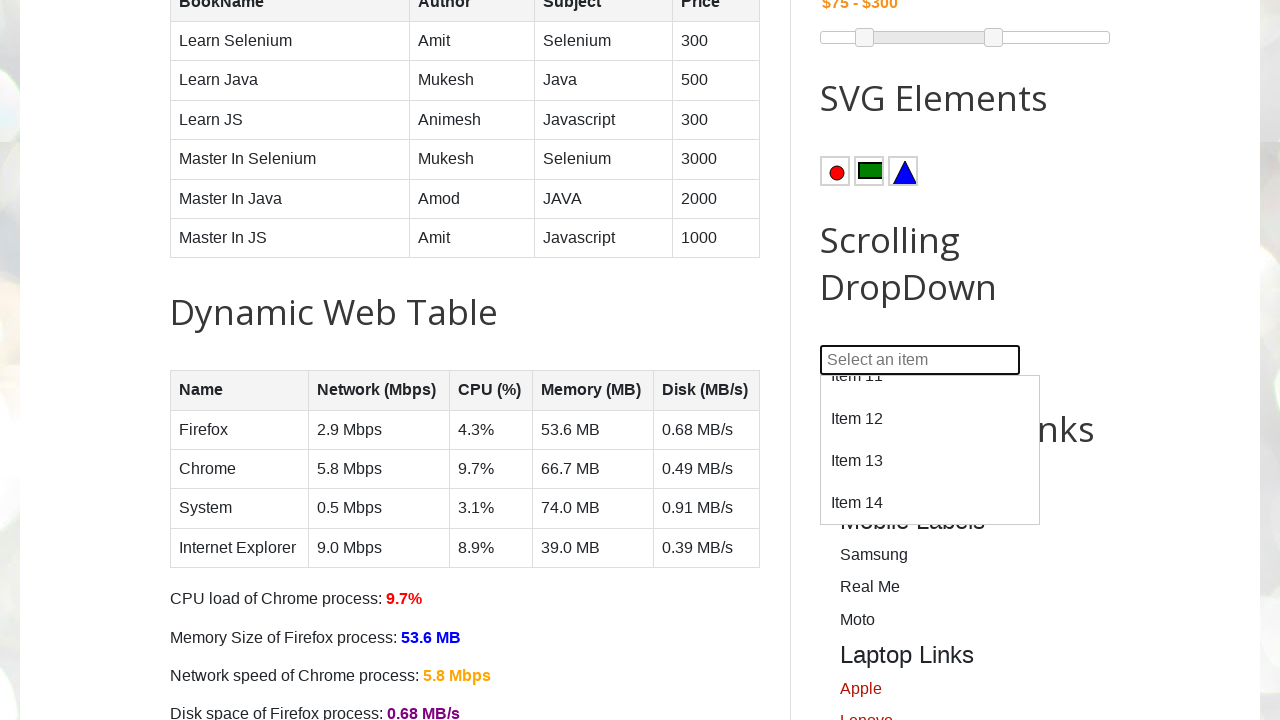

Located option at index 14
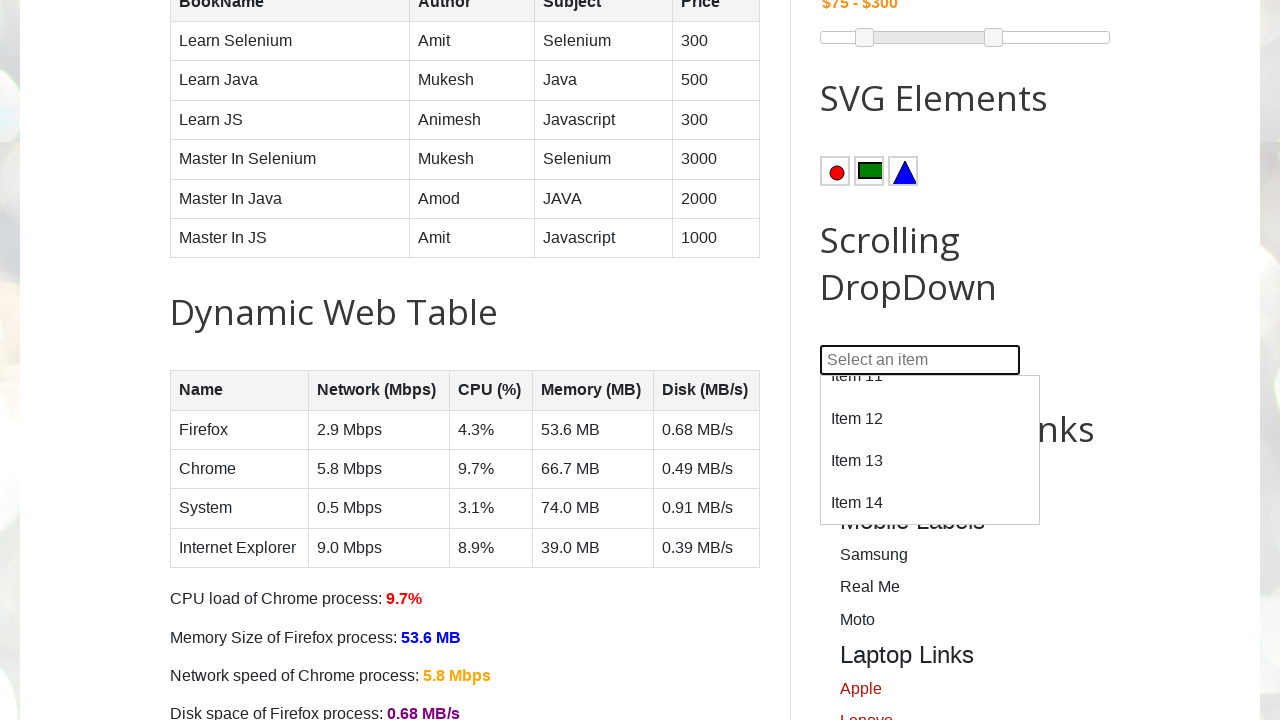

Scrolled option 14 into view
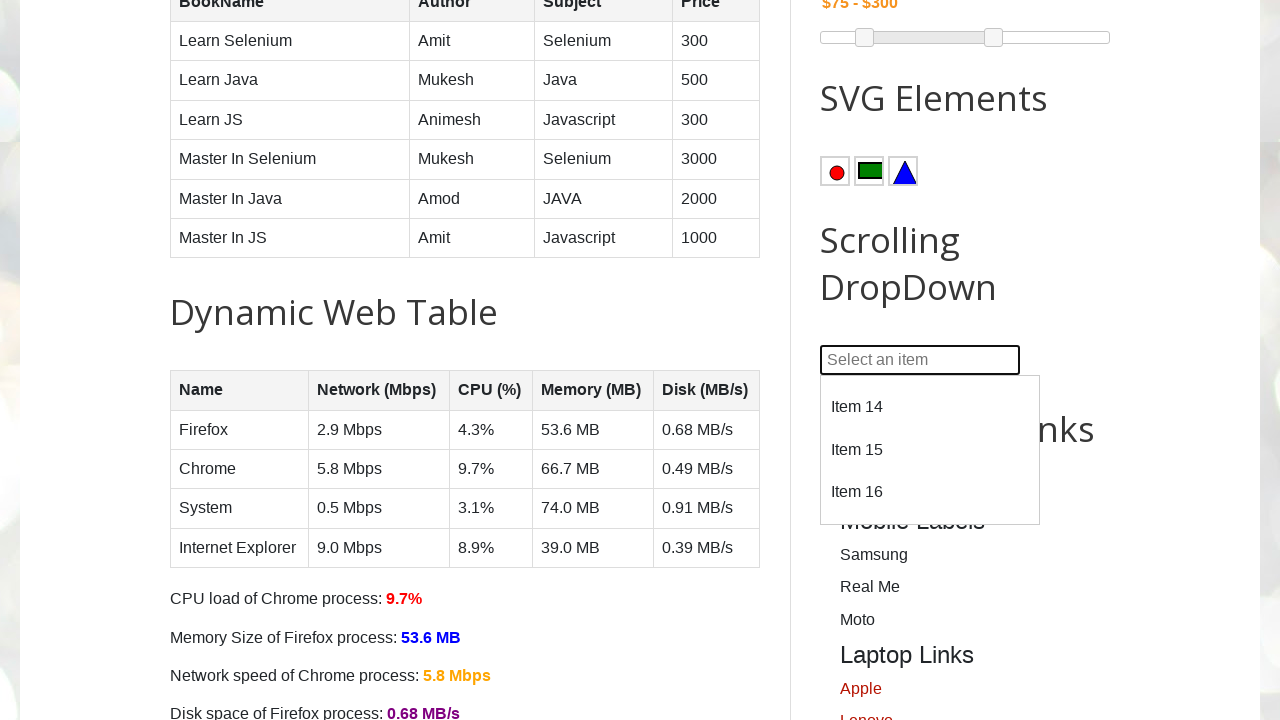

Retrieved text content from option 14: 'Item 15'
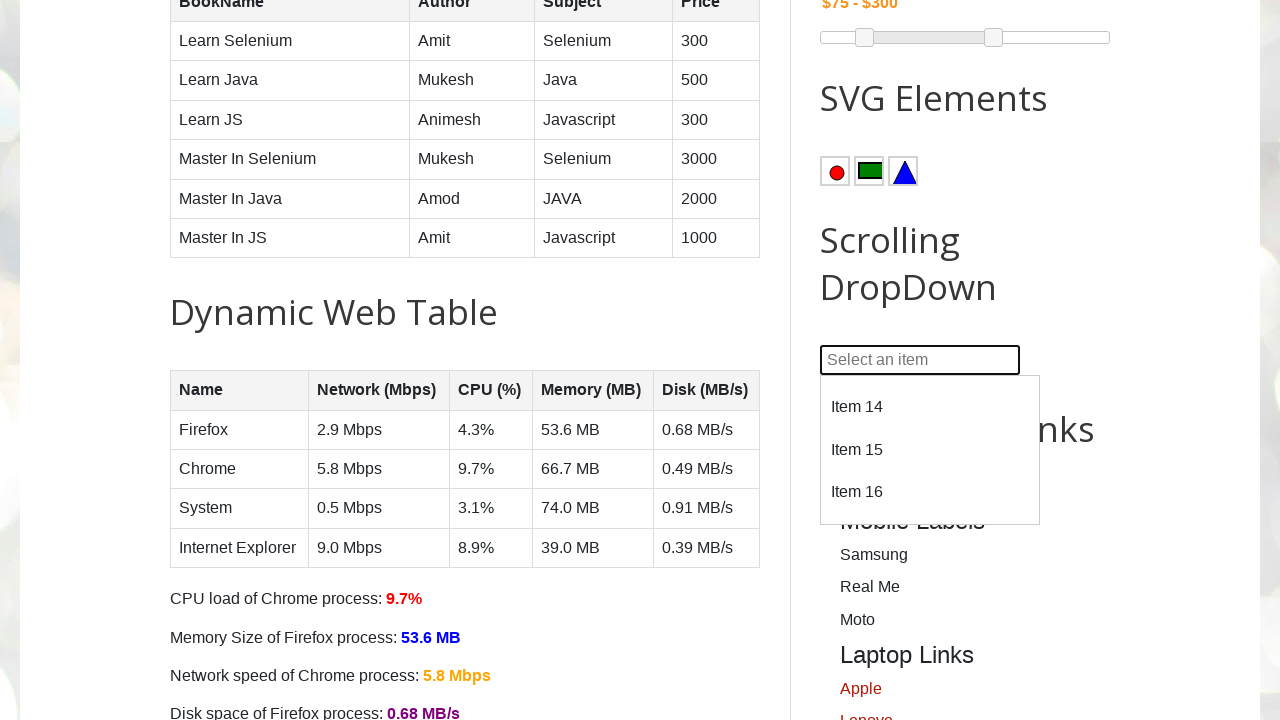

Located option at index 15
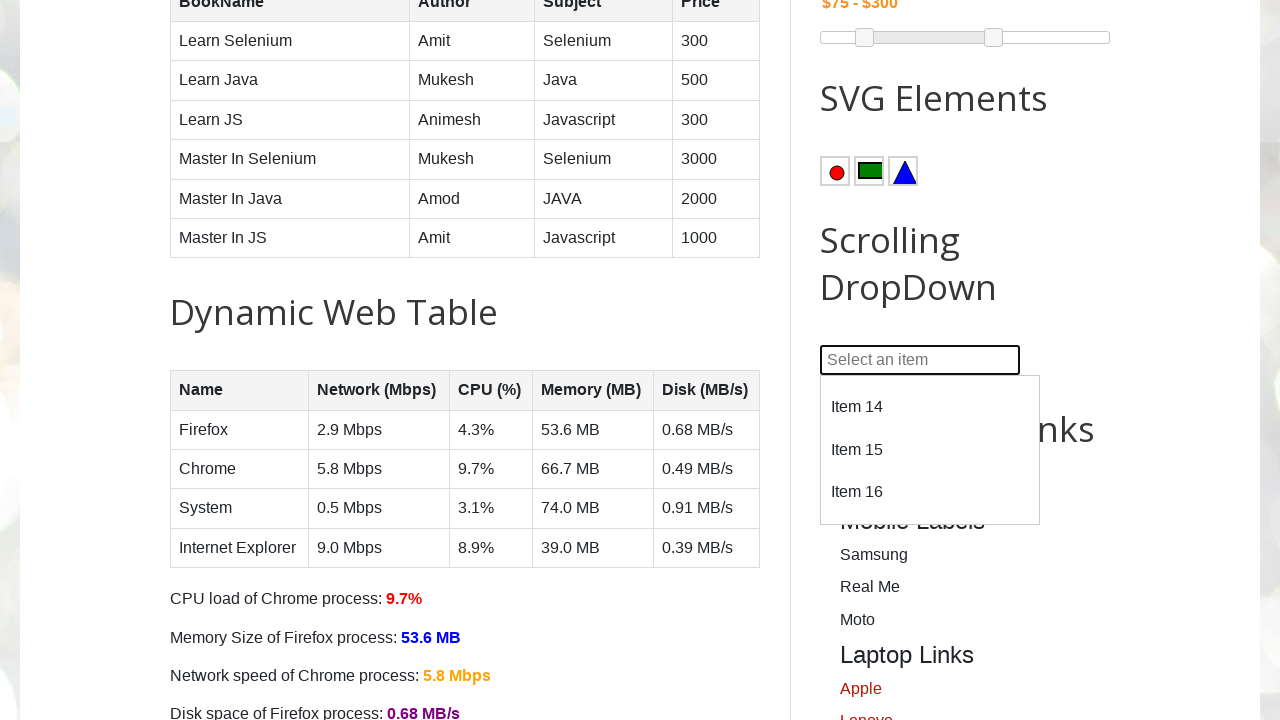

Scrolled option 15 into view
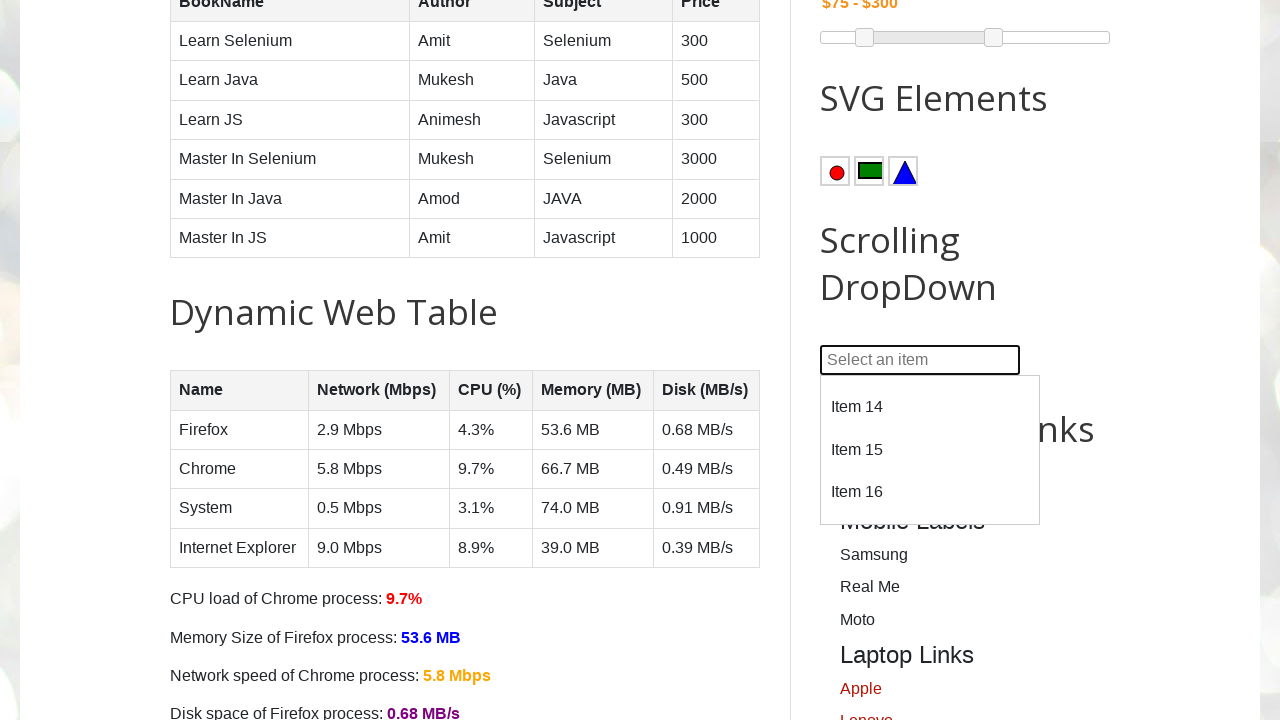

Retrieved text content from option 15: 'Item 16'
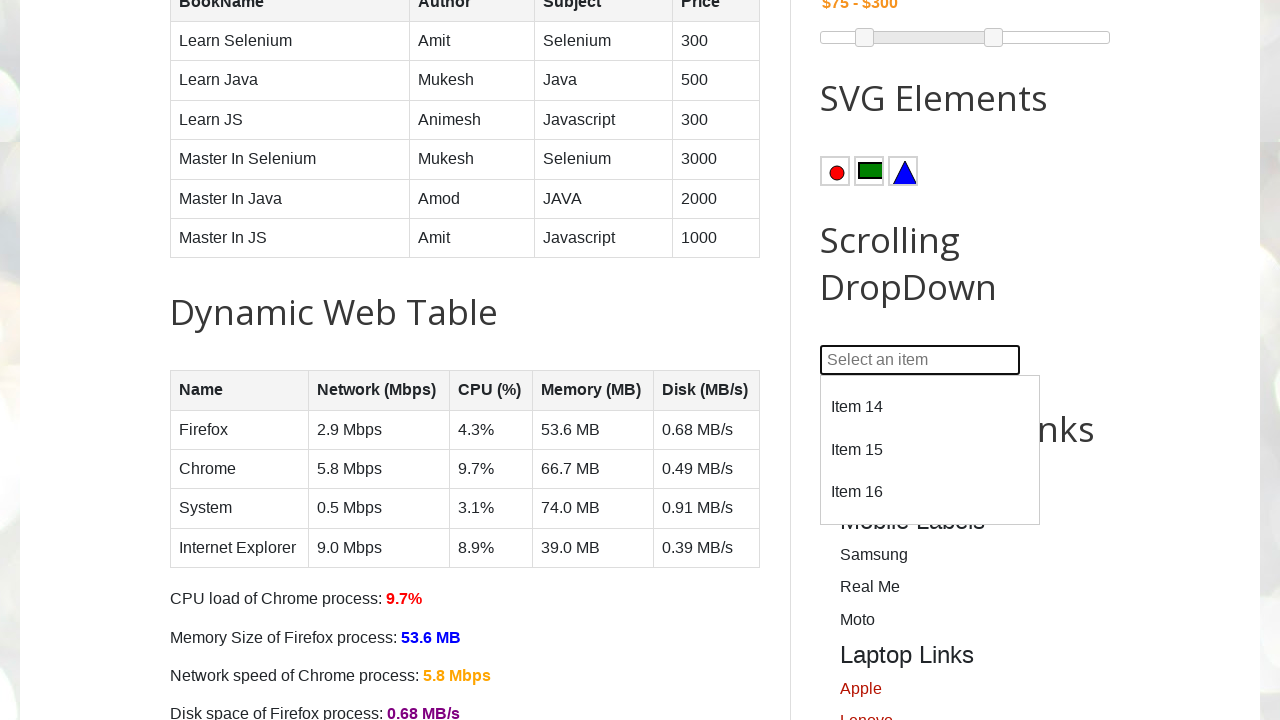

Located option at index 16
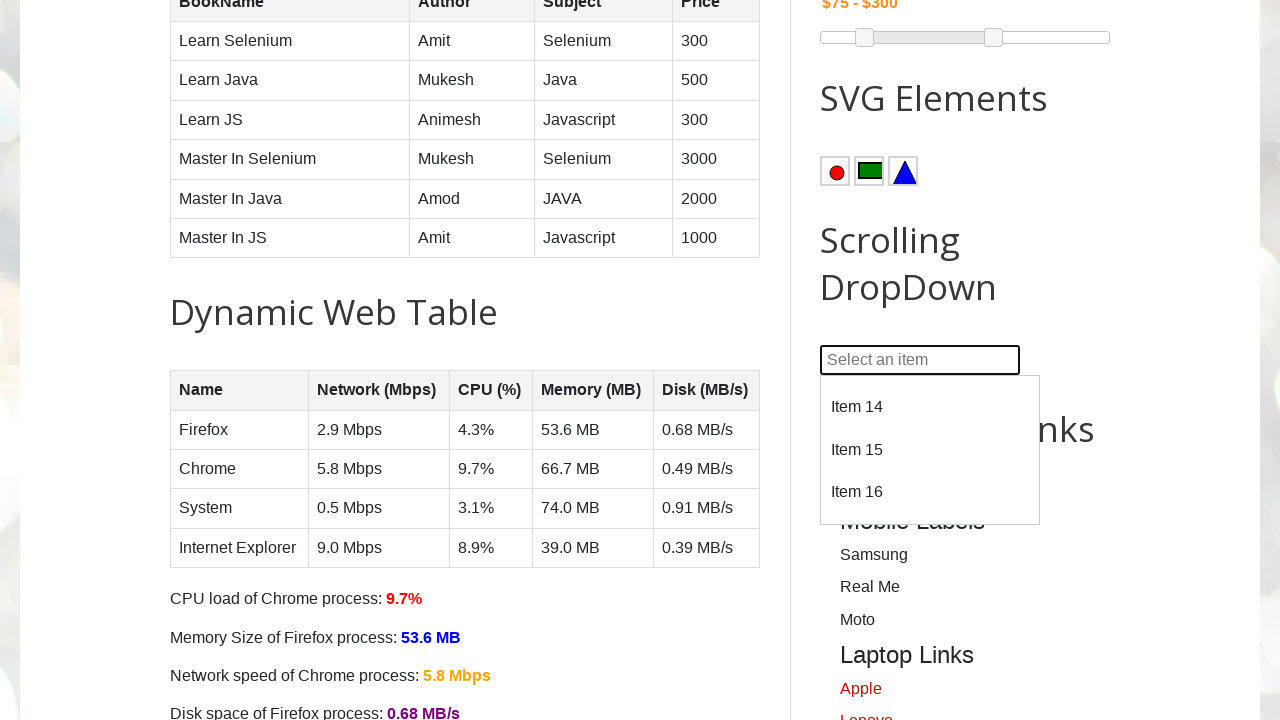

Scrolled option 16 into view
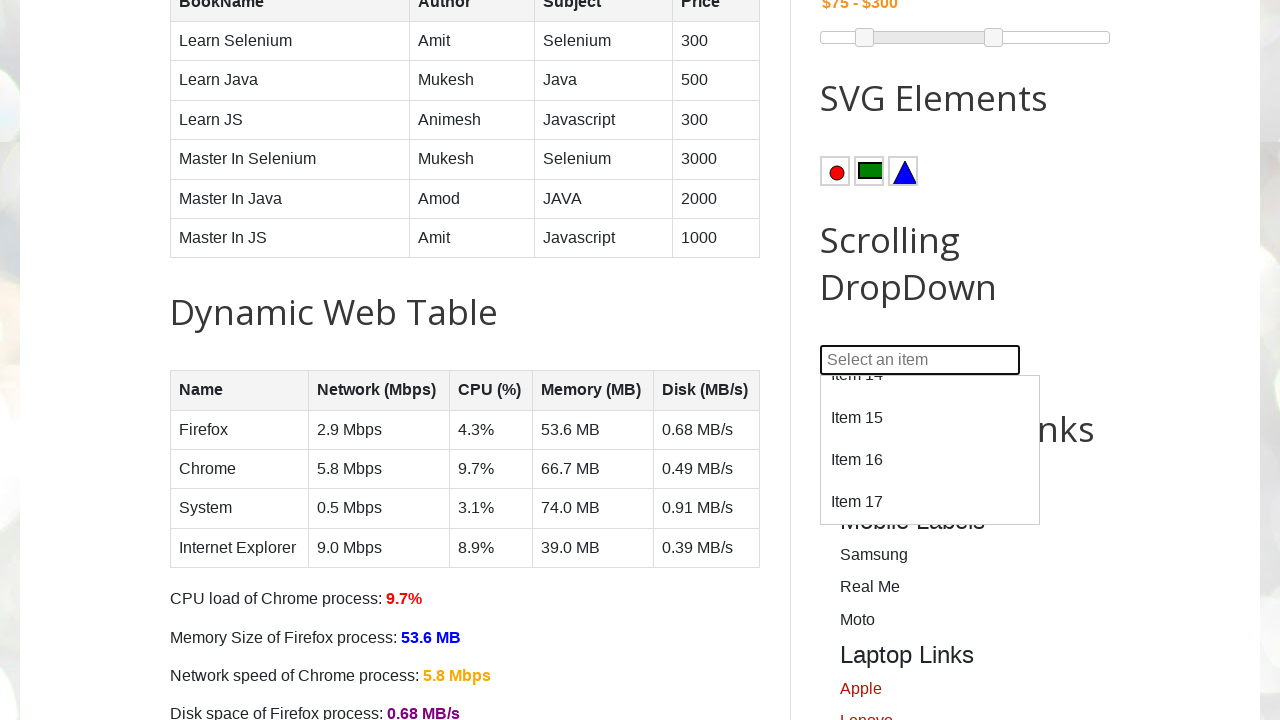

Retrieved text content from option 16: 'Item 17'
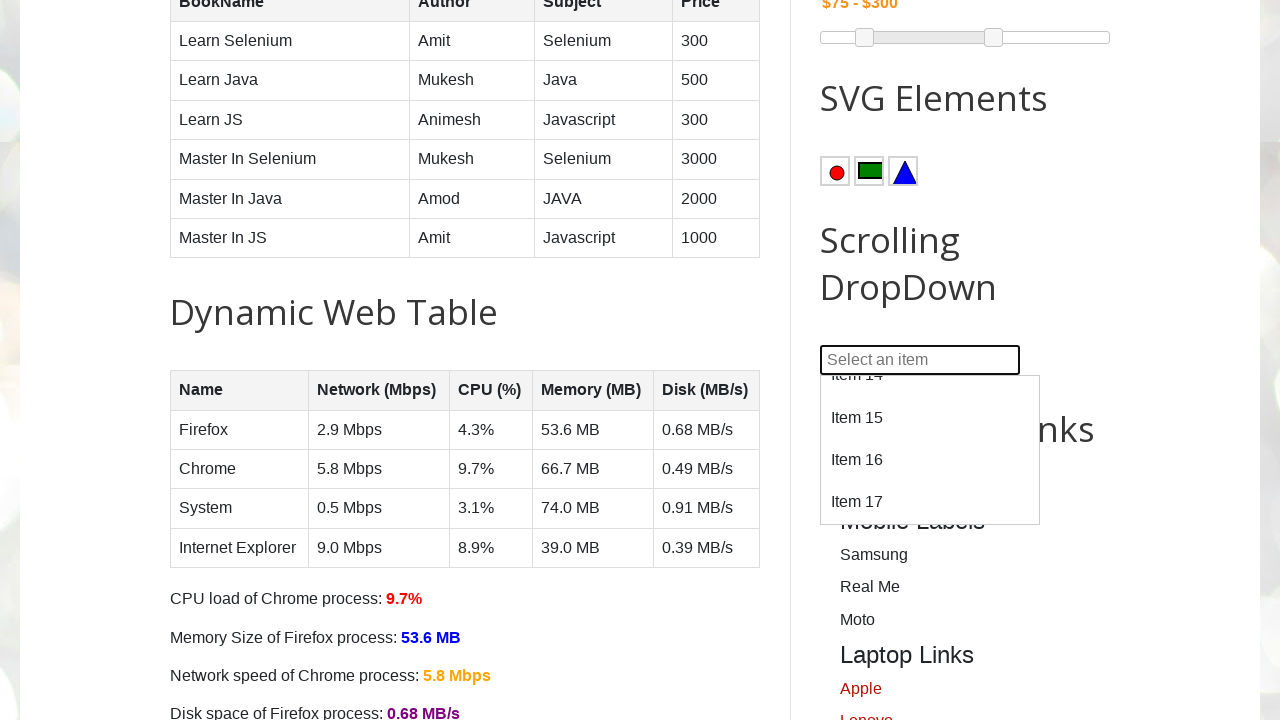

Located option at index 17
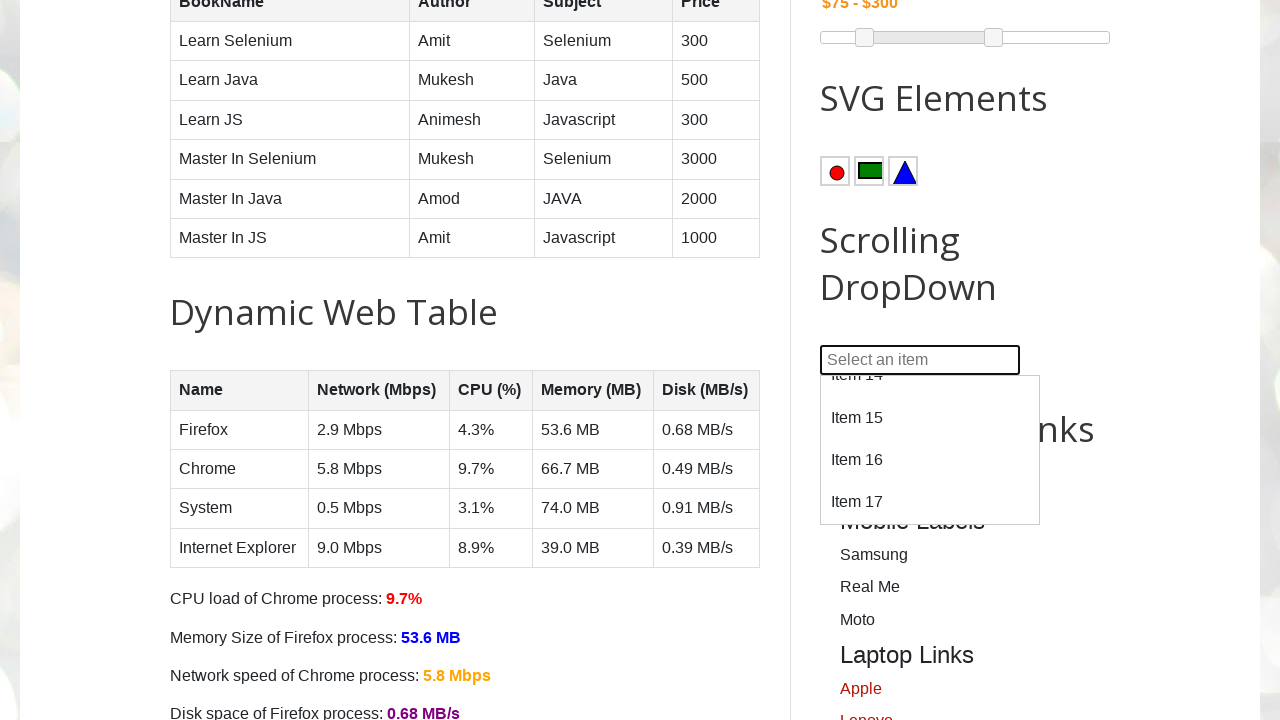

Scrolled option 17 into view
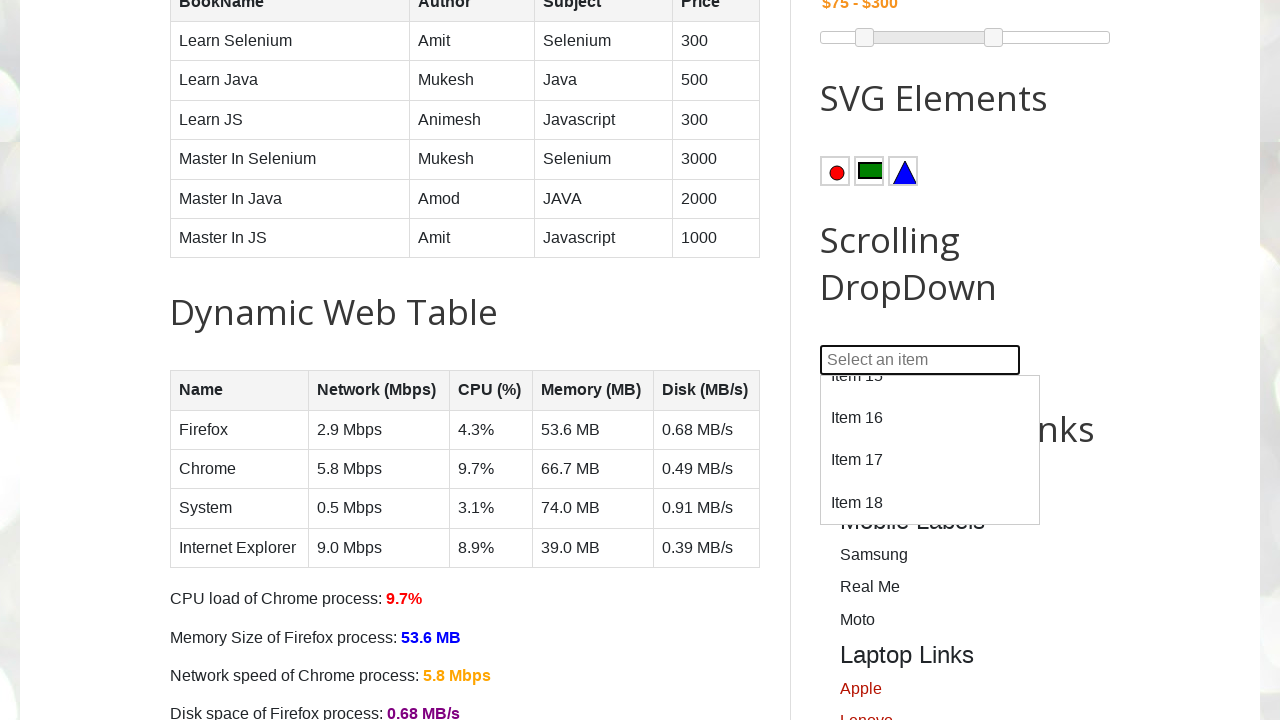

Retrieved text content from option 17: 'Item 18'
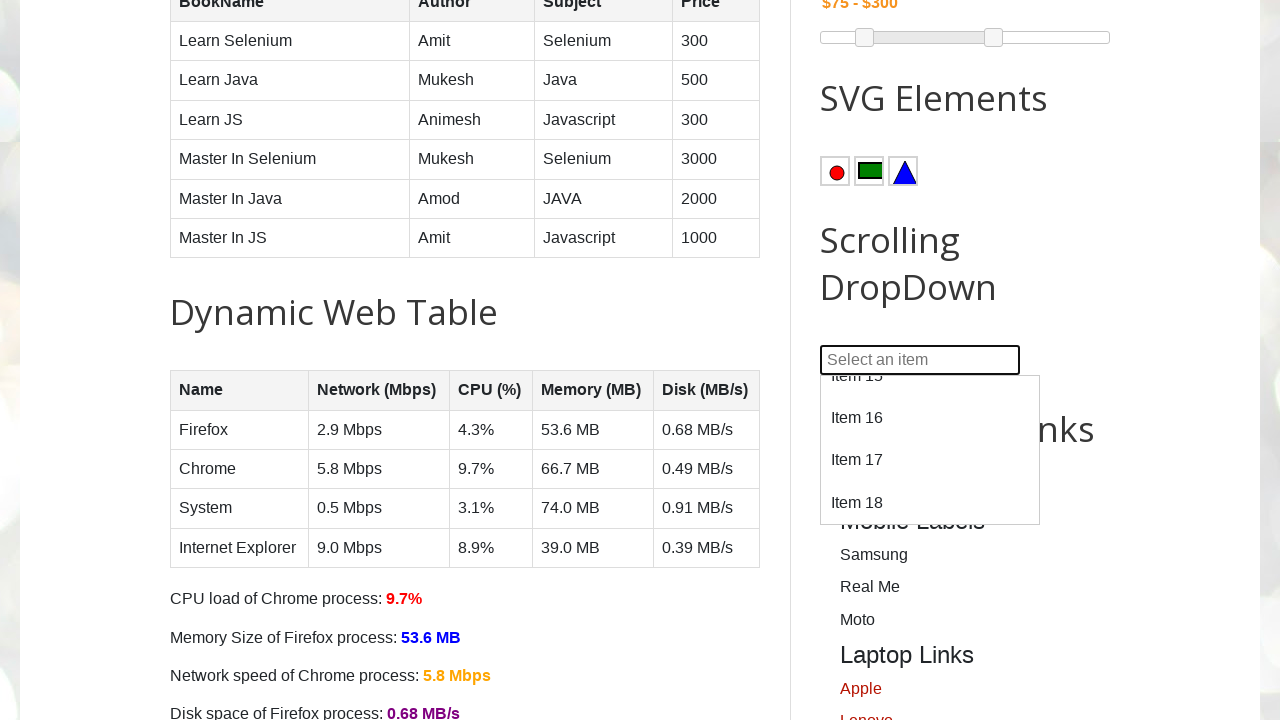

Located option at index 18
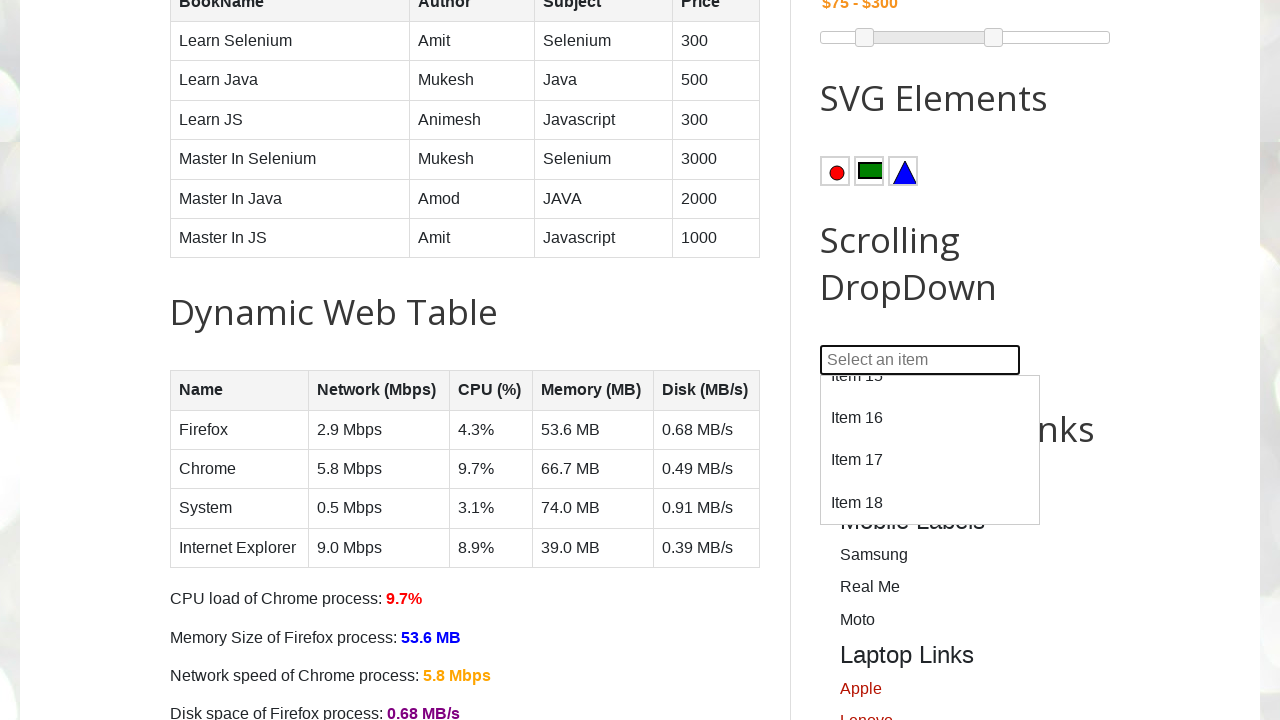

Scrolled option 18 into view
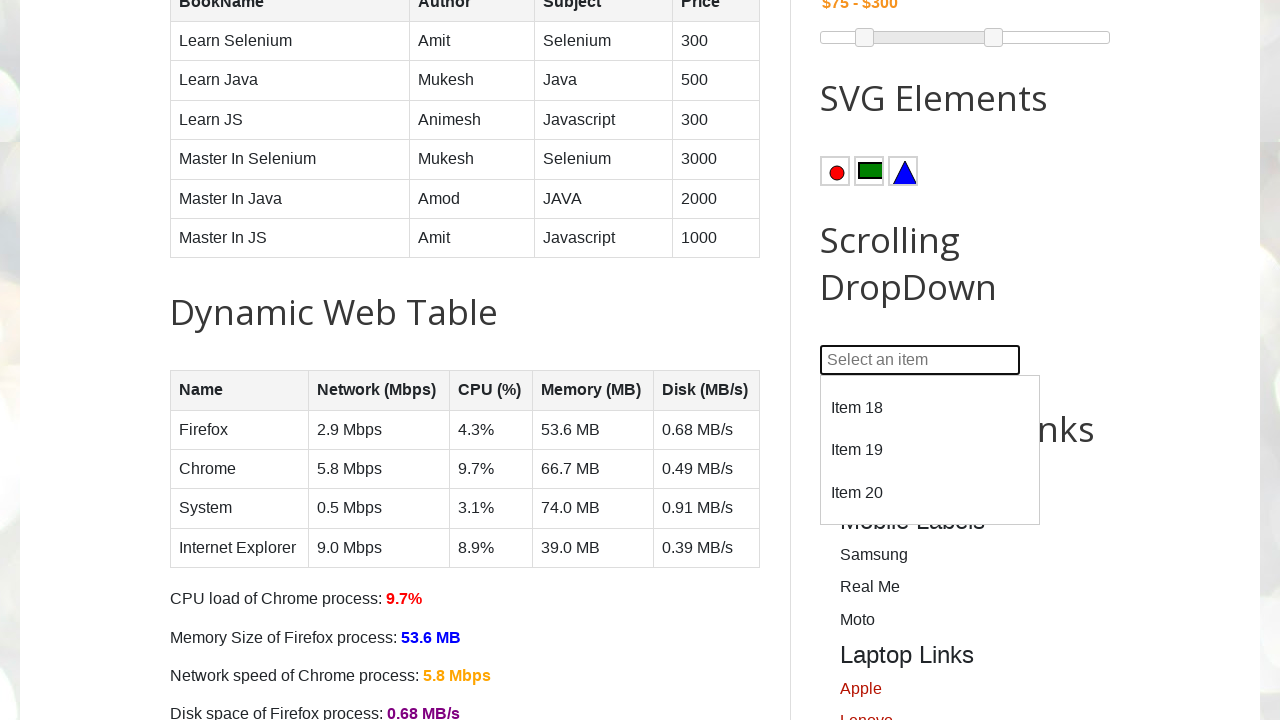

Retrieved text content from option 18: 'Item 19'
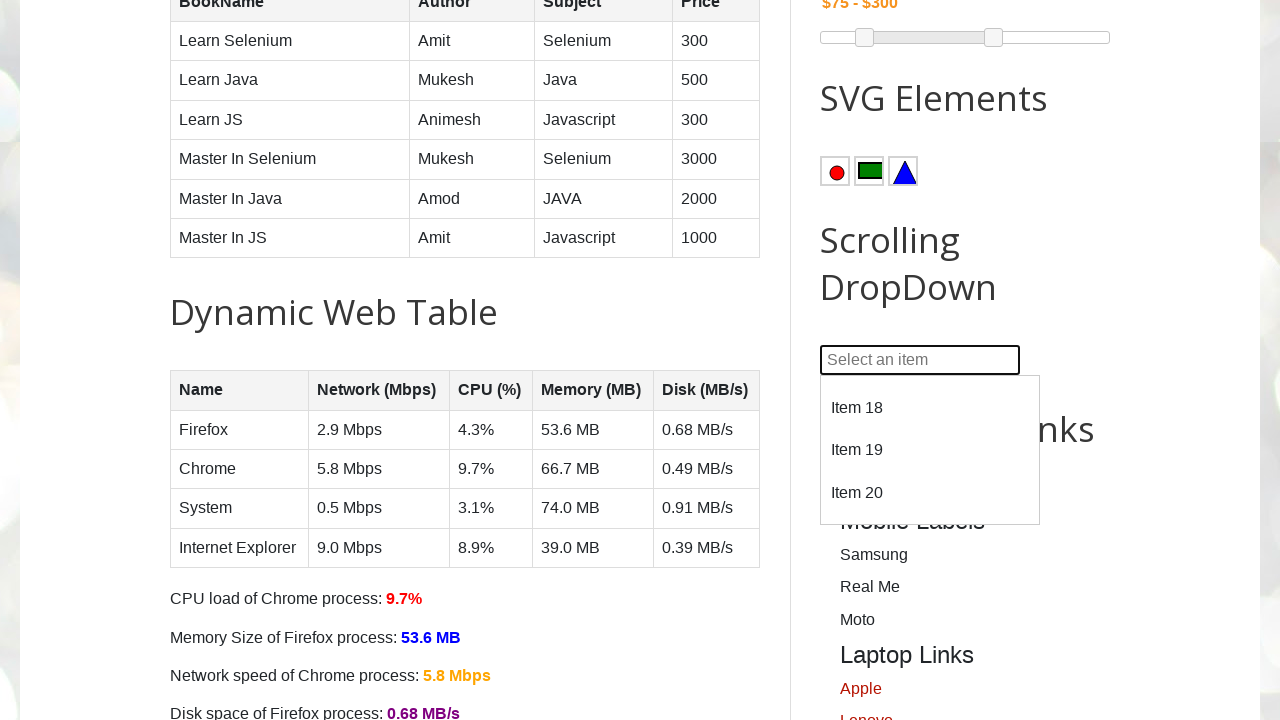

Located option at index 19
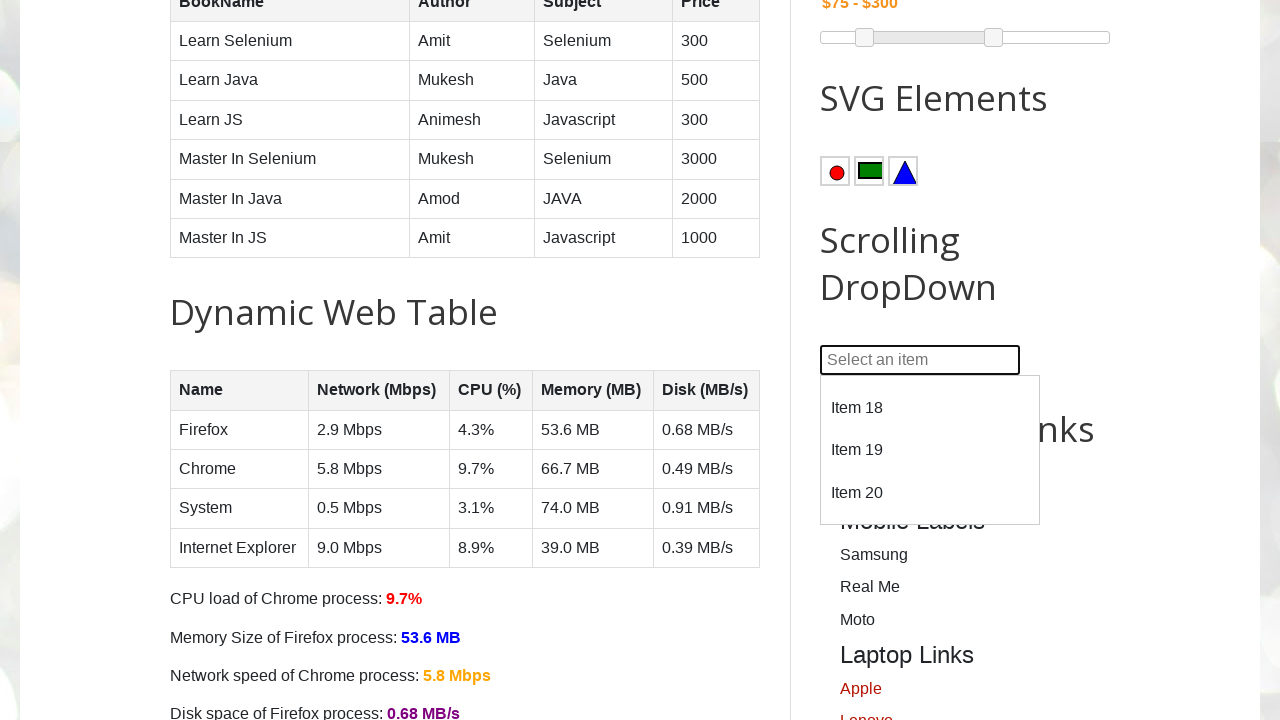

Scrolled option 19 into view
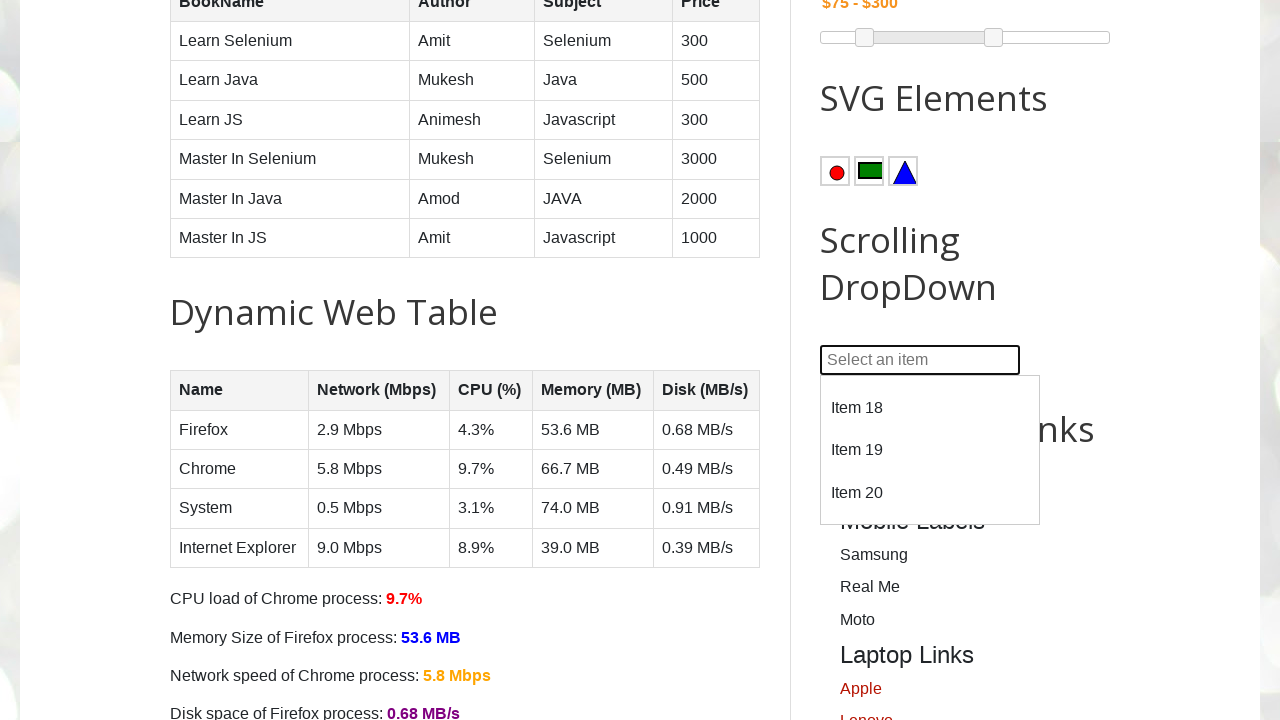

Retrieved text content from option 19: 'Item 20'
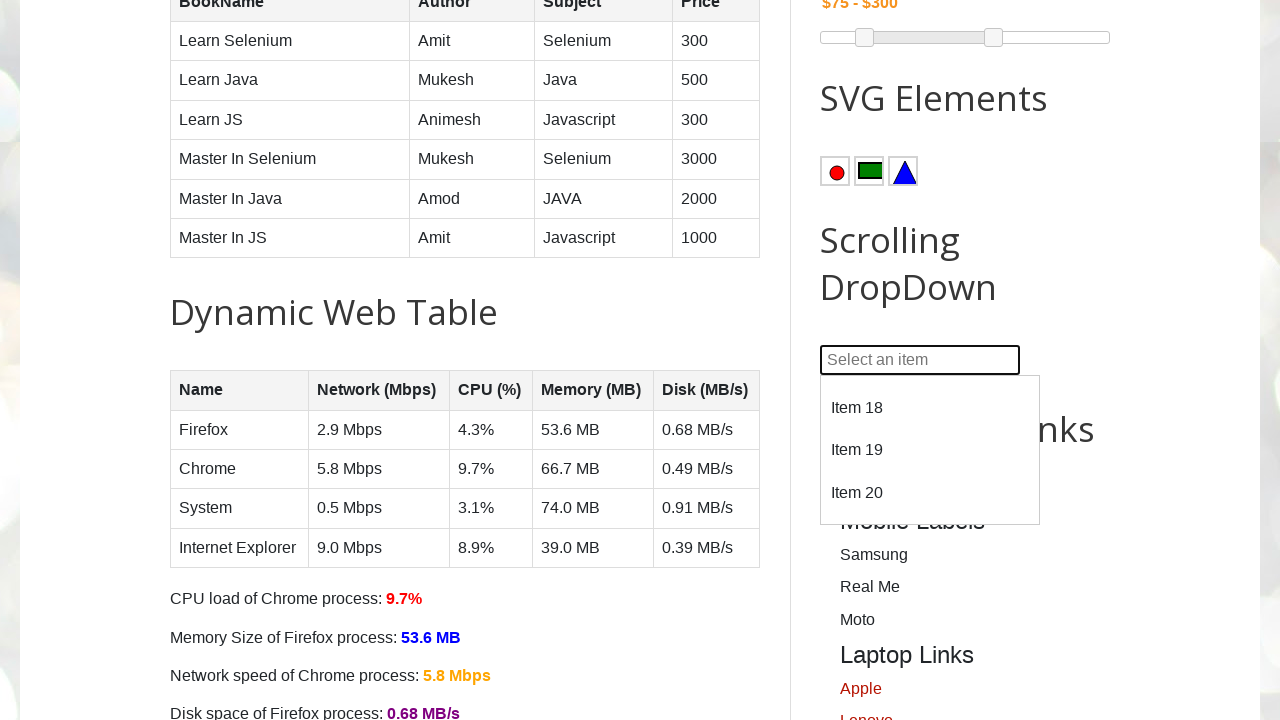

Located option at index 20
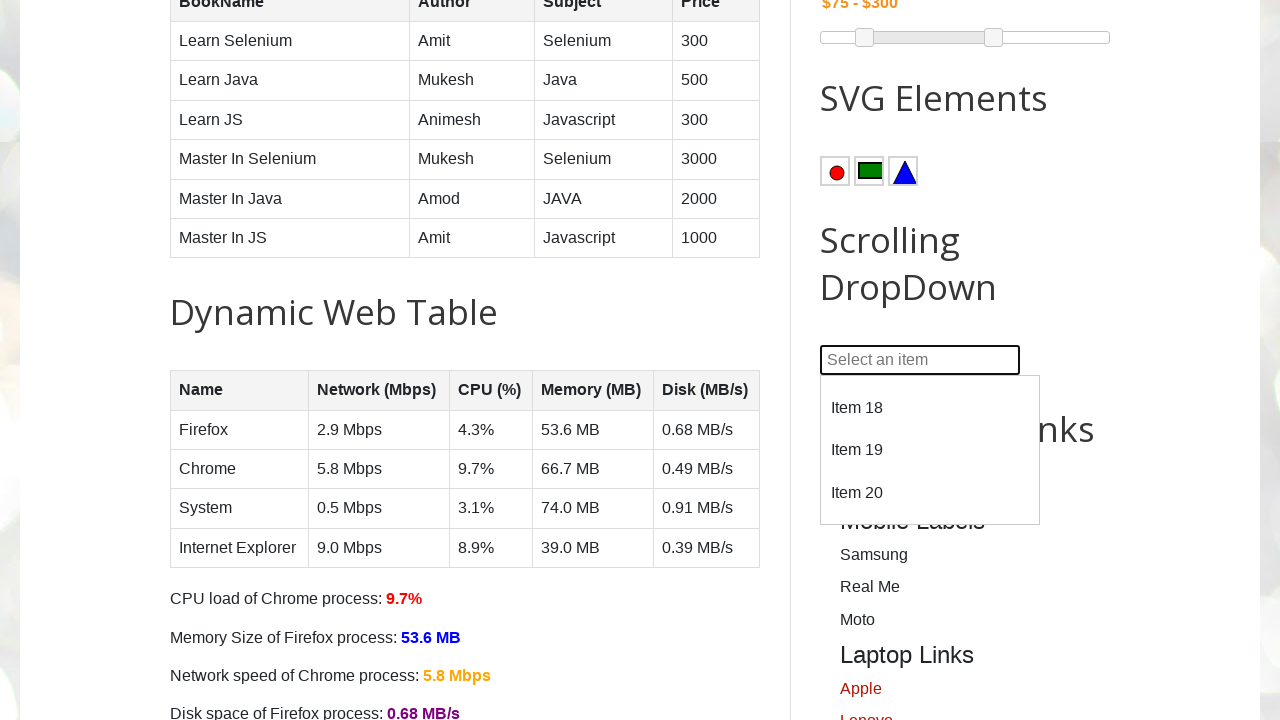

Scrolled option 20 into view
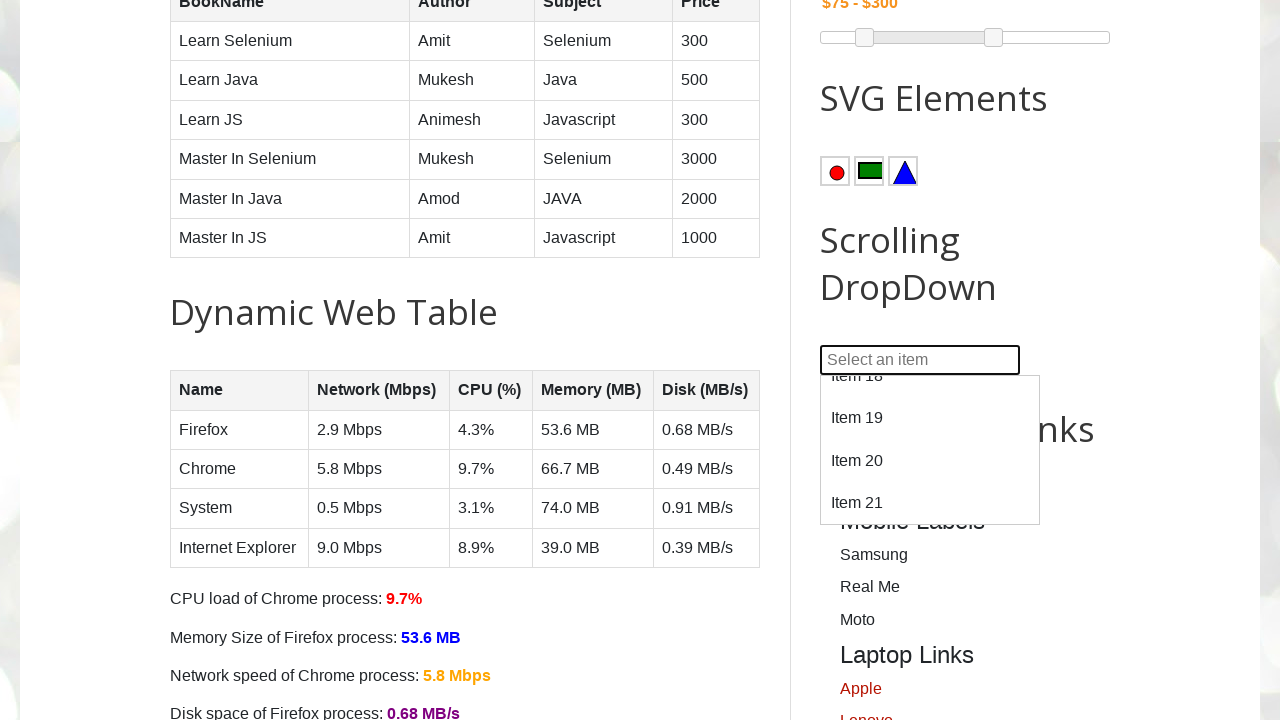

Retrieved text content from option 20: 'Item 21'
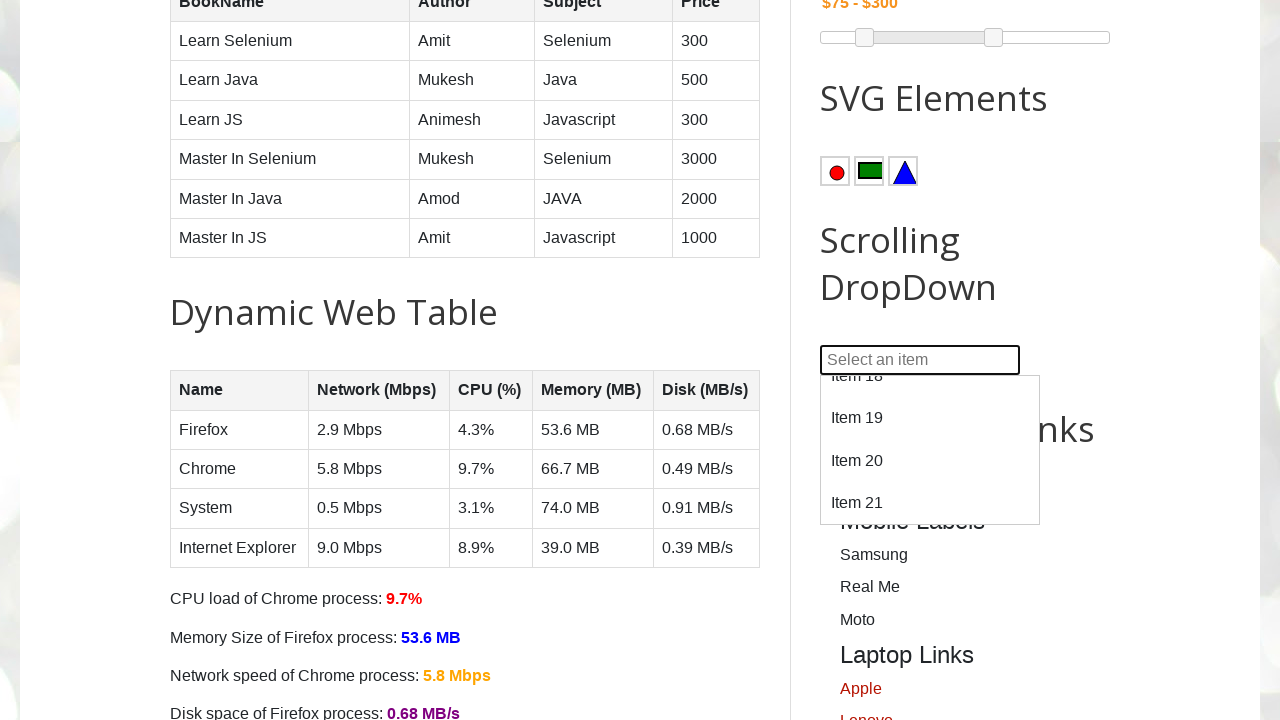

Located option at index 21
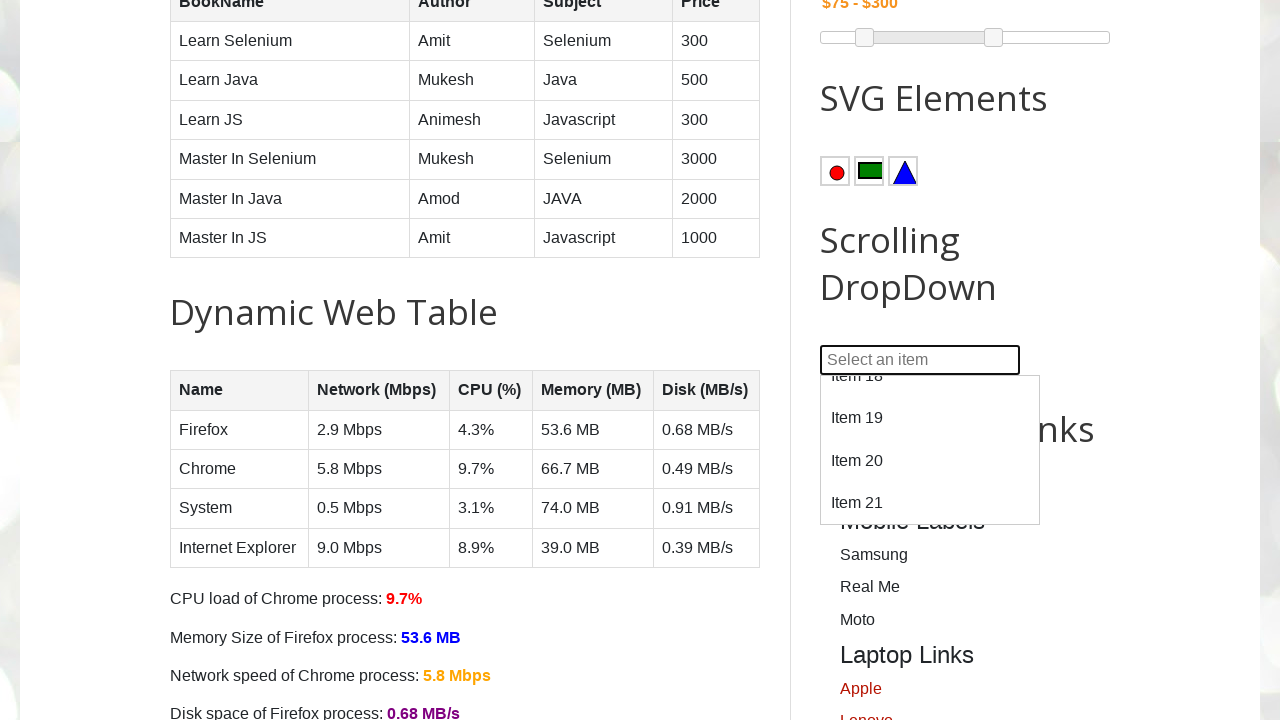

Scrolled option 21 into view
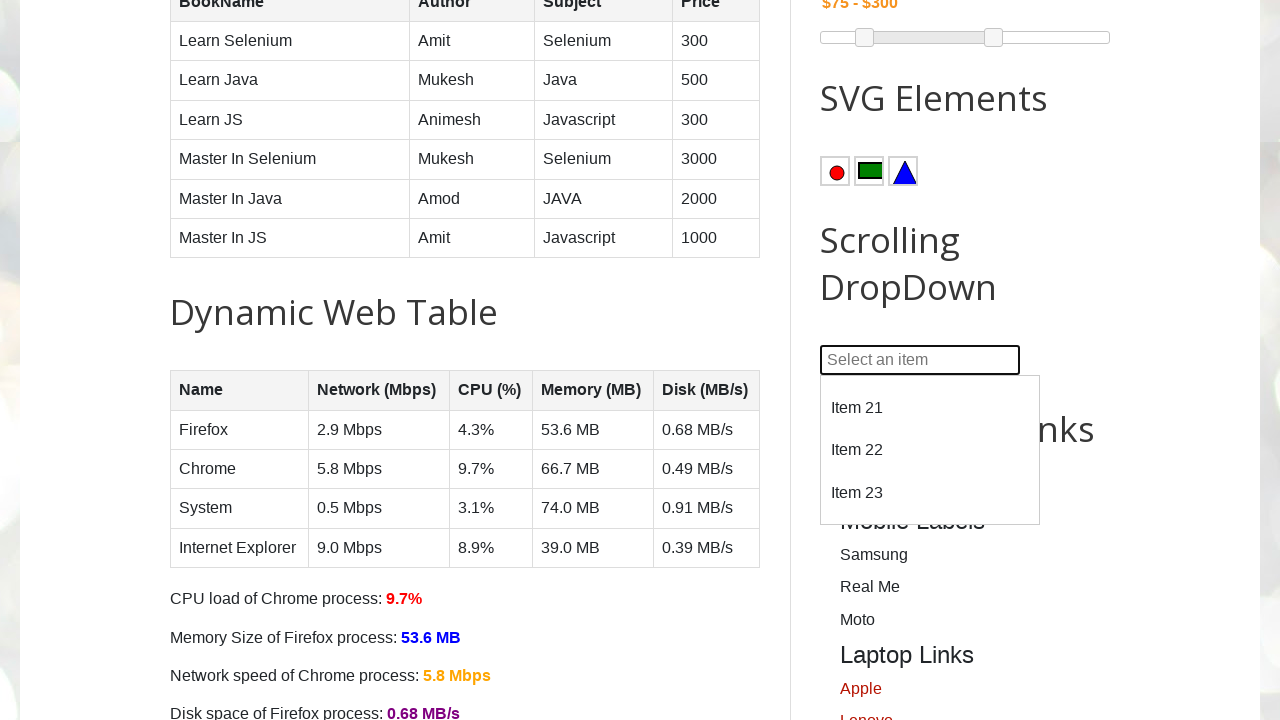

Retrieved text content from option 21: 'Item 22'
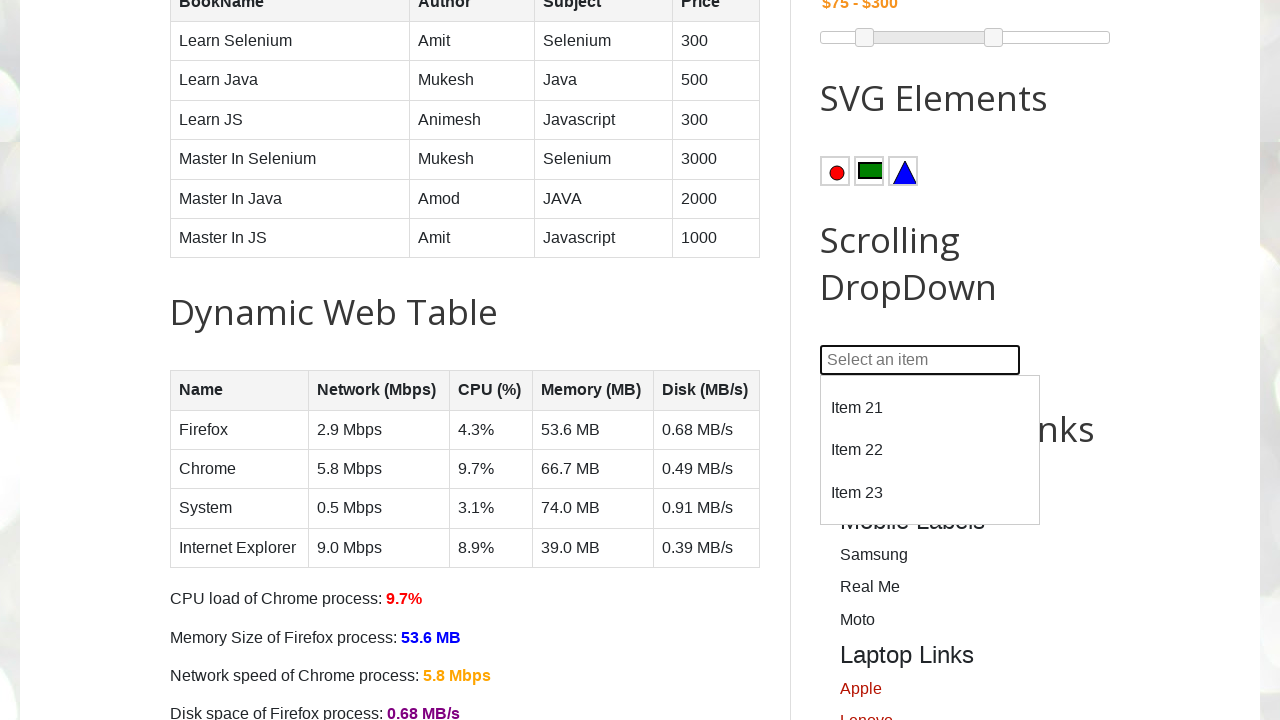

Located option at index 22
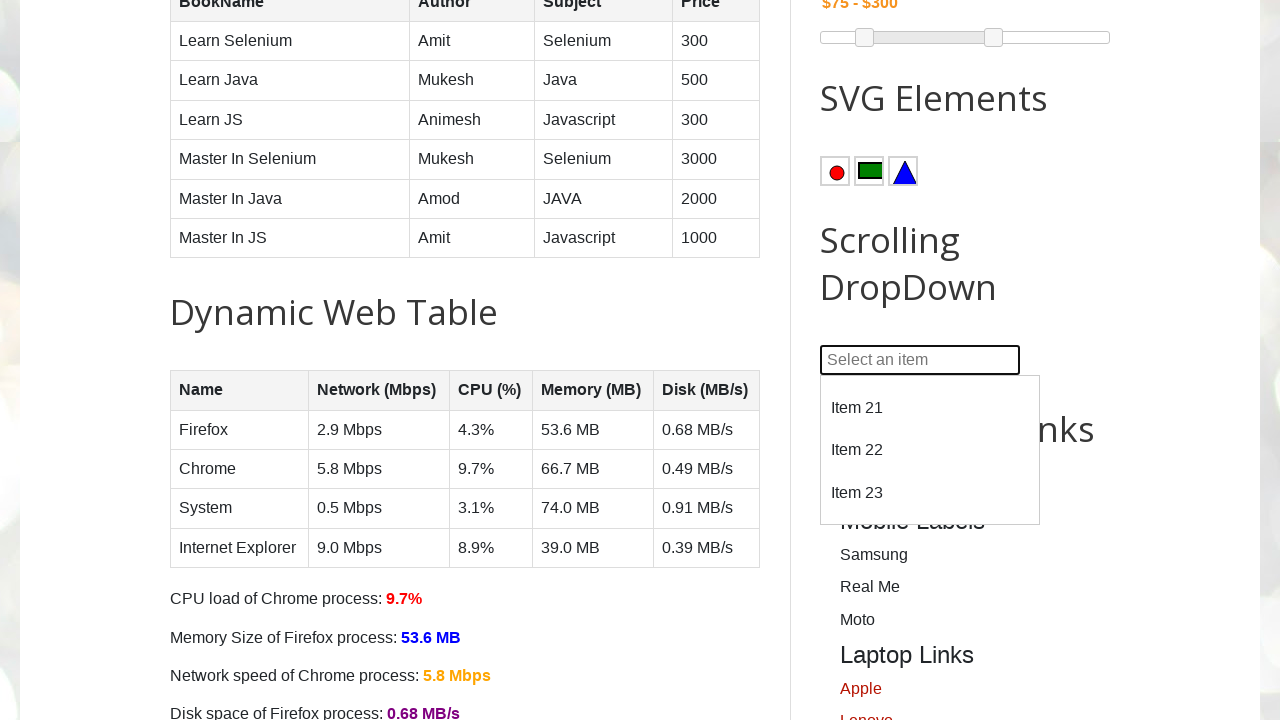

Scrolled option 22 into view
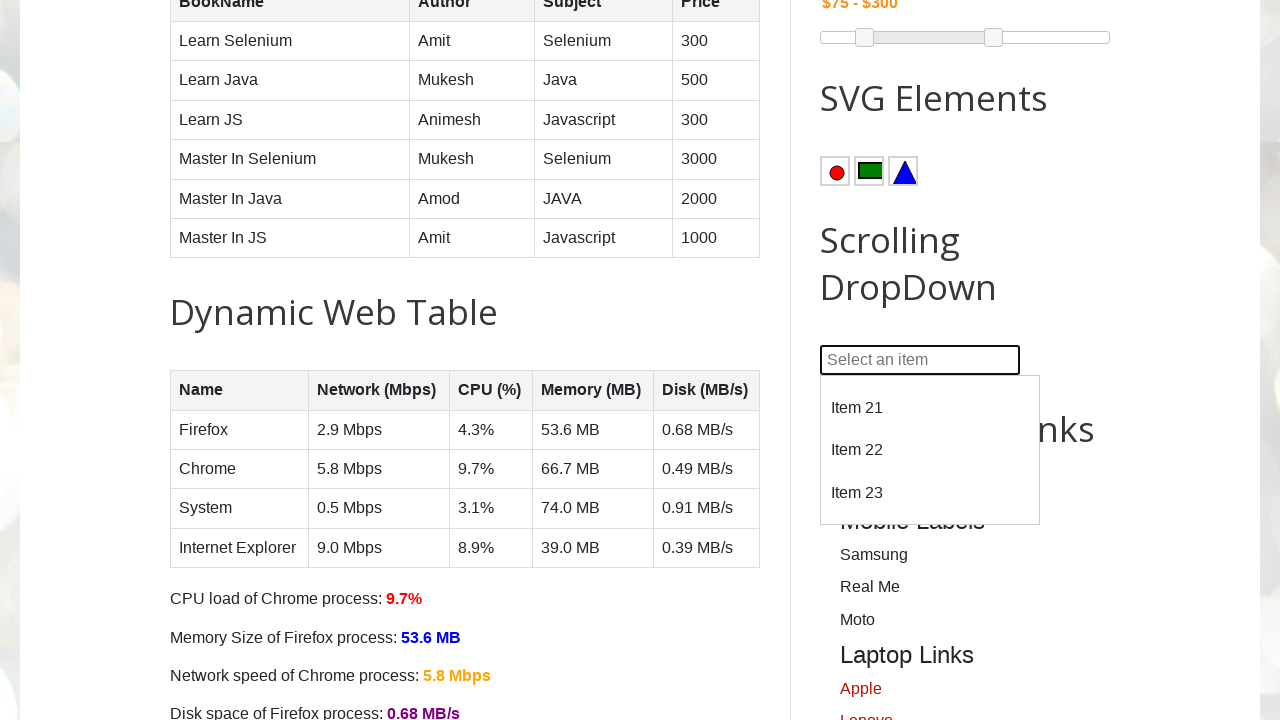

Retrieved text content from option 22: 'Item 23'
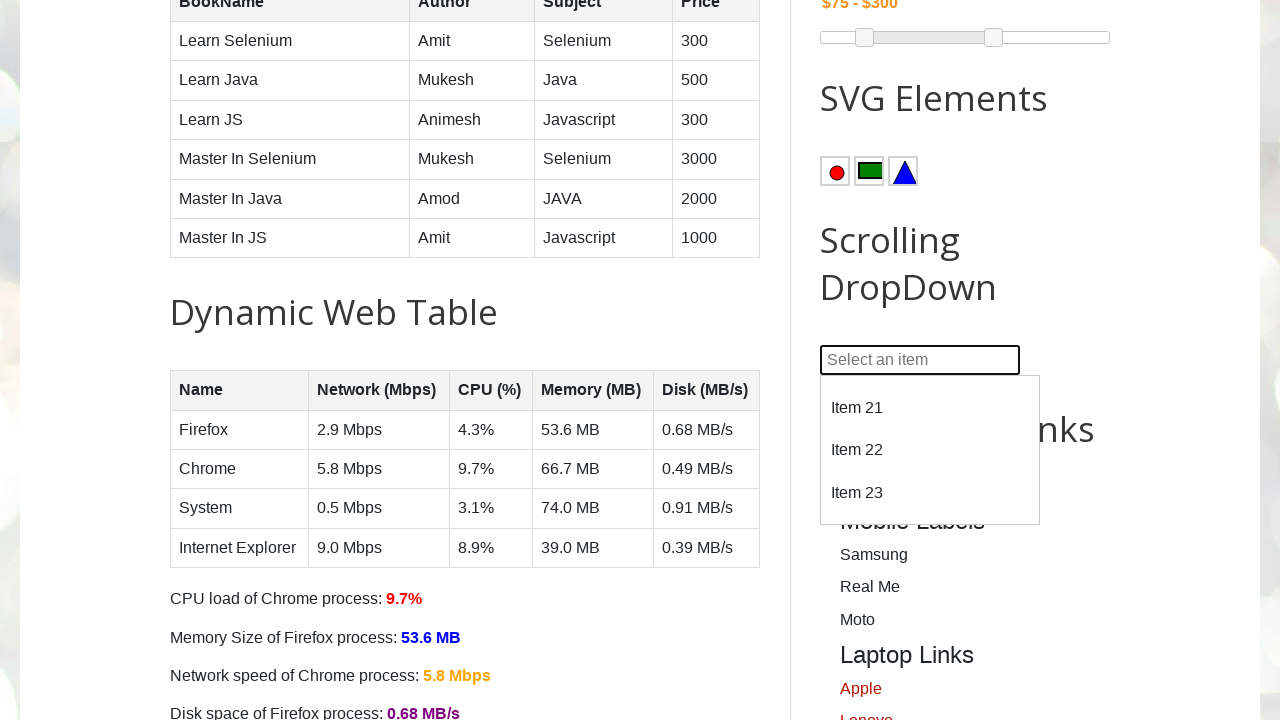

Located option at index 23
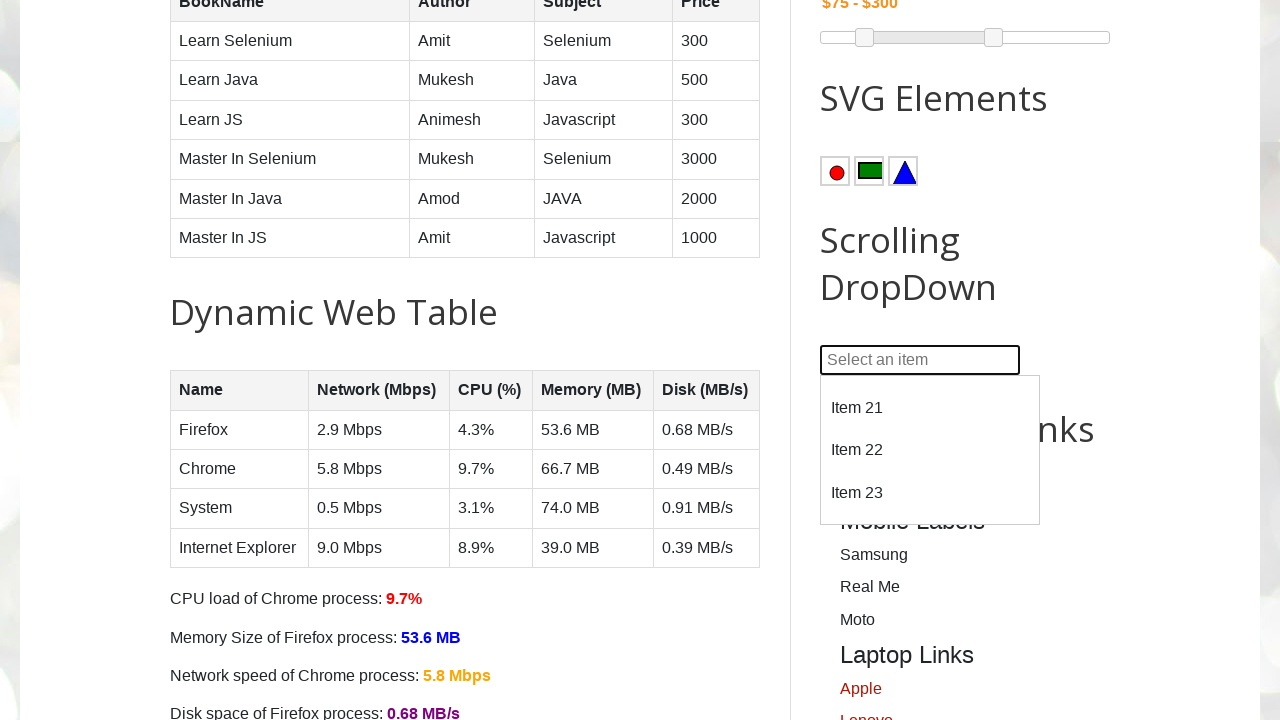

Scrolled option 23 into view
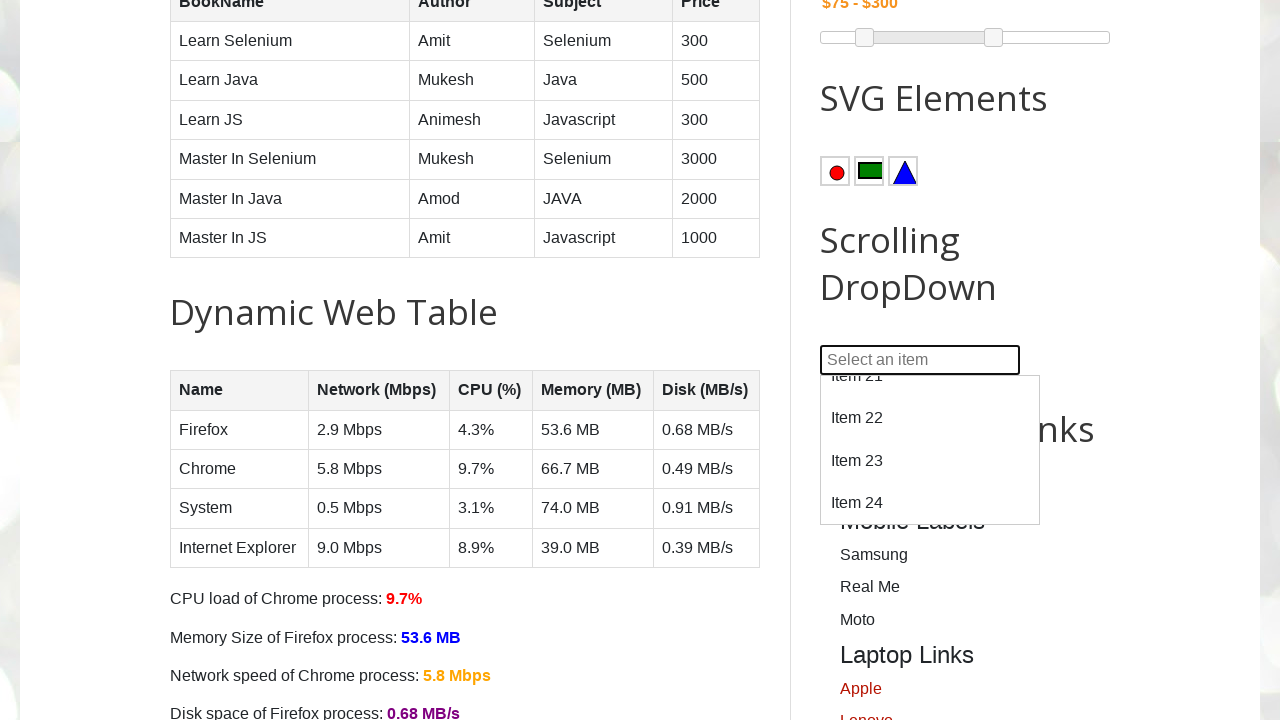

Retrieved text content from option 23: 'Item 24'
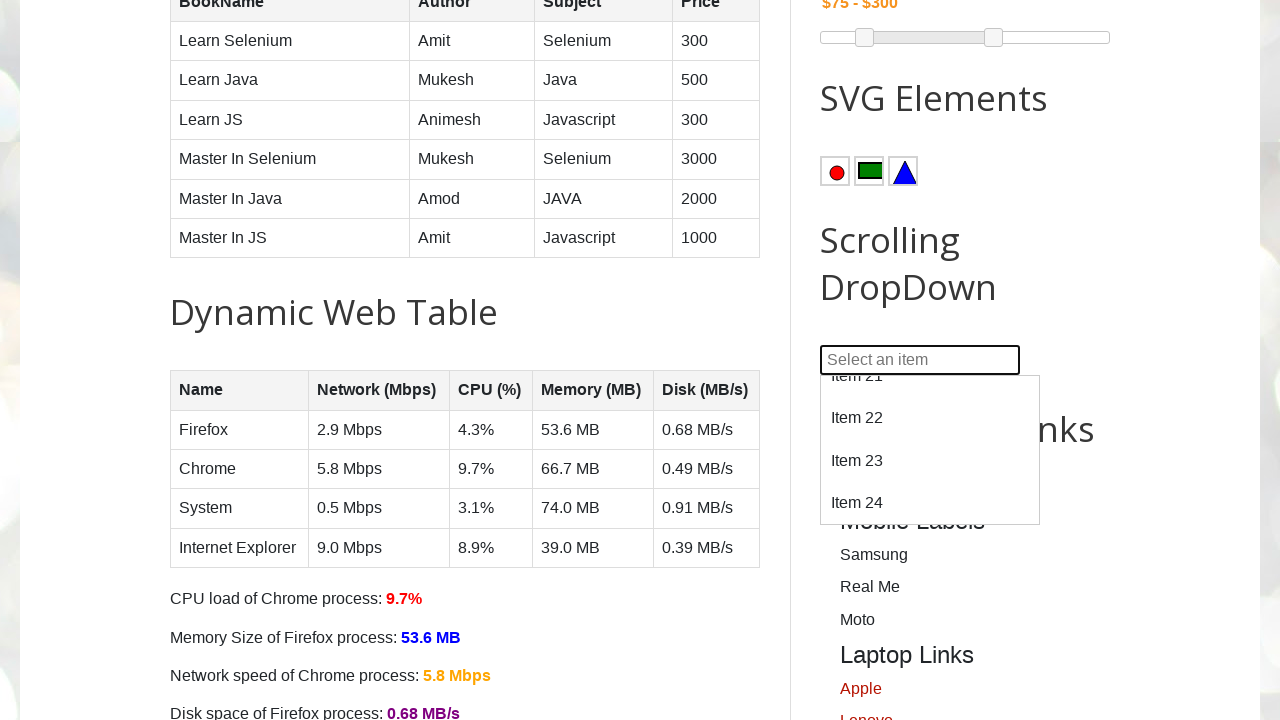

Located option at index 24
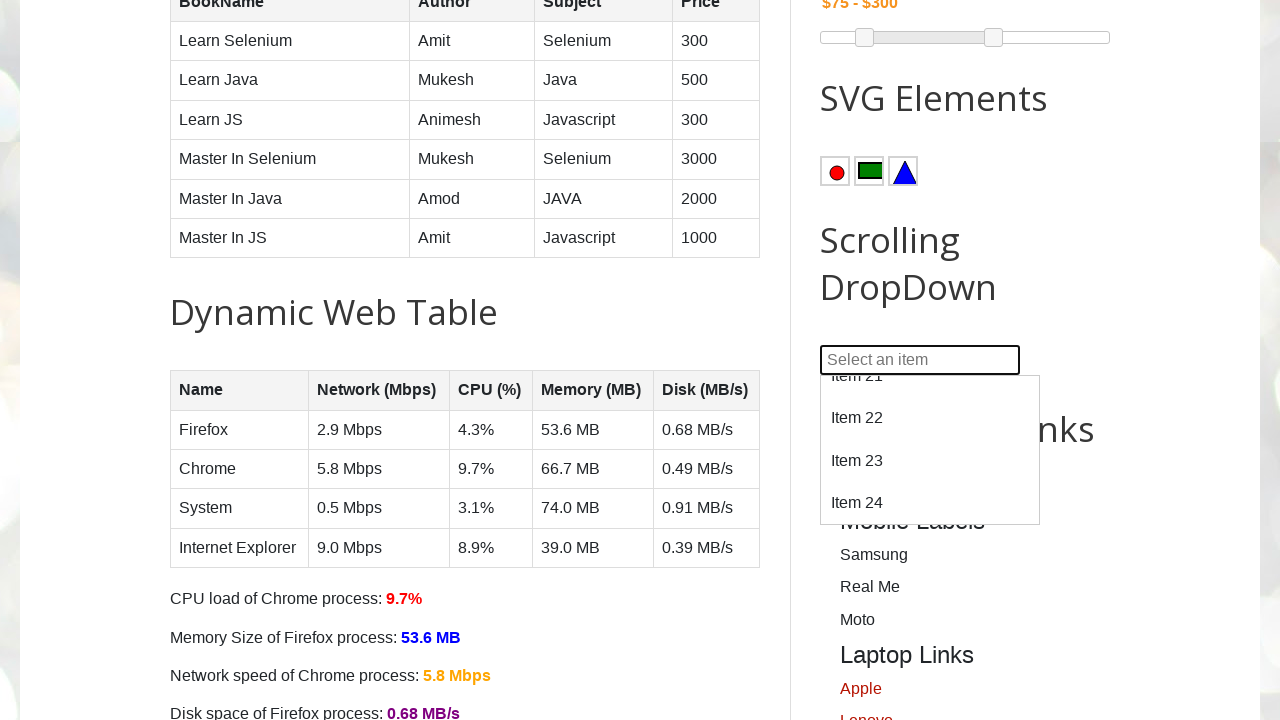

Scrolled option 24 into view
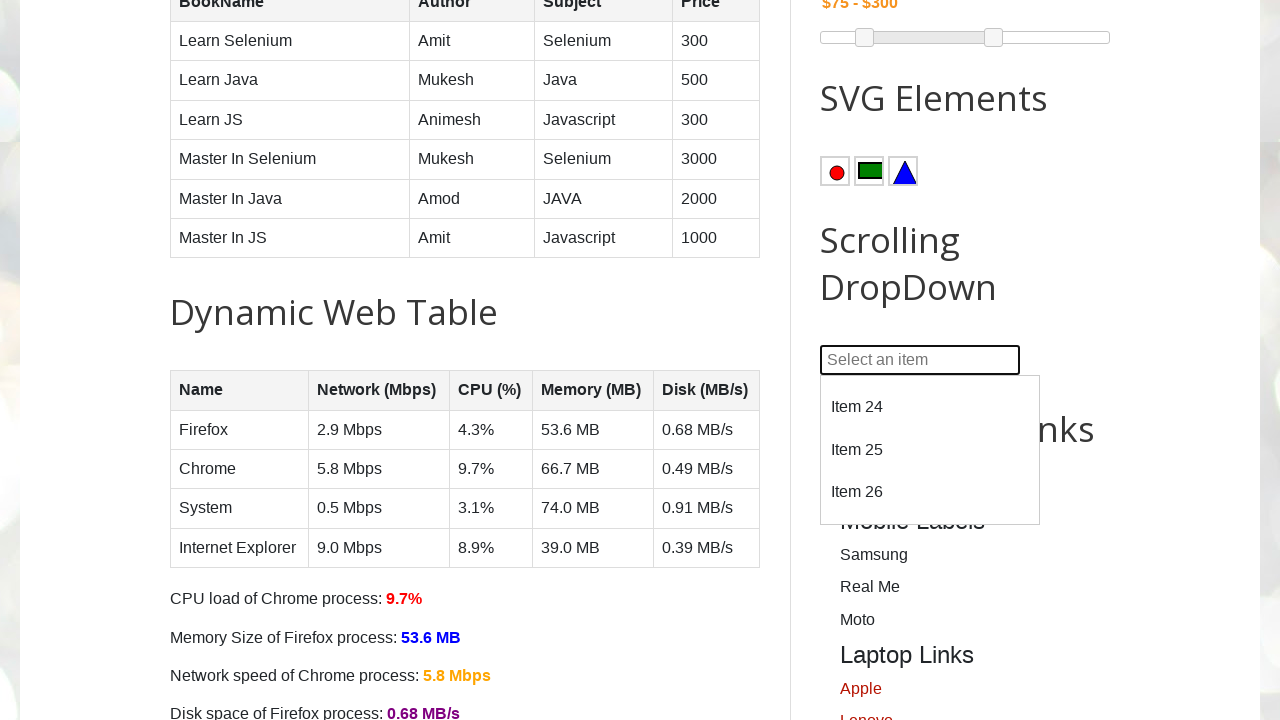

Retrieved text content from option 24: 'Item 25'
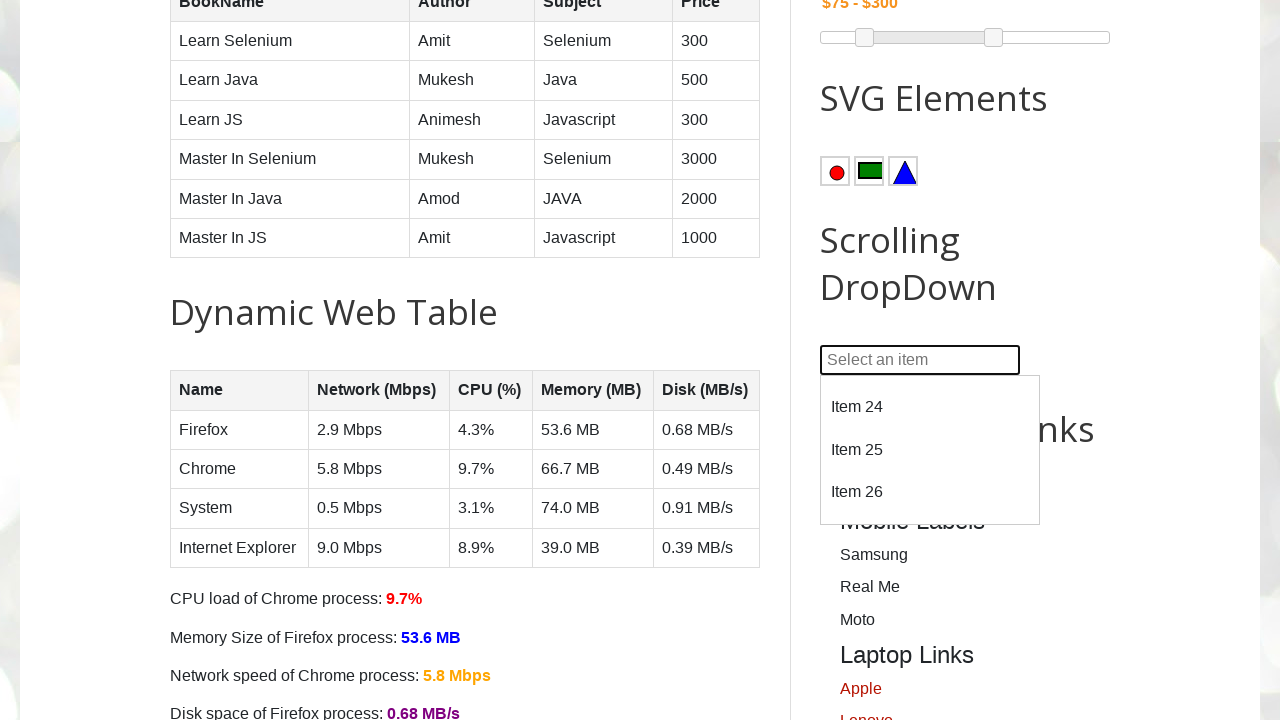

Located option at index 25
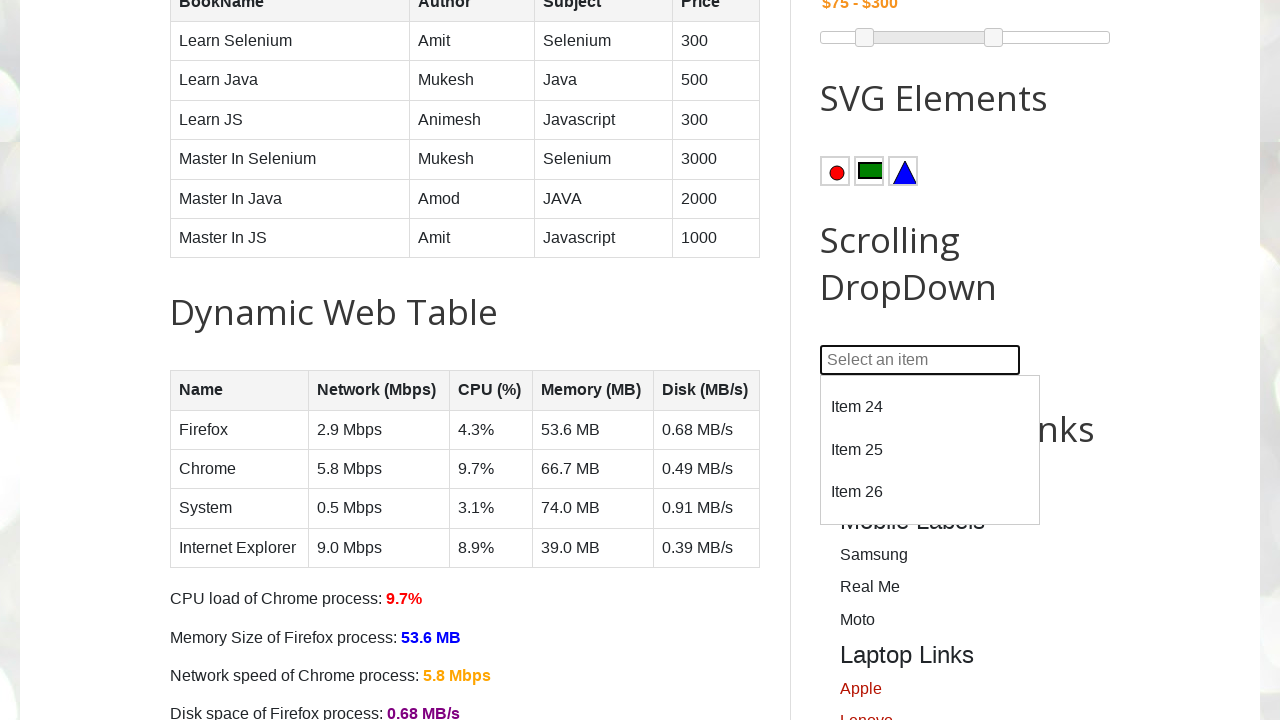

Scrolled option 25 into view
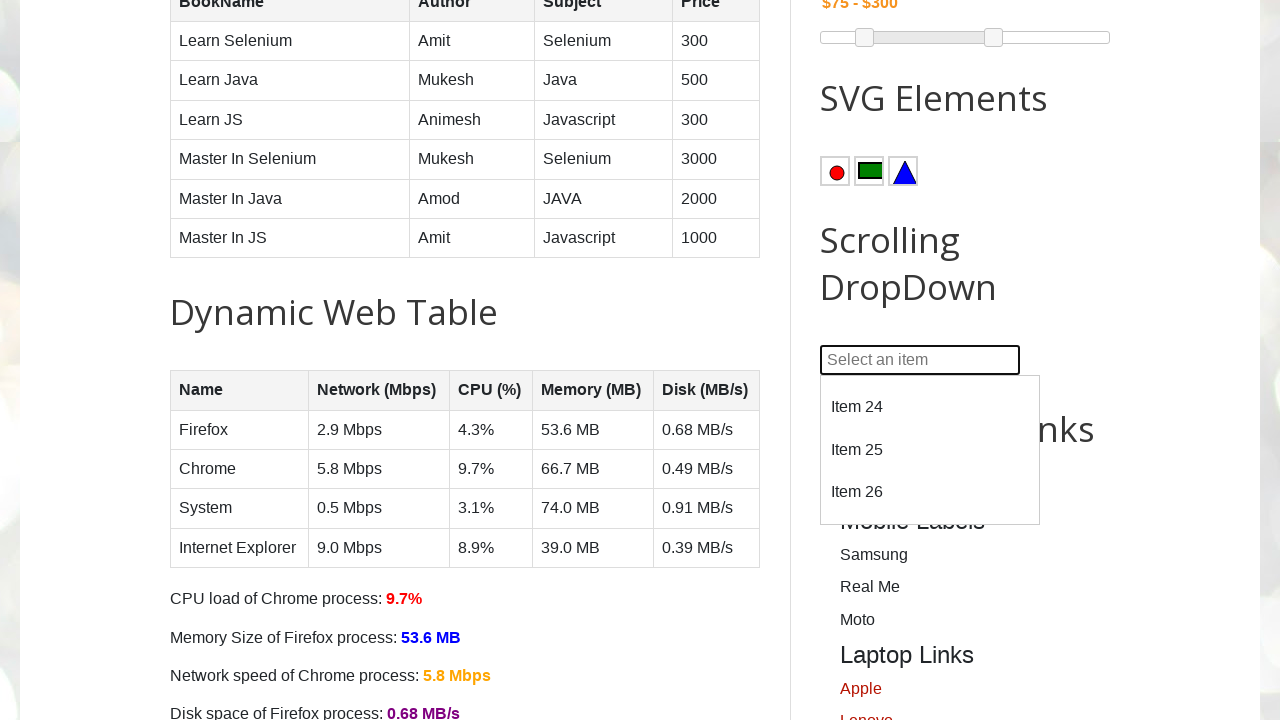

Retrieved text content from option 25: 'Item 26'
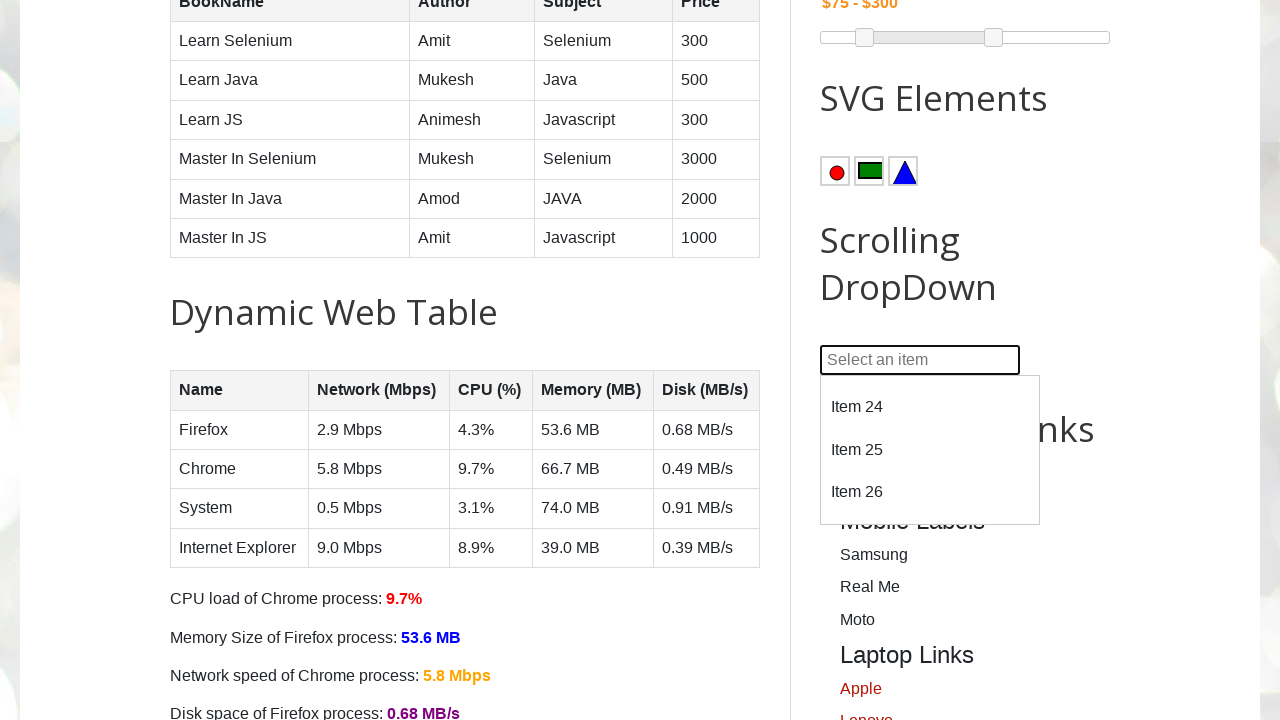

Located option at index 26
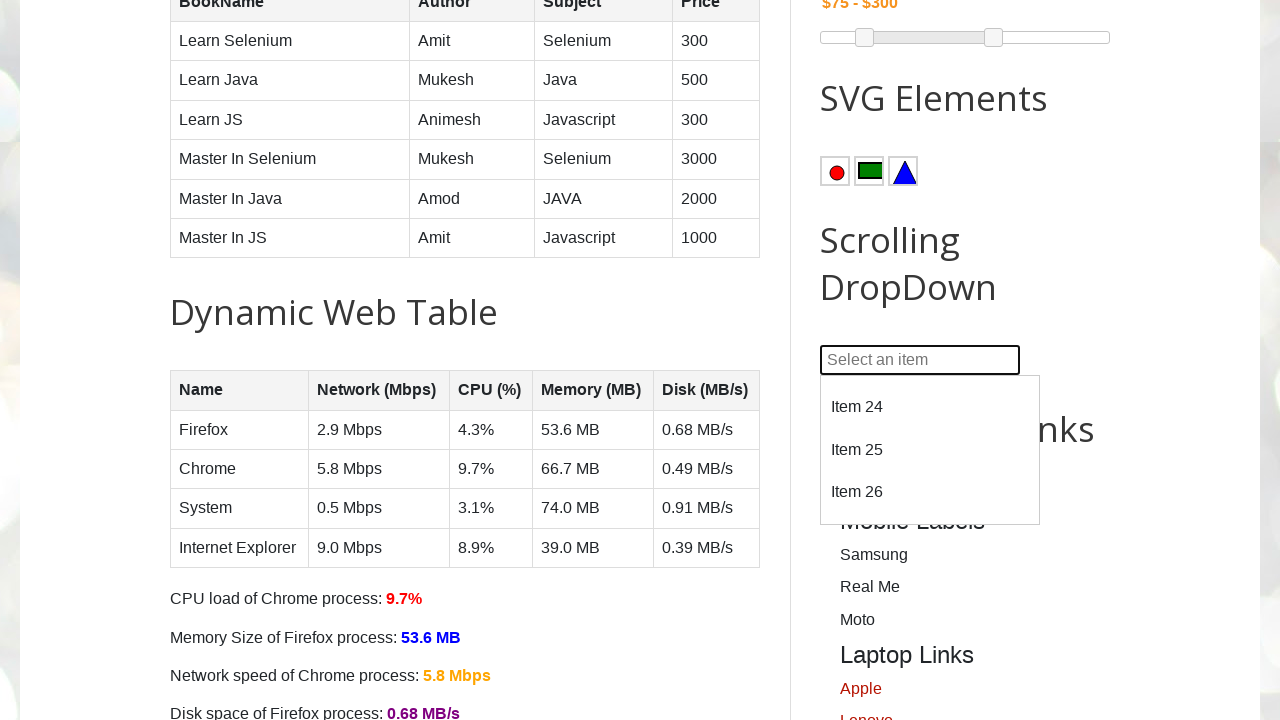

Scrolled option 26 into view
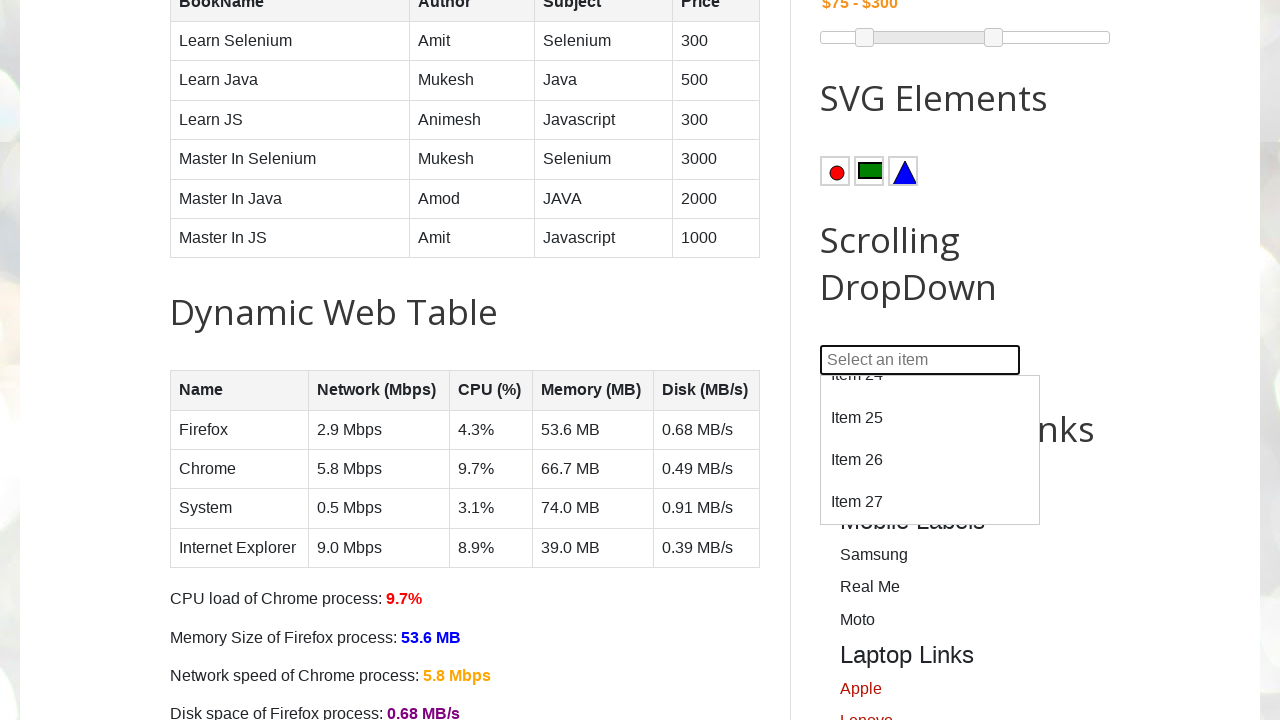

Retrieved text content from option 26: 'Item 27'
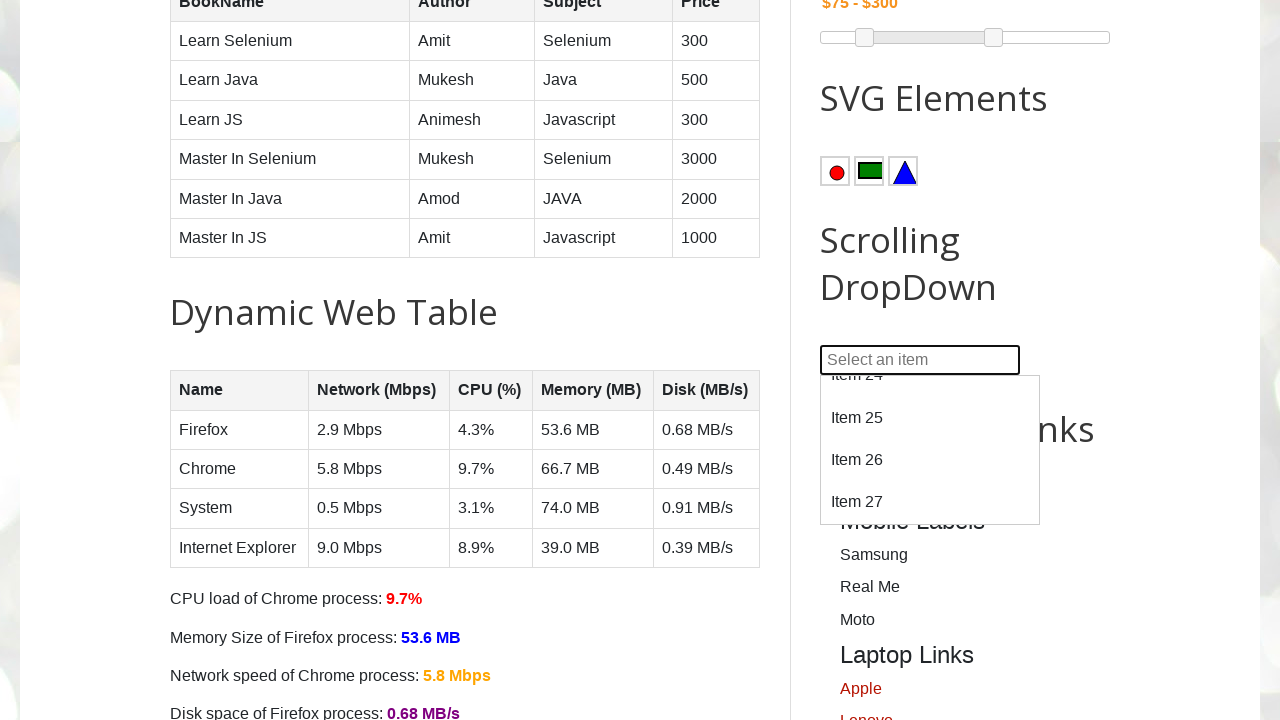

Located option at index 27
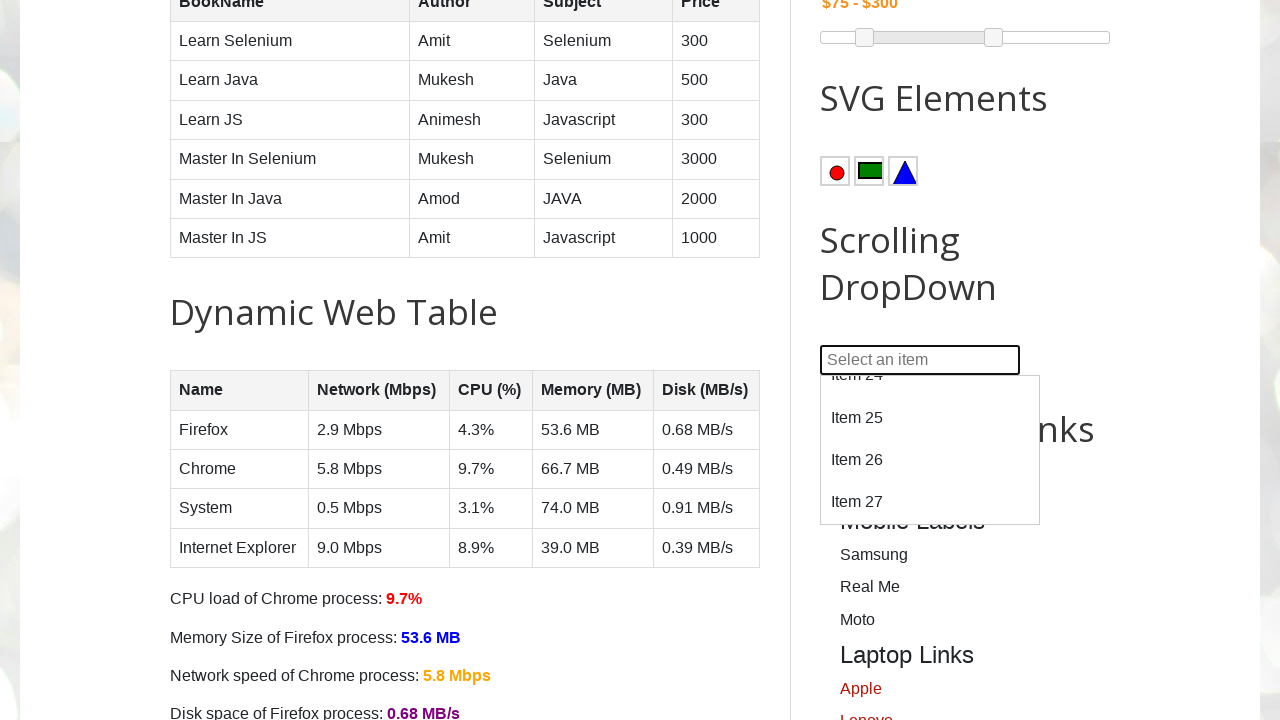

Scrolled option 27 into view
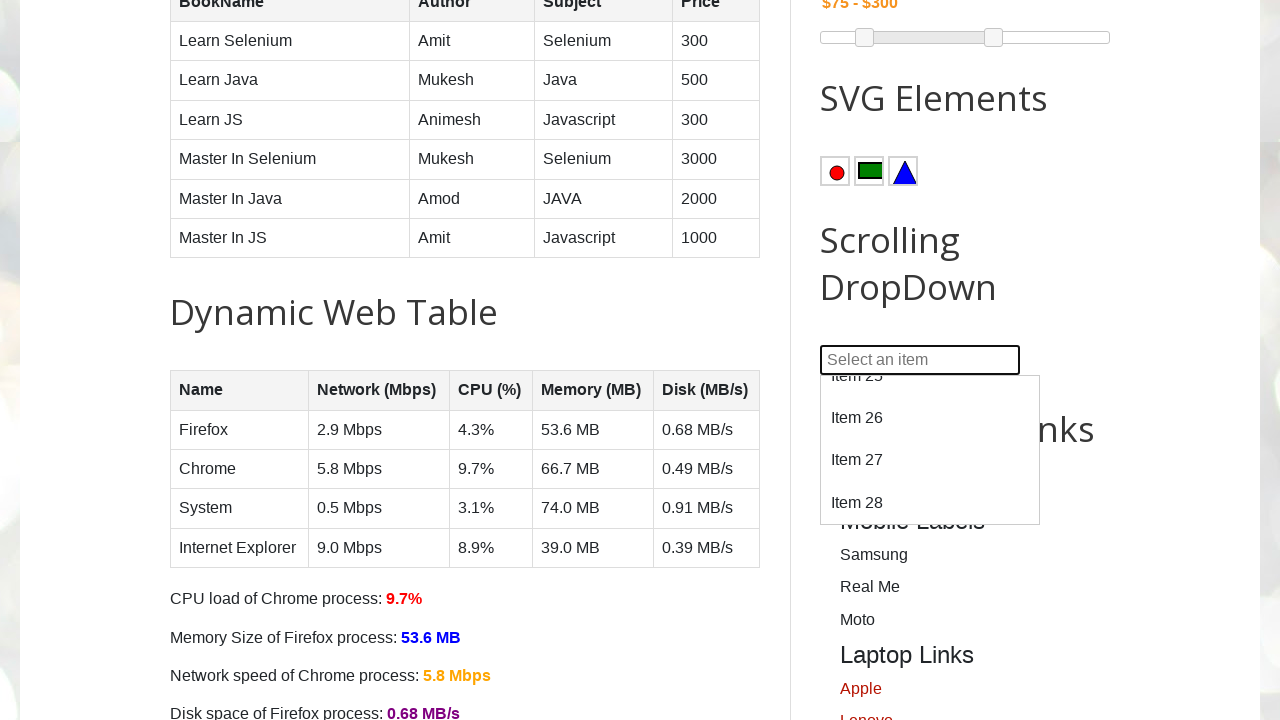

Retrieved text content from option 27: 'Item 28'
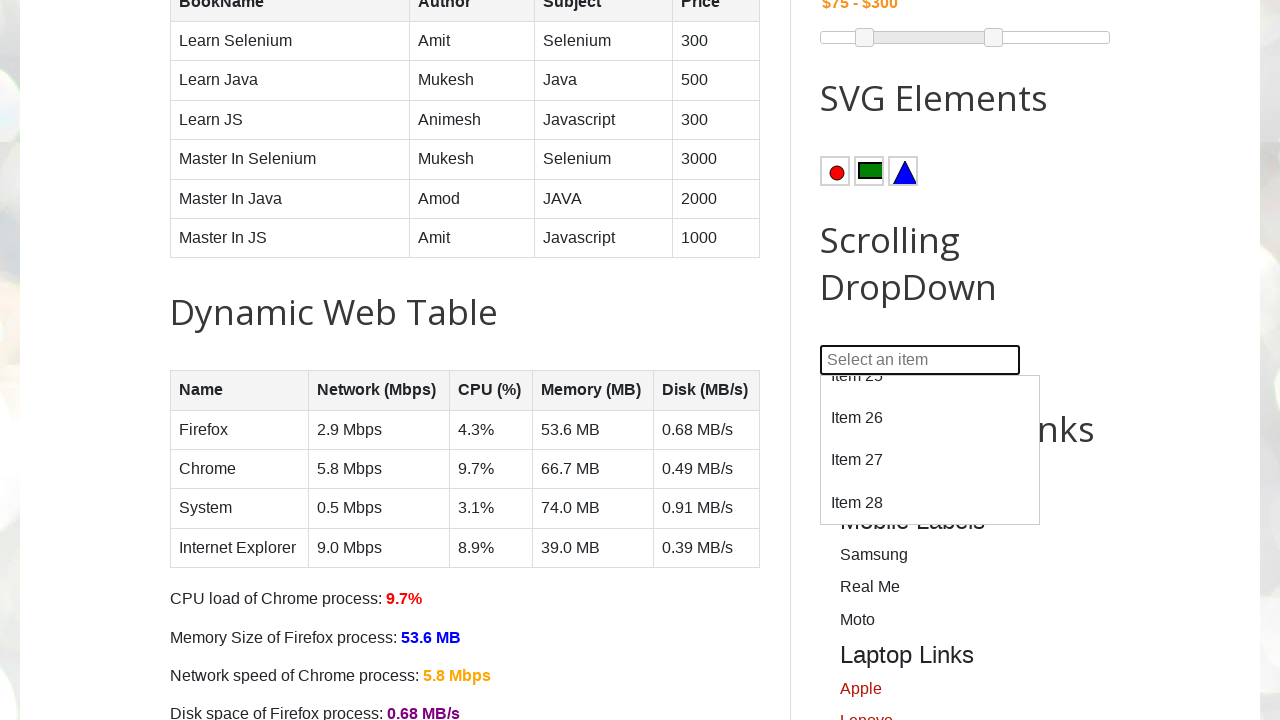

Located option at index 28
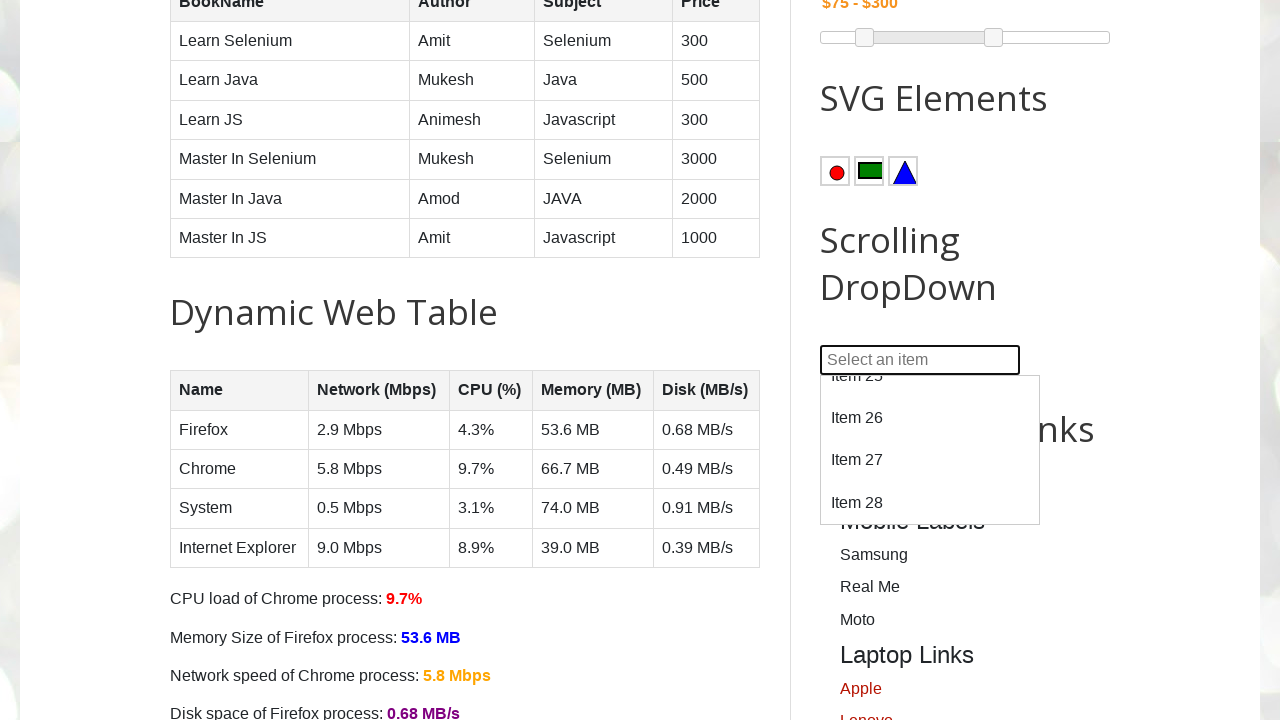

Scrolled option 28 into view
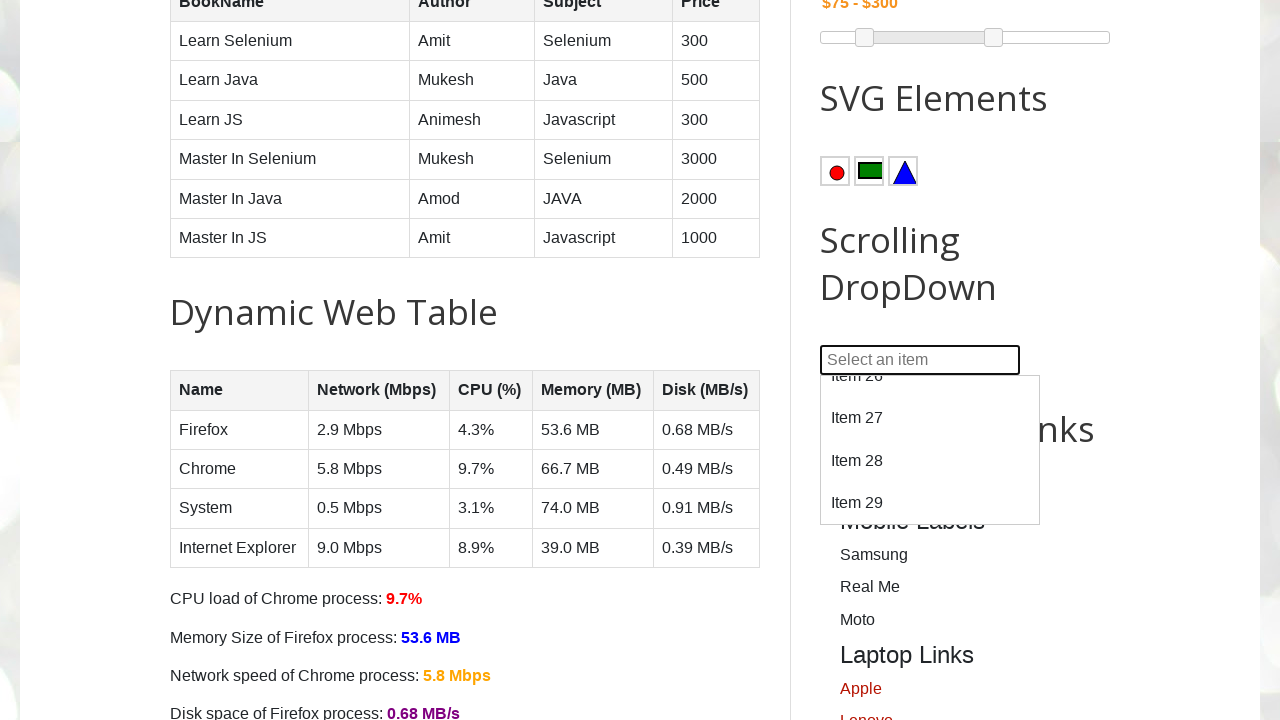

Retrieved text content from option 28: 'Item 29'
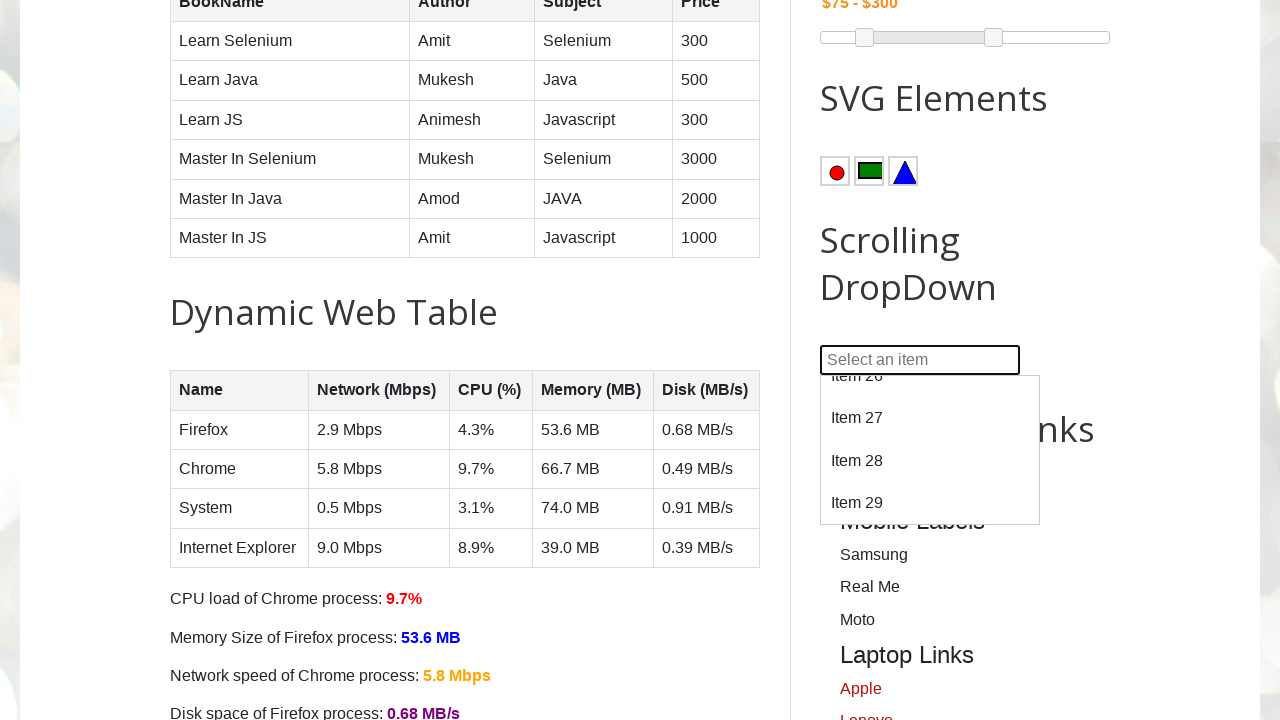

Located option at index 29
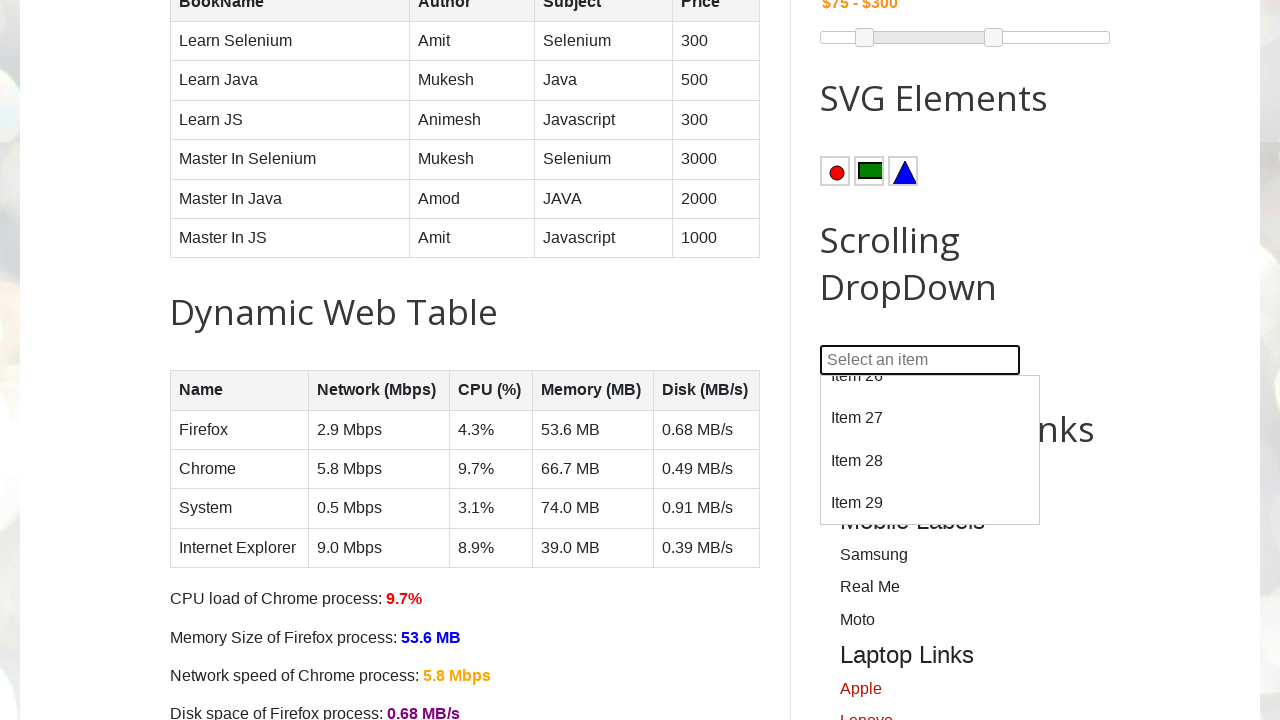

Scrolled option 29 into view
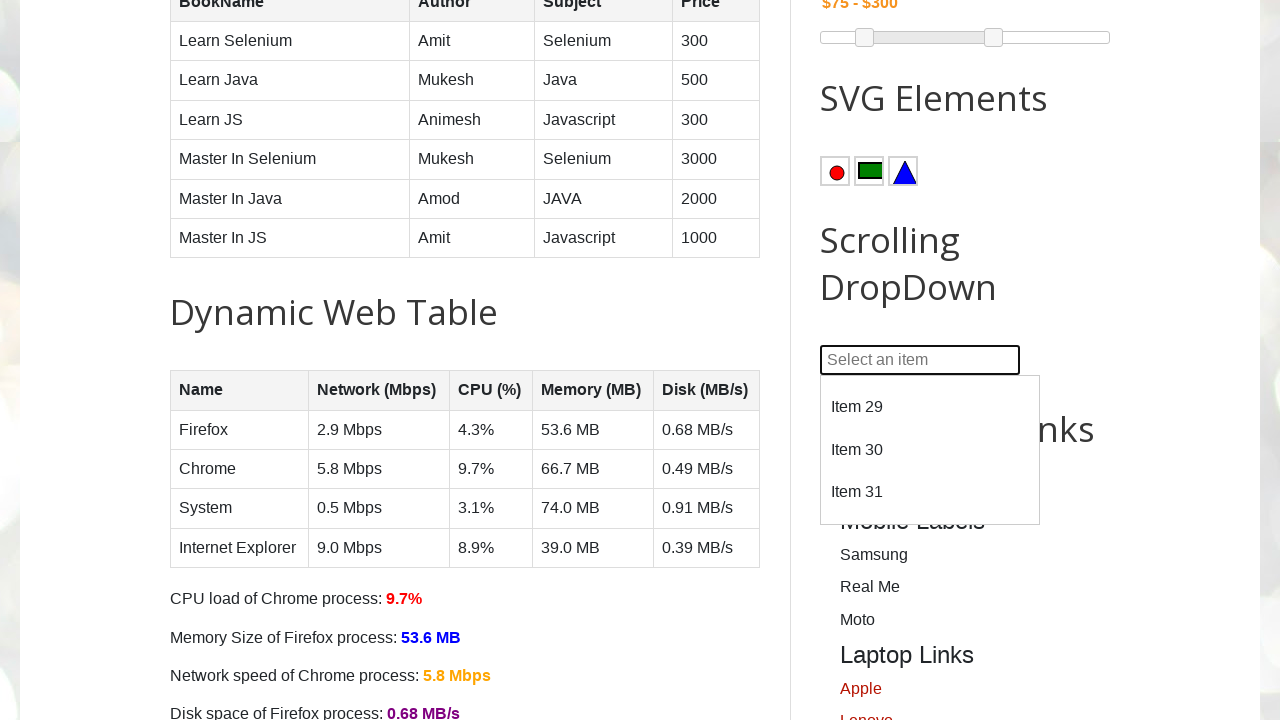

Retrieved text content from option 29: 'Item 30'
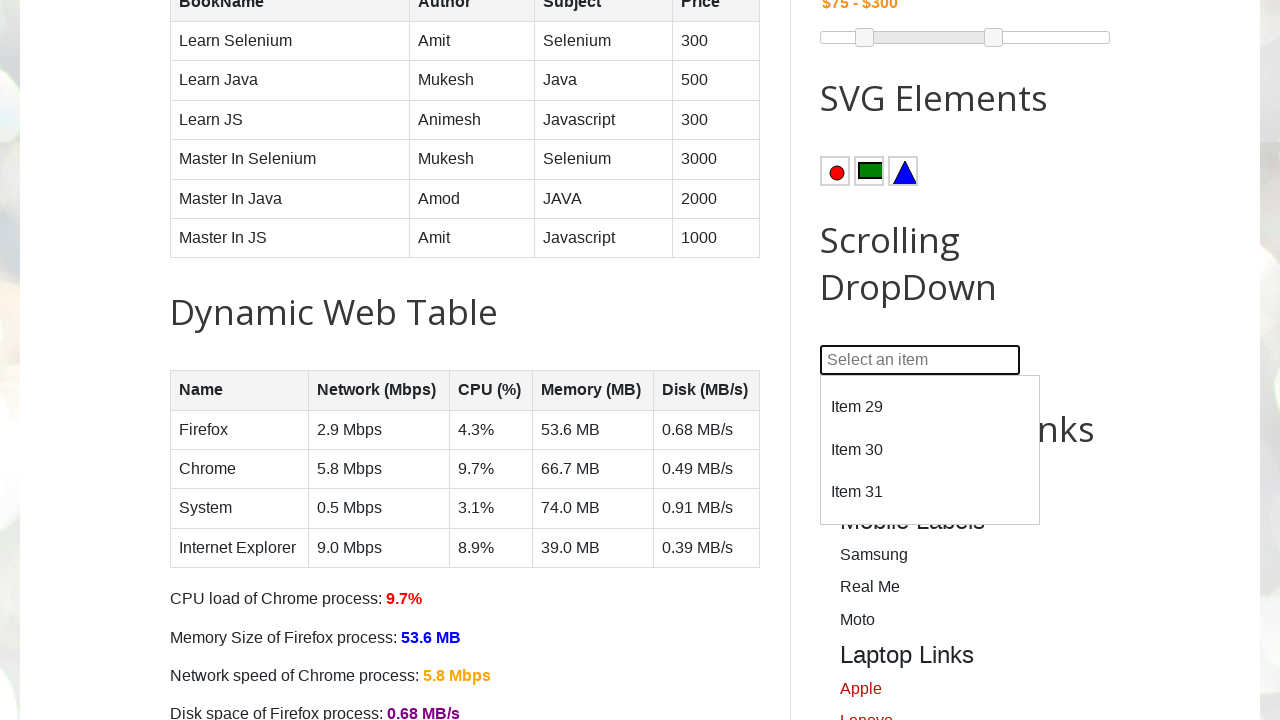

Located option at index 30
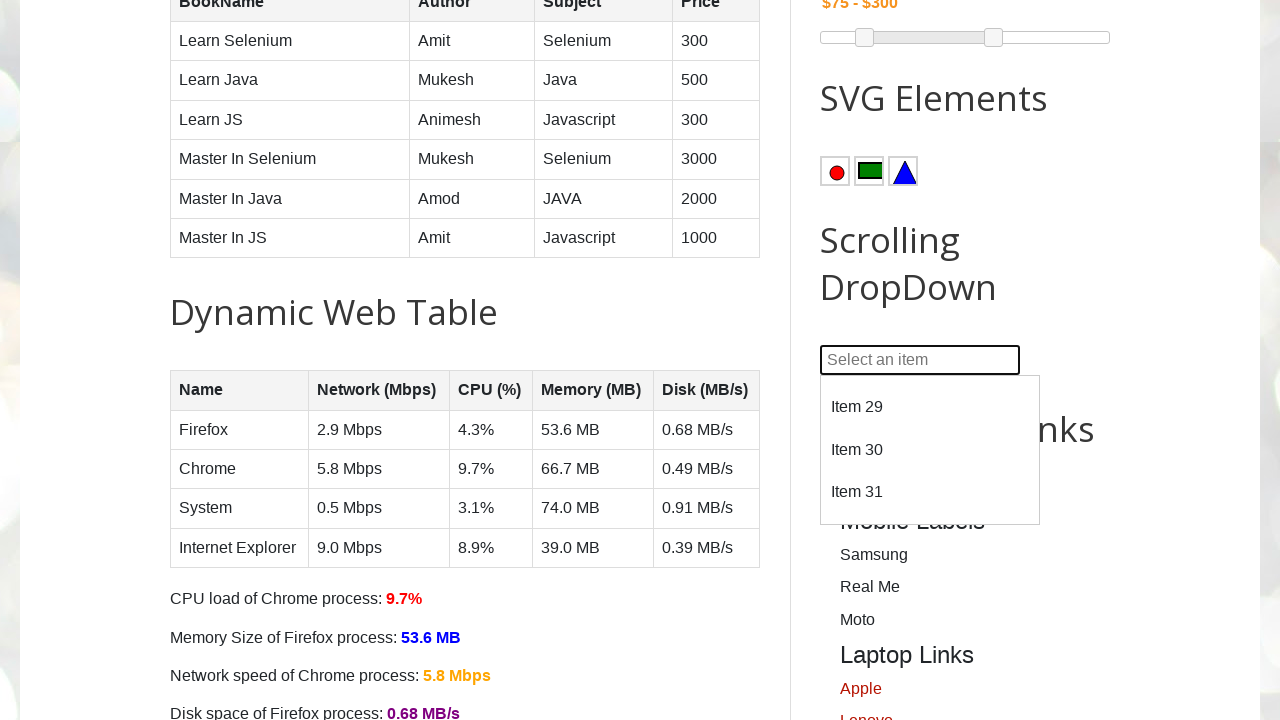

Scrolled option 30 into view
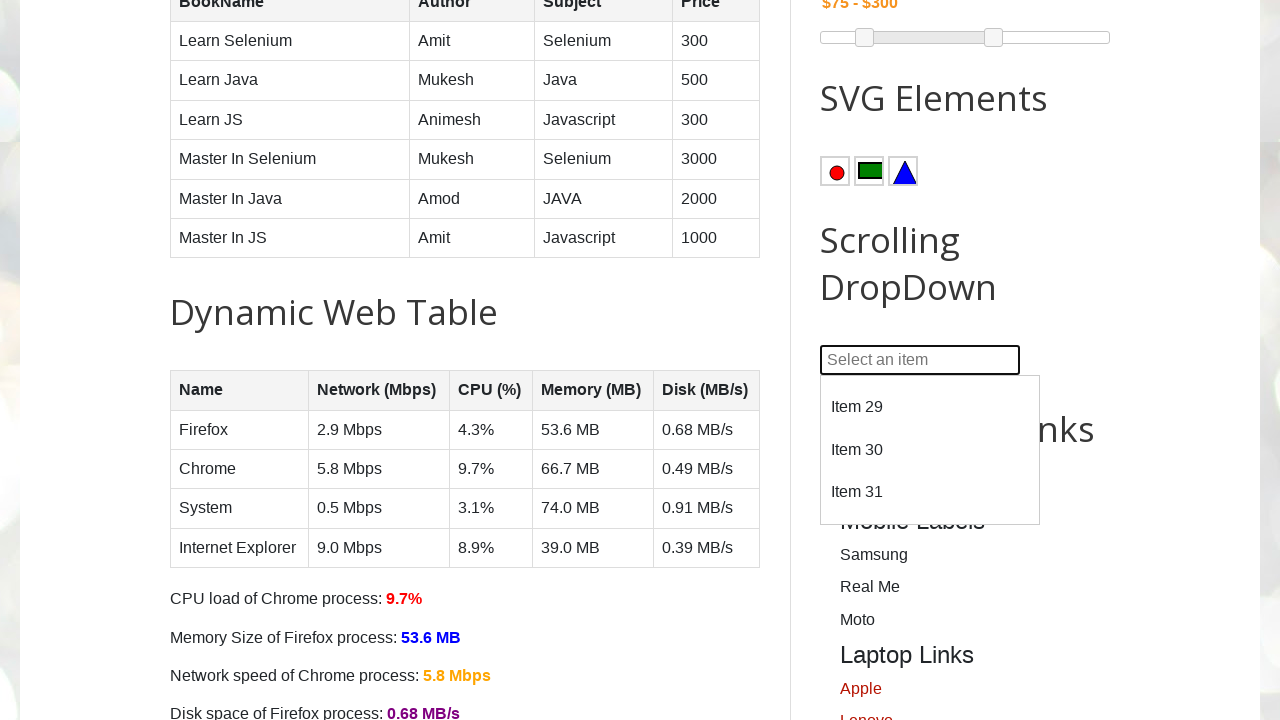

Retrieved text content from option 30: 'Item 31'
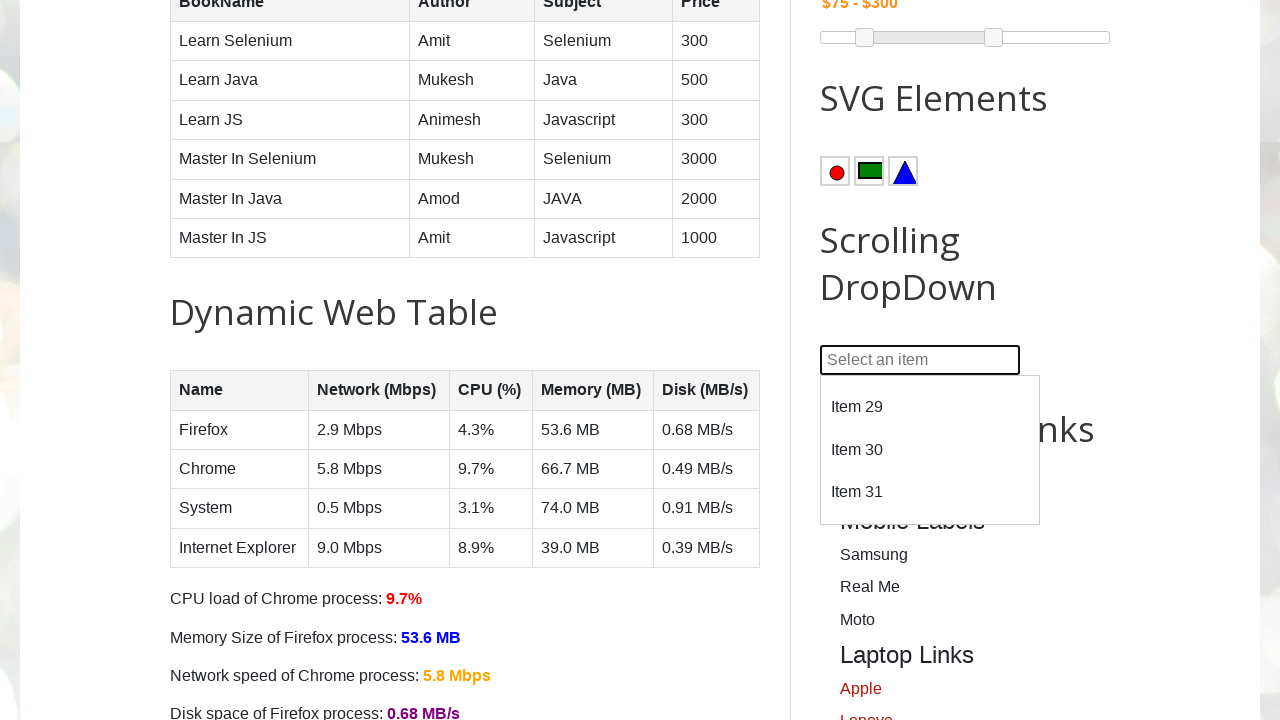

Located option at index 31
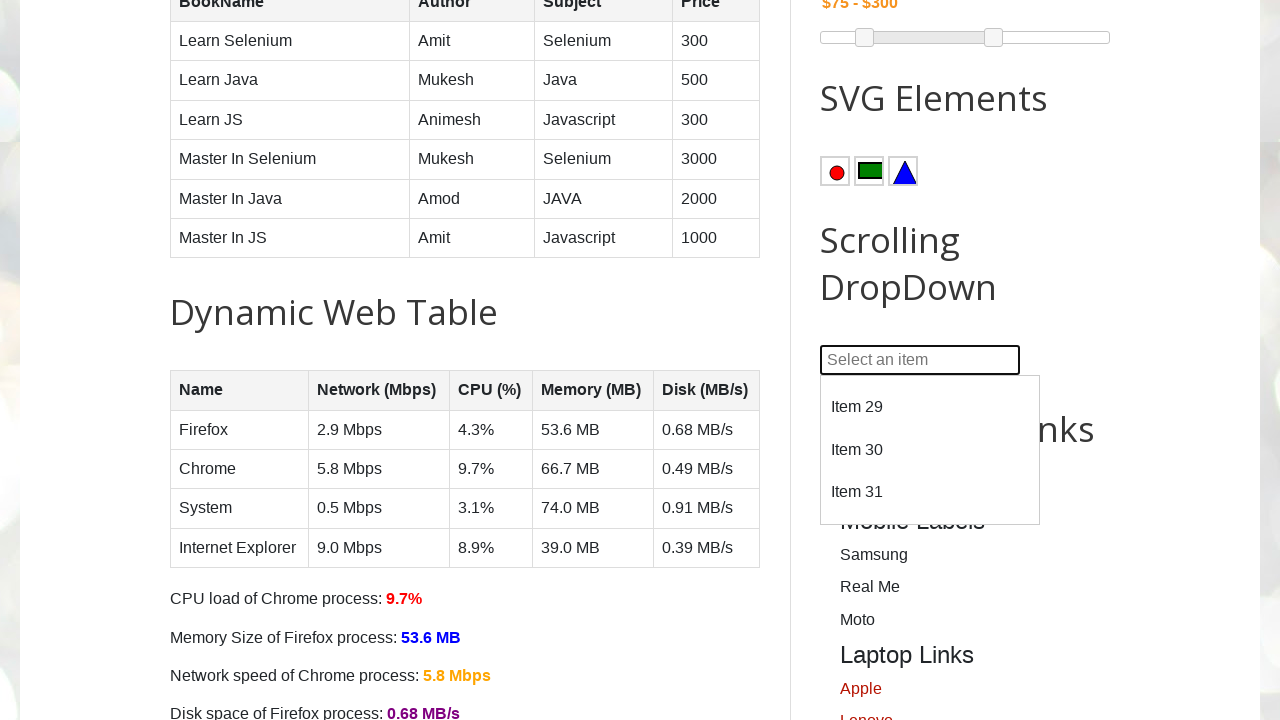

Scrolled option 31 into view
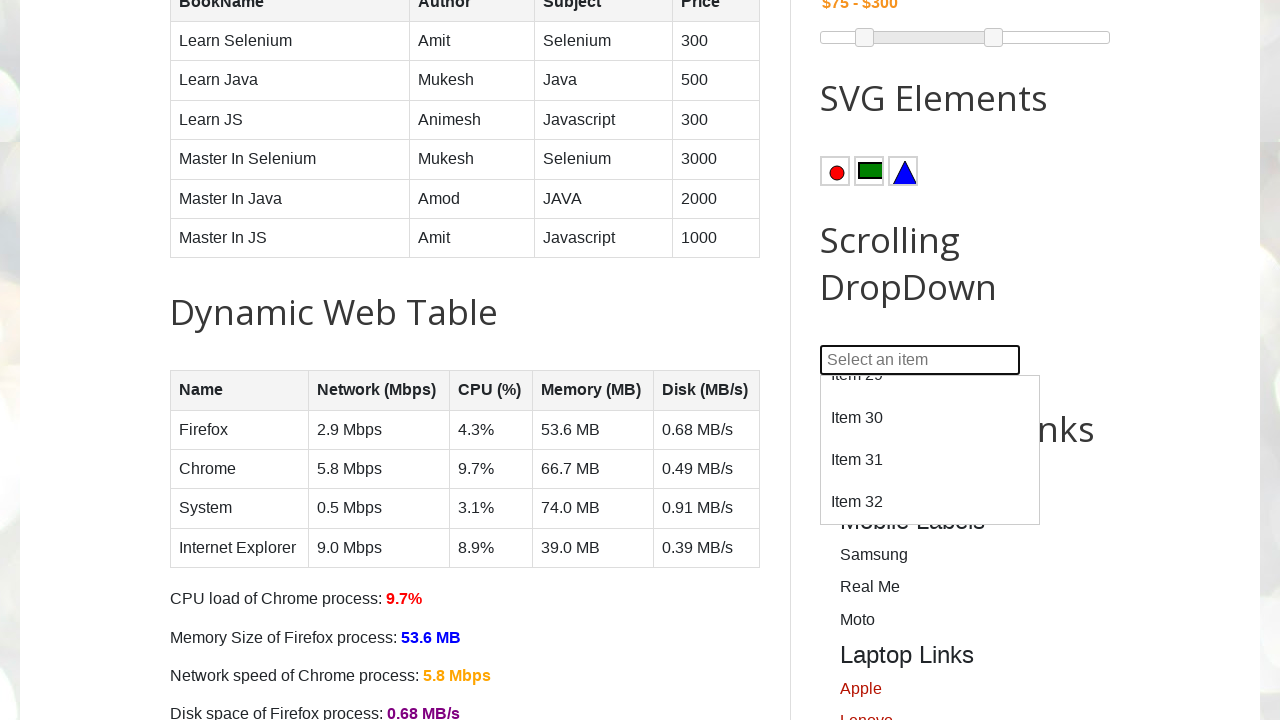

Retrieved text content from option 31: 'Item 32'
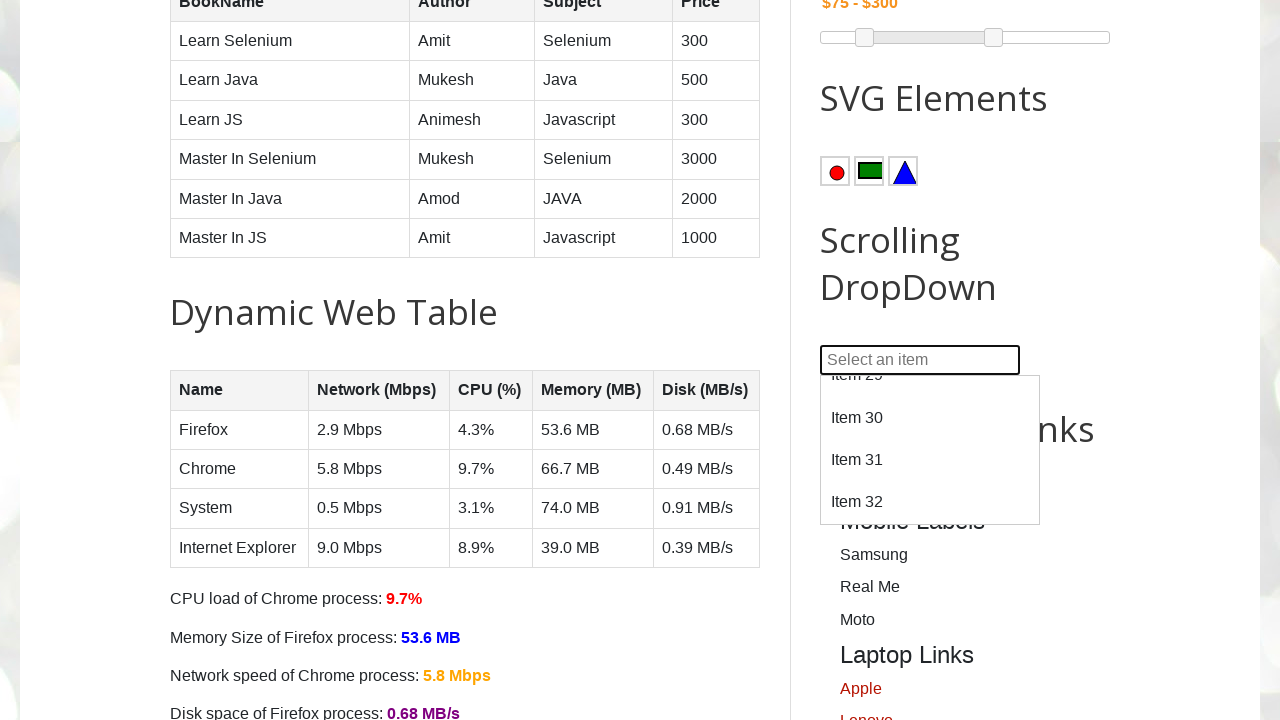

Located option at index 32
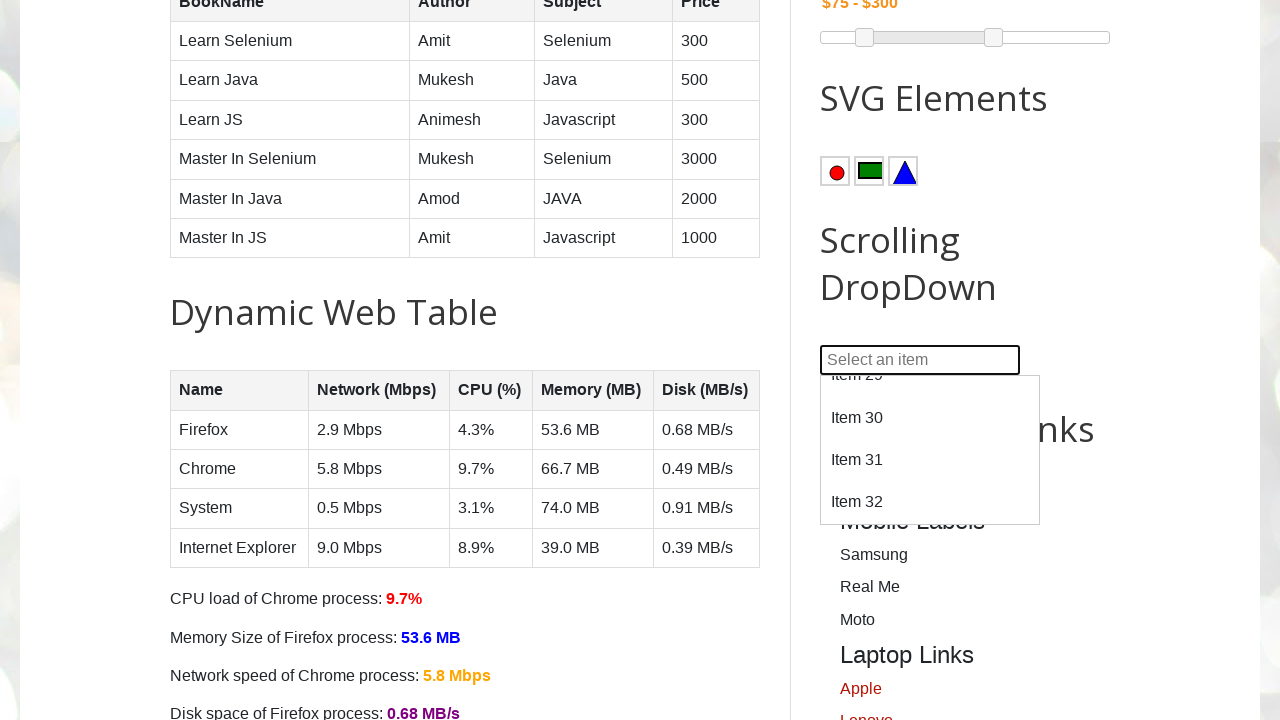

Scrolled option 32 into view
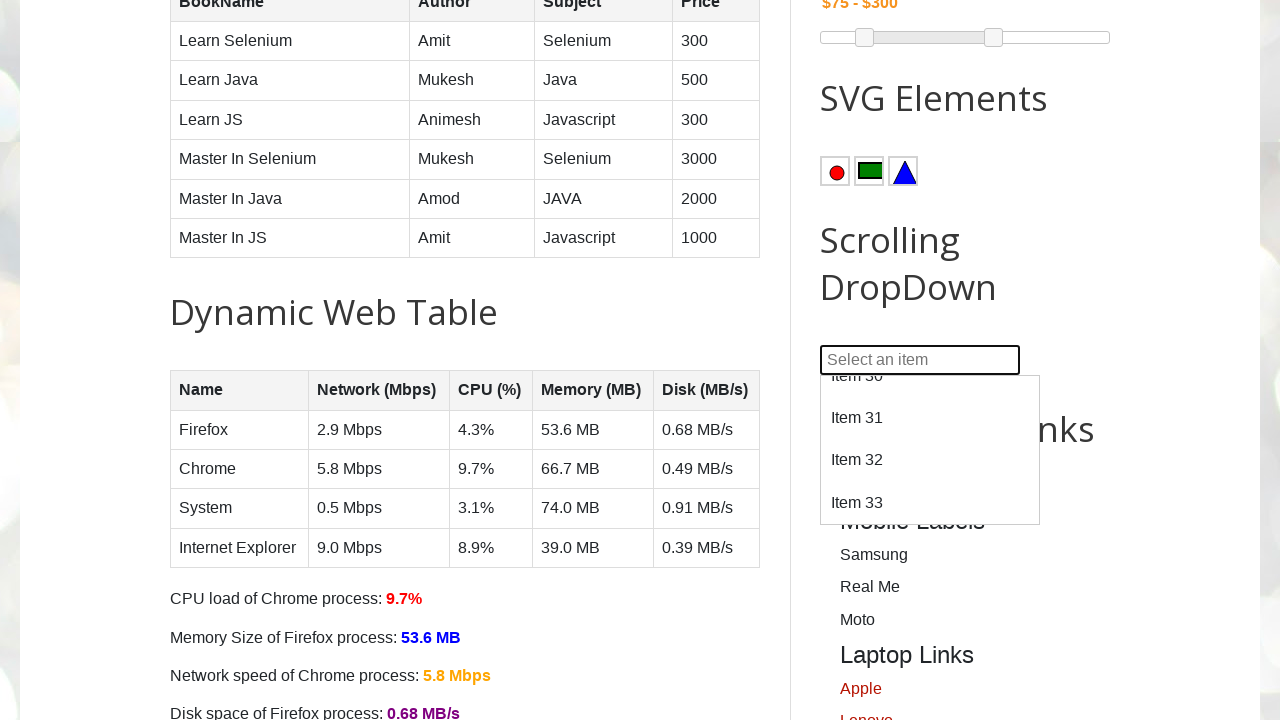

Retrieved text content from option 32: 'Item 33'
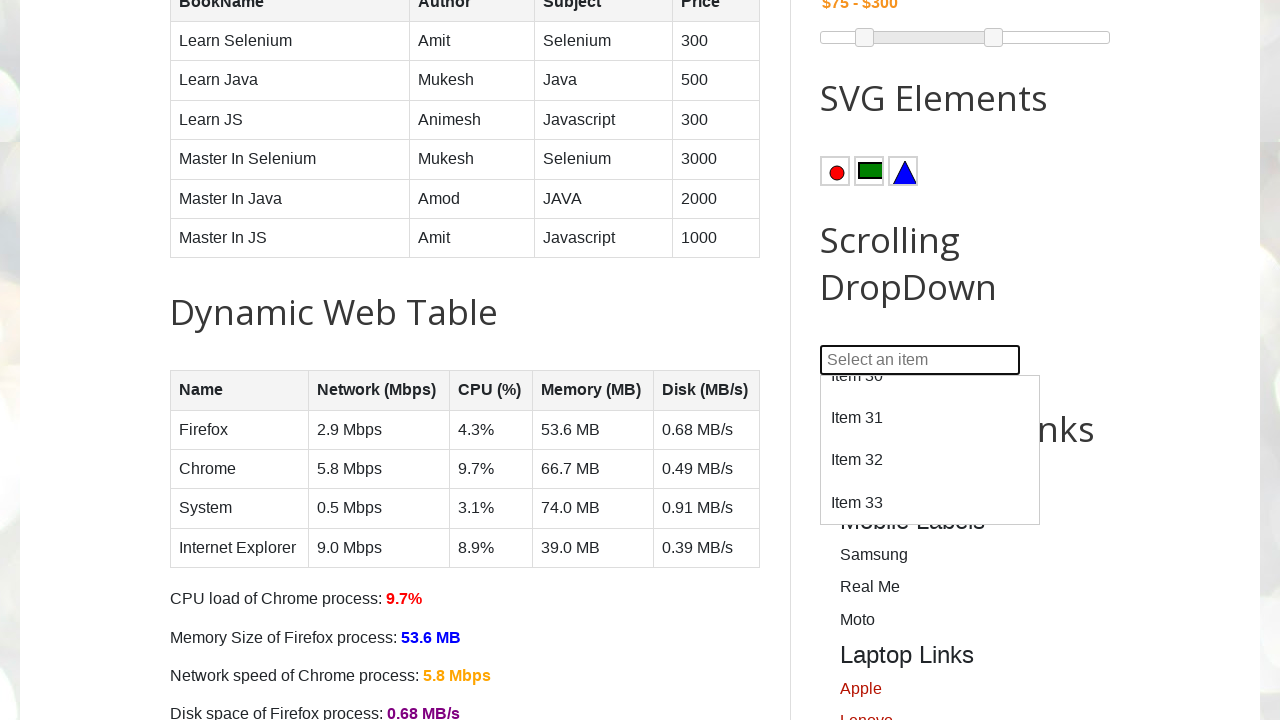

Located option at index 33
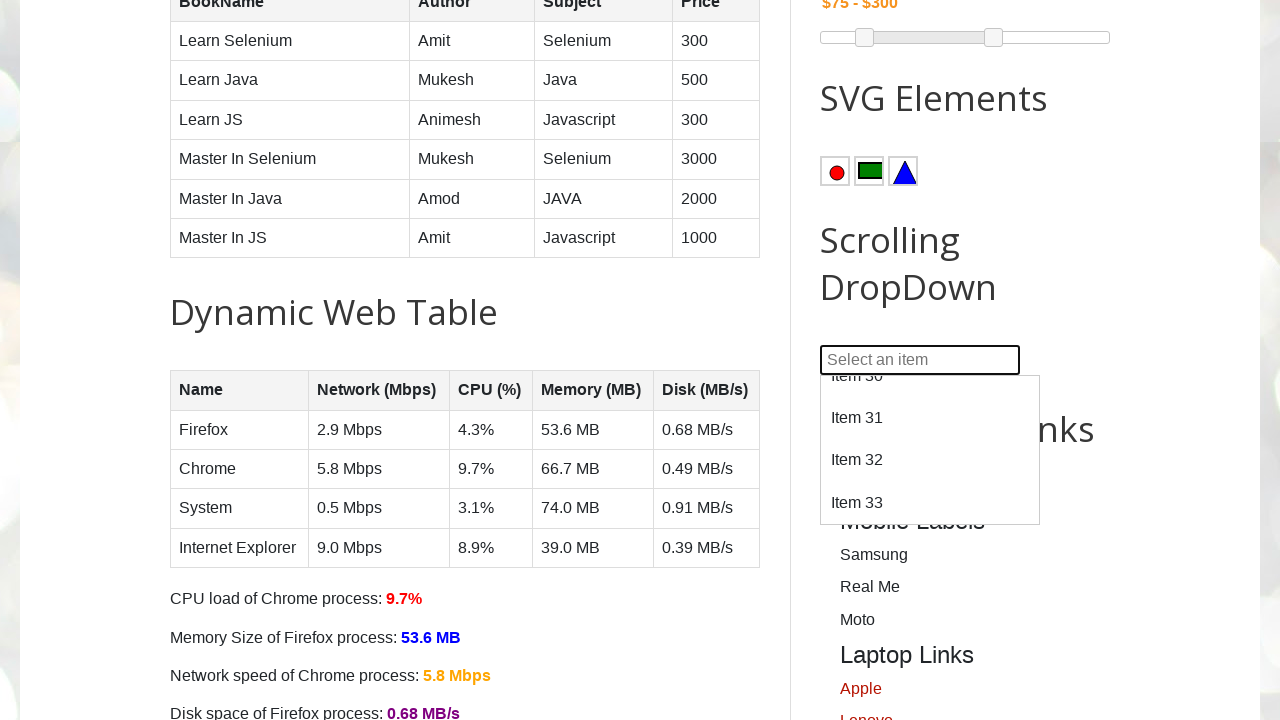

Scrolled option 33 into view
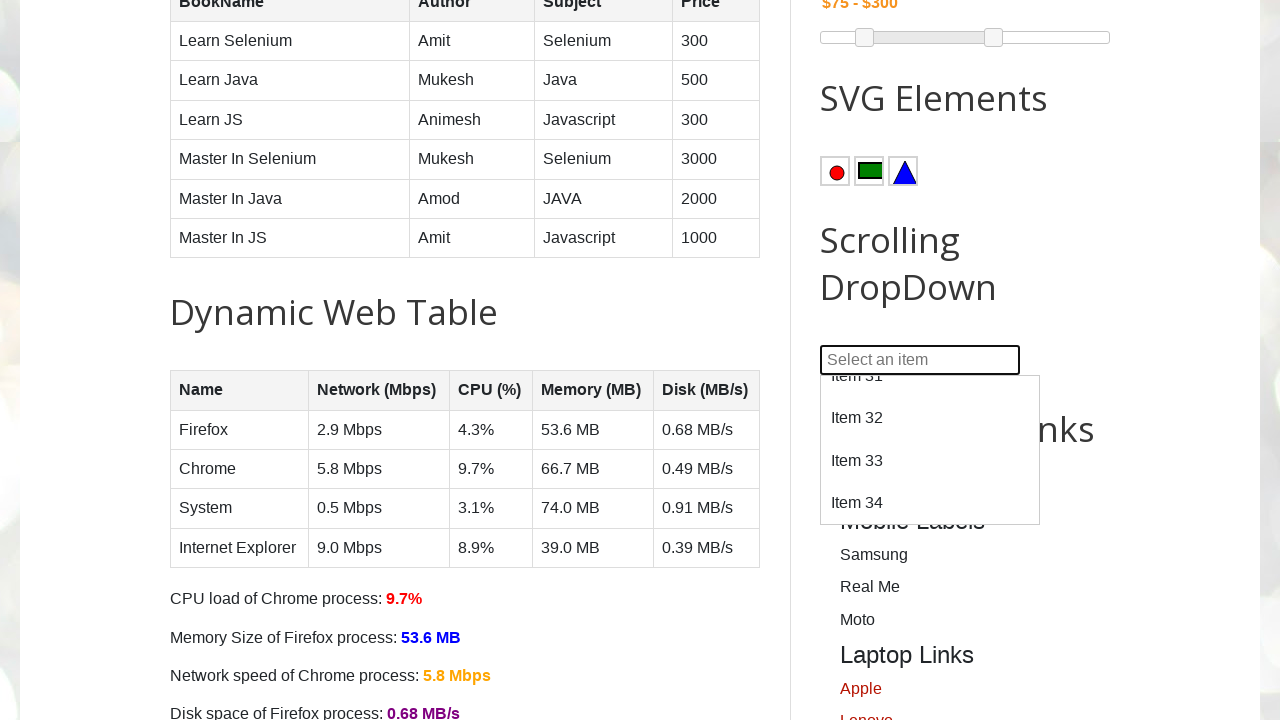

Retrieved text content from option 33: 'Item 34'
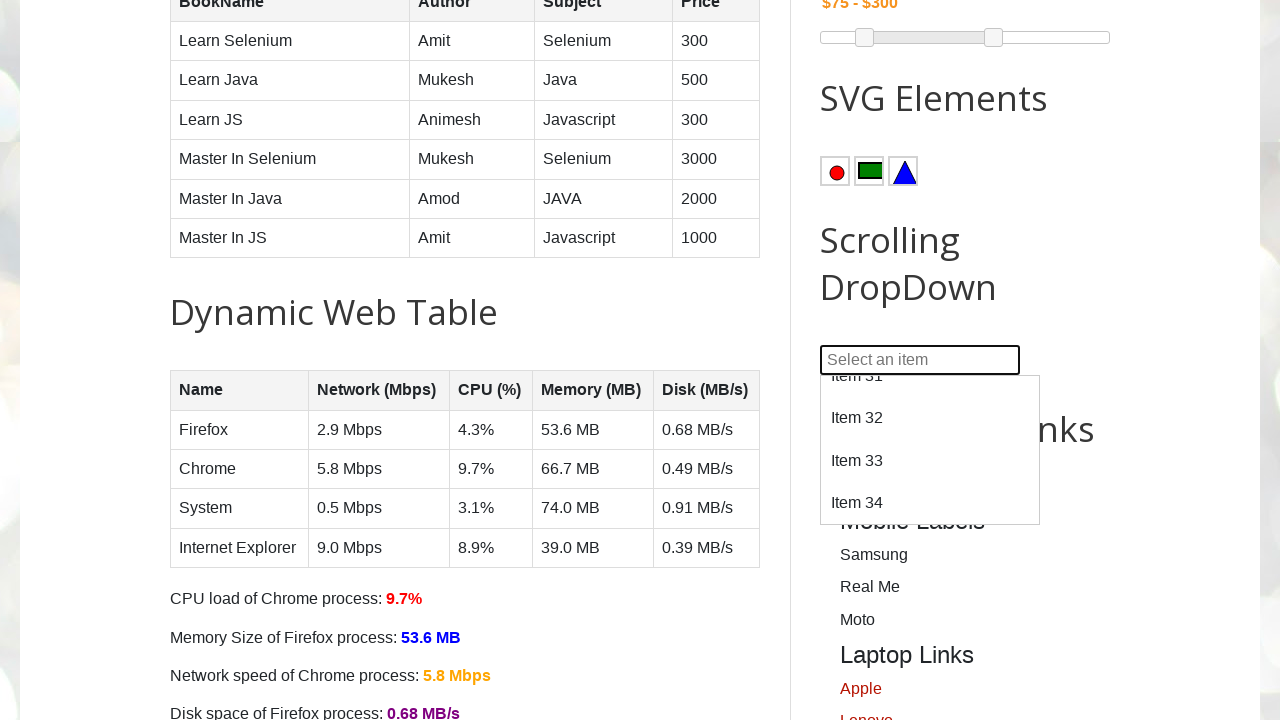

Located option at index 34
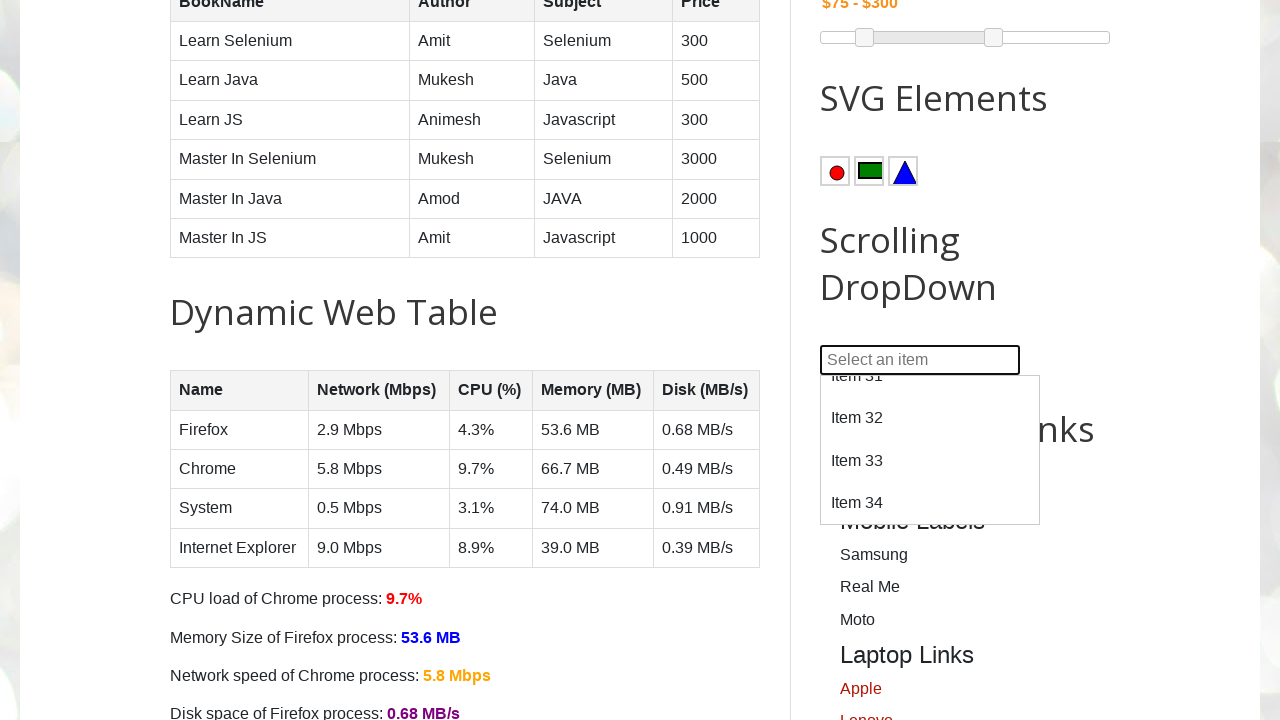

Scrolled option 34 into view
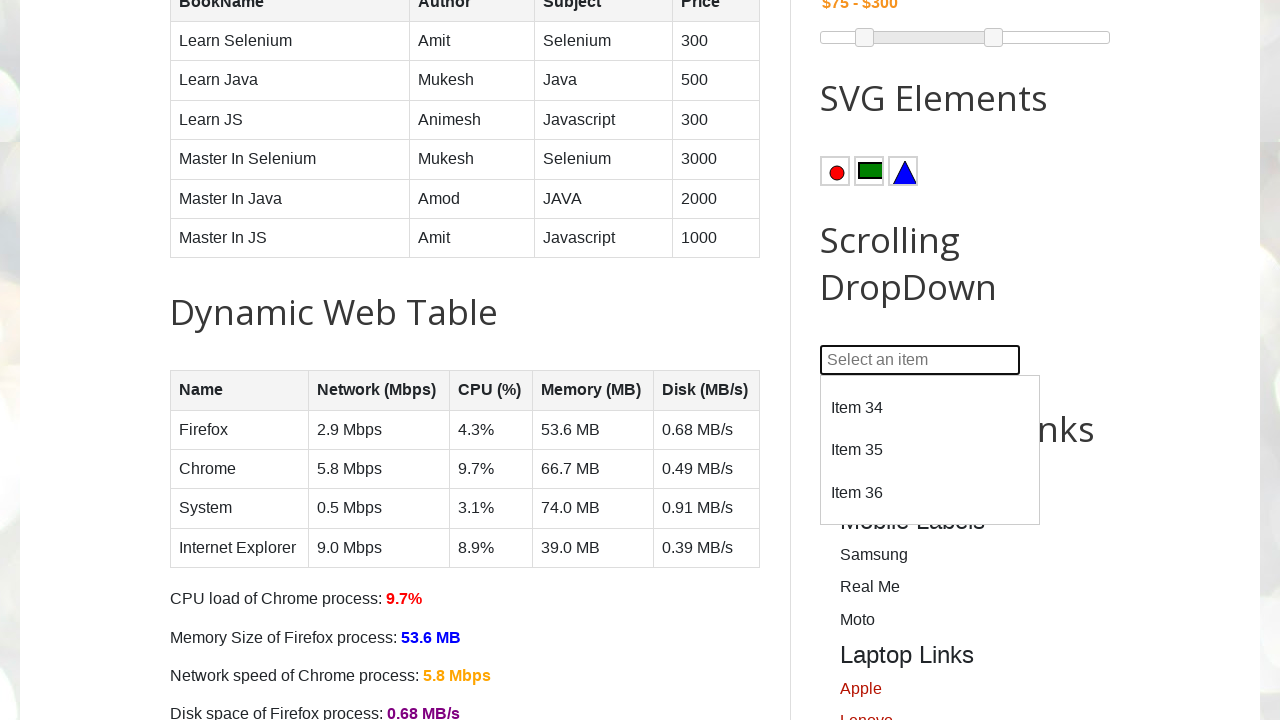

Retrieved text content from option 34: 'Item 35'
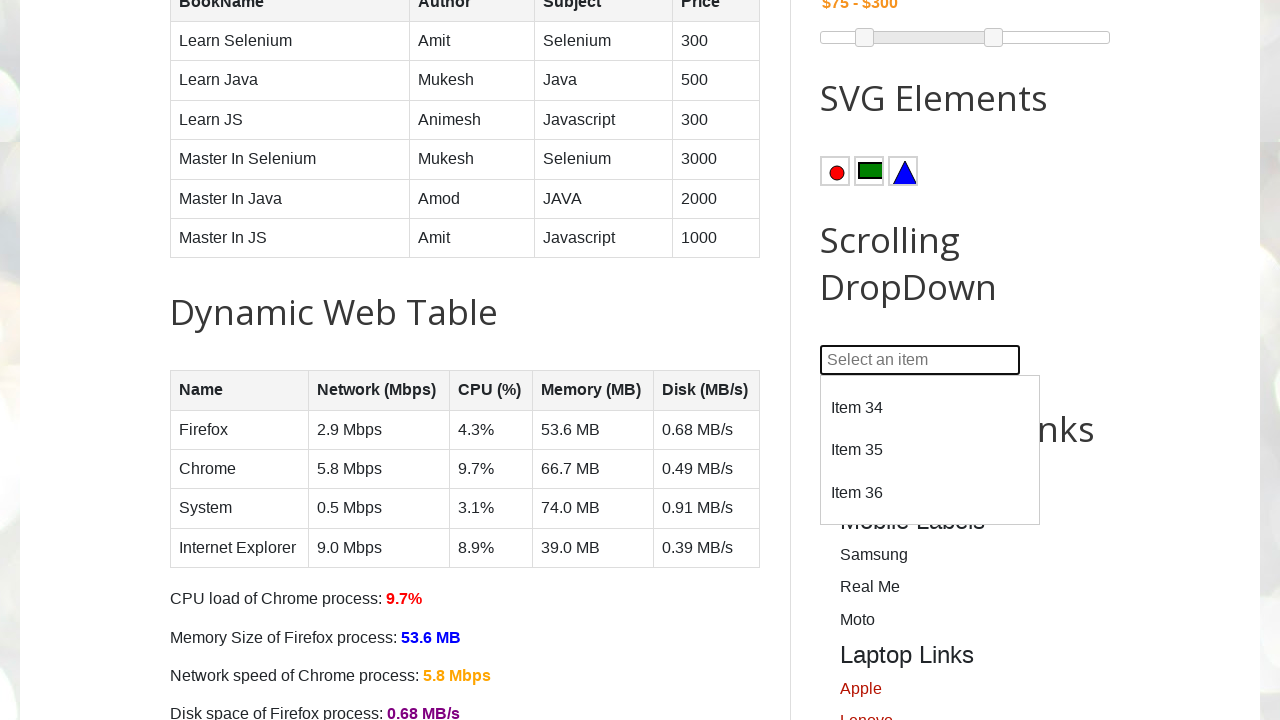

Located option at index 35
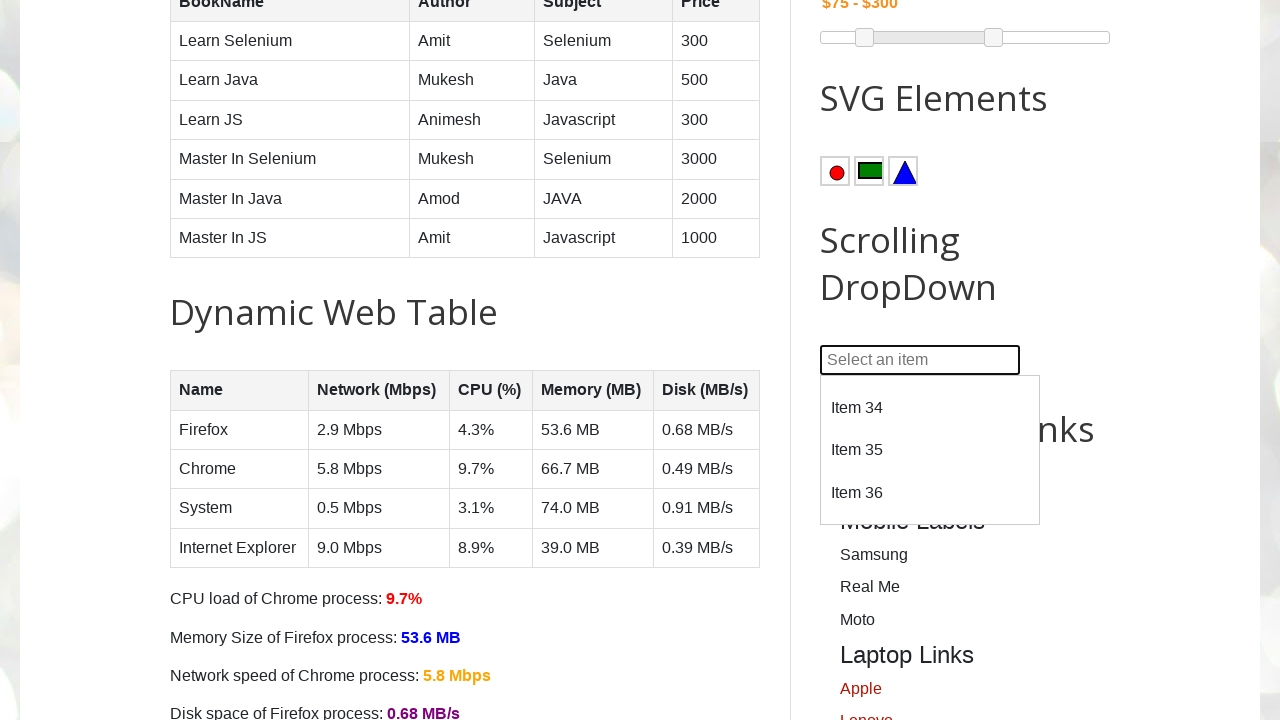

Scrolled option 35 into view
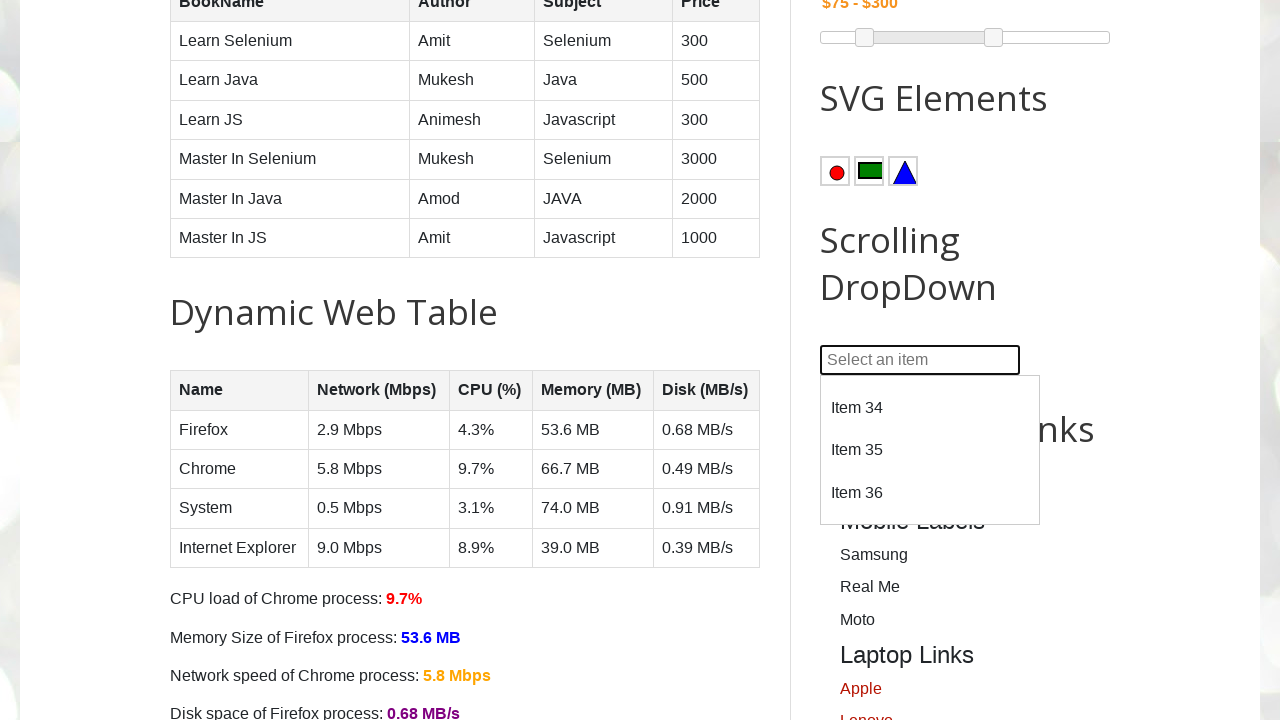

Retrieved text content from option 35: 'Item 36'
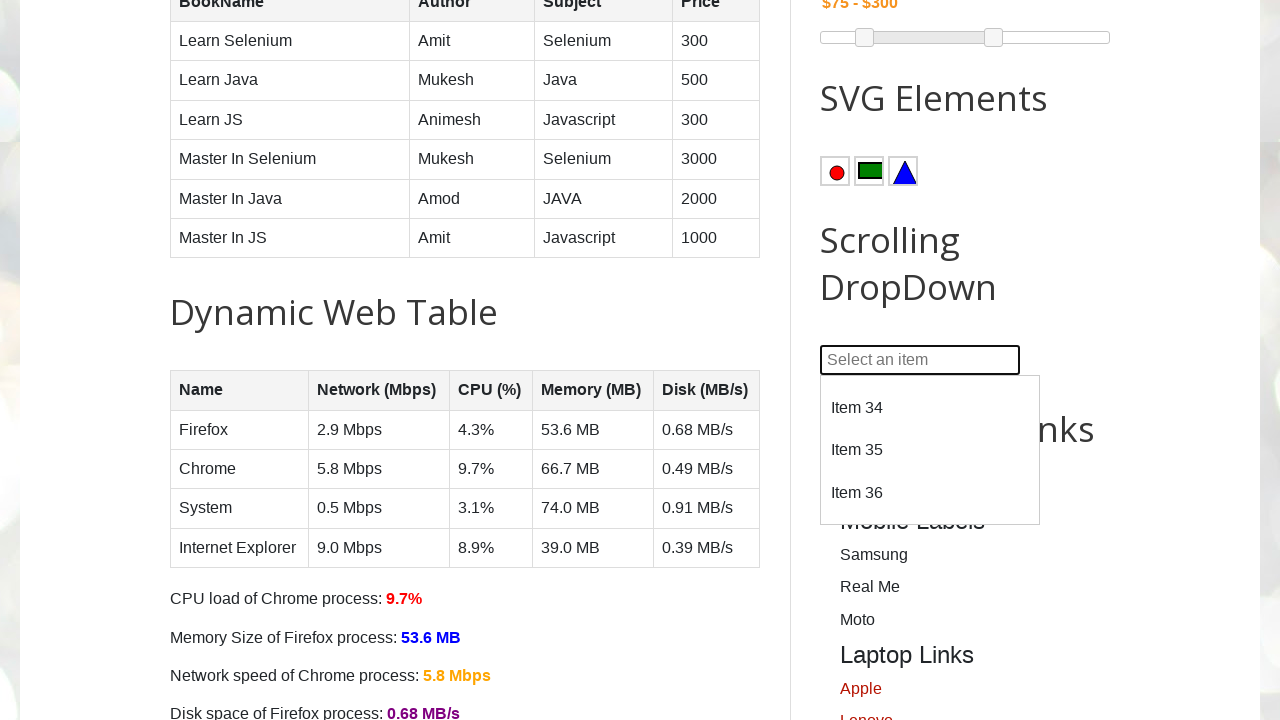

Located option at index 36
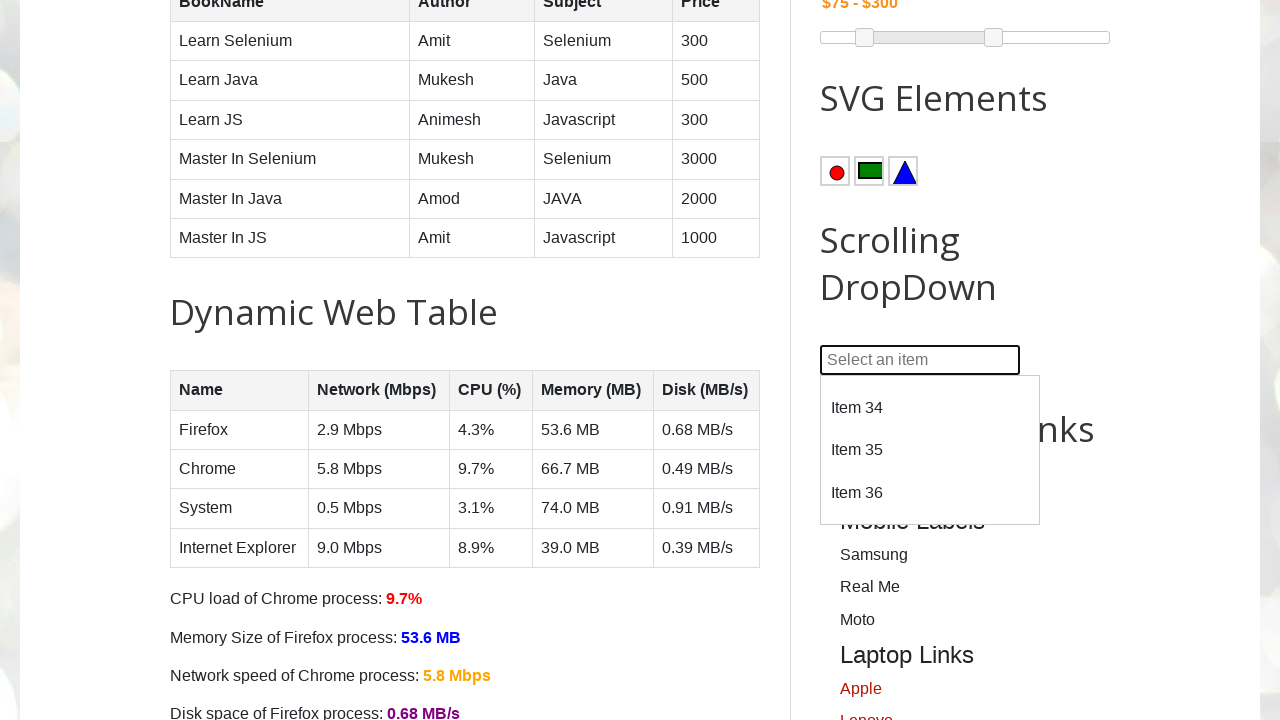

Scrolled option 36 into view
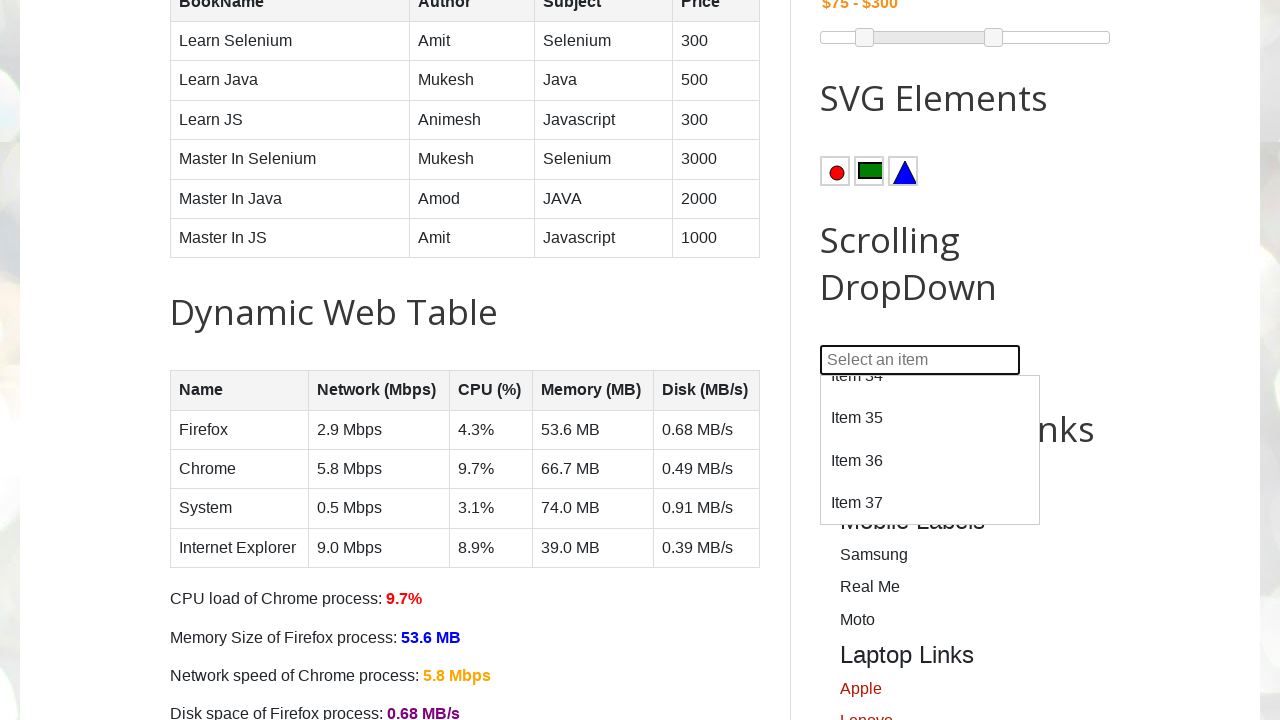

Retrieved text content from option 36: 'Item 37'
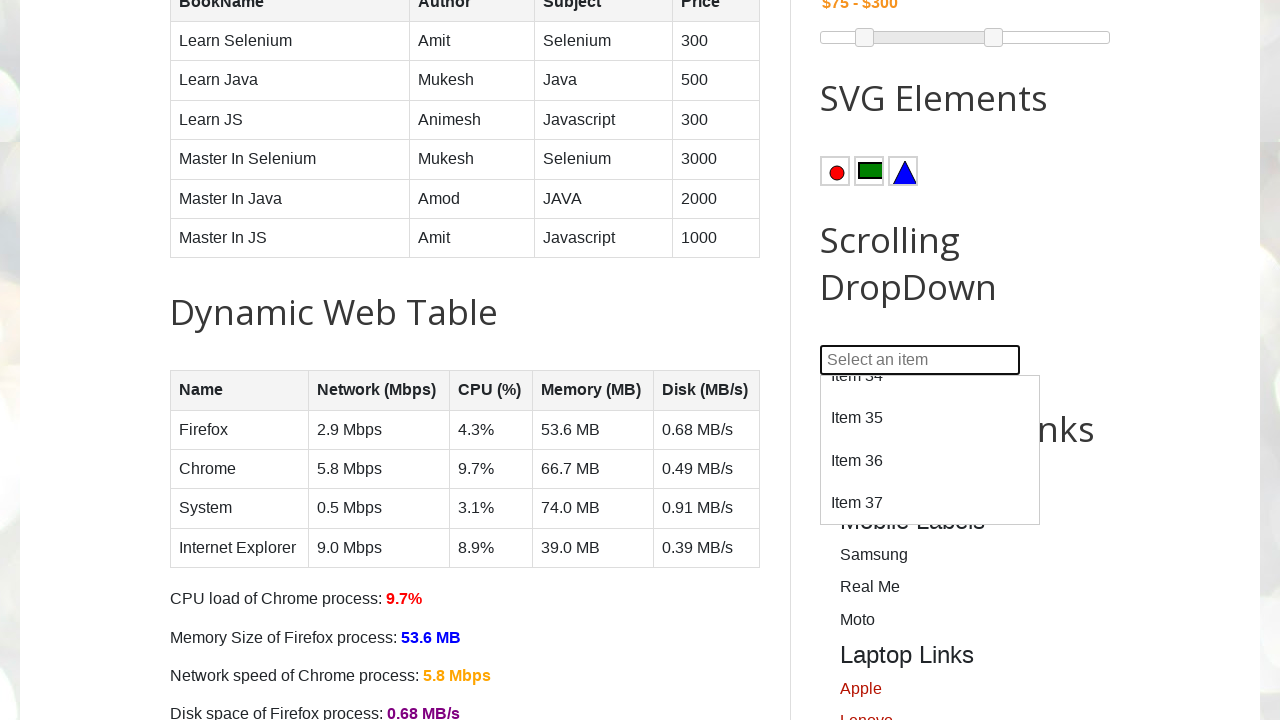

Located option at index 37
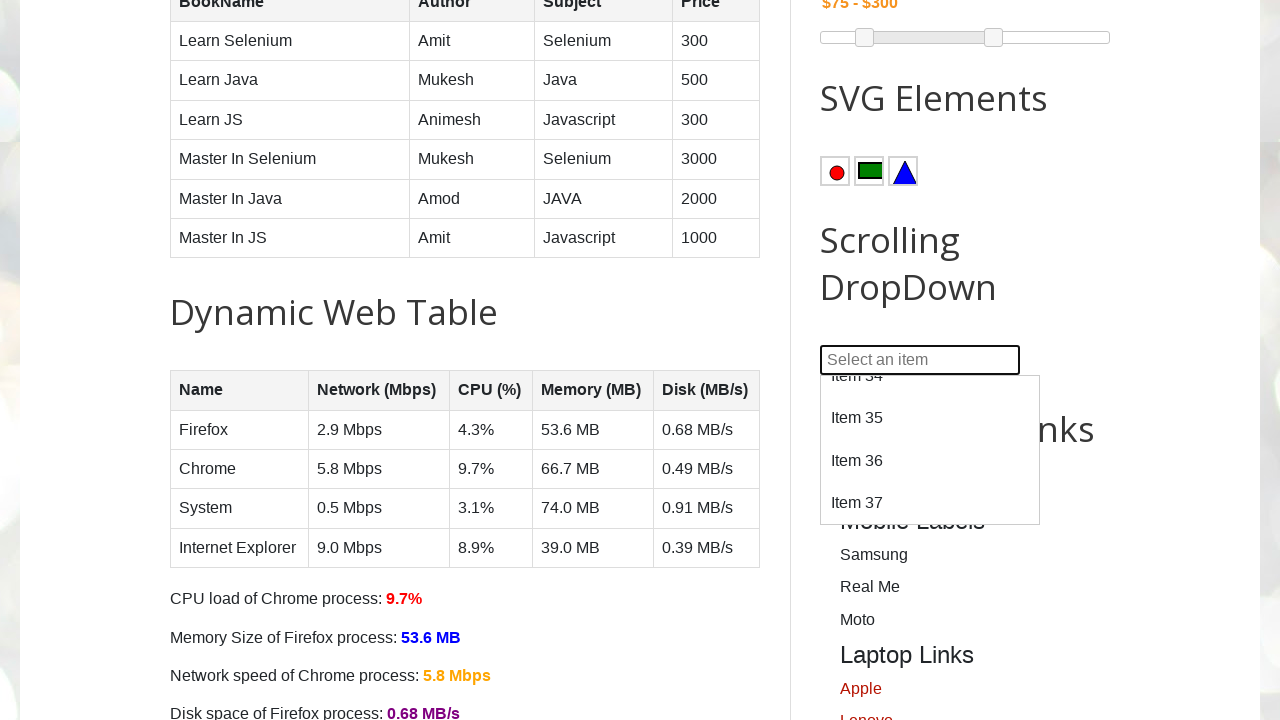

Scrolled option 37 into view
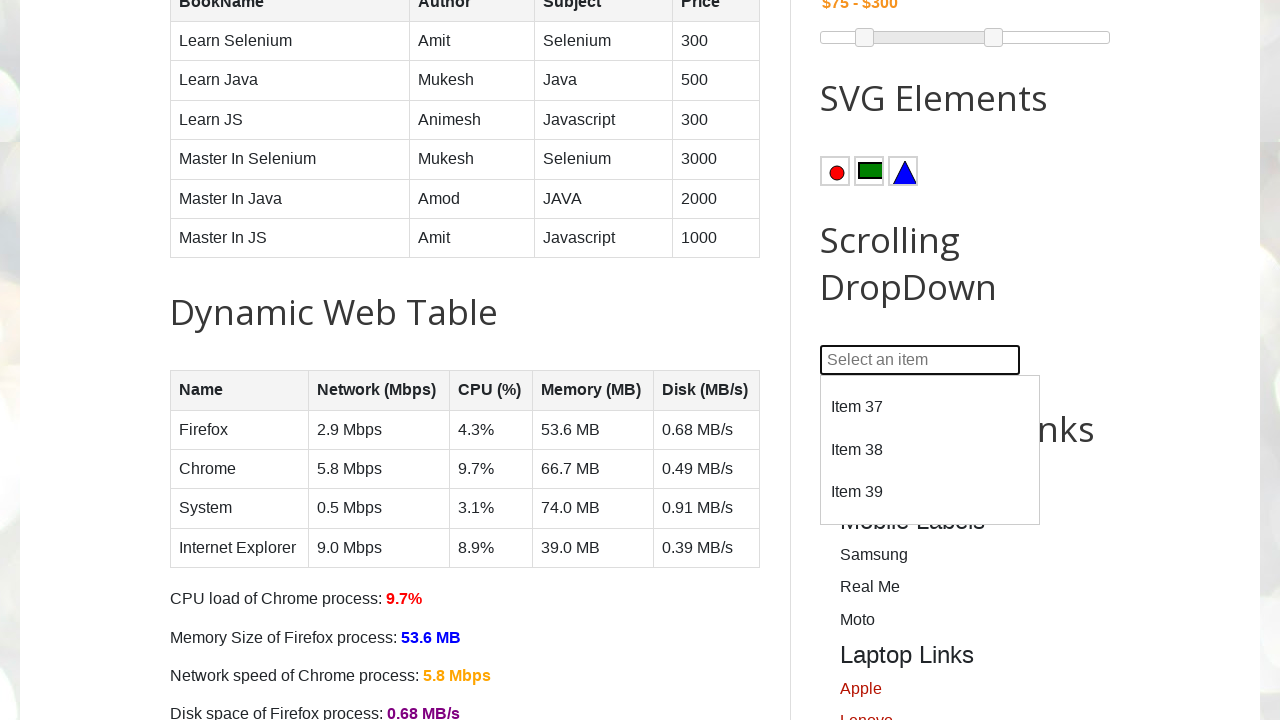

Retrieved text content from option 37: 'Item 38'
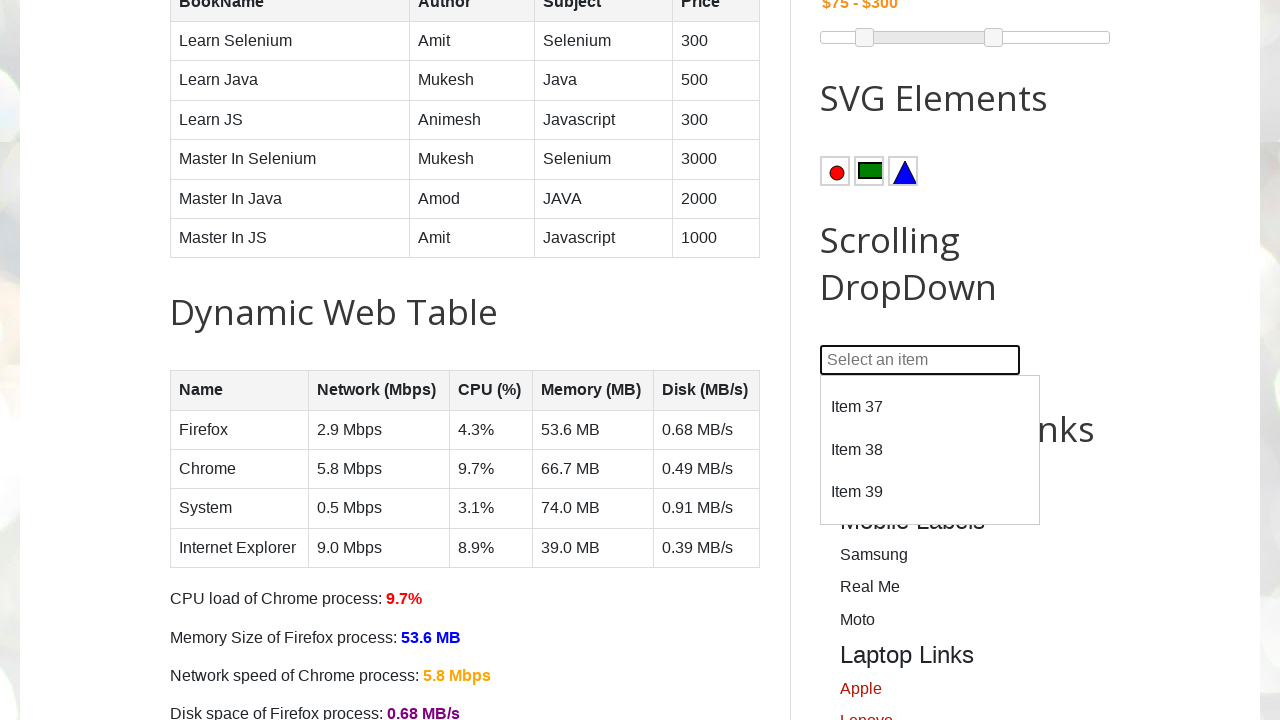

Located option at index 38
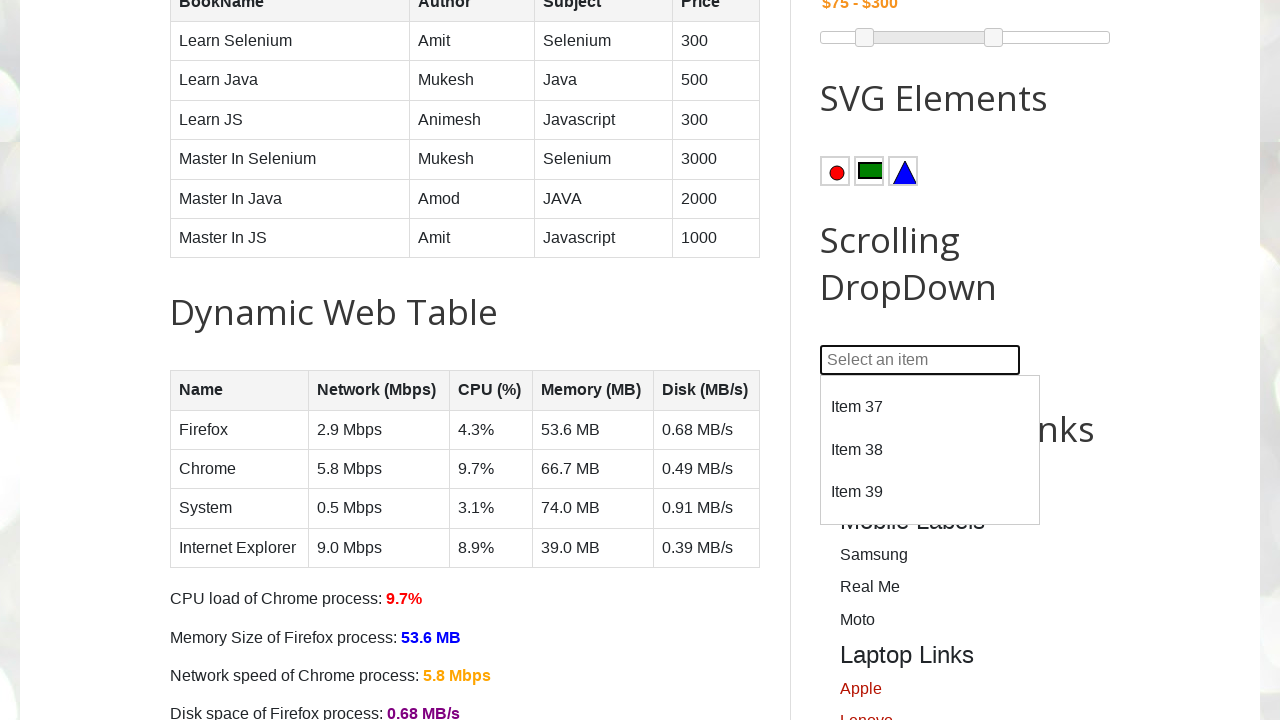

Scrolled option 38 into view
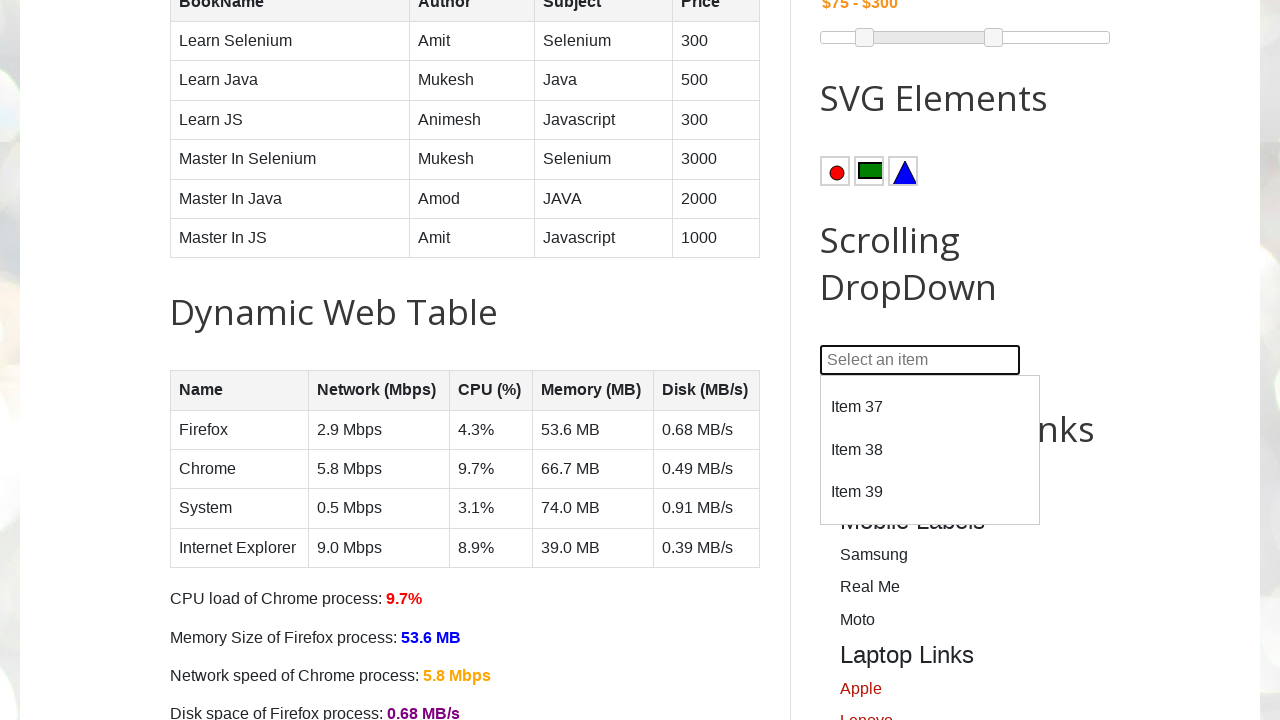

Retrieved text content from option 38: 'Item 39'
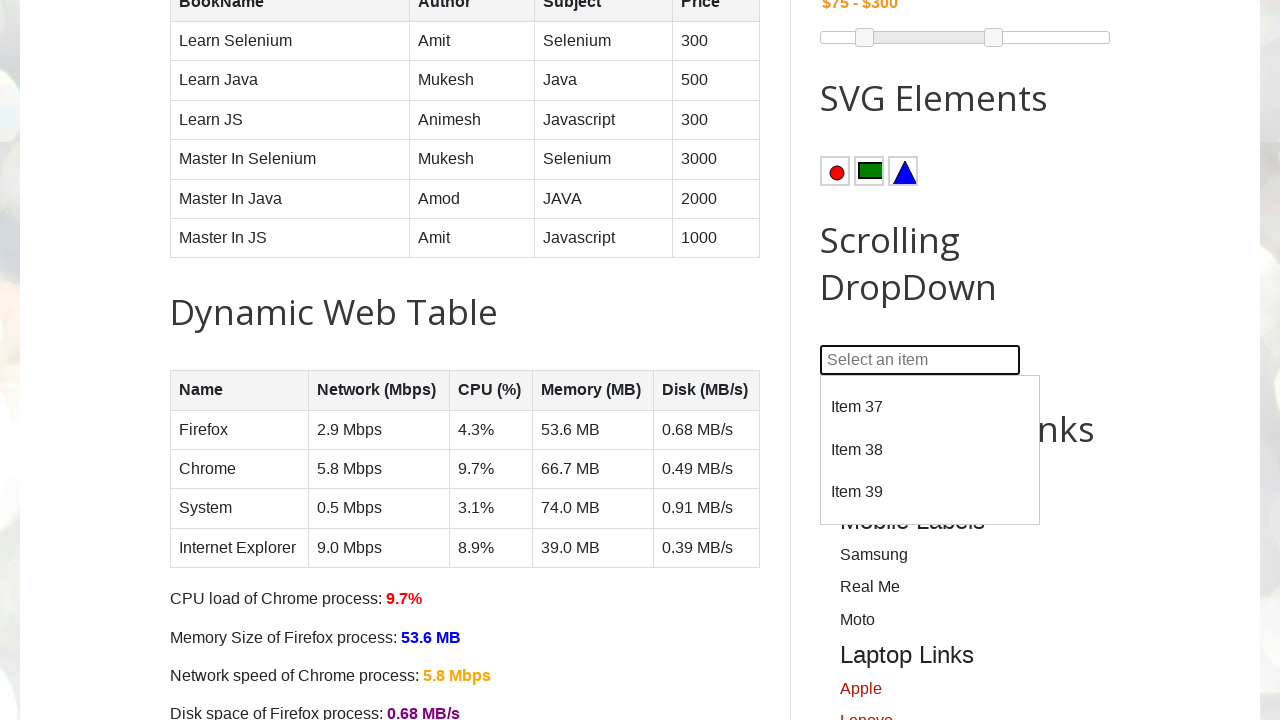

Located option at index 39
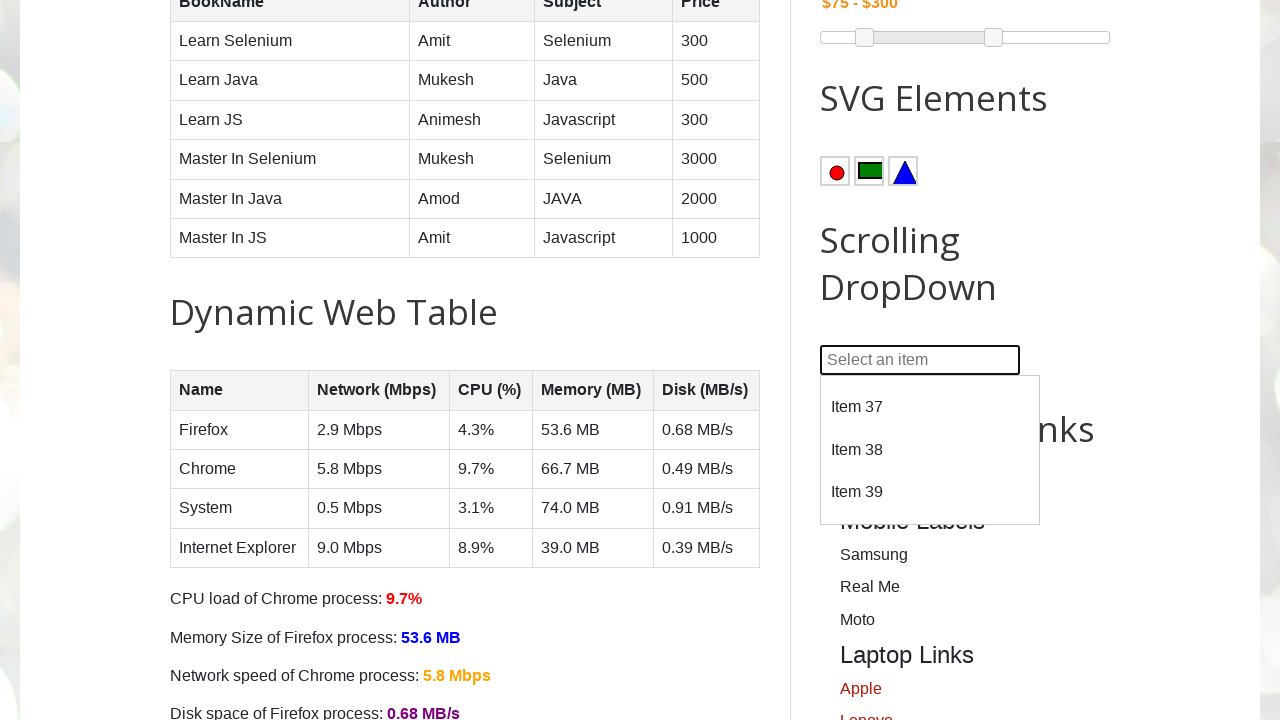

Scrolled option 39 into view
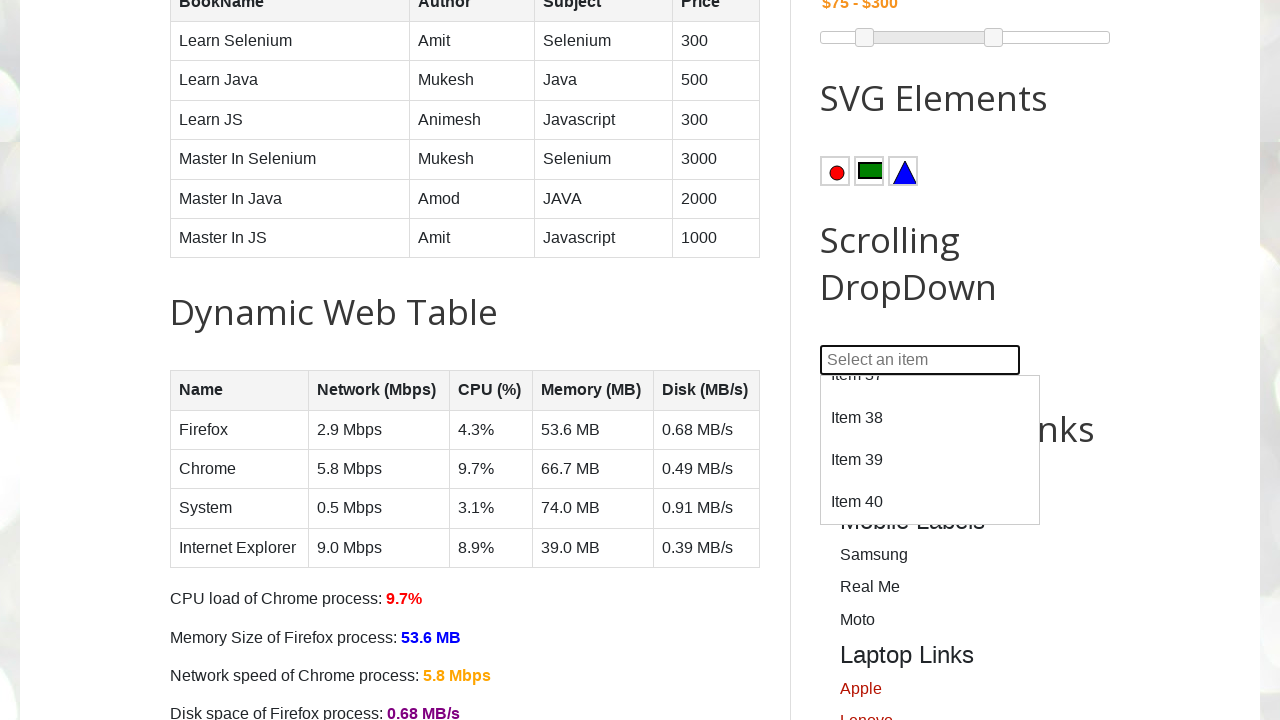

Retrieved text content from option 39: 'Item 40'
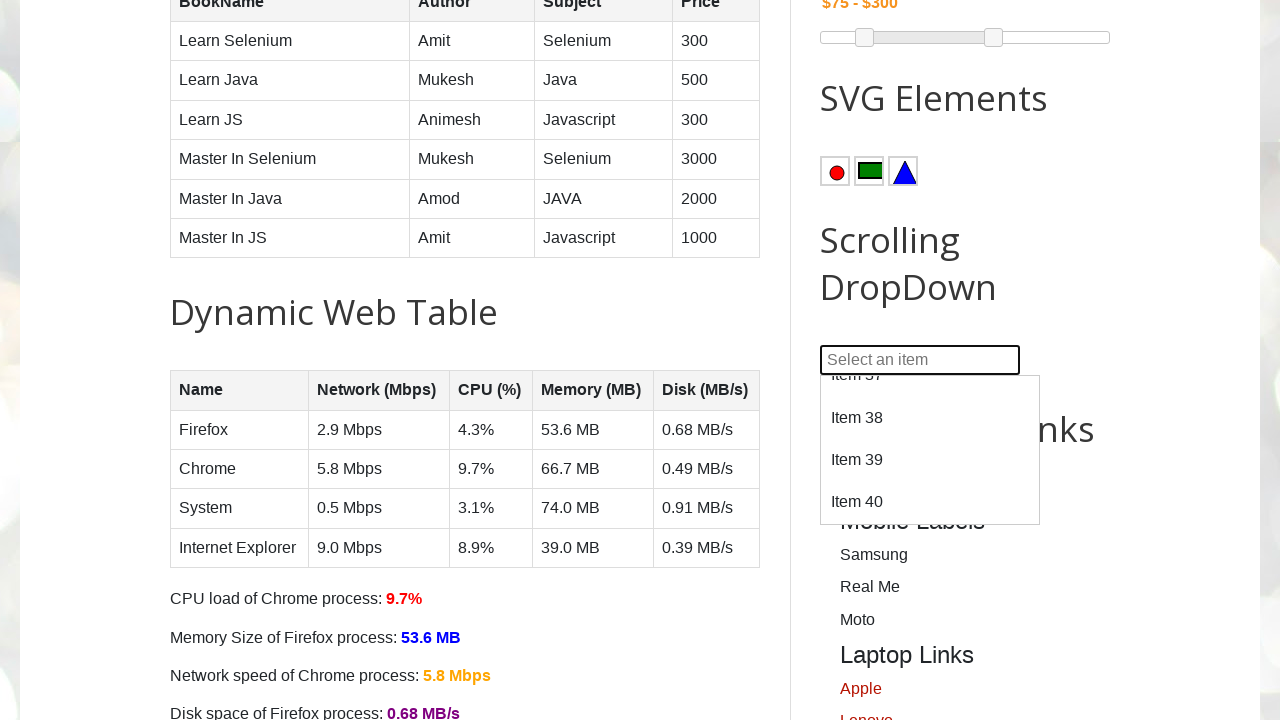

Located option at index 40
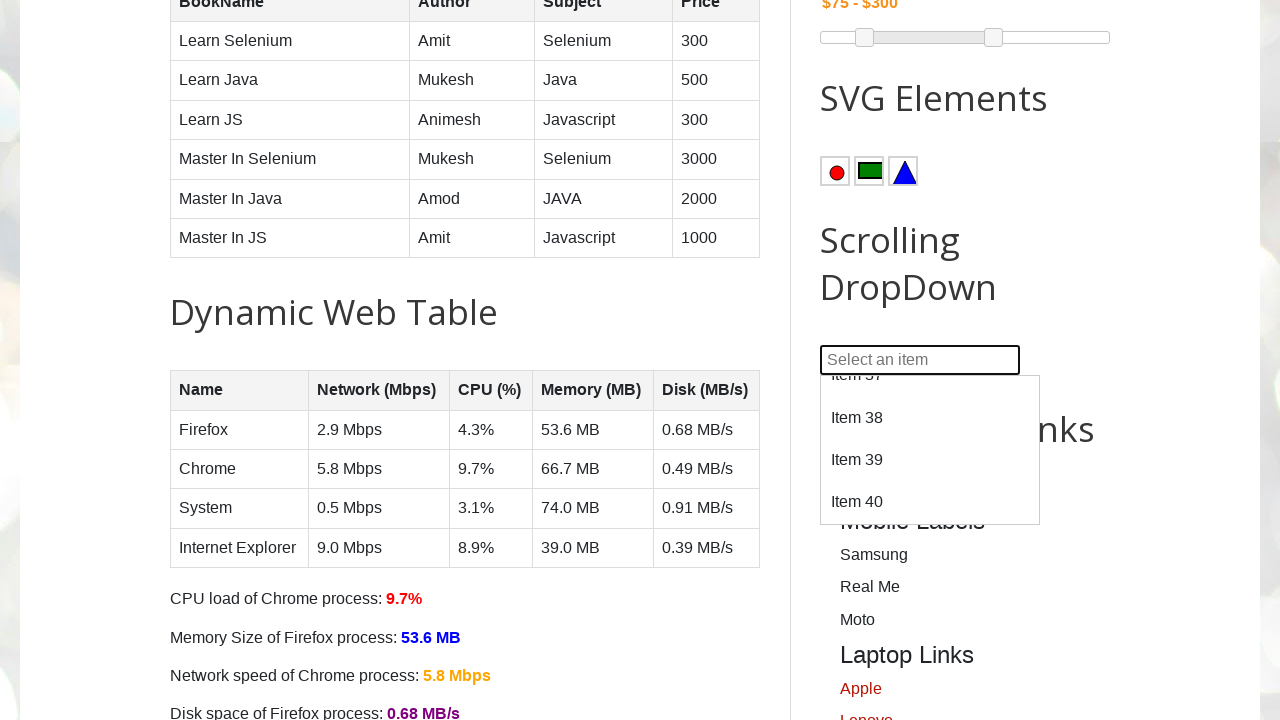

Scrolled option 40 into view
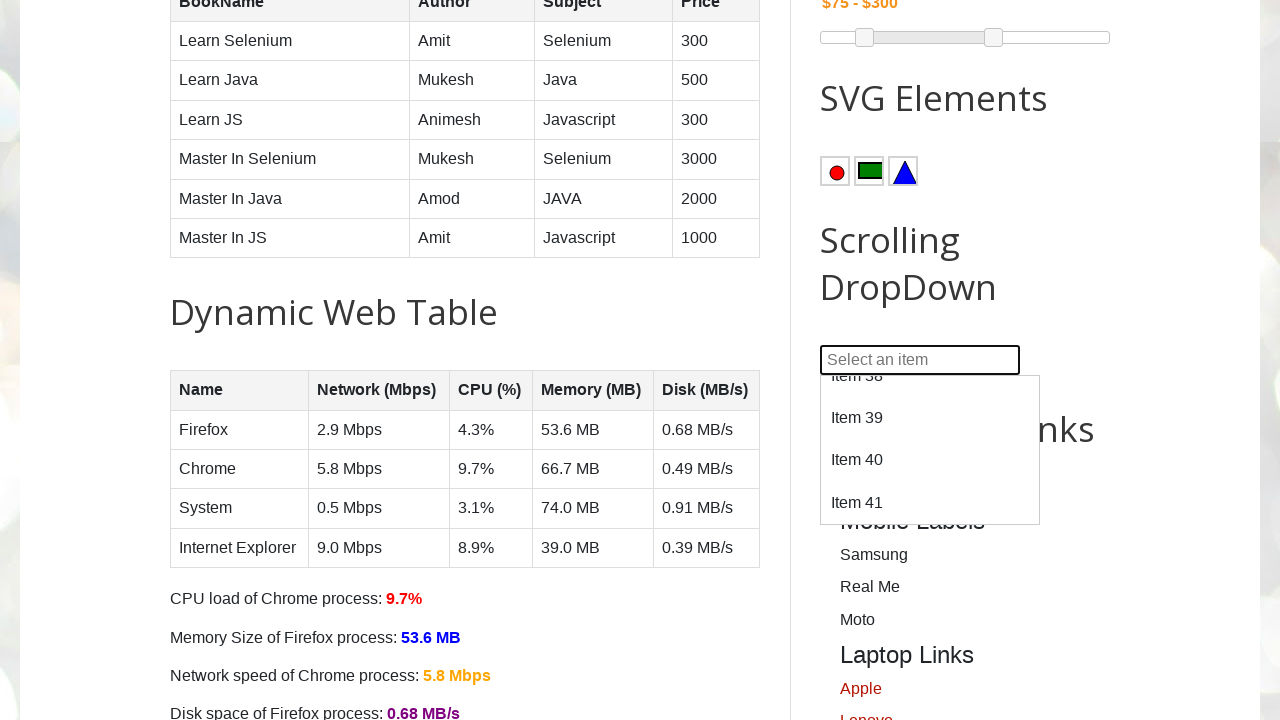

Retrieved text content from option 40: 'Item 41'
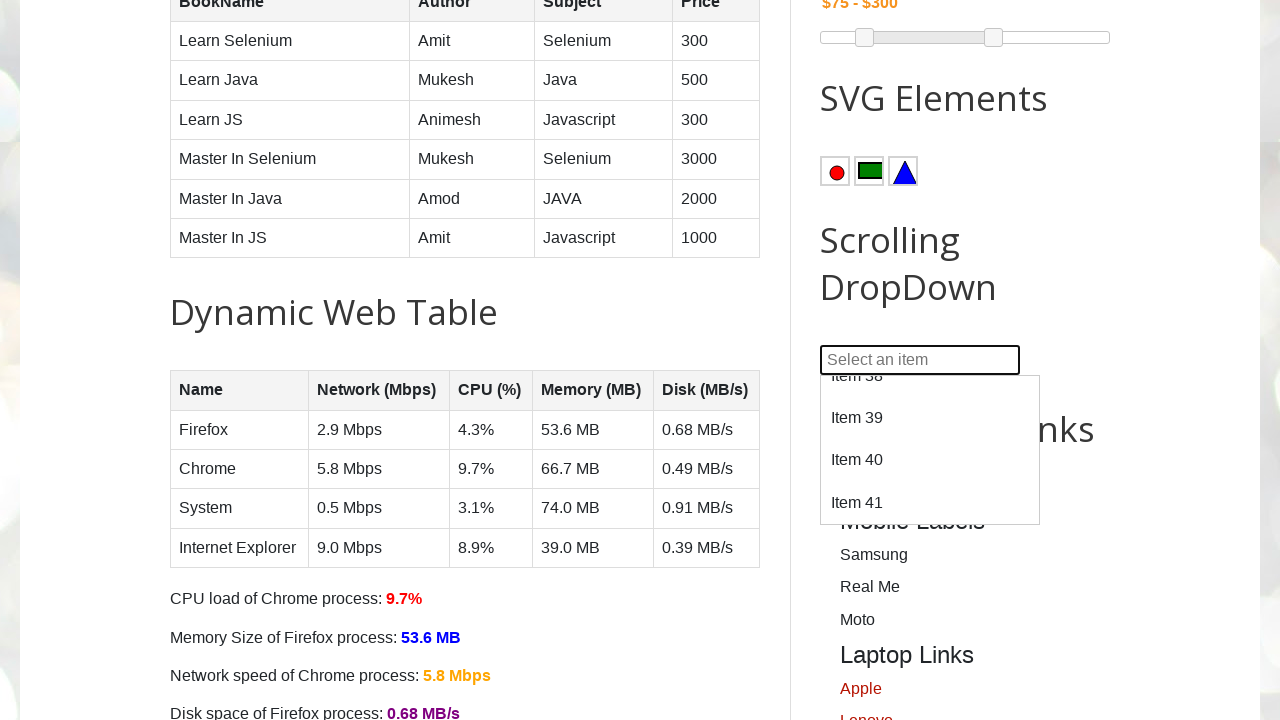

Located option at index 41
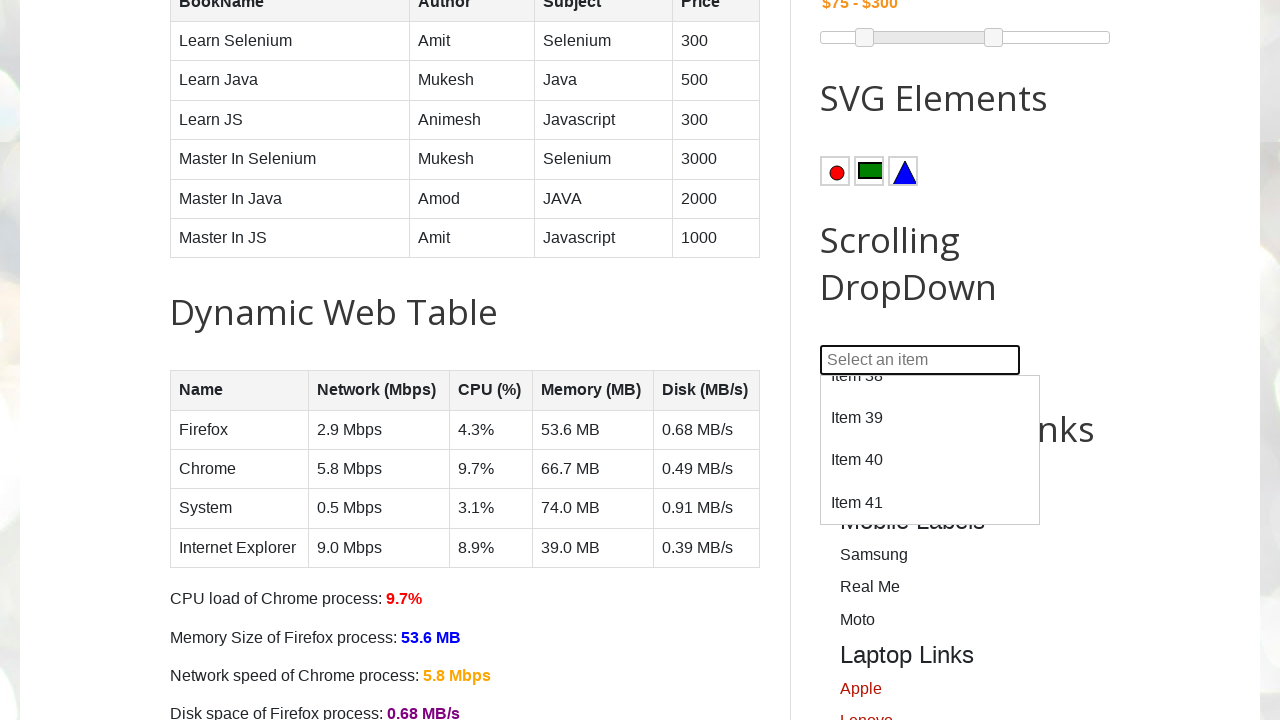

Scrolled option 41 into view
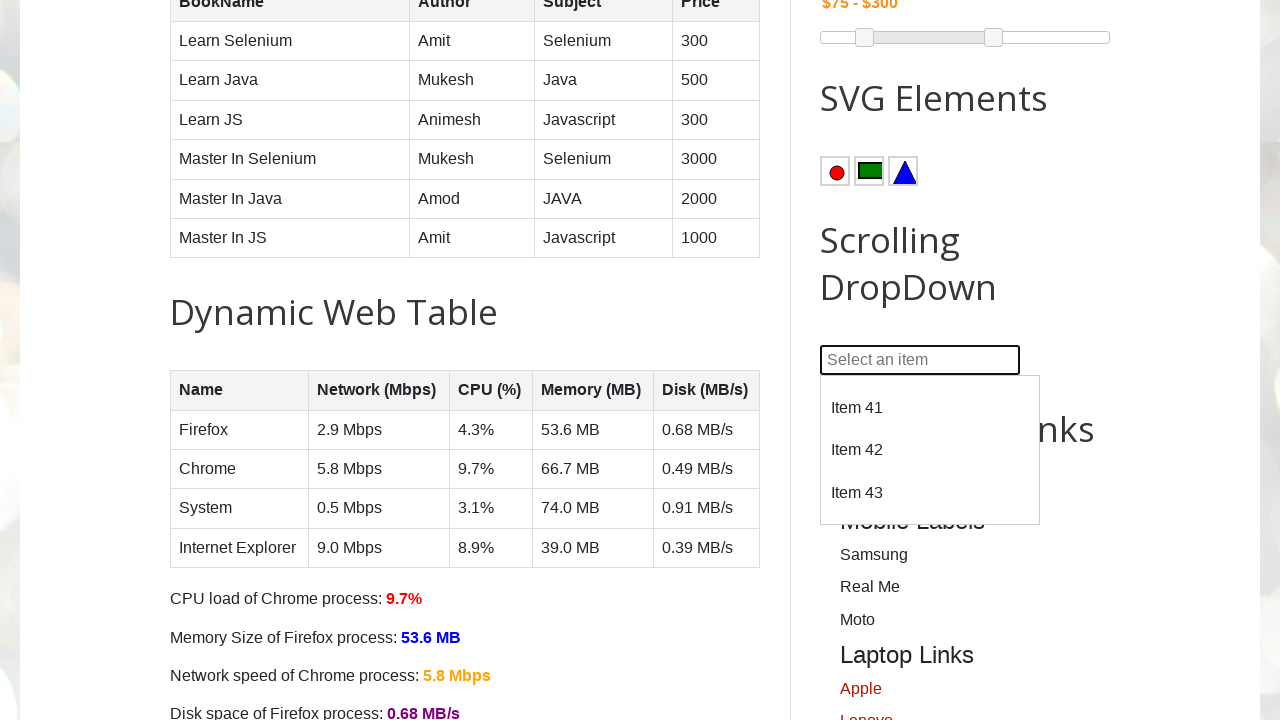

Retrieved text content from option 41: 'Item 42'
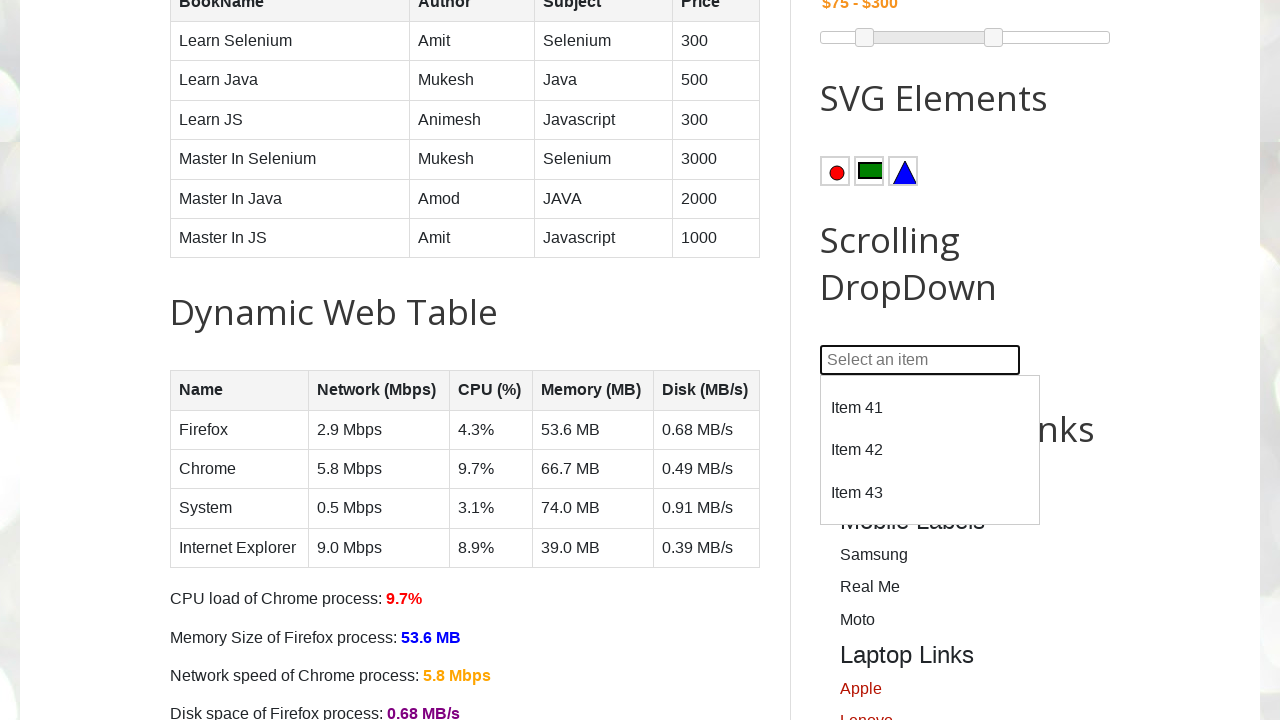

Located option at index 42
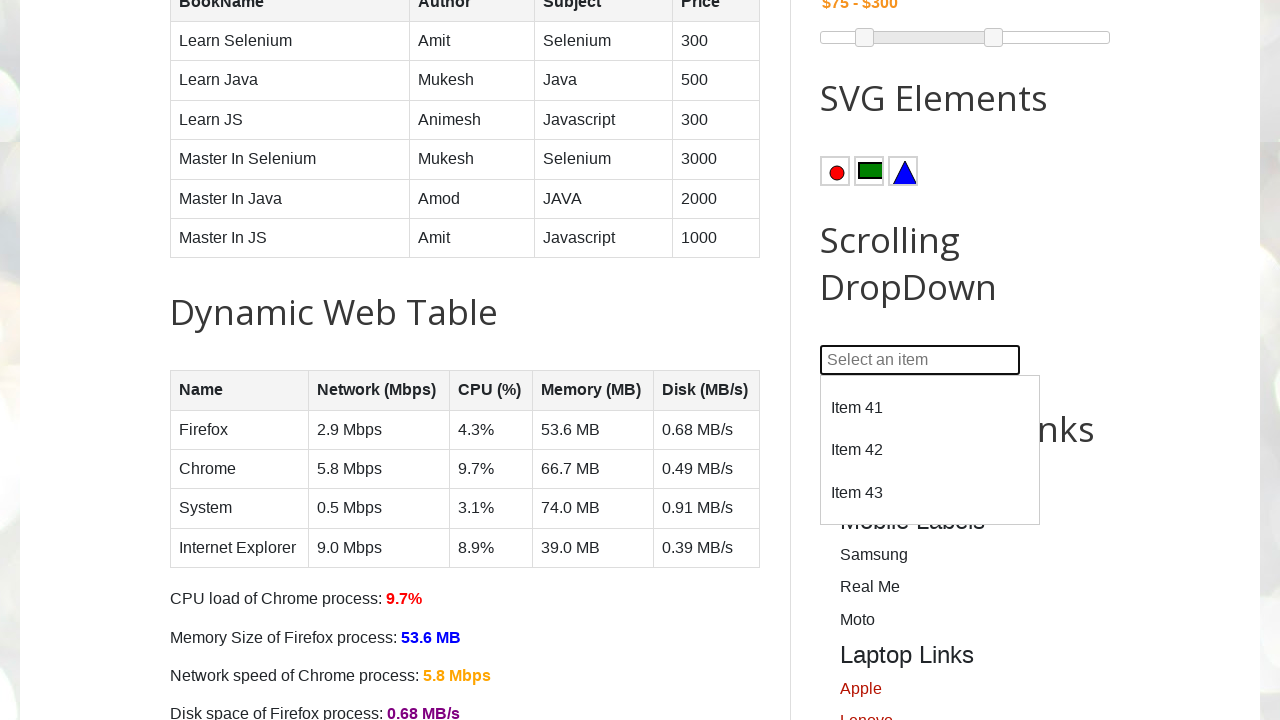

Scrolled option 42 into view
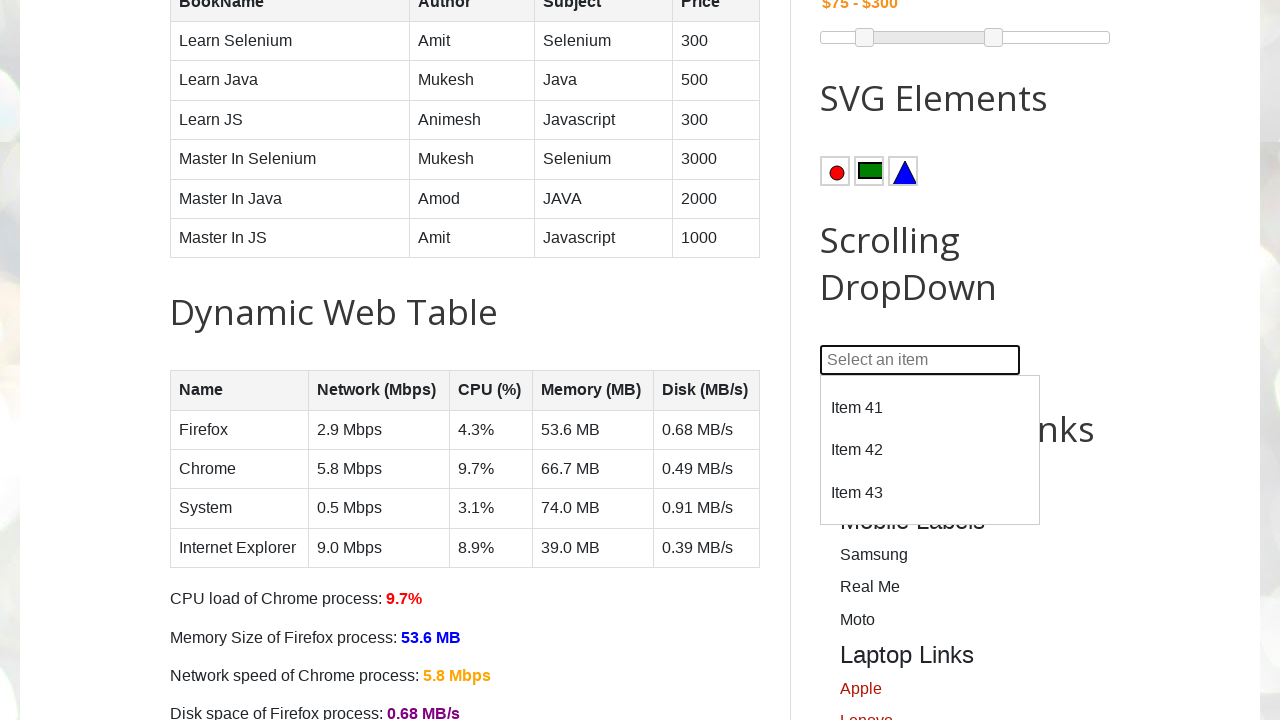

Retrieved text content from option 42: 'Item 43'
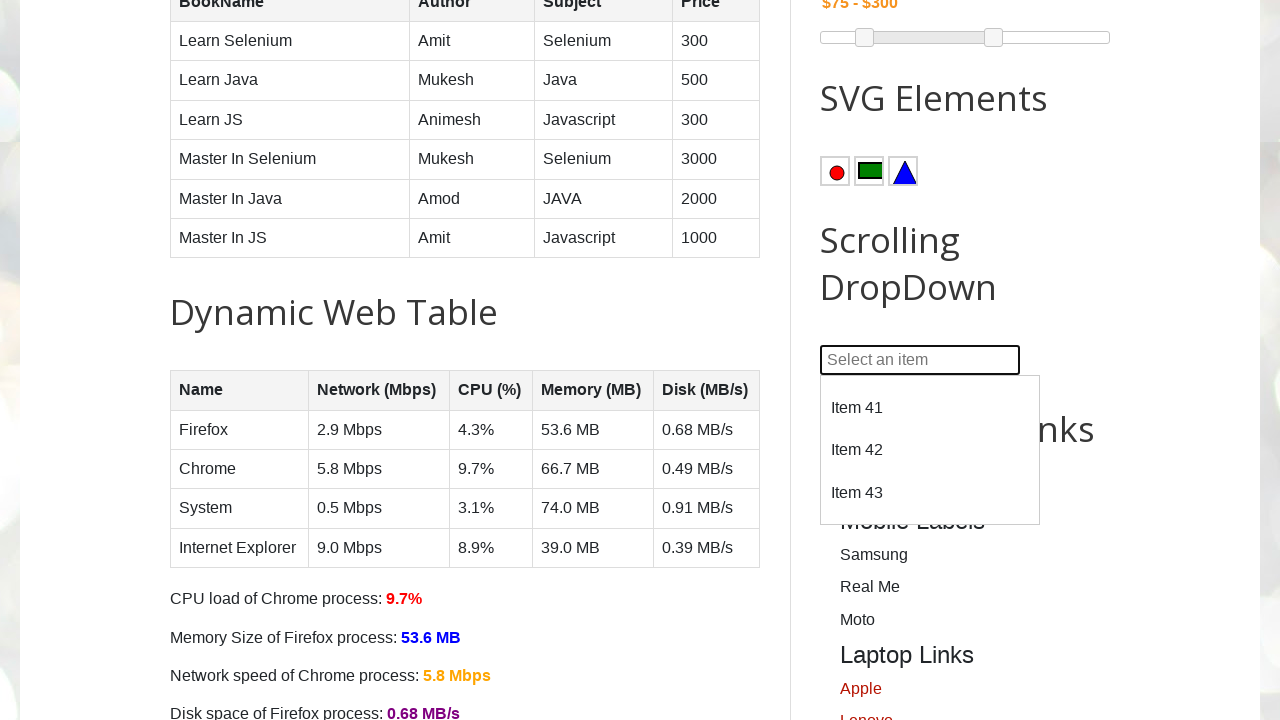

Located option at index 43
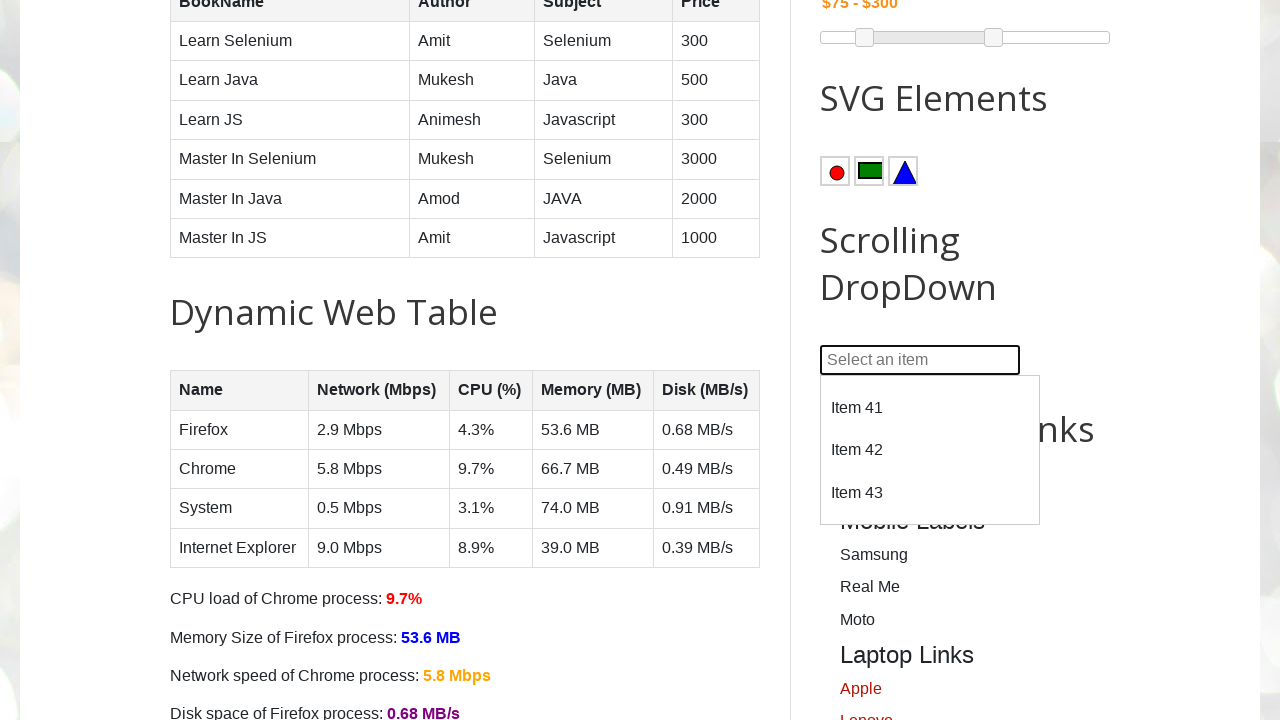

Scrolled option 43 into view
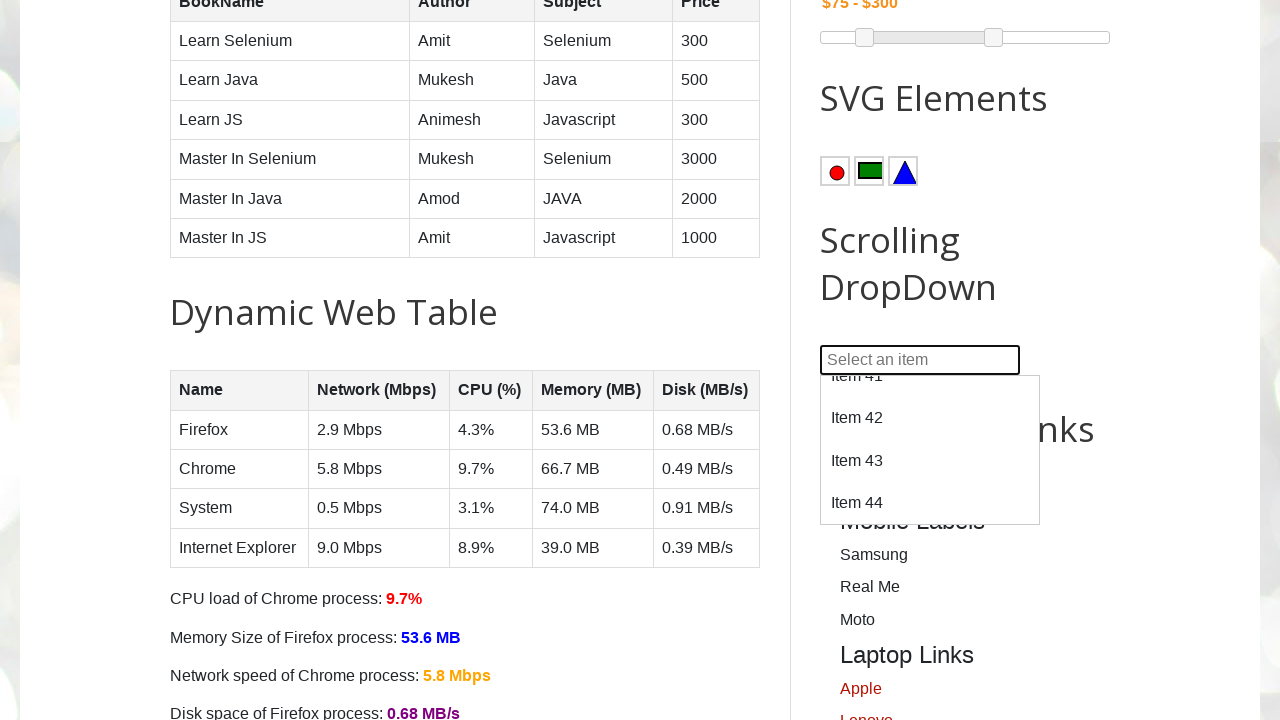

Retrieved text content from option 43: 'Item 44'
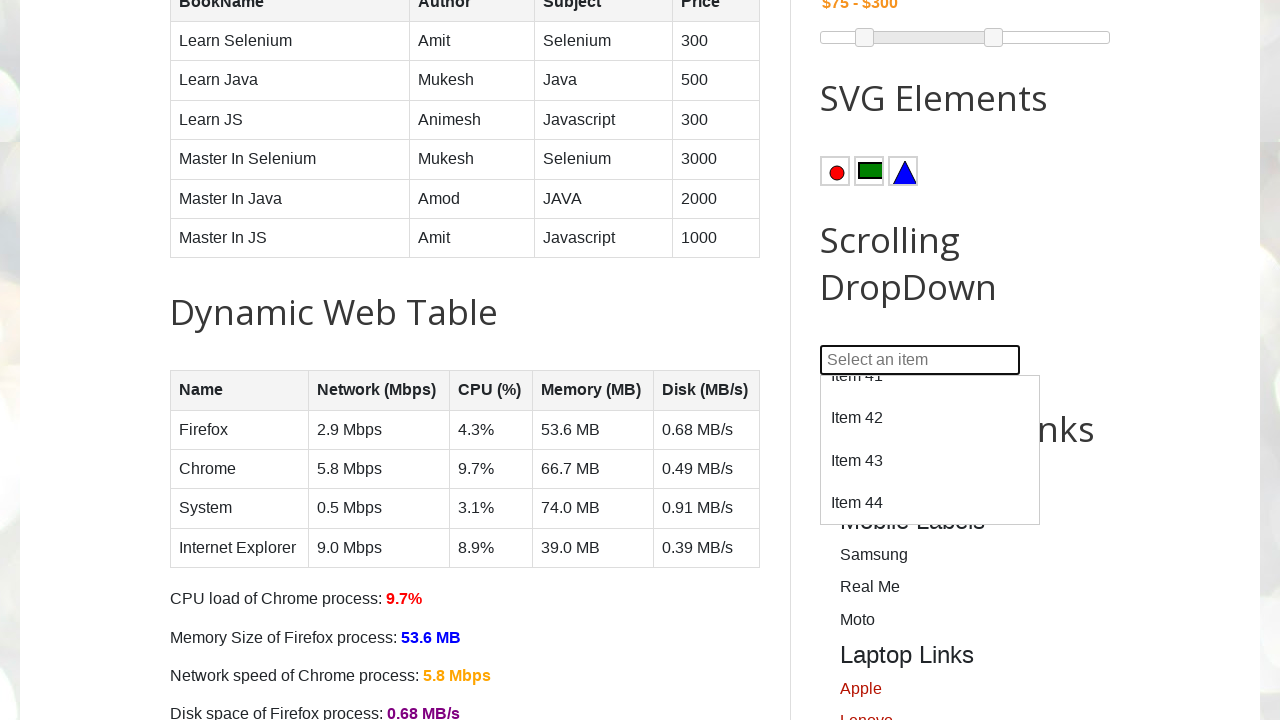

Located option at index 44
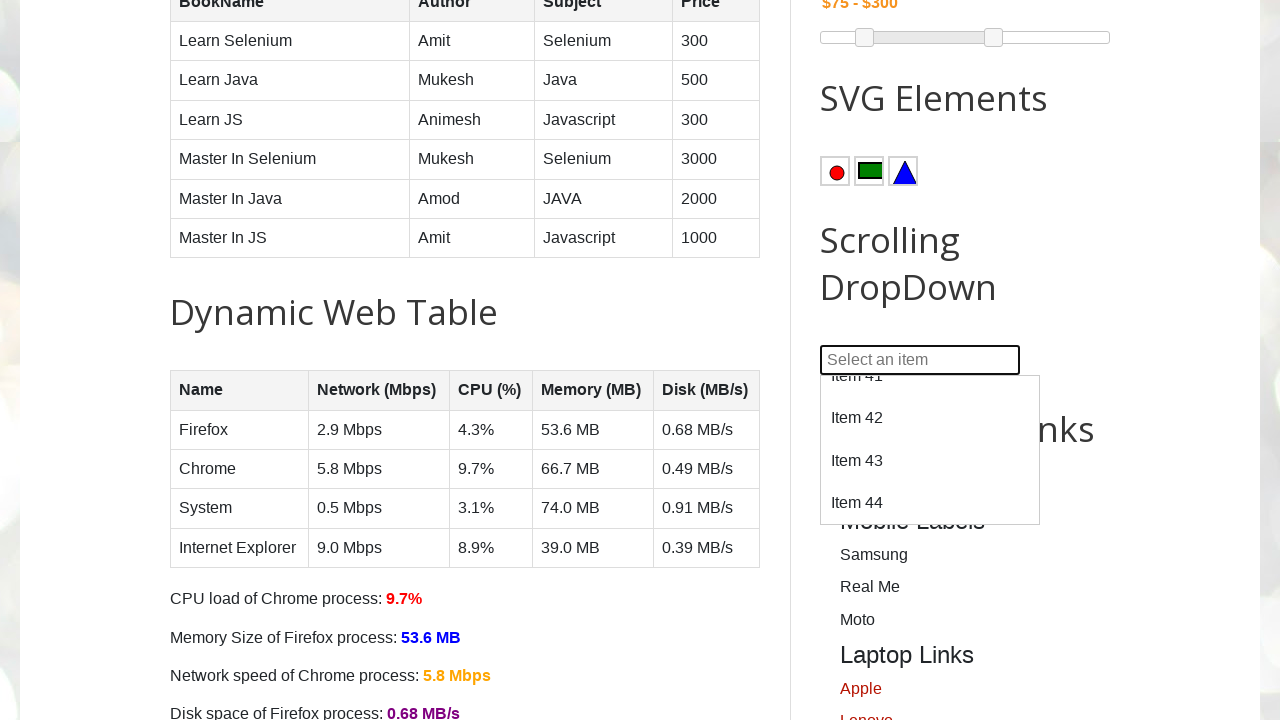

Scrolled option 44 into view
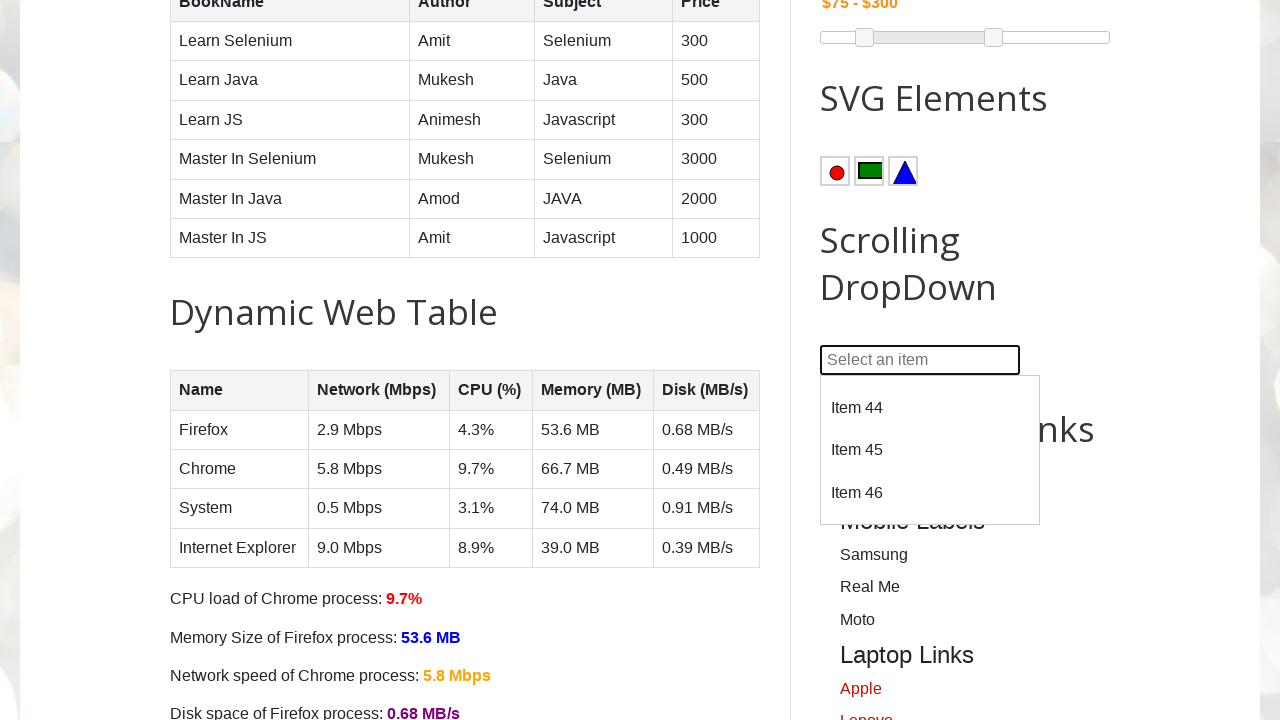

Retrieved text content from option 44: 'Item 45'
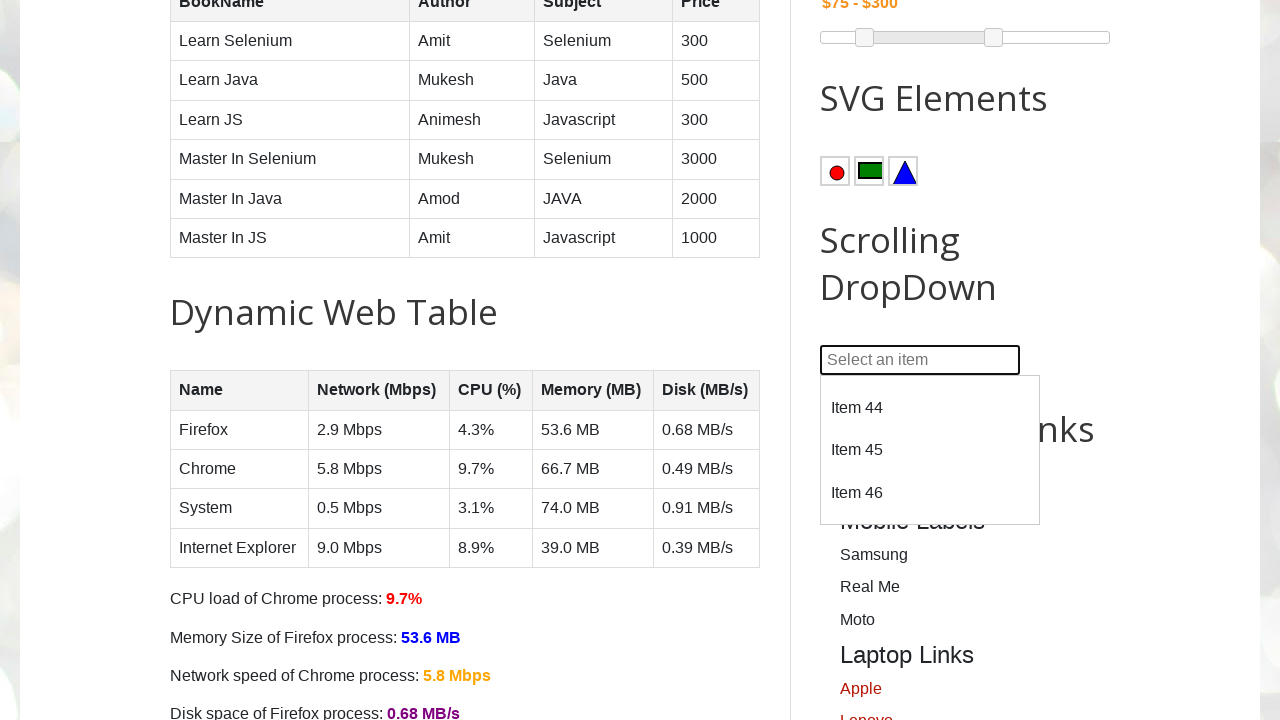

Located option at index 45
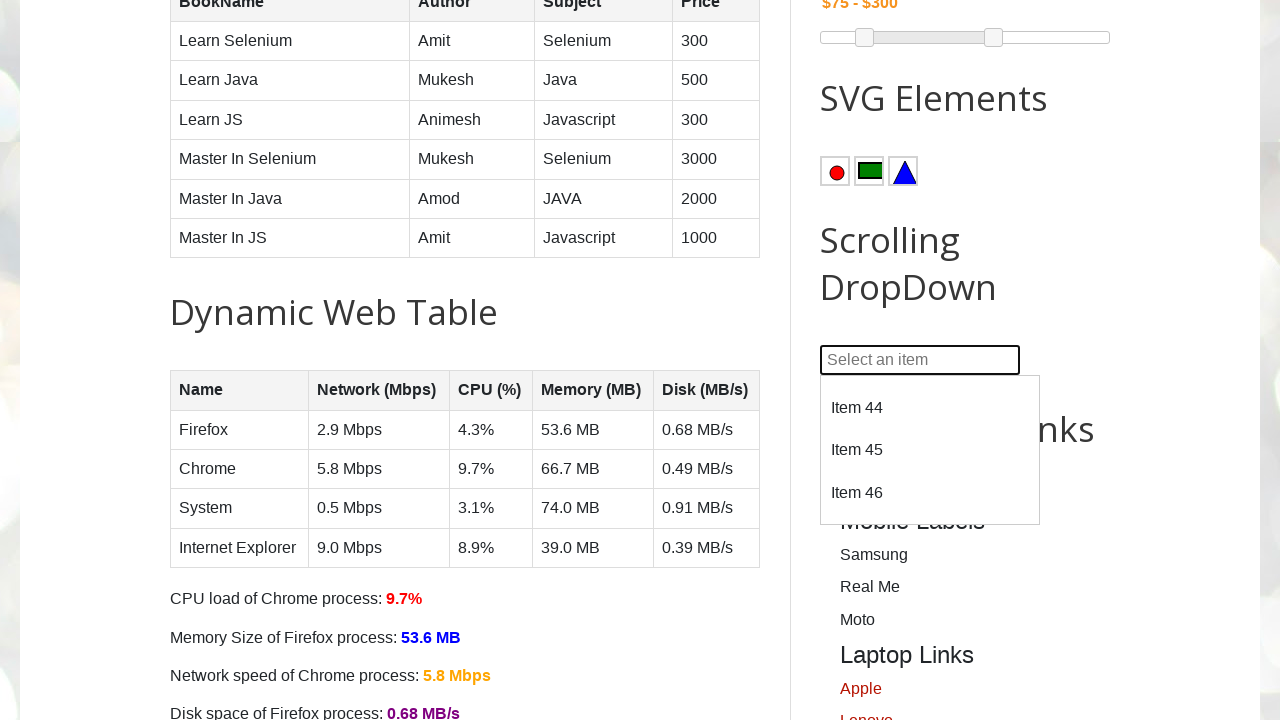

Scrolled option 45 into view
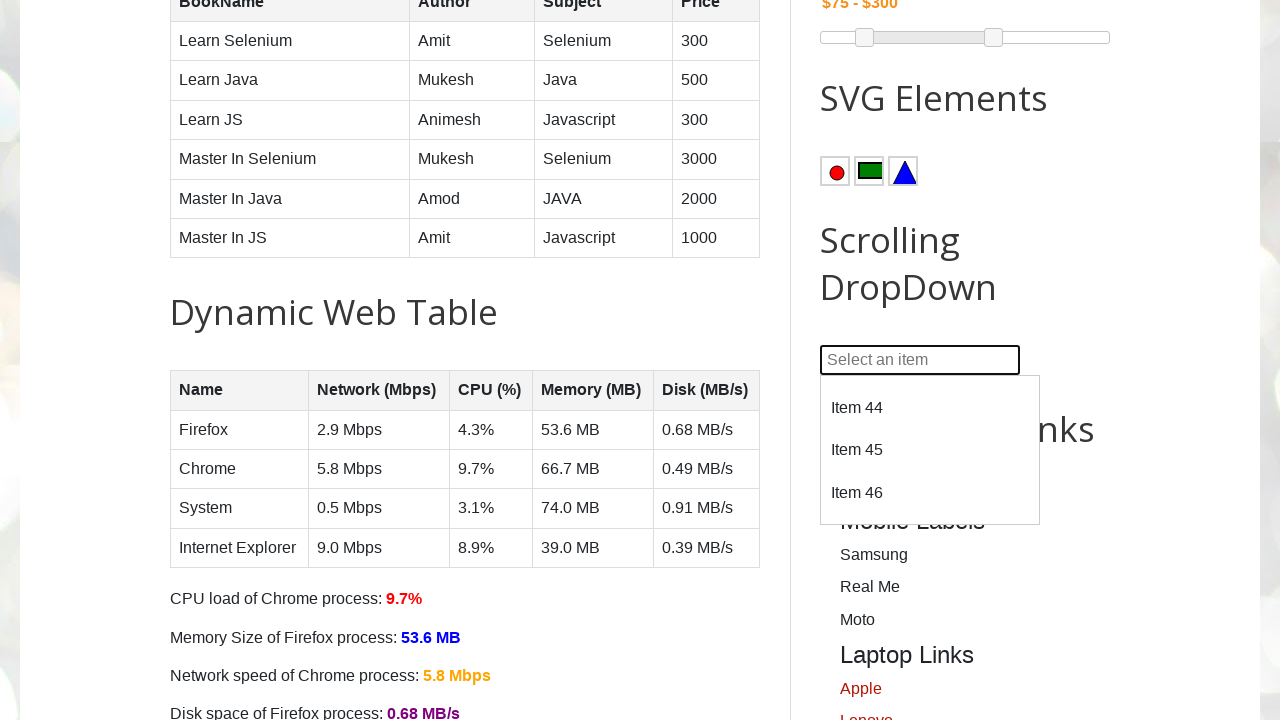

Retrieved text content from option 45: 'Item 46'
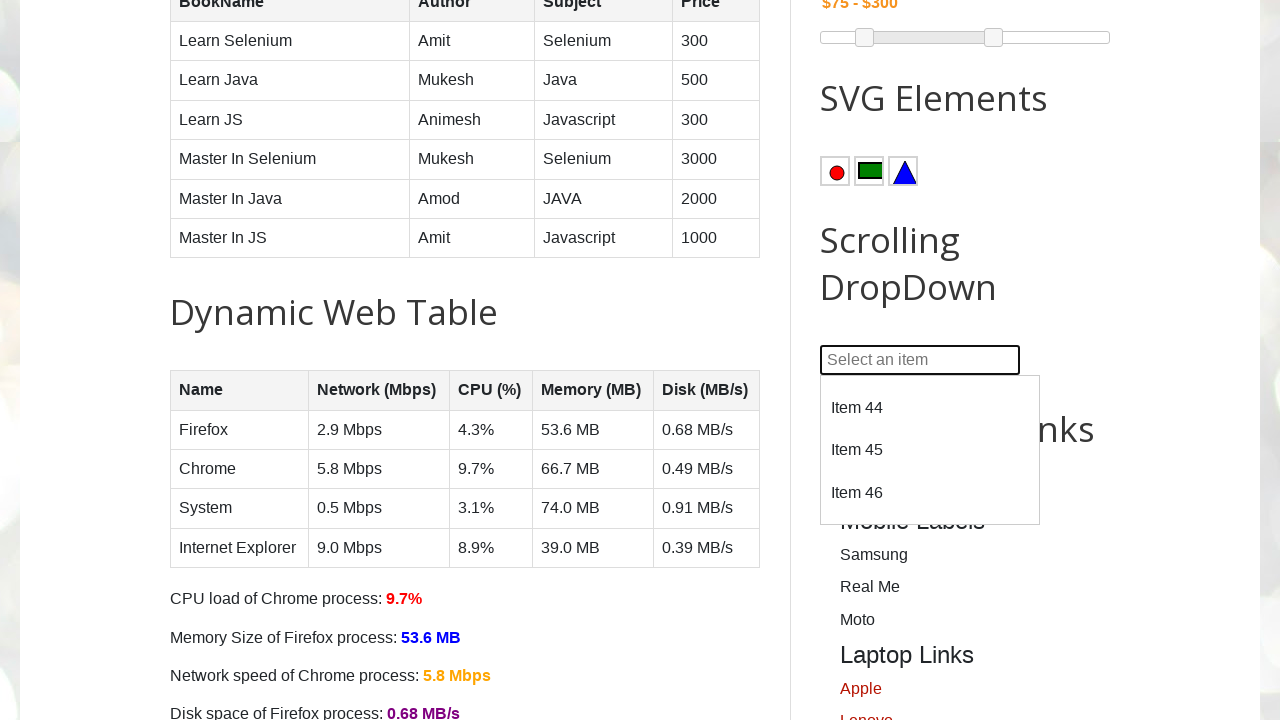

Located option at index 46
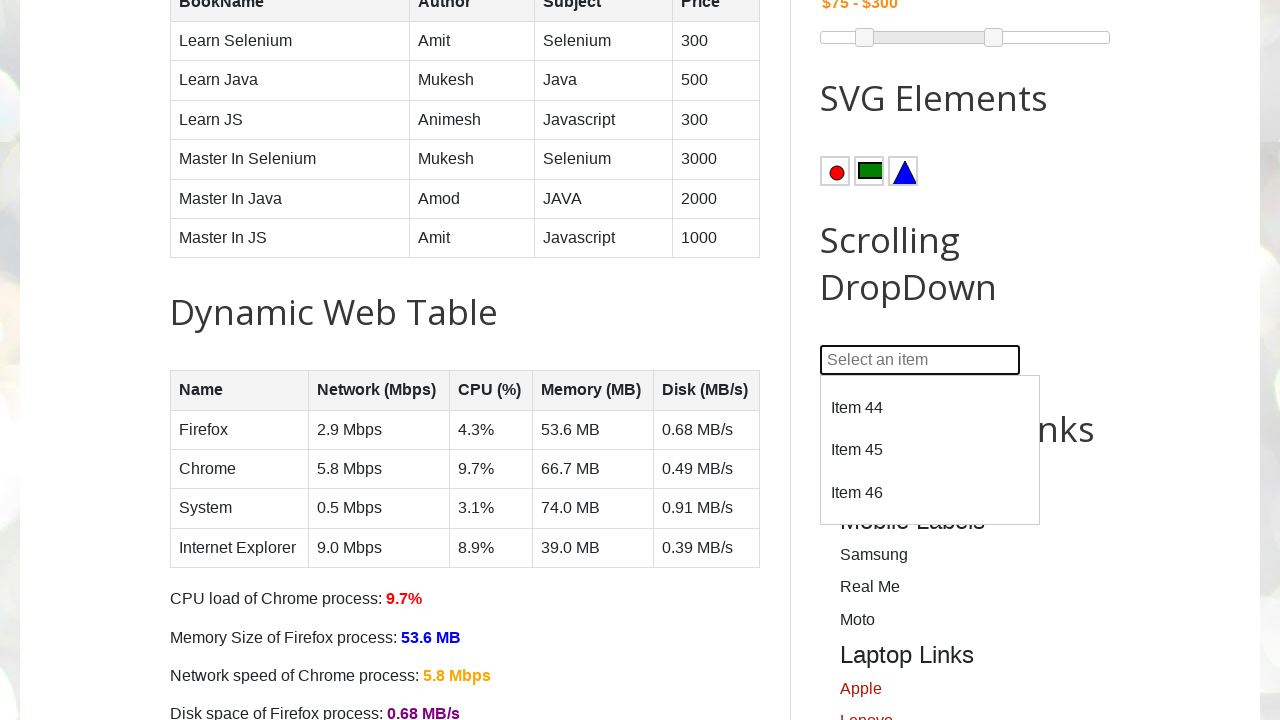

Scrolled option 46 into view
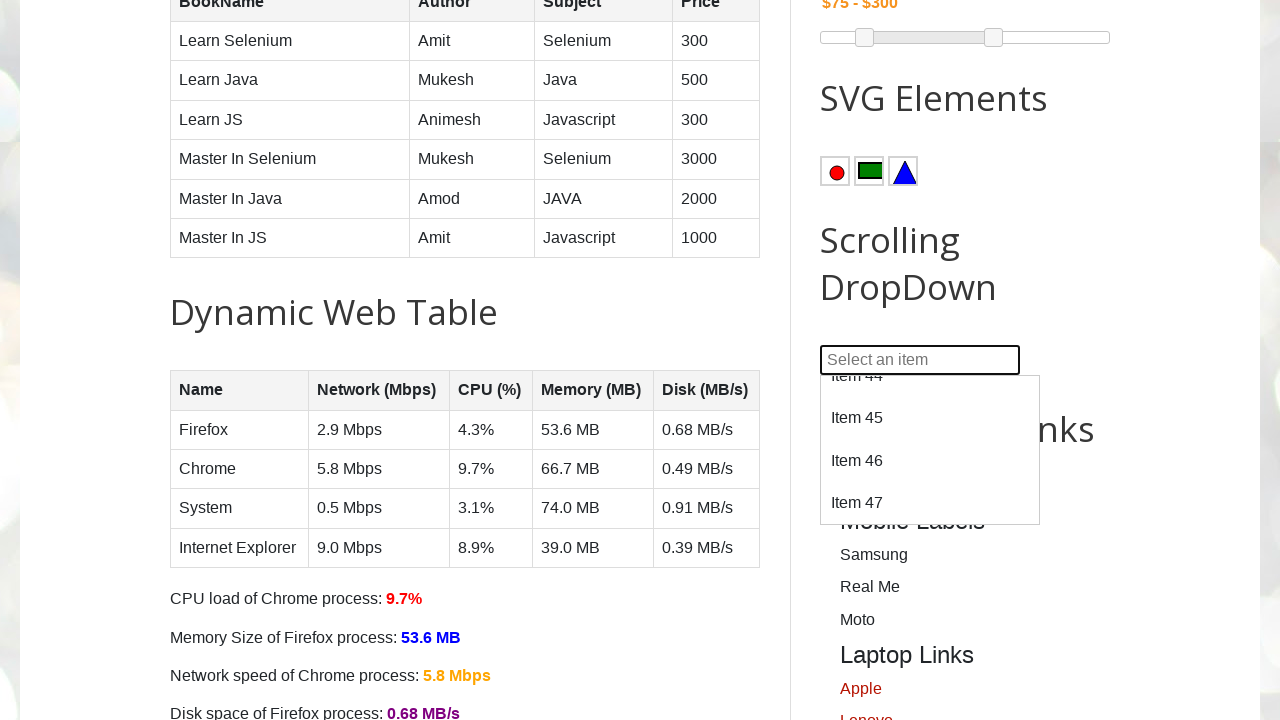

Retrieved text content from option 46: 'Item 47'
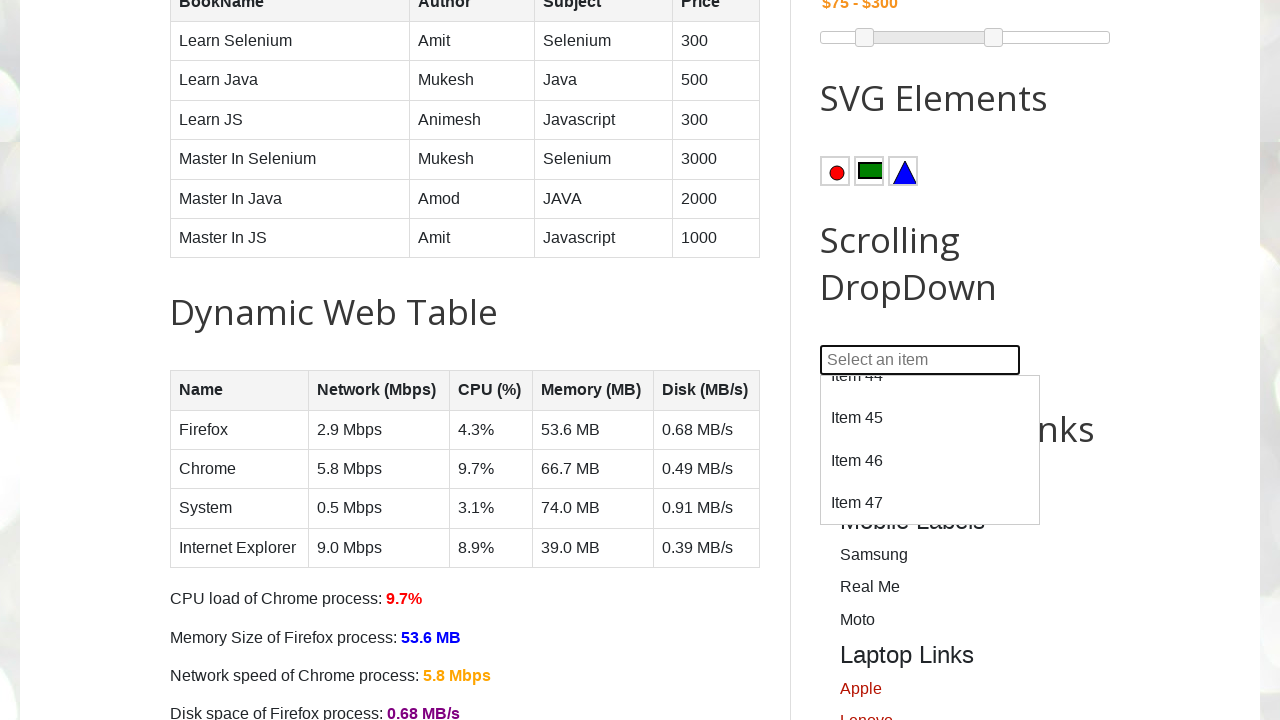

Located option at index 47
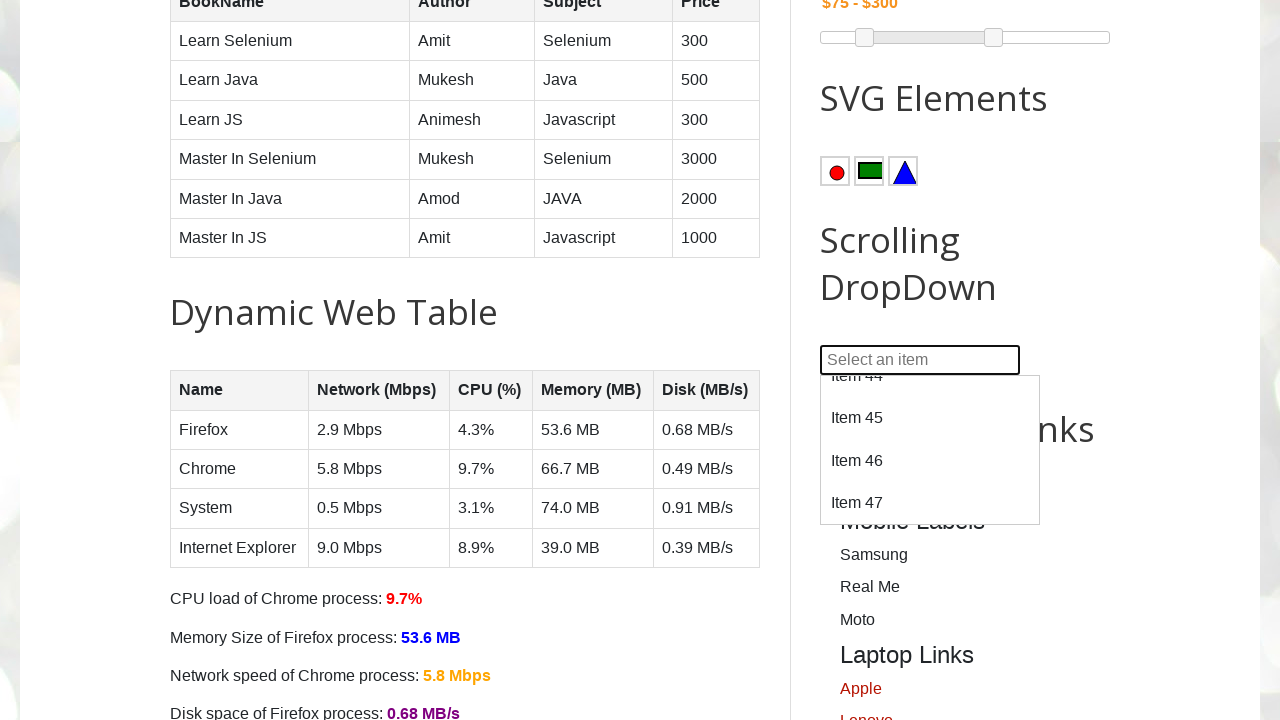

Scrolled option 47 into view
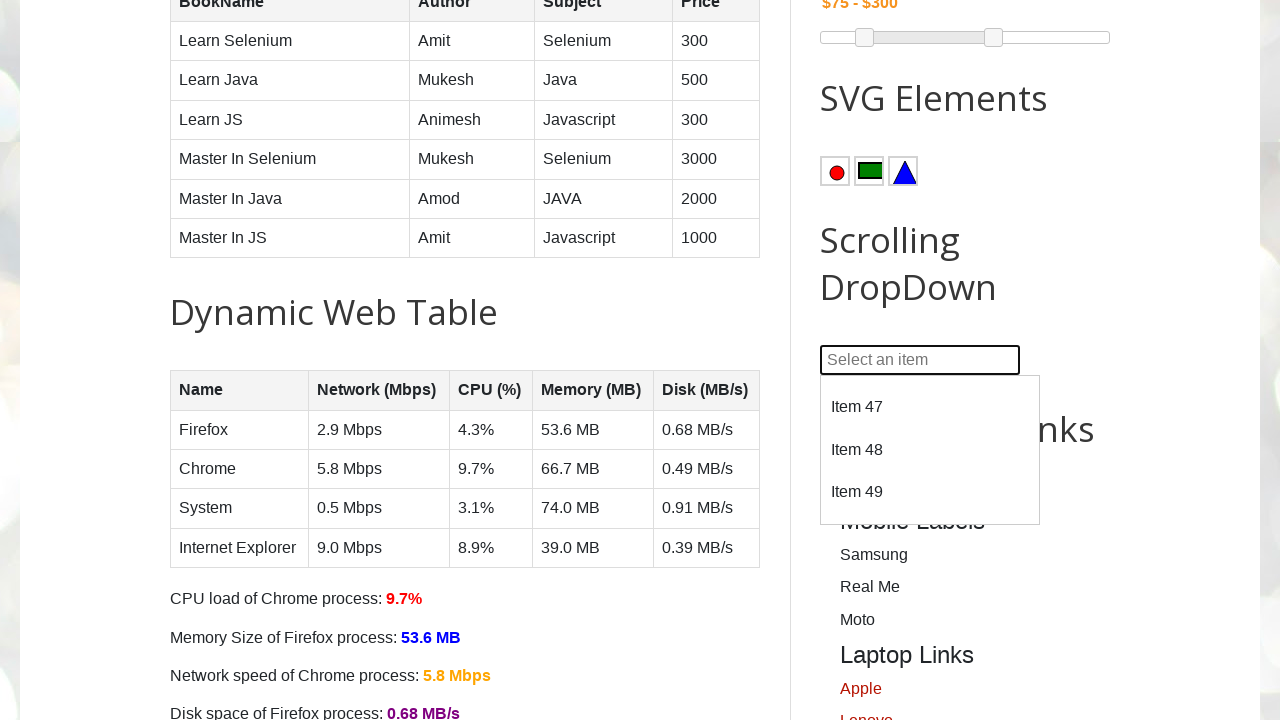

Retrieved text content from option 47: 'Item 48'
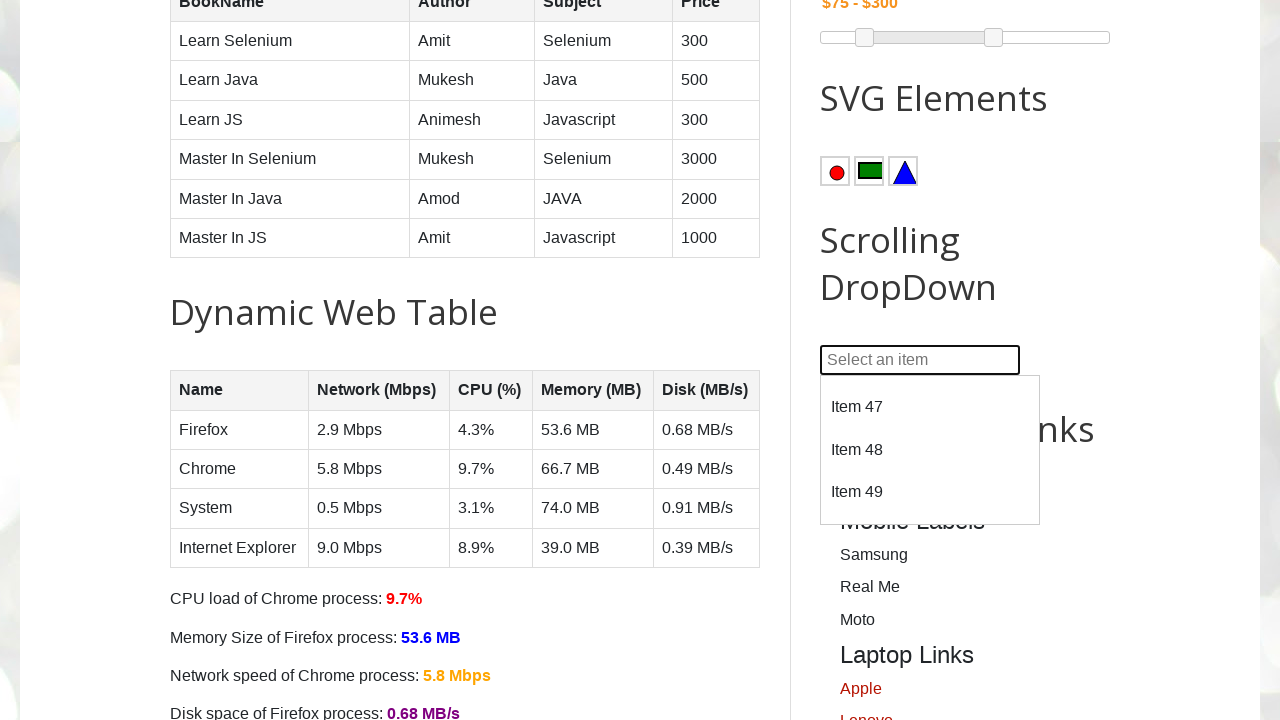

Located option at index 48
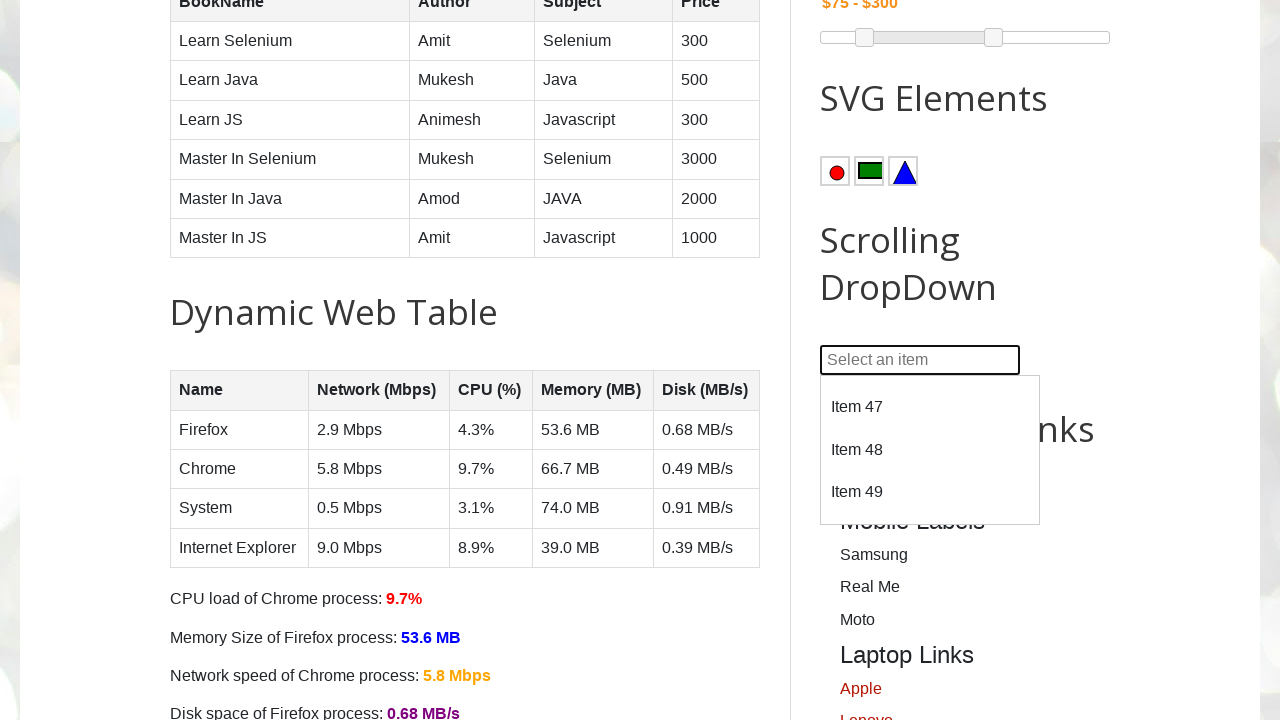

Scrolled option 48 into view
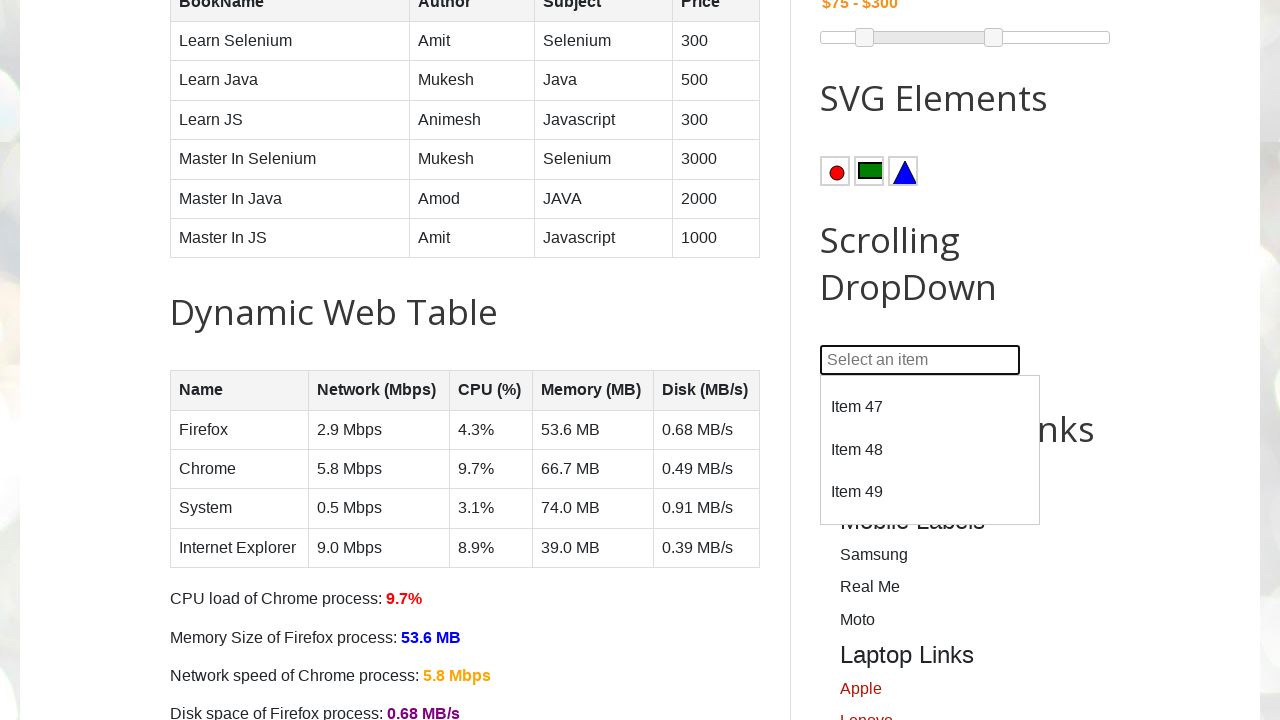

Retrieved text content from option 48: 'Item 49'
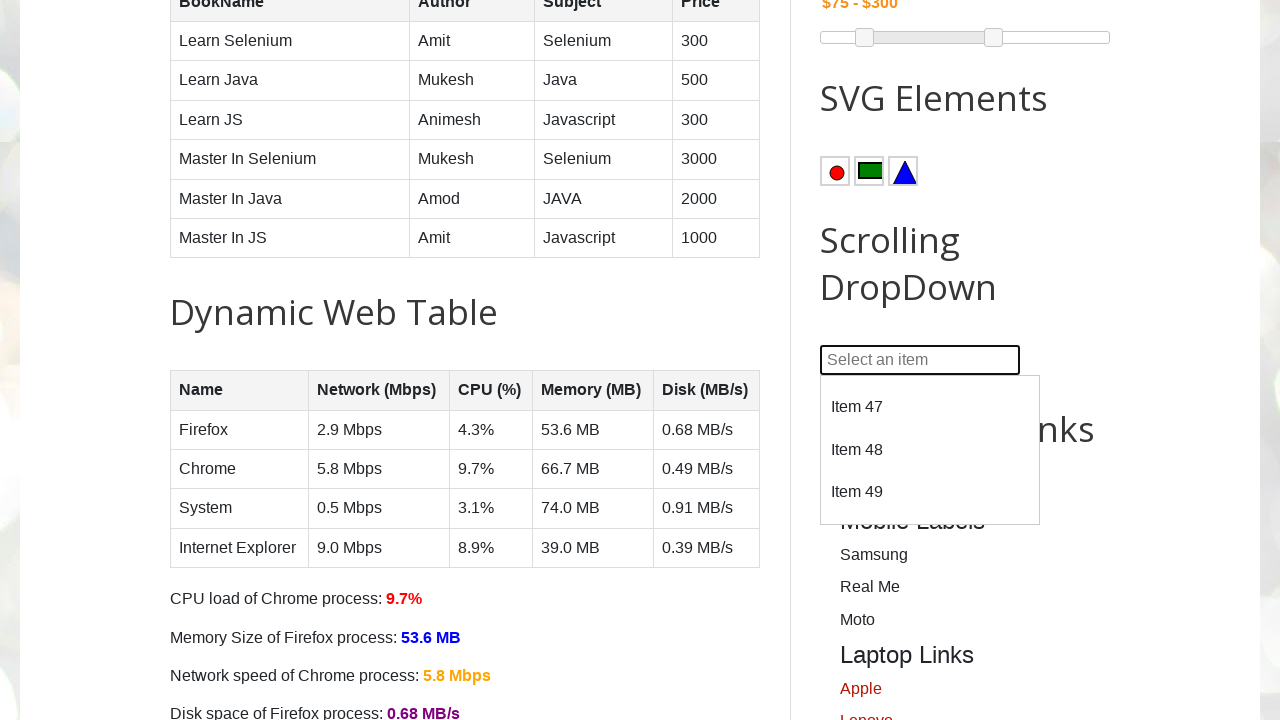

Located option at index 49
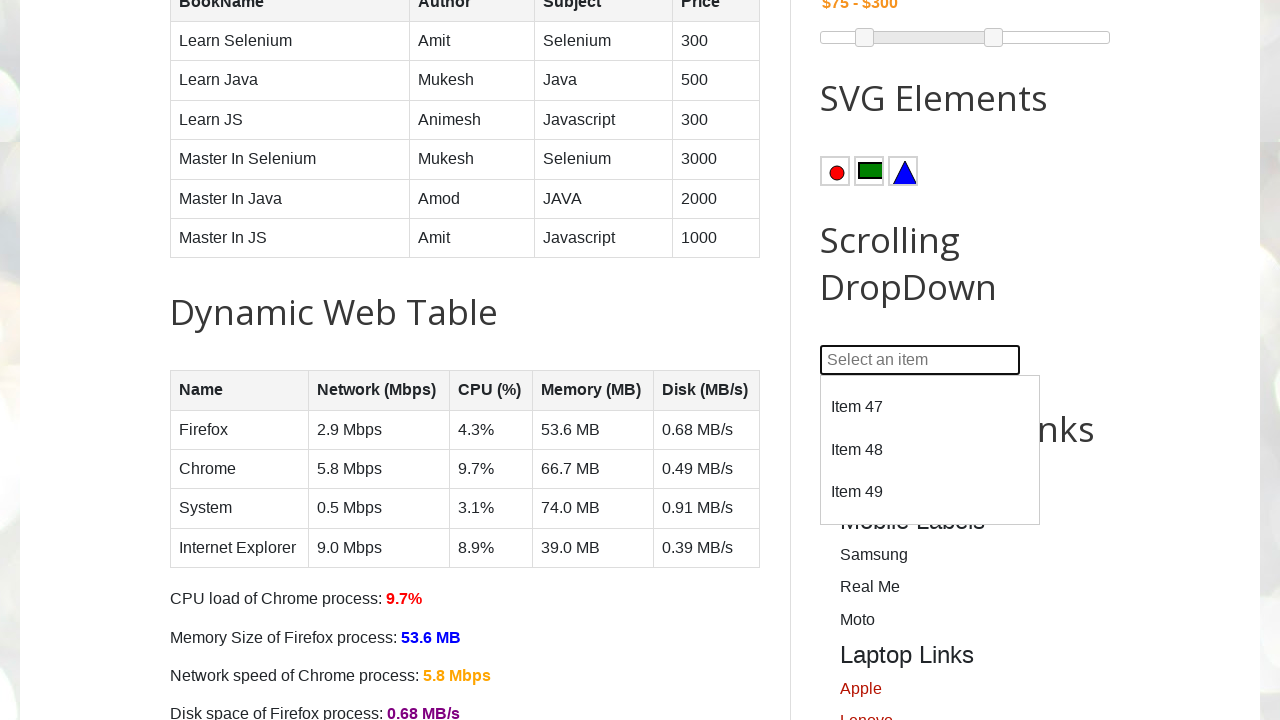

Scrolled option 49 into view
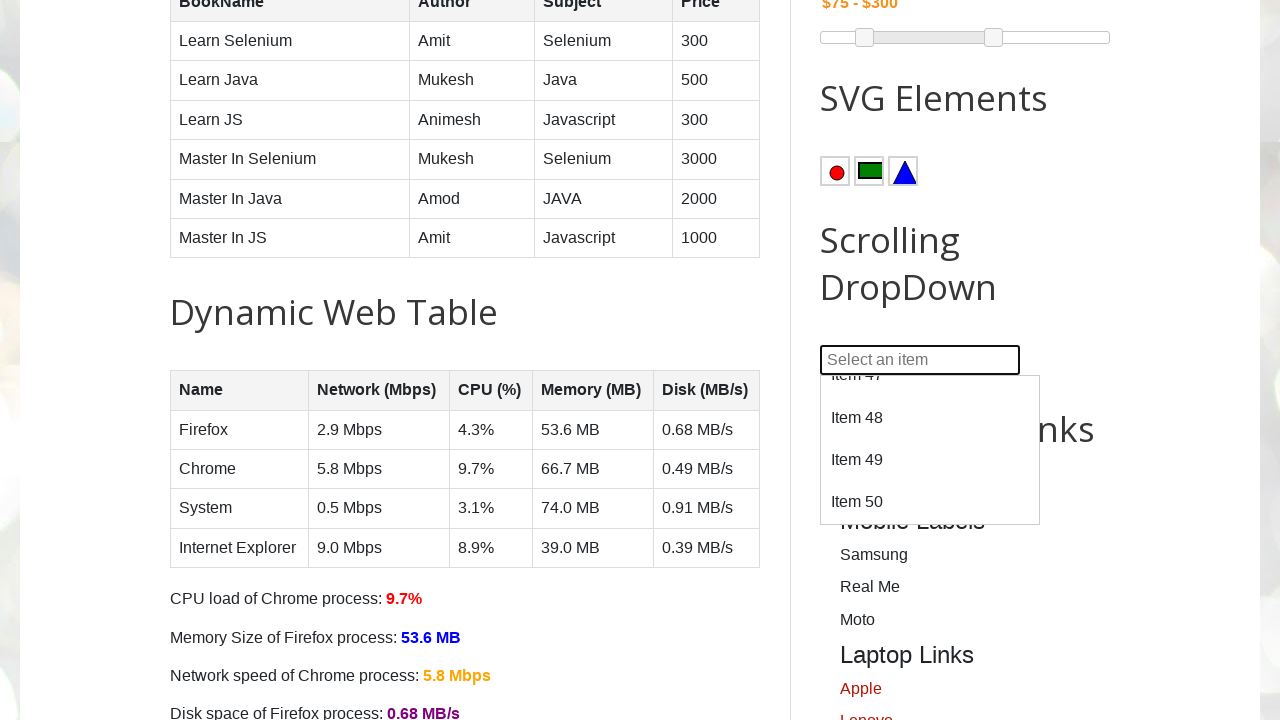

Retrieved text content from option 49: 'Item 50'
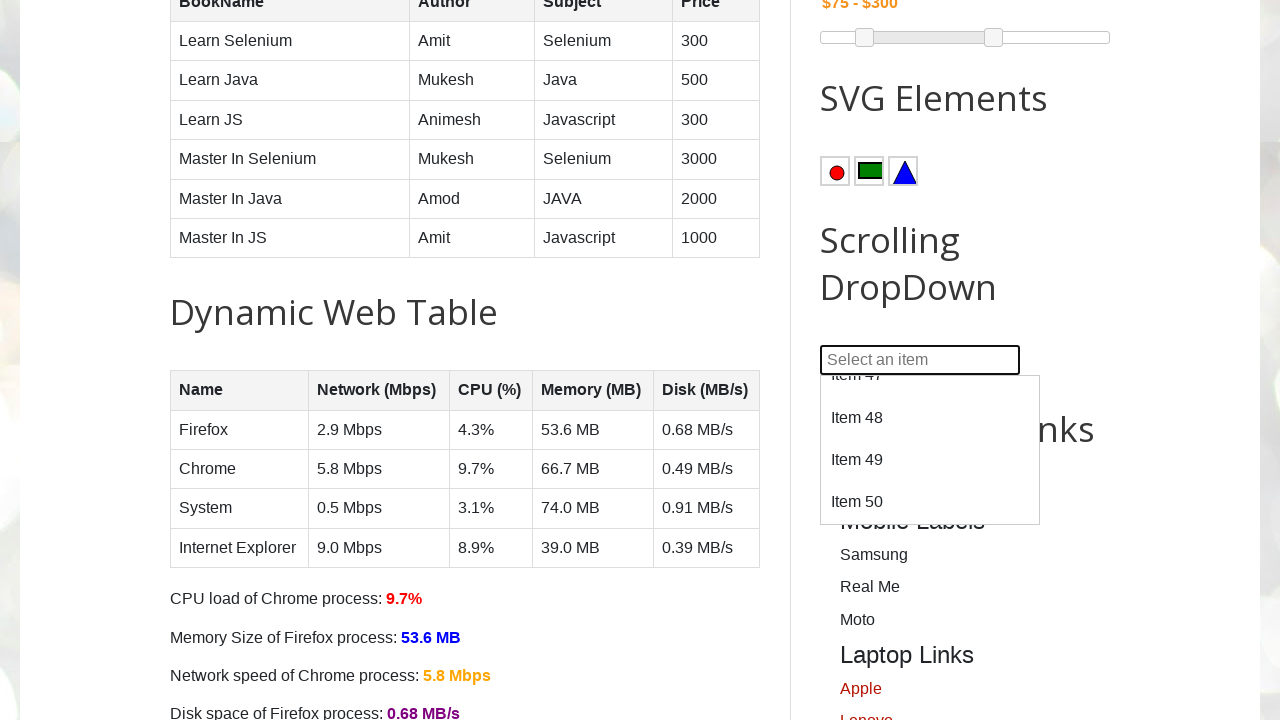

Located option at index 50
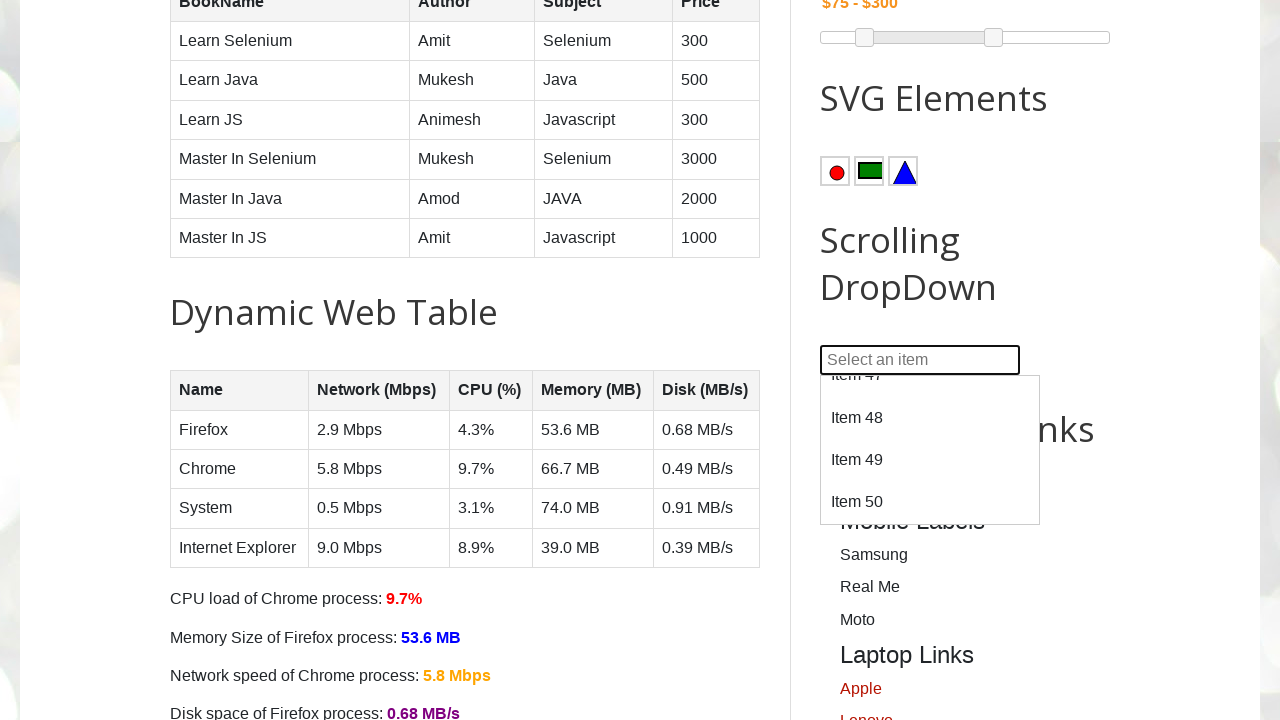

Scrolled option 50 into view
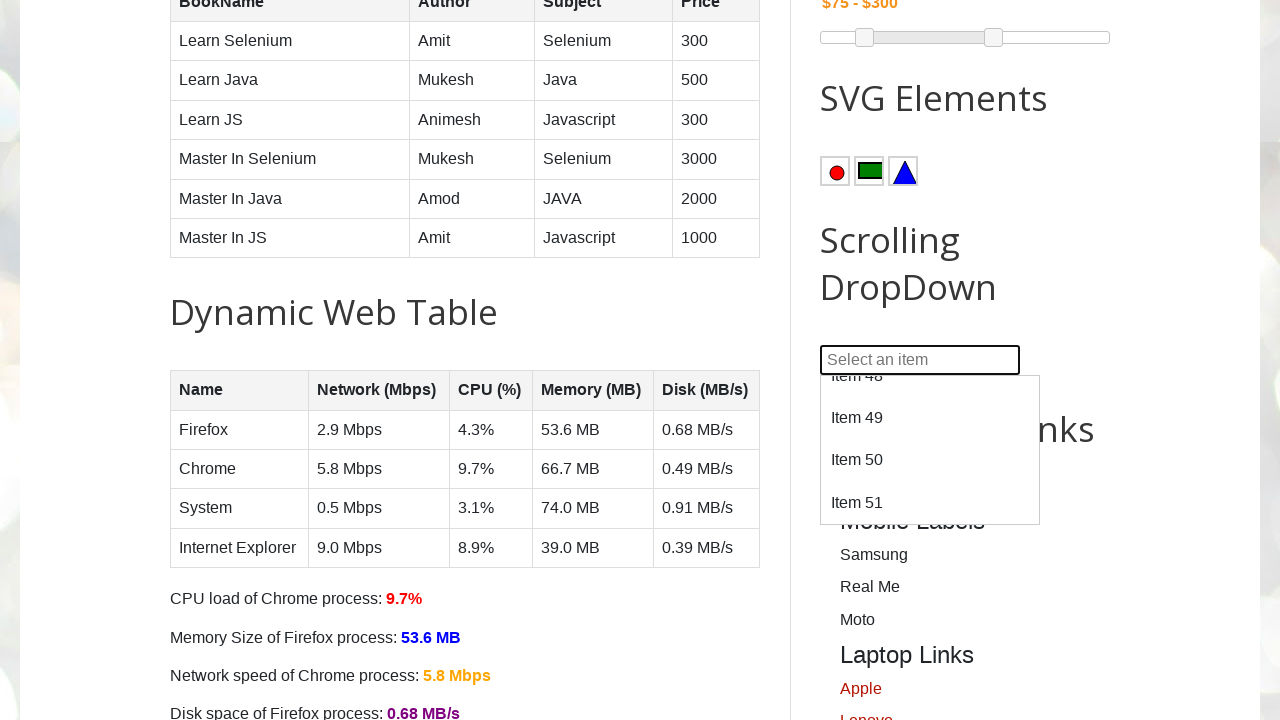

Retrieved text content from option 50: 'Item 51'
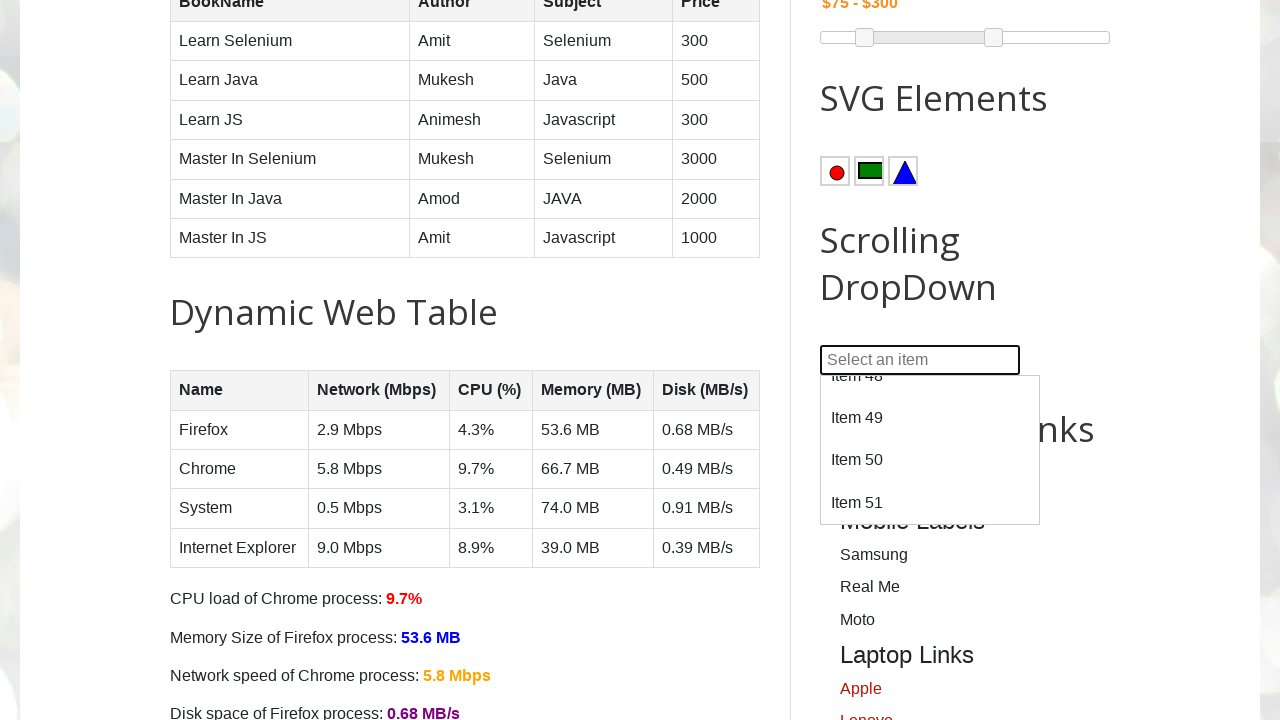

Located option at index 51
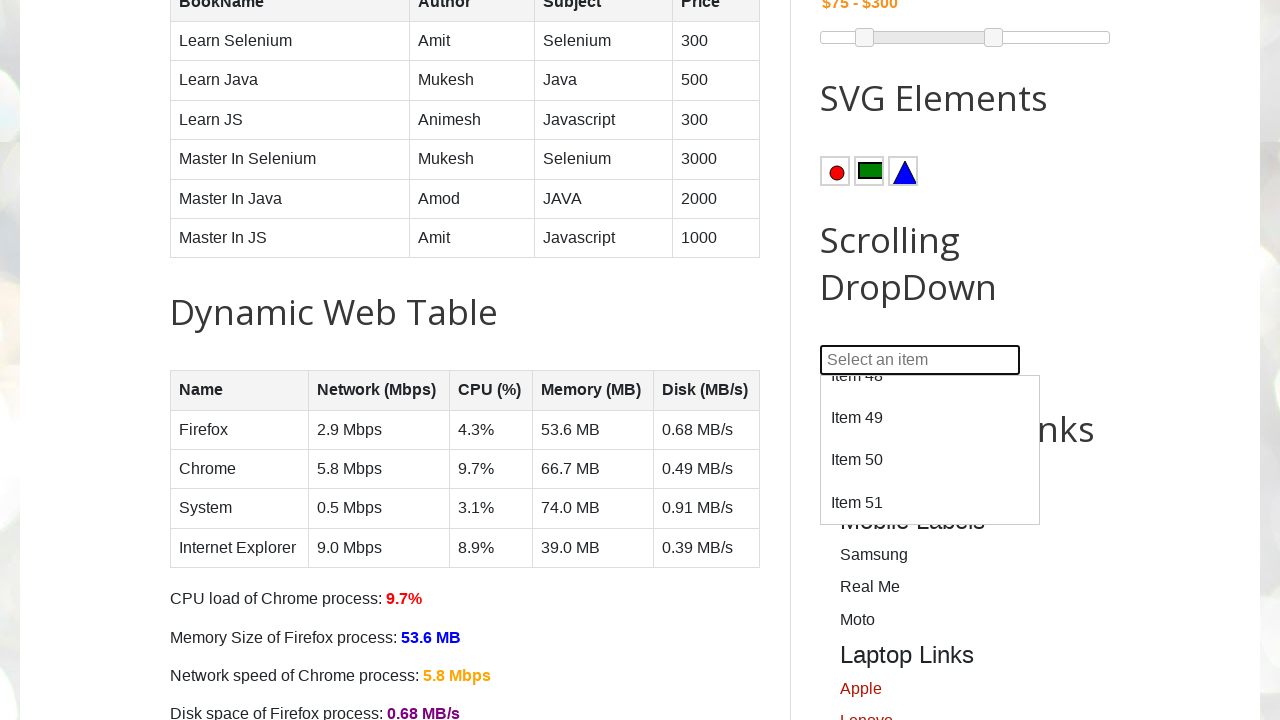

Scrolled option 51 into view
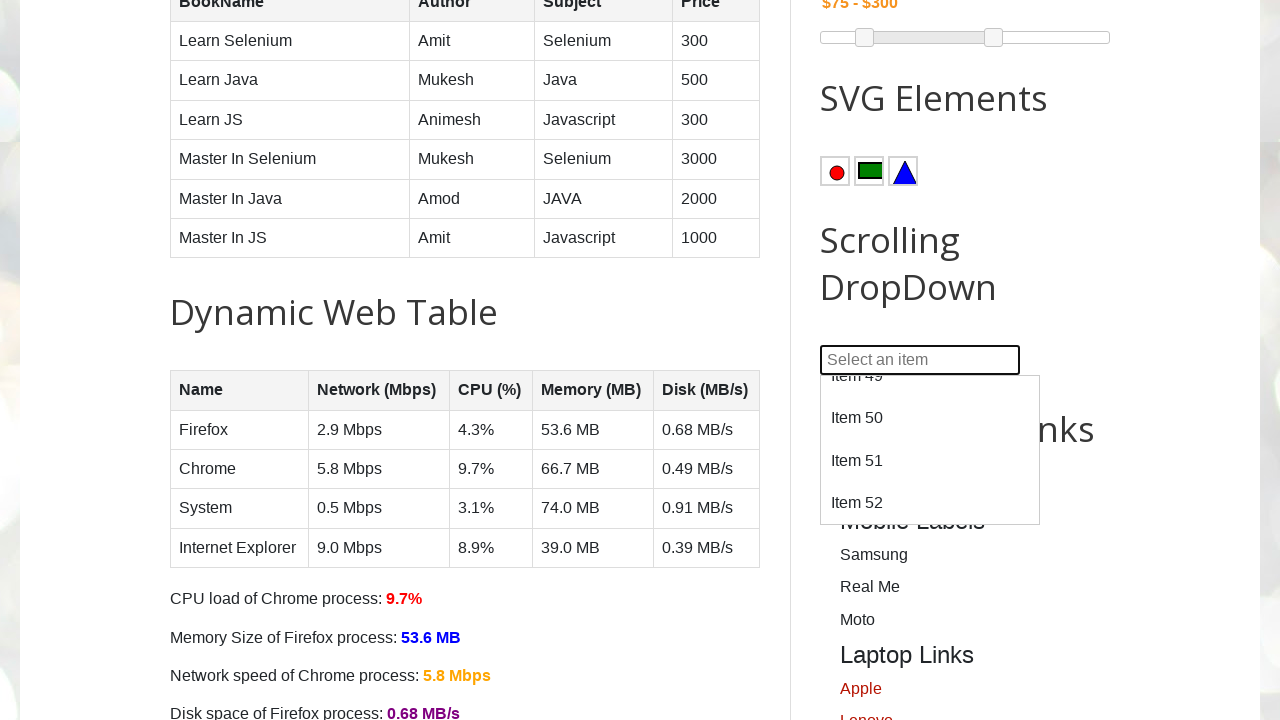

Retrieved text content from option 51: 'Item 52'
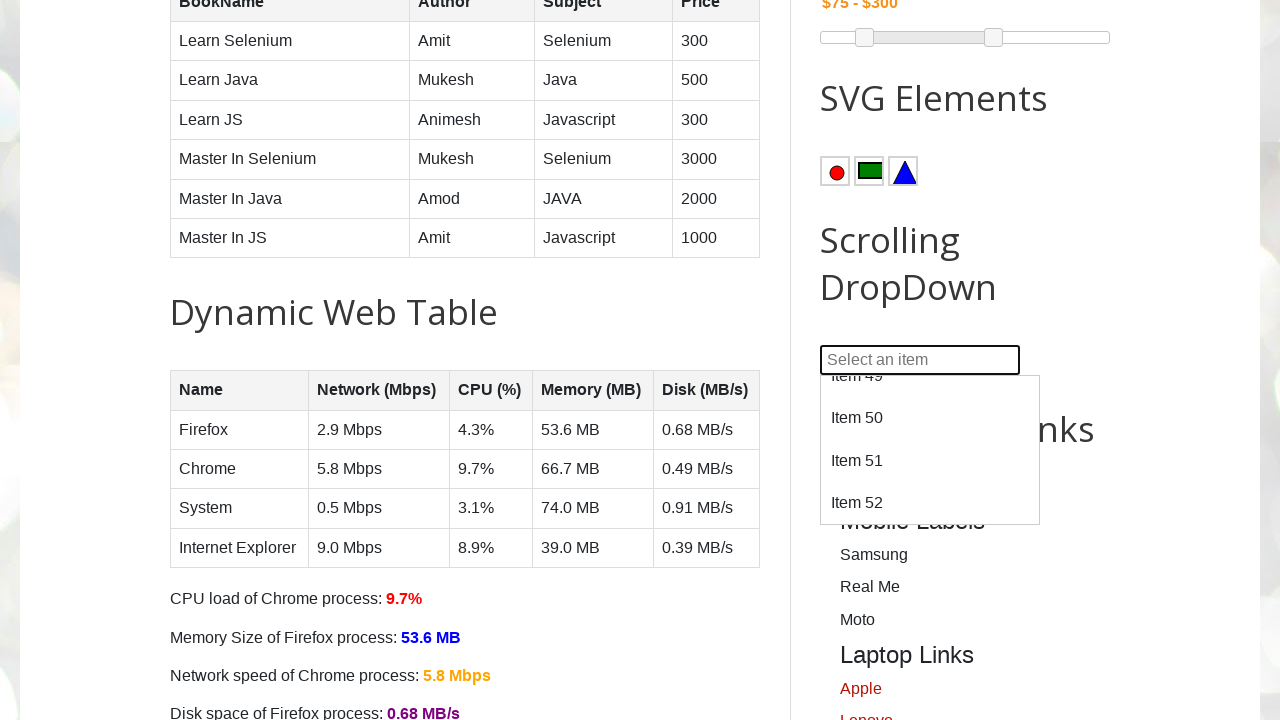

Located option at index 52
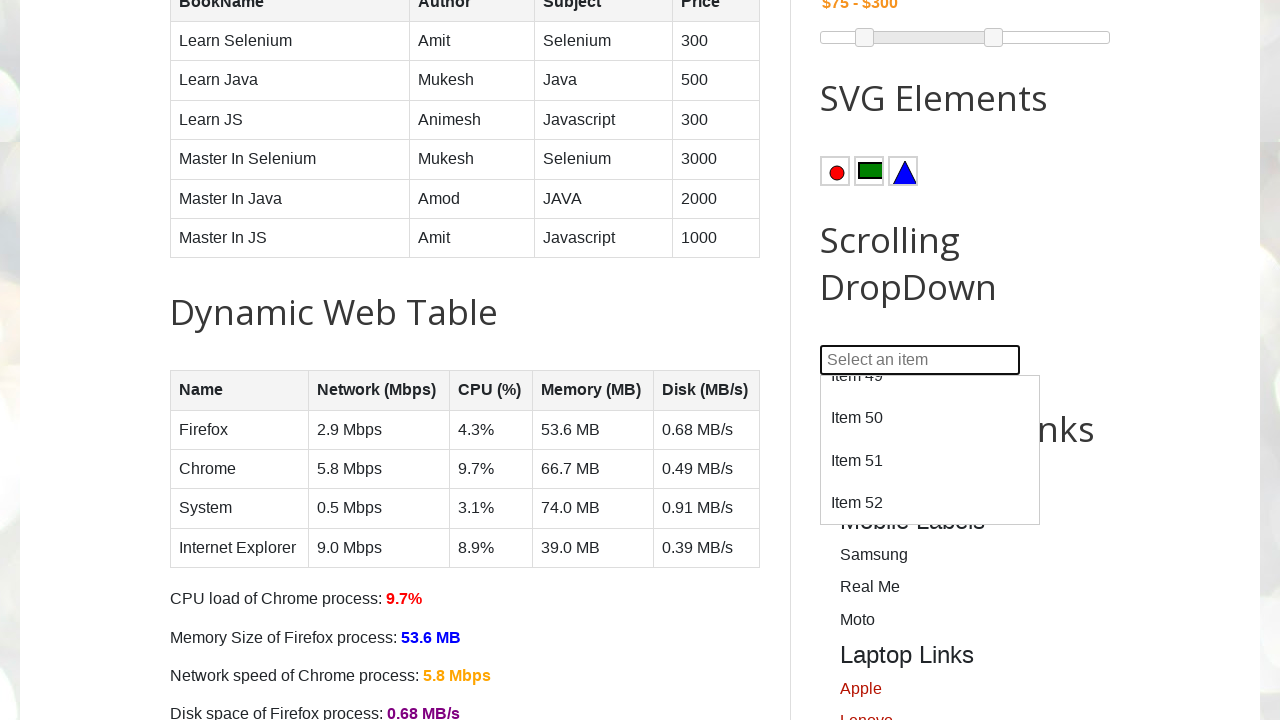

Scrolled option 52 into view
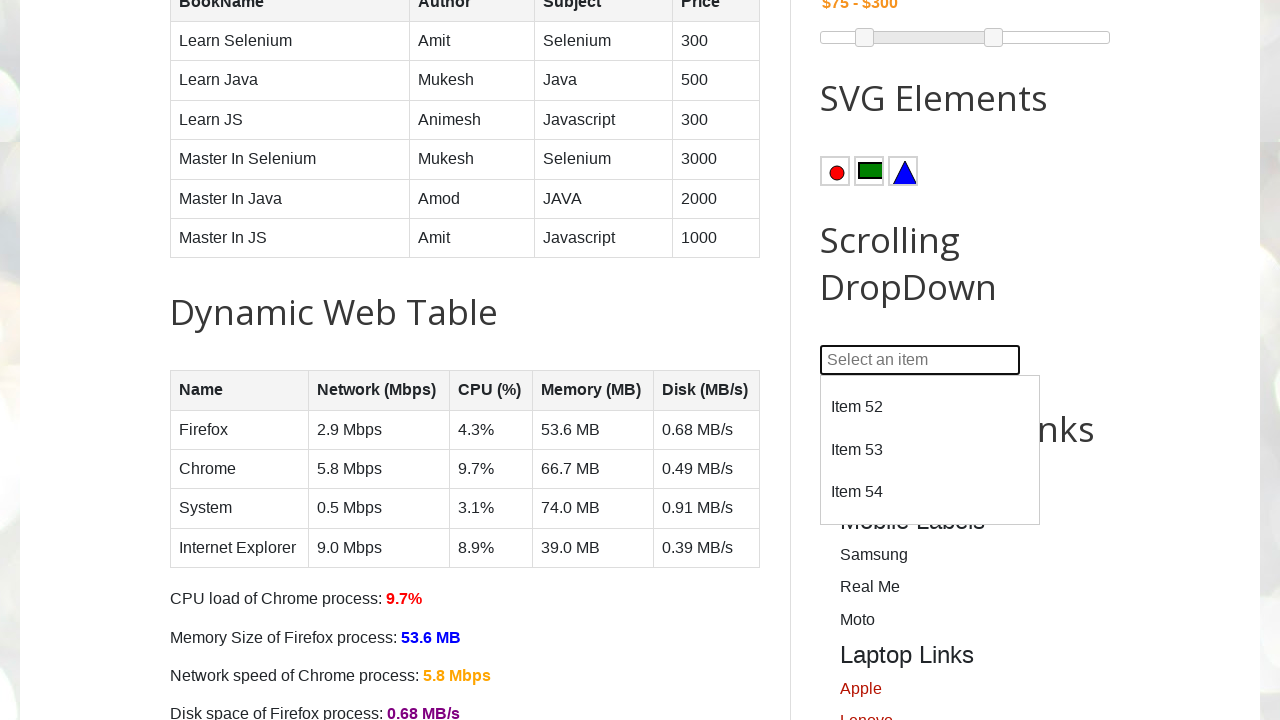

Retrieved text content from option 52: 'Item 53'
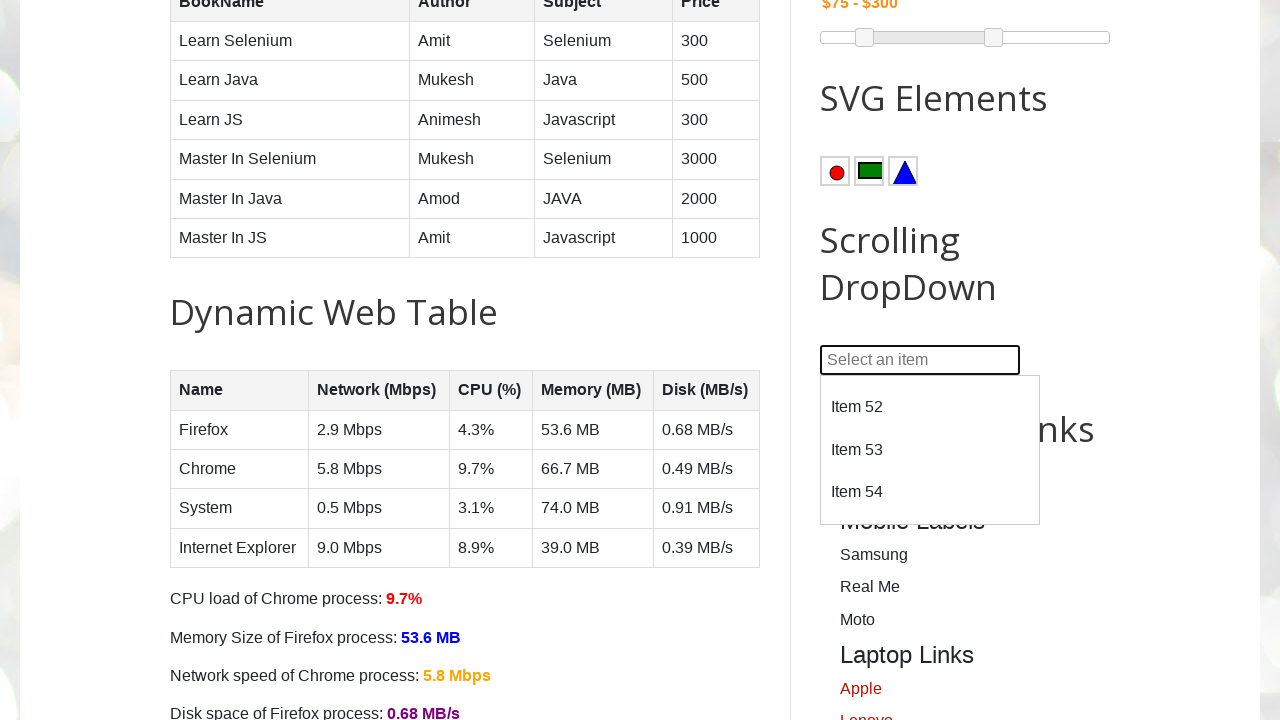

Located option at index 53
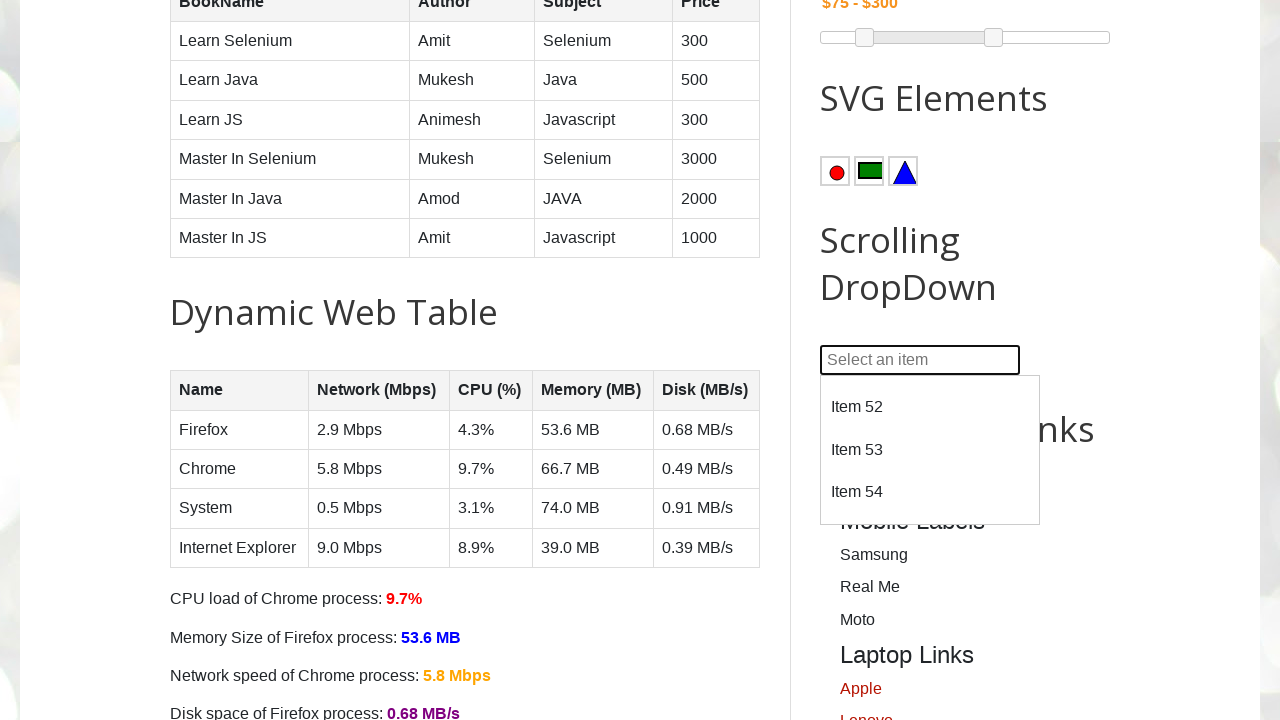

Scrolled option 53 into view
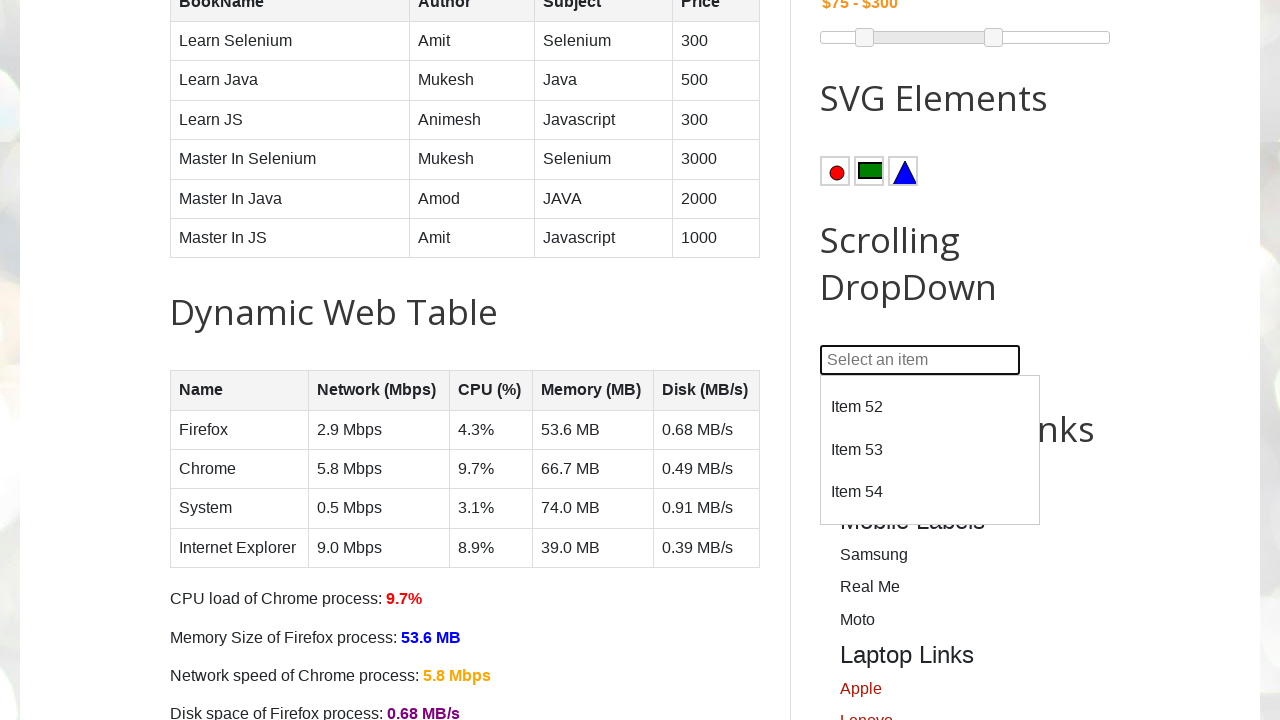

Retrieved text content from option 53: 'Item 54'
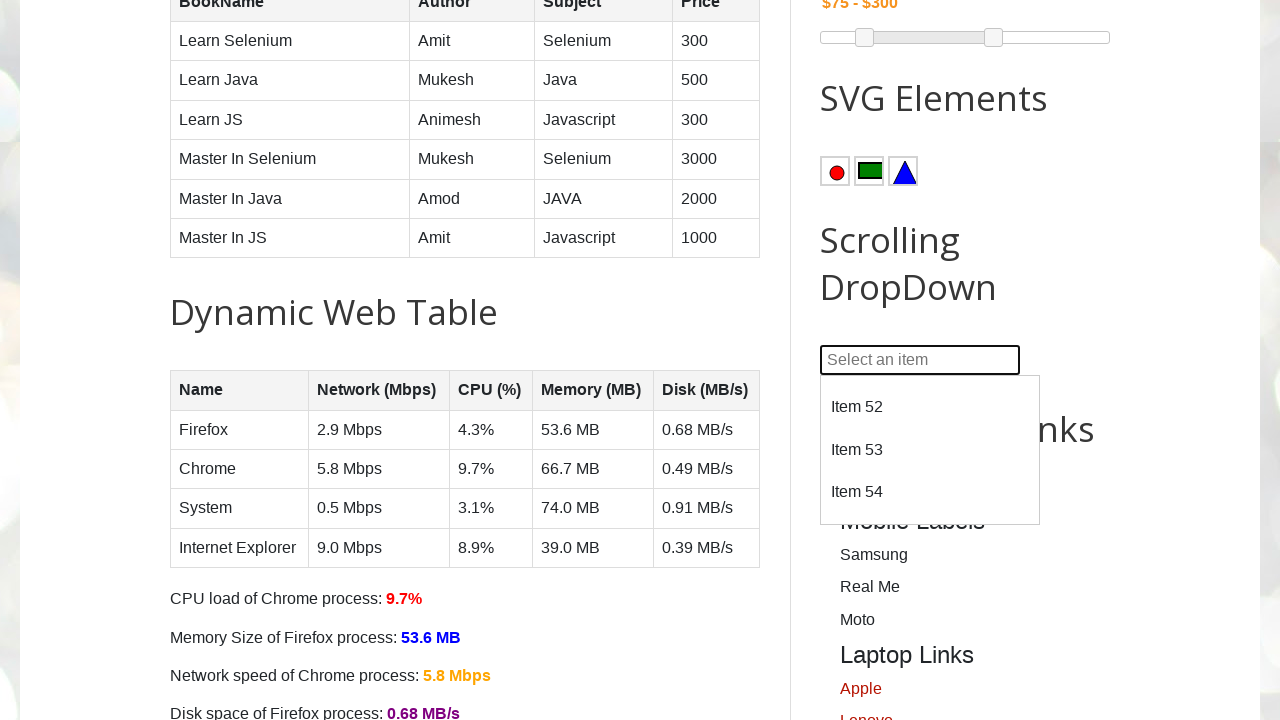

Located option at index 54
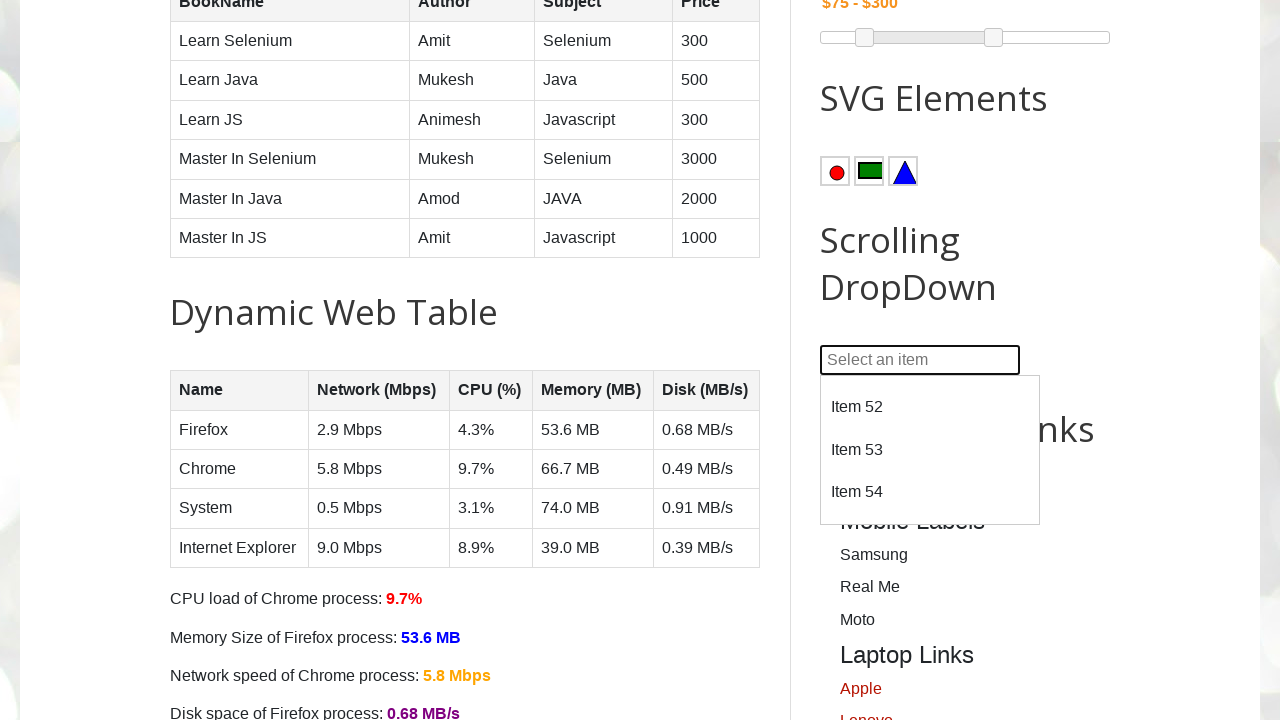

Scrolled option 54 into view
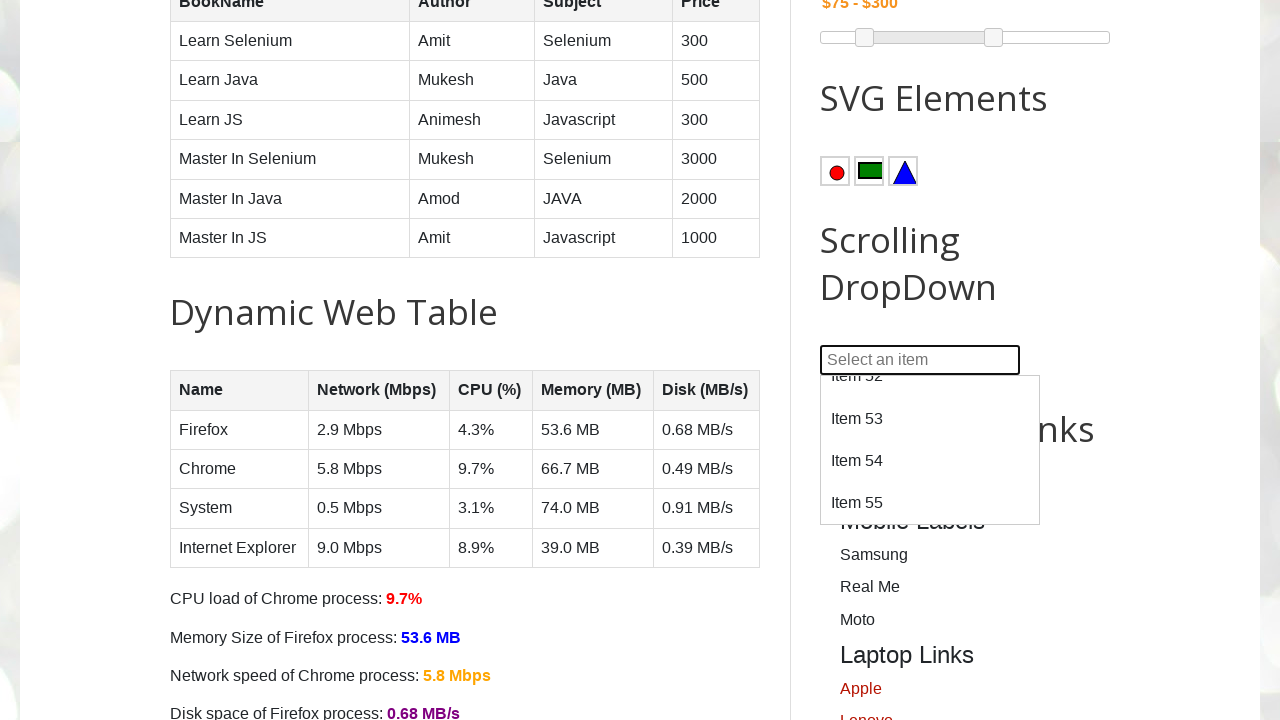

Retrieved text content from option 54: 'Item 55'
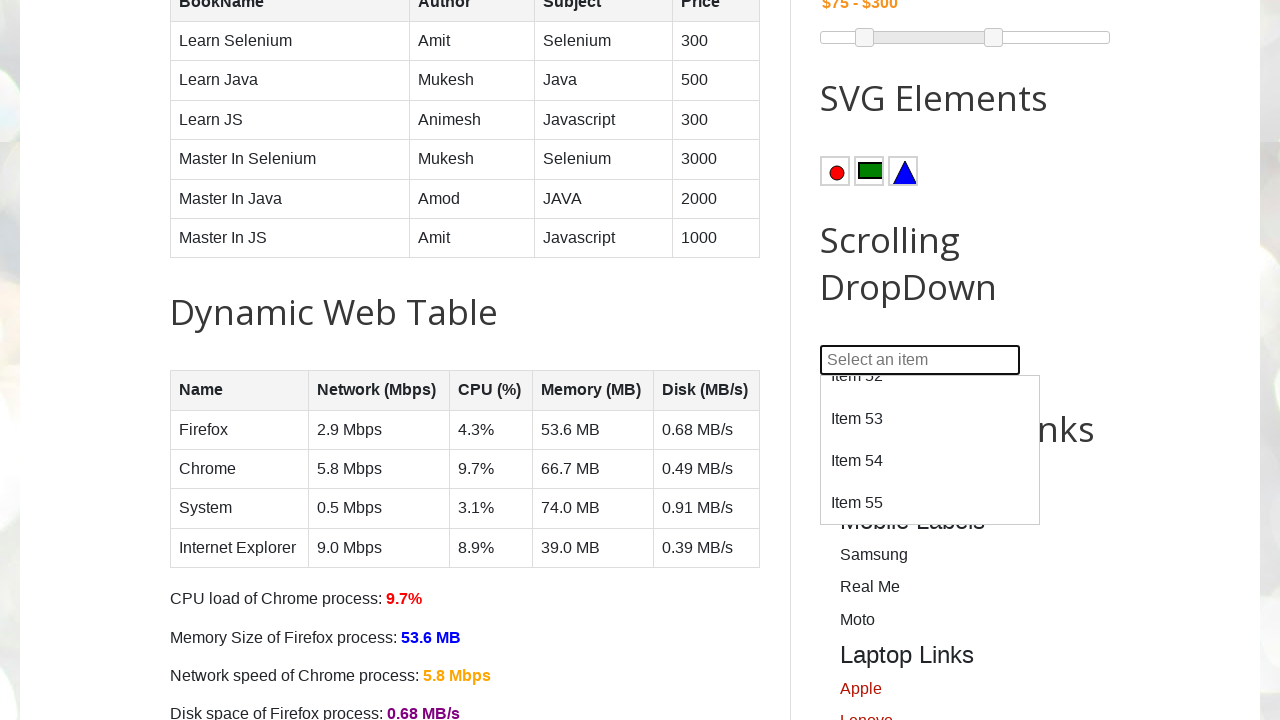

Located option at index 55
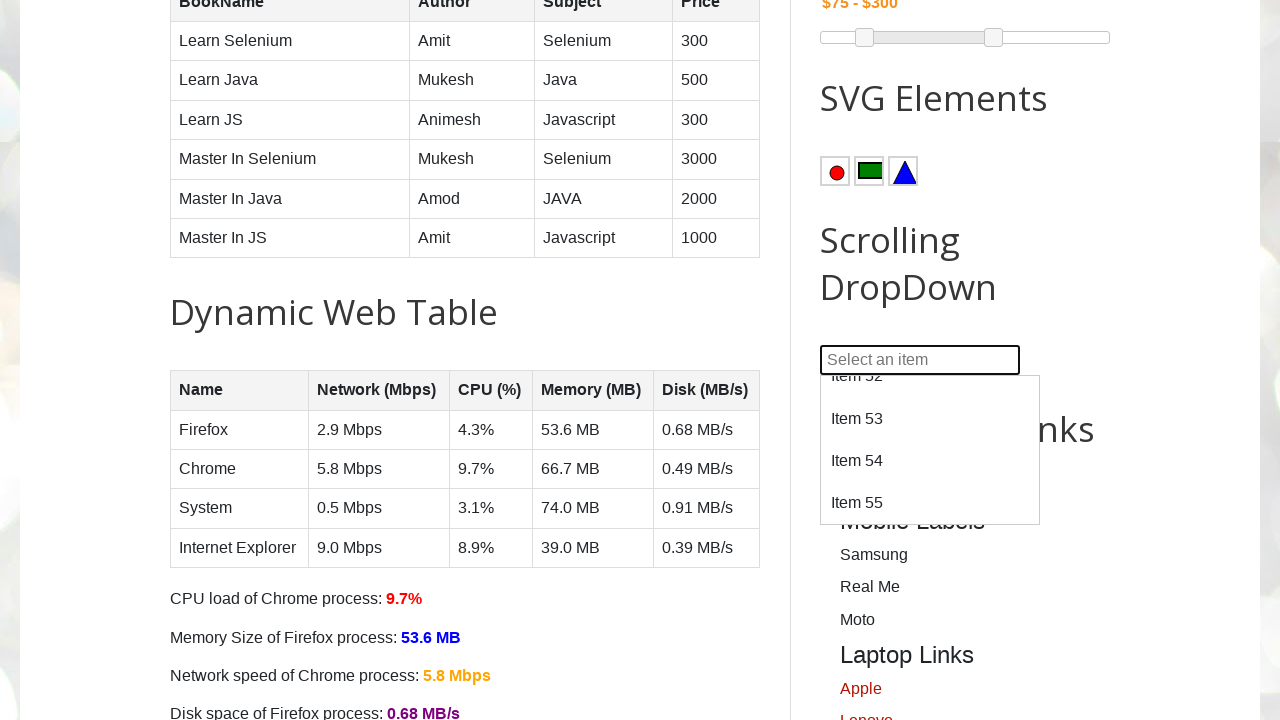

Scrolled option 55 into view
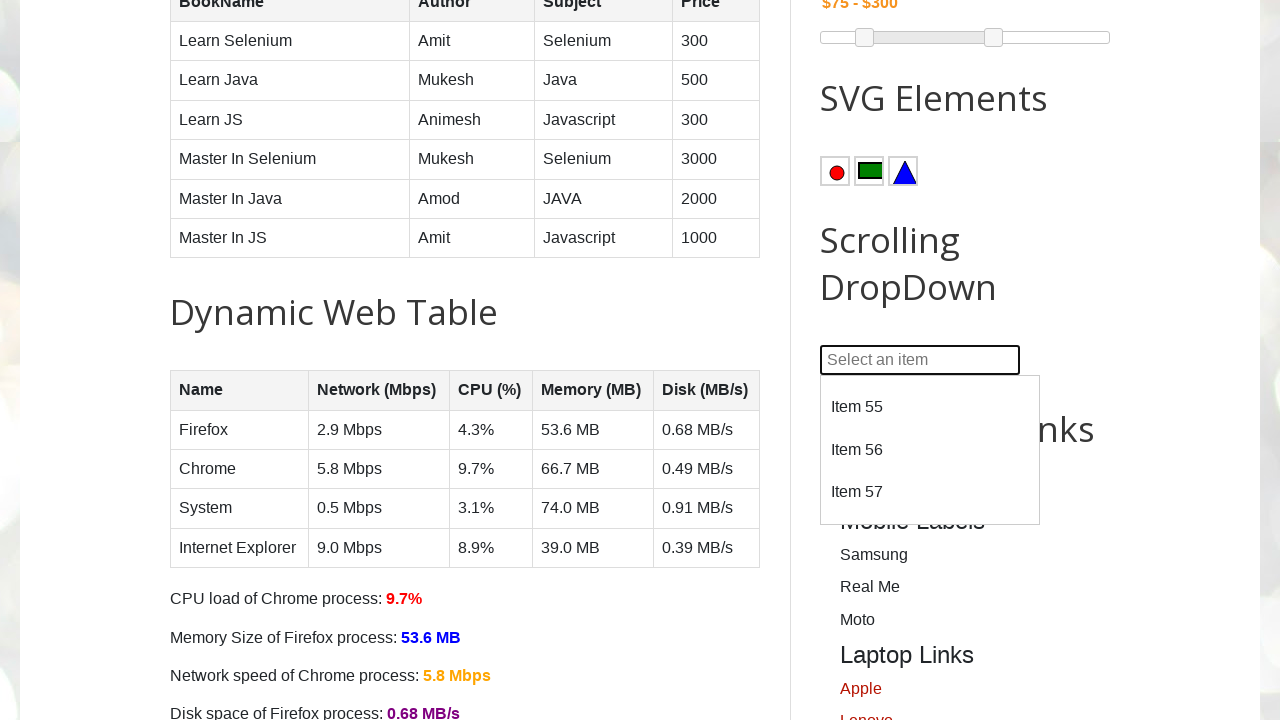

Retrieved text content from option 55: 'Item 56'
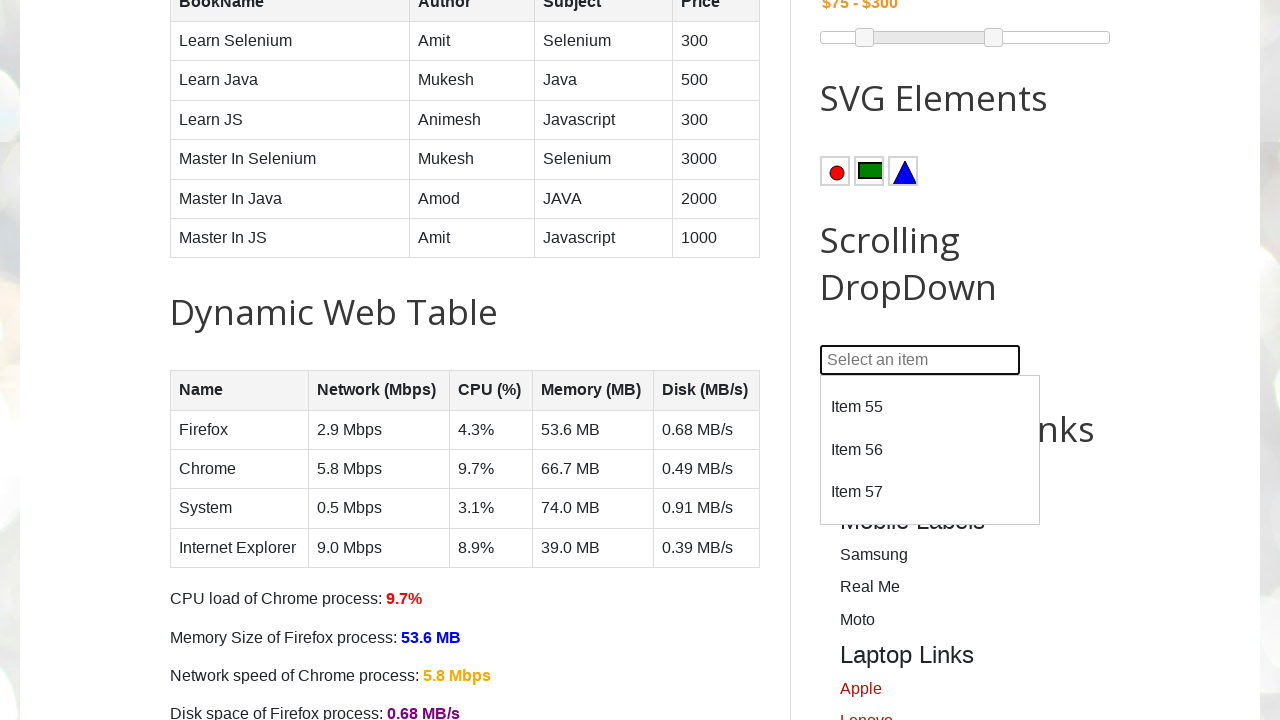

Located option at index 56
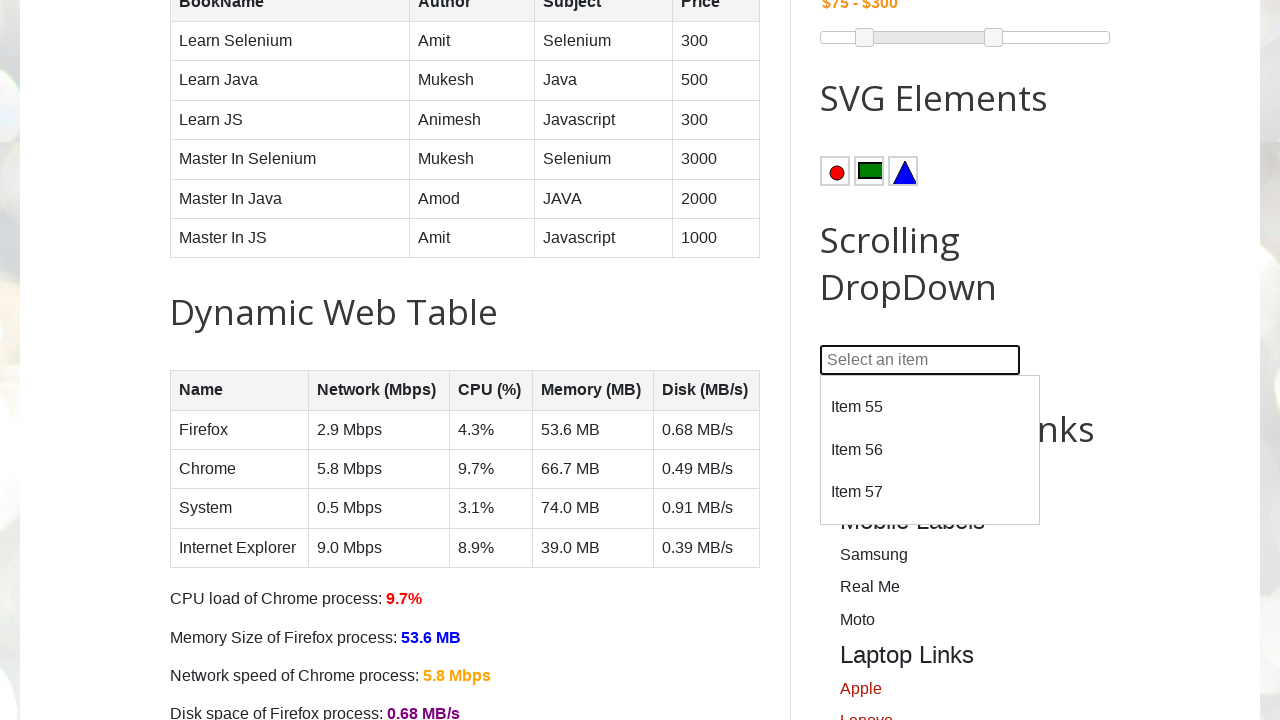

Scrolled option 56 into view
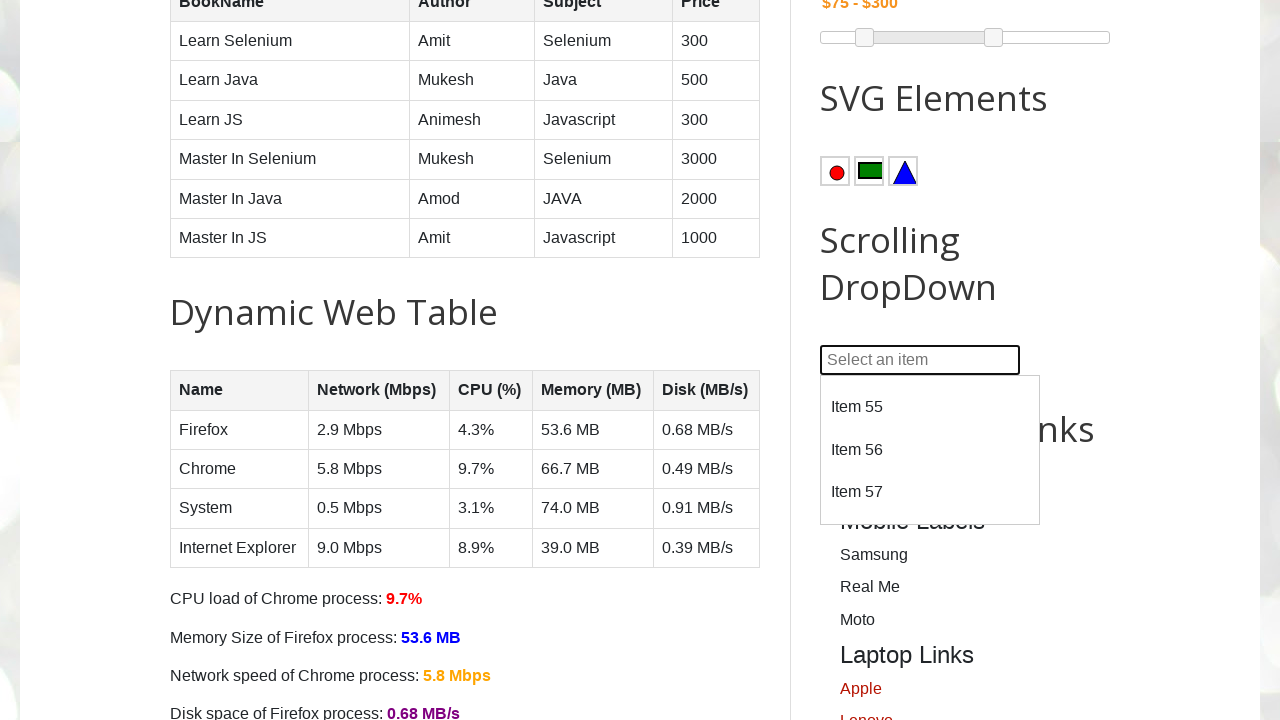

Retrieved text content from option 56: 'Item 57'
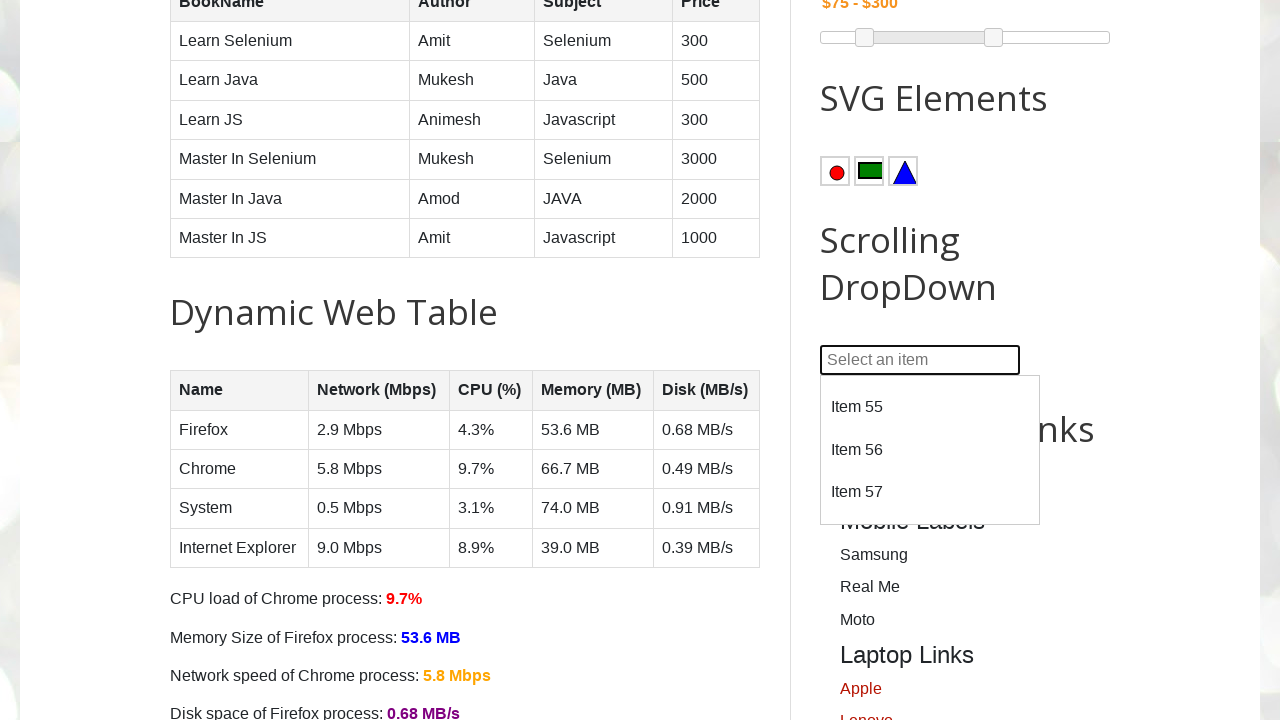

Located option at index 57
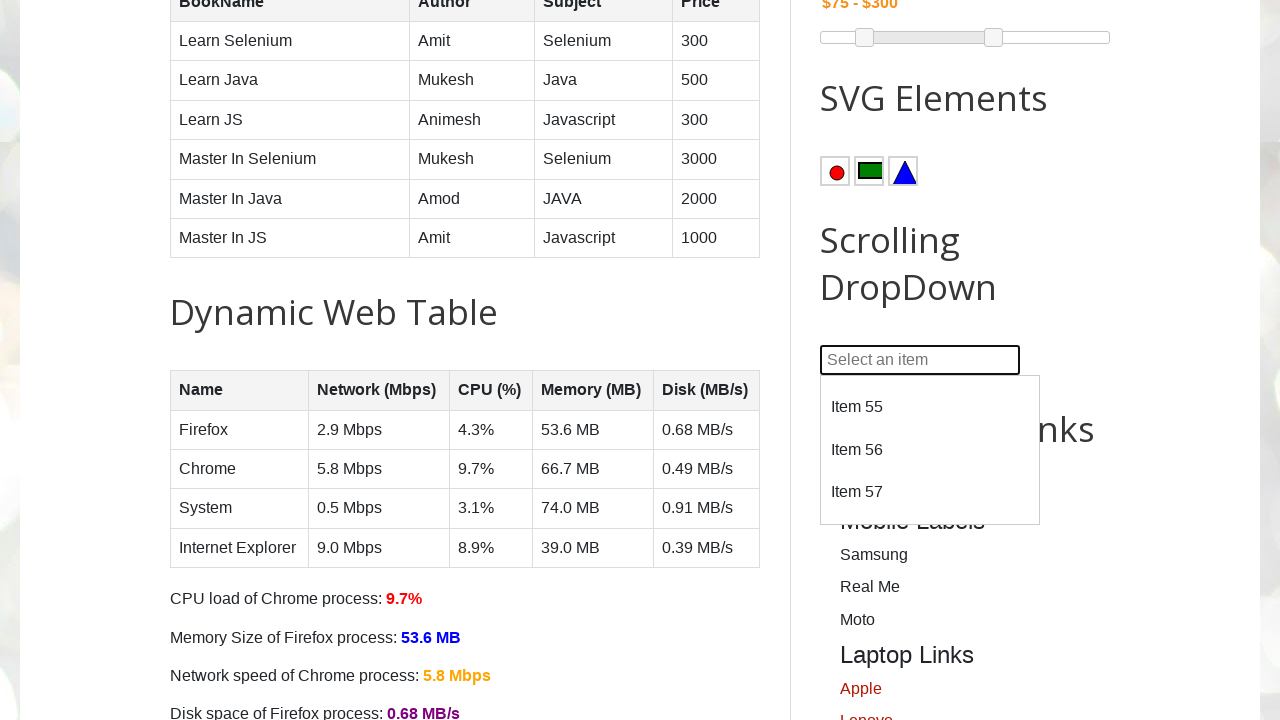

Scrolled option 57 into view
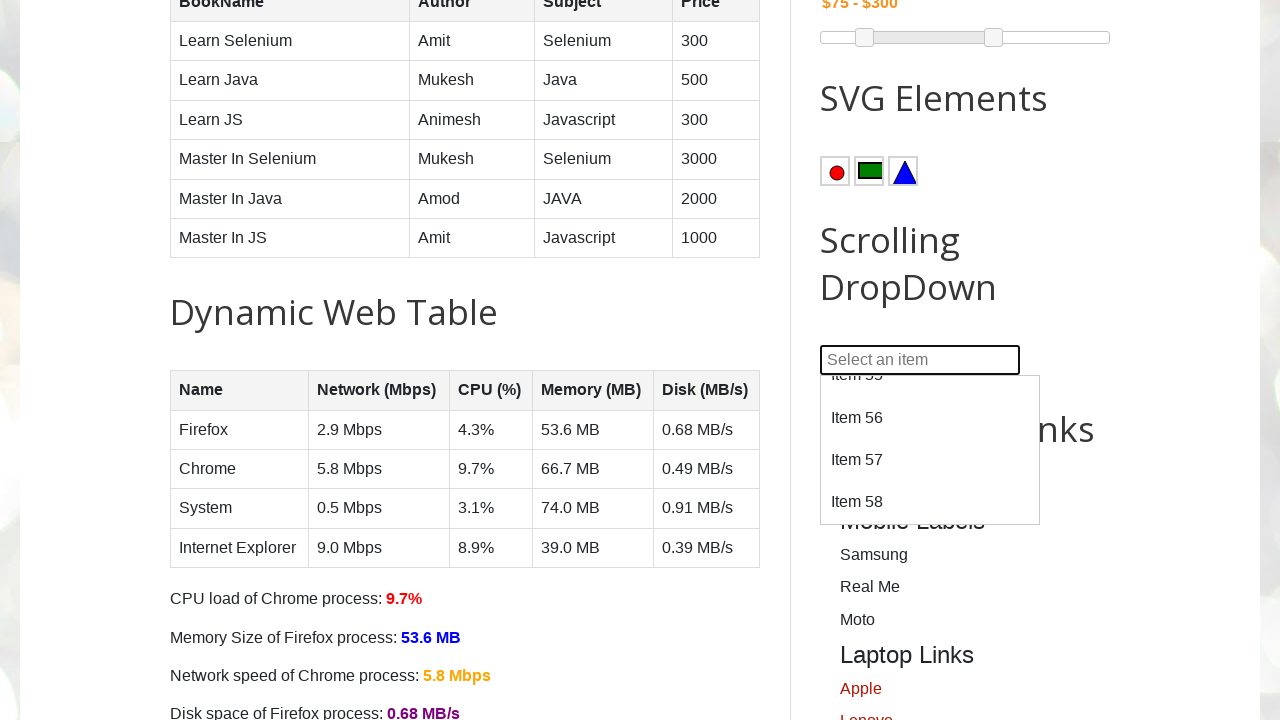

Retrieved text content from option 57: 'Item 58'
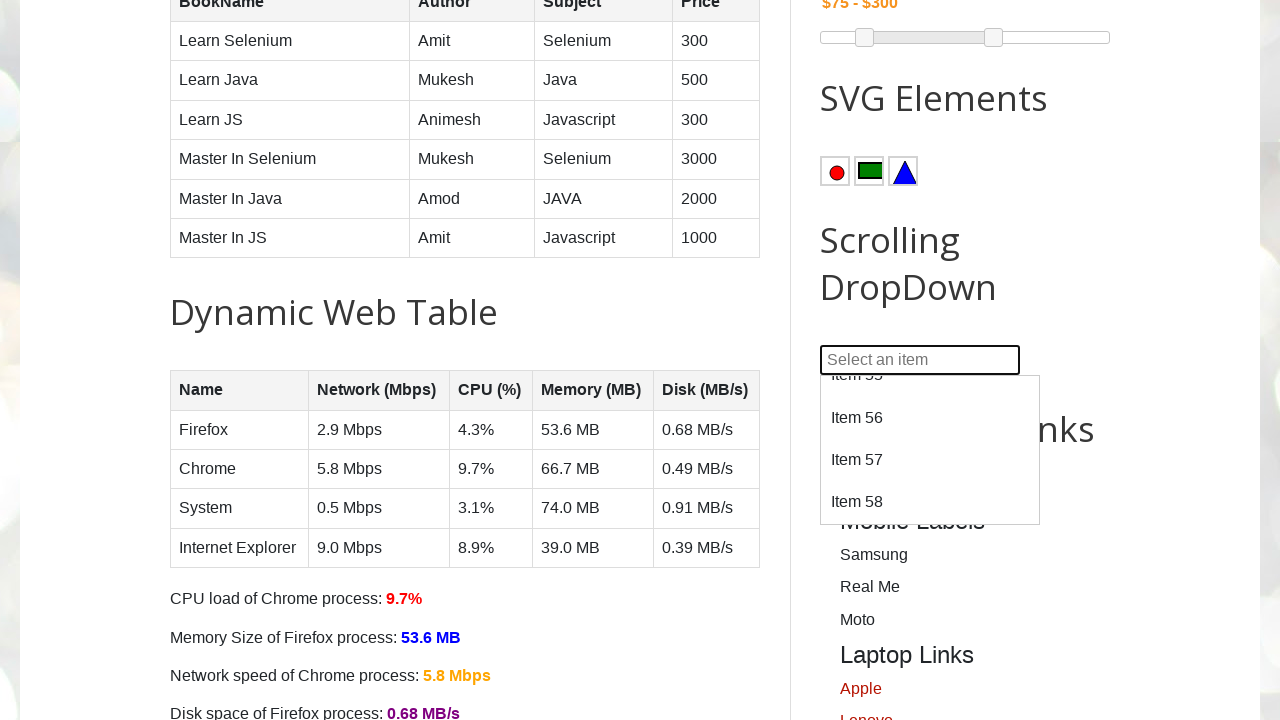

Located option at index 58
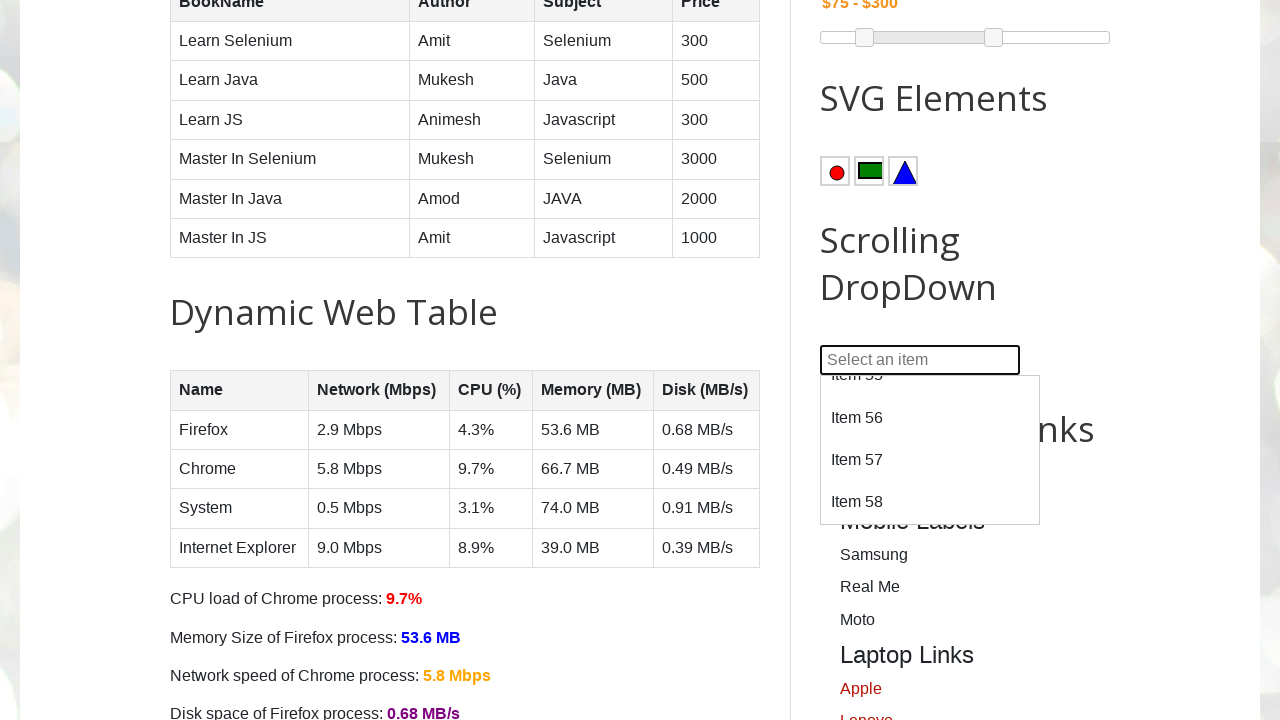

Scrolled option 58 into view
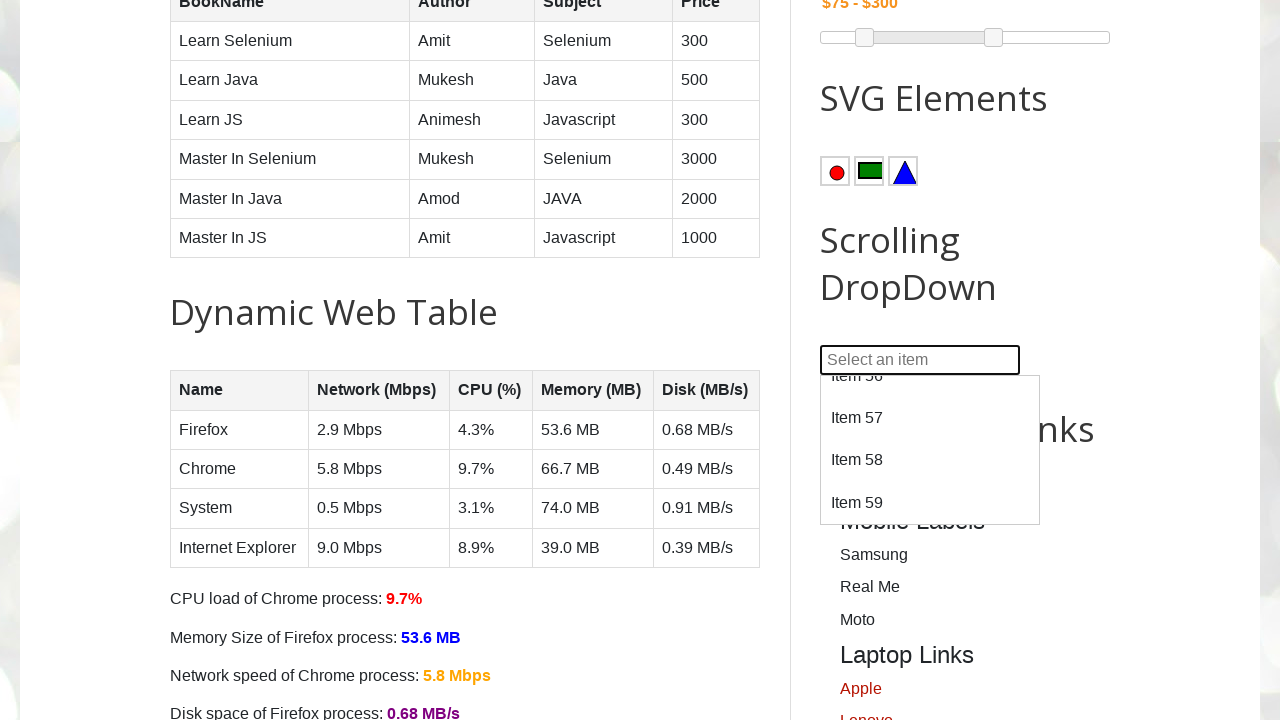

Retrieved text content from option 58: 'Item 59'
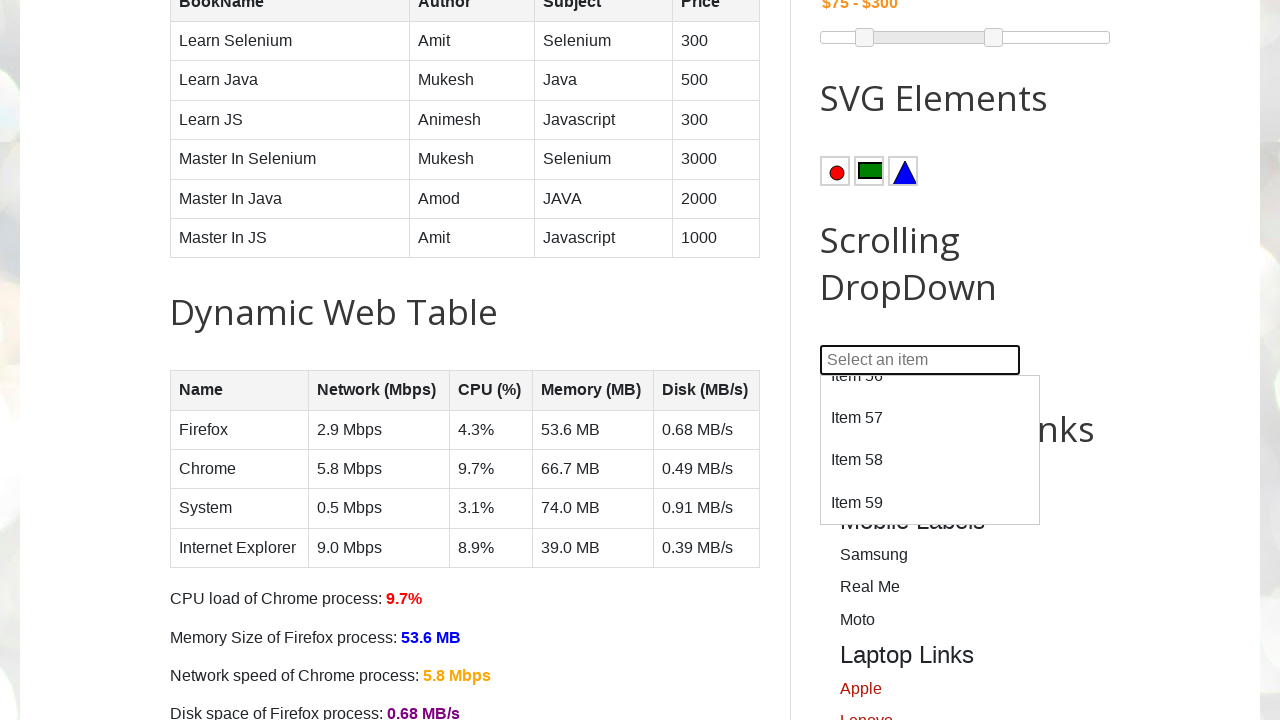

Located option at index 59
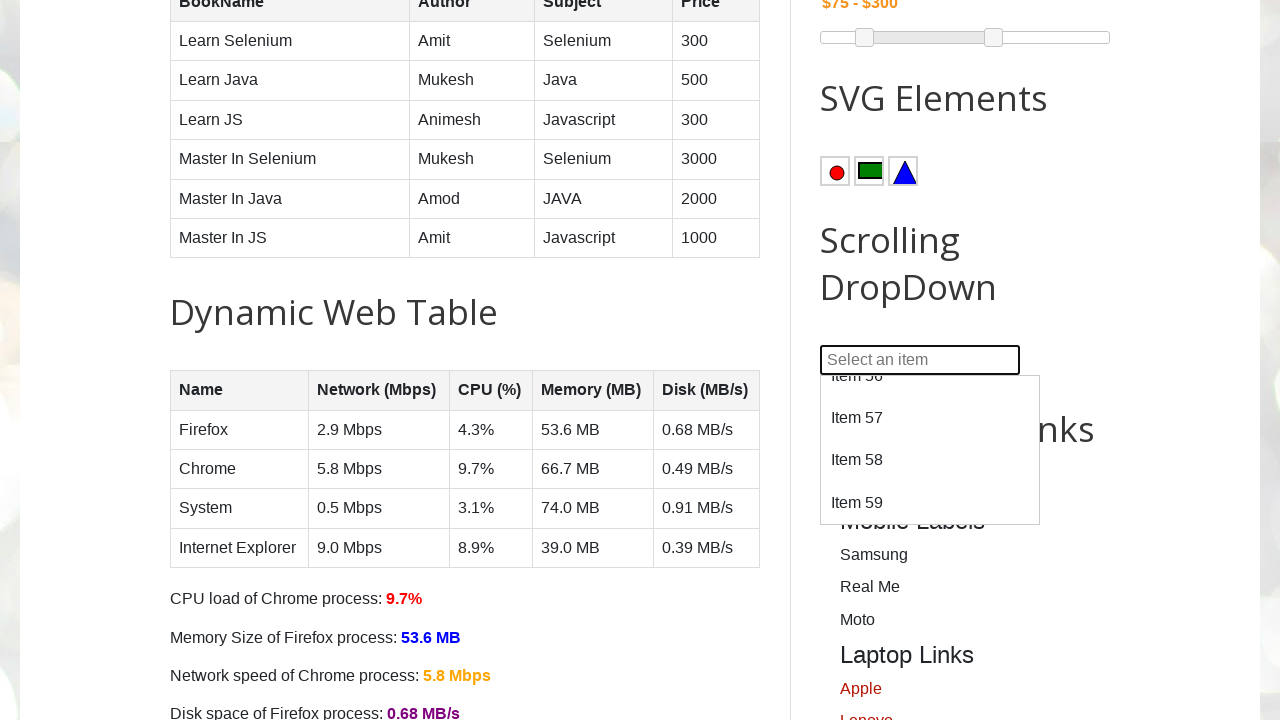

Scrolled option 59 into view
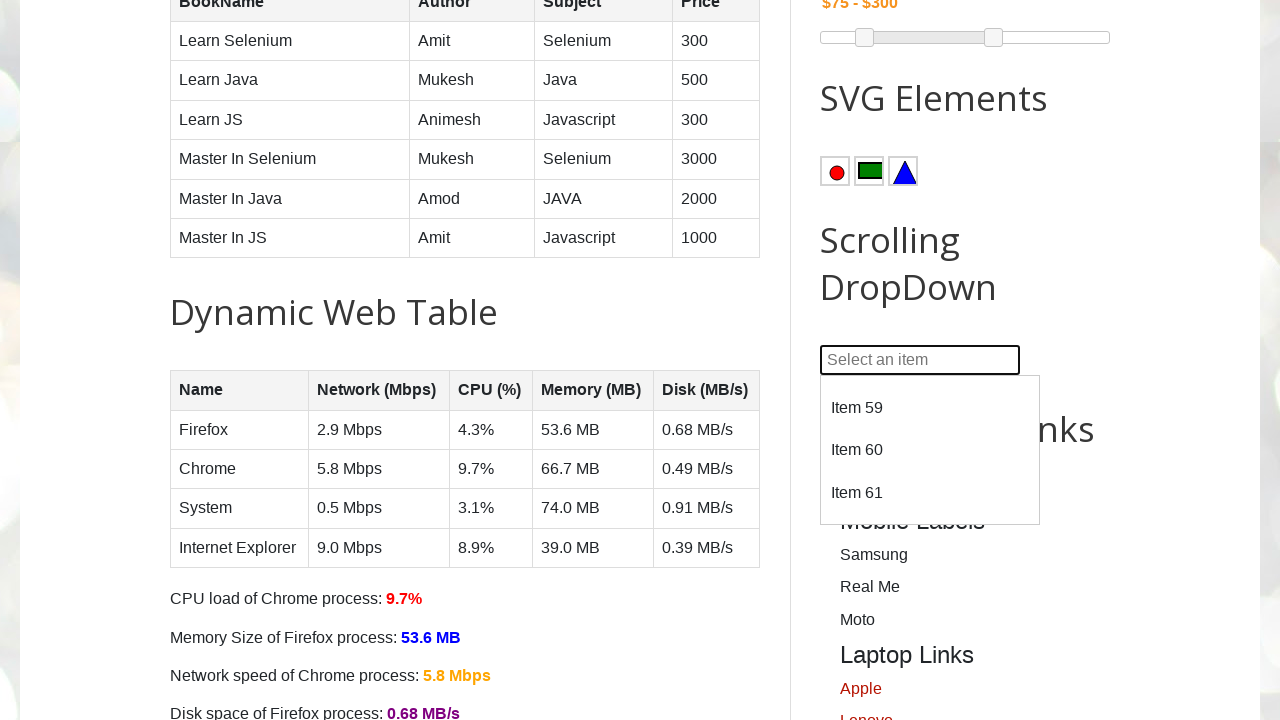

Retrieved text content from option 59: 'Item 60'
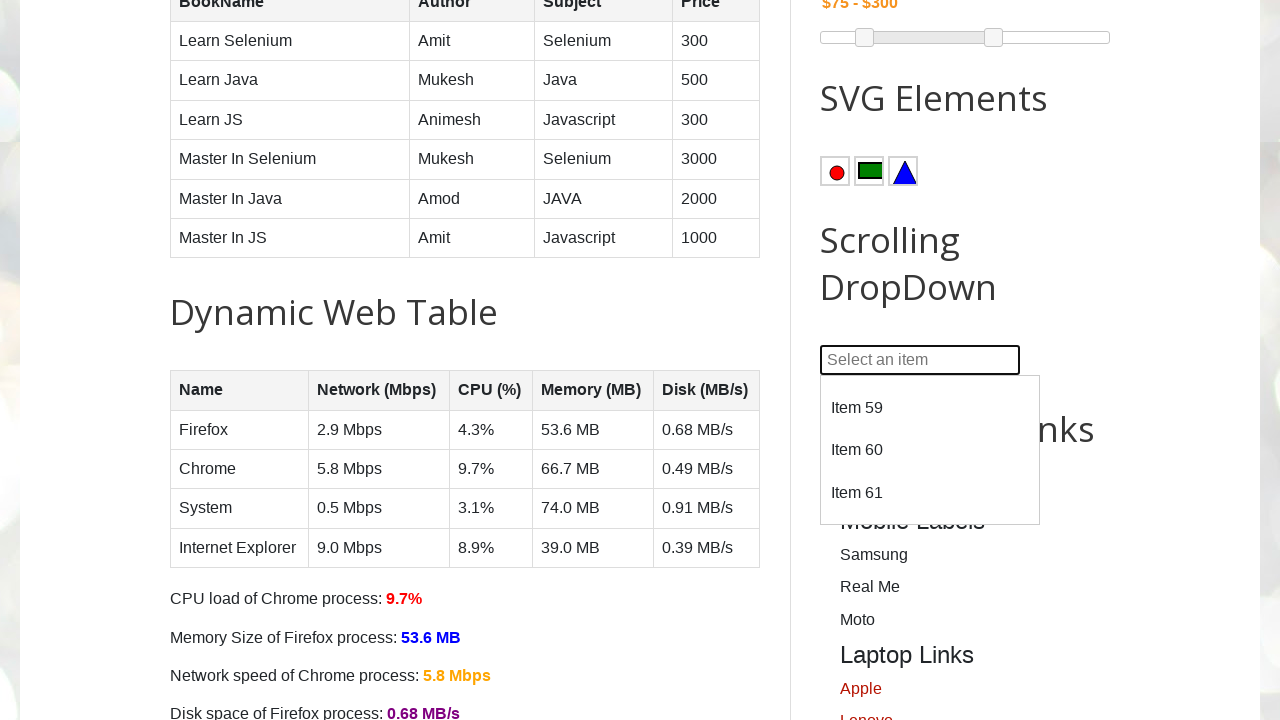

Located option at index 60
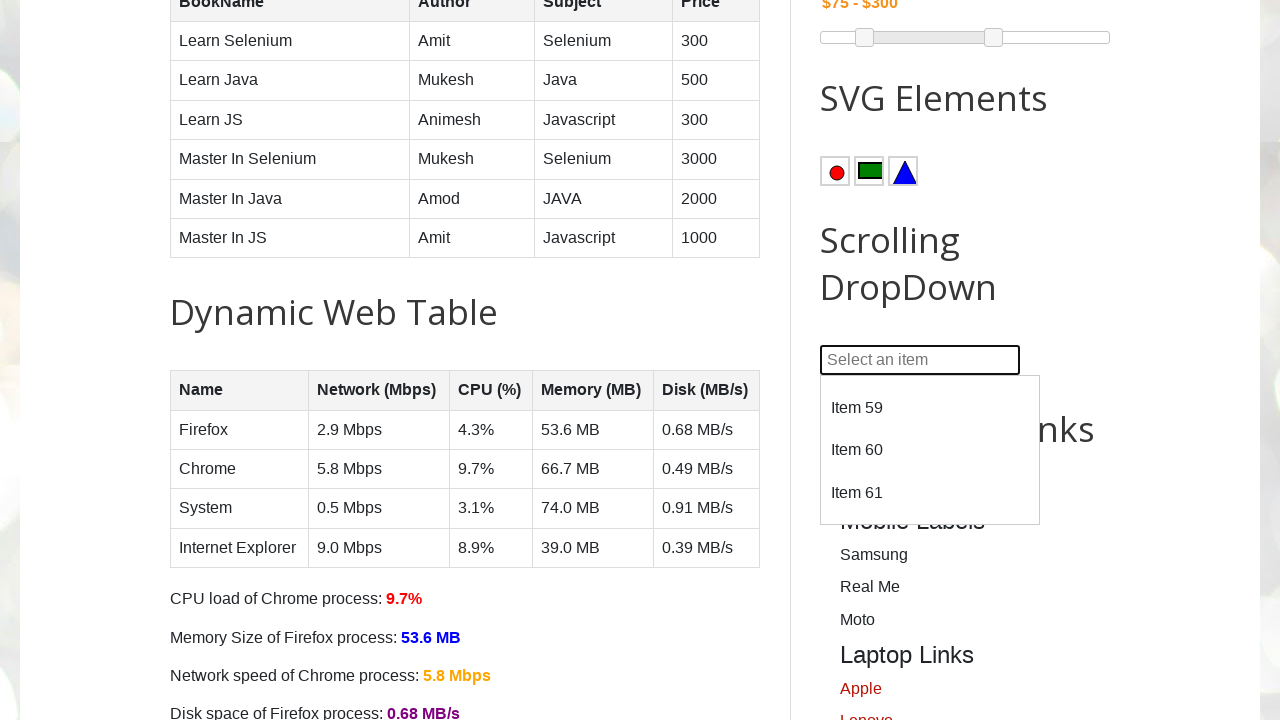

Scrolled option 60 into view
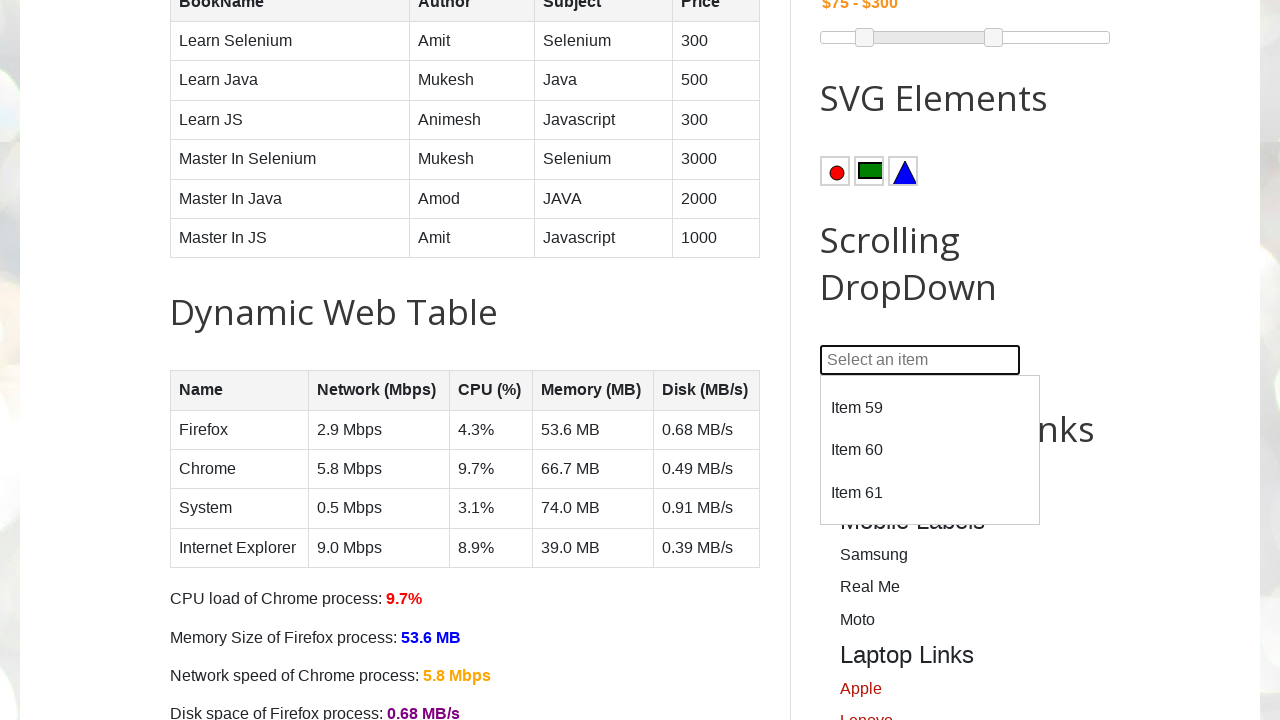

Retrieved text content from option 60: 'Item 61'
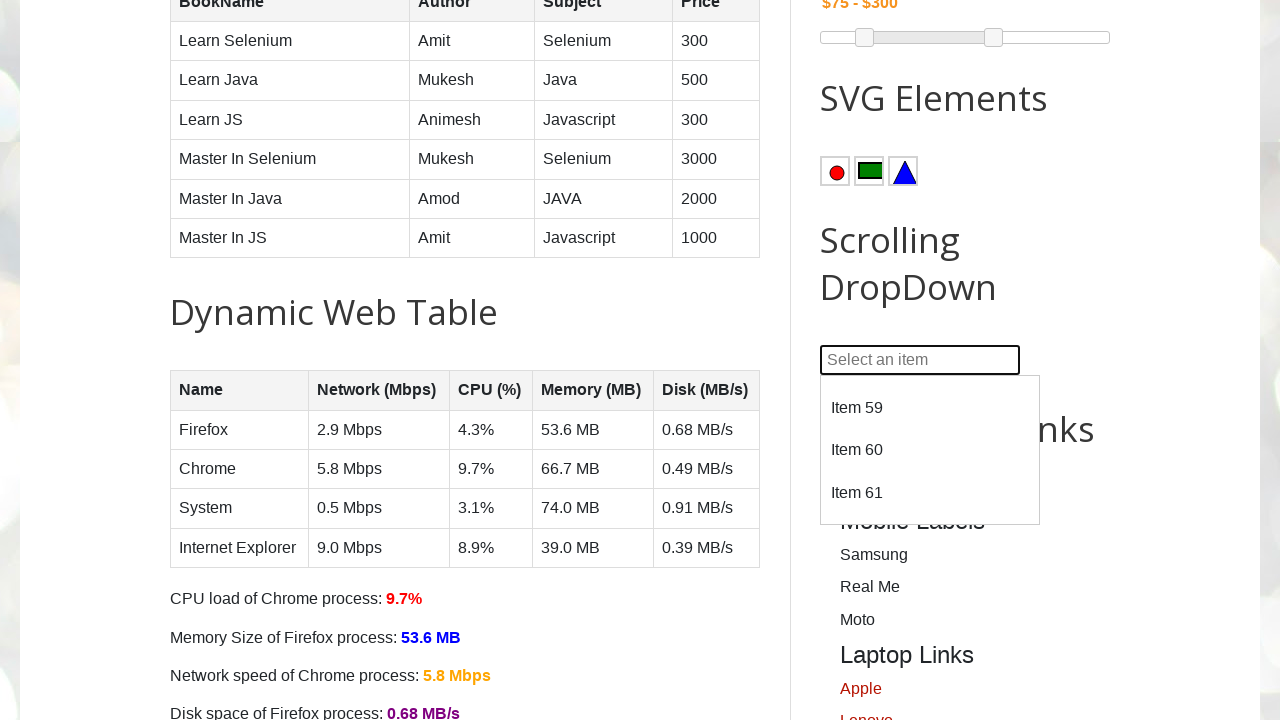

Located option at index 61
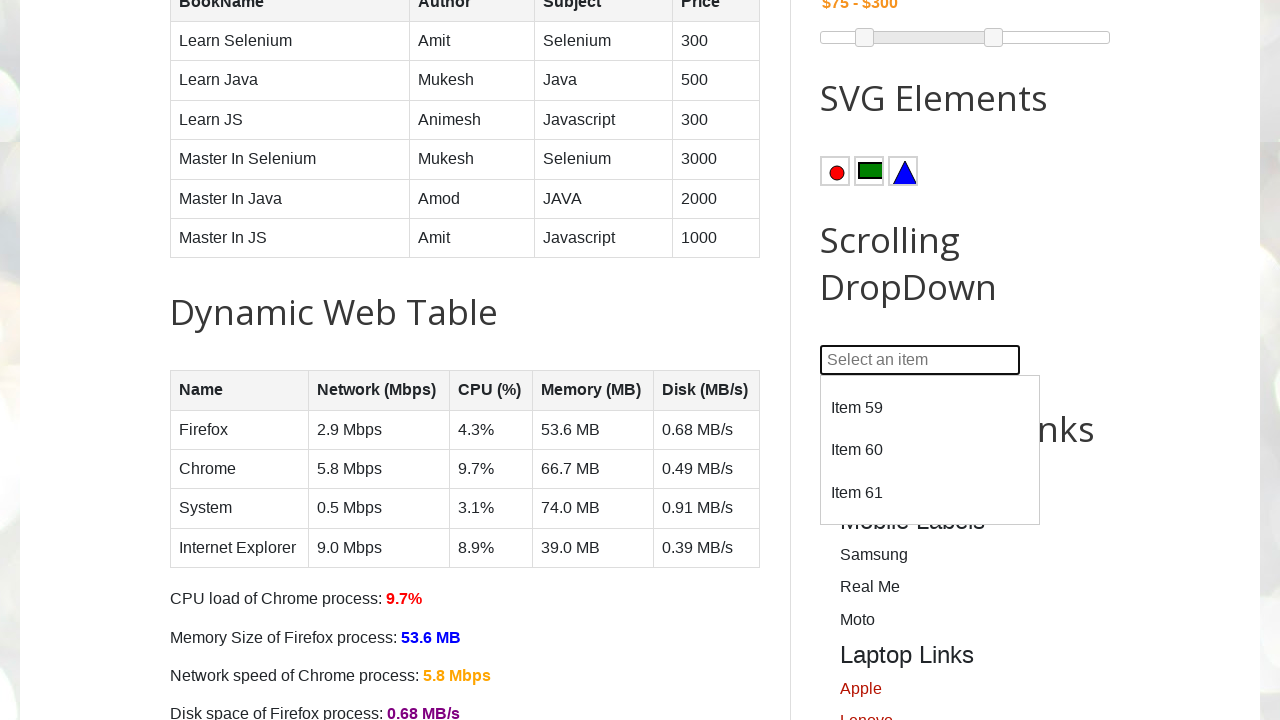

Scrolled option 61 into view
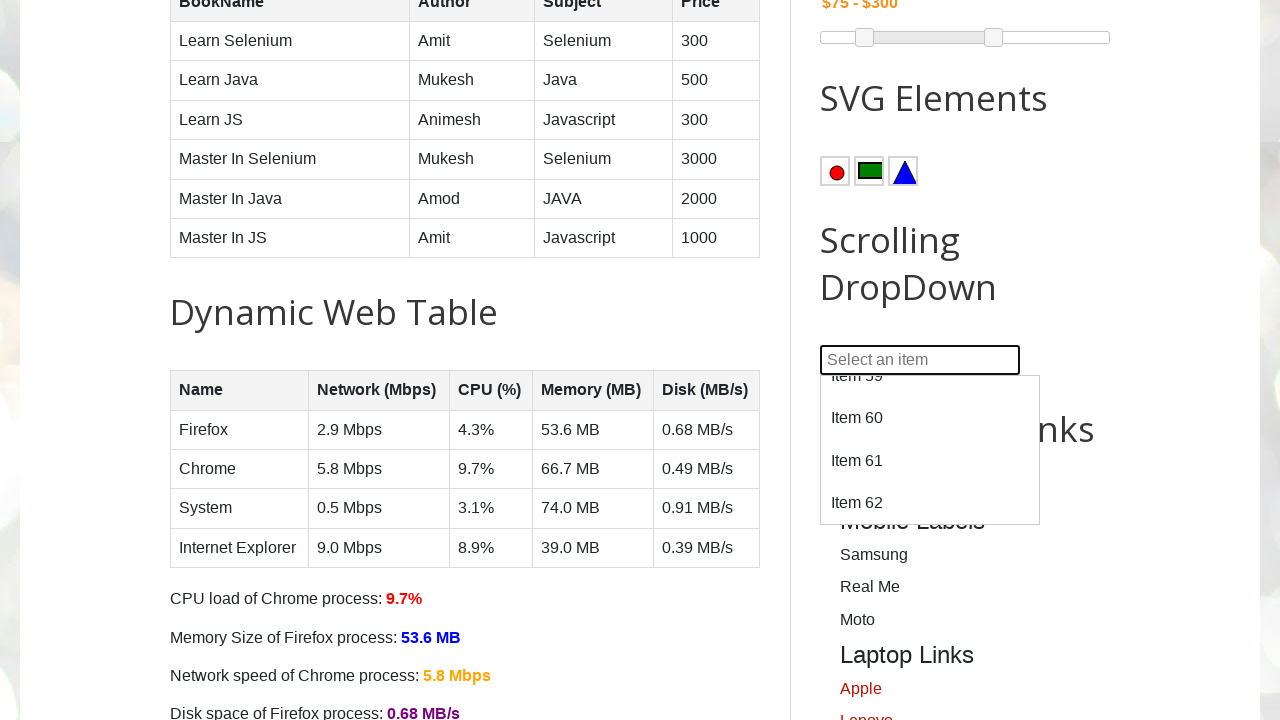

Retrieved text content from option 61: 'Item 62'
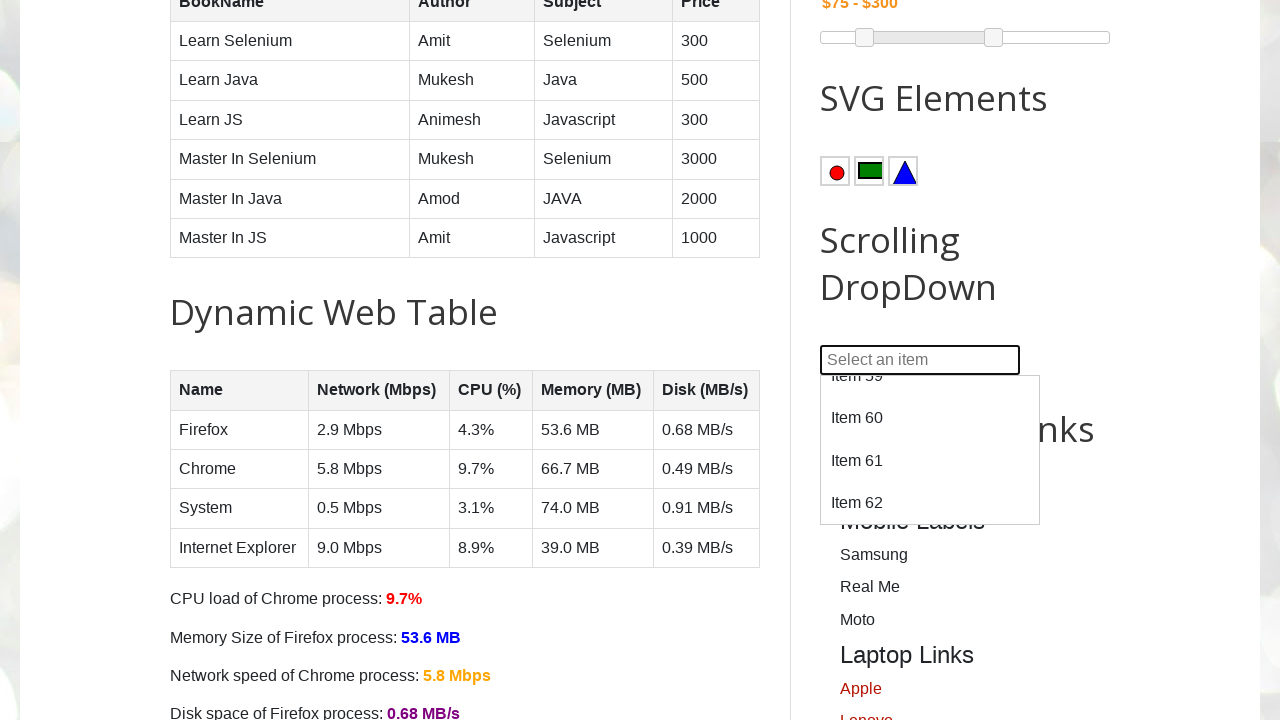

Located option at index 62
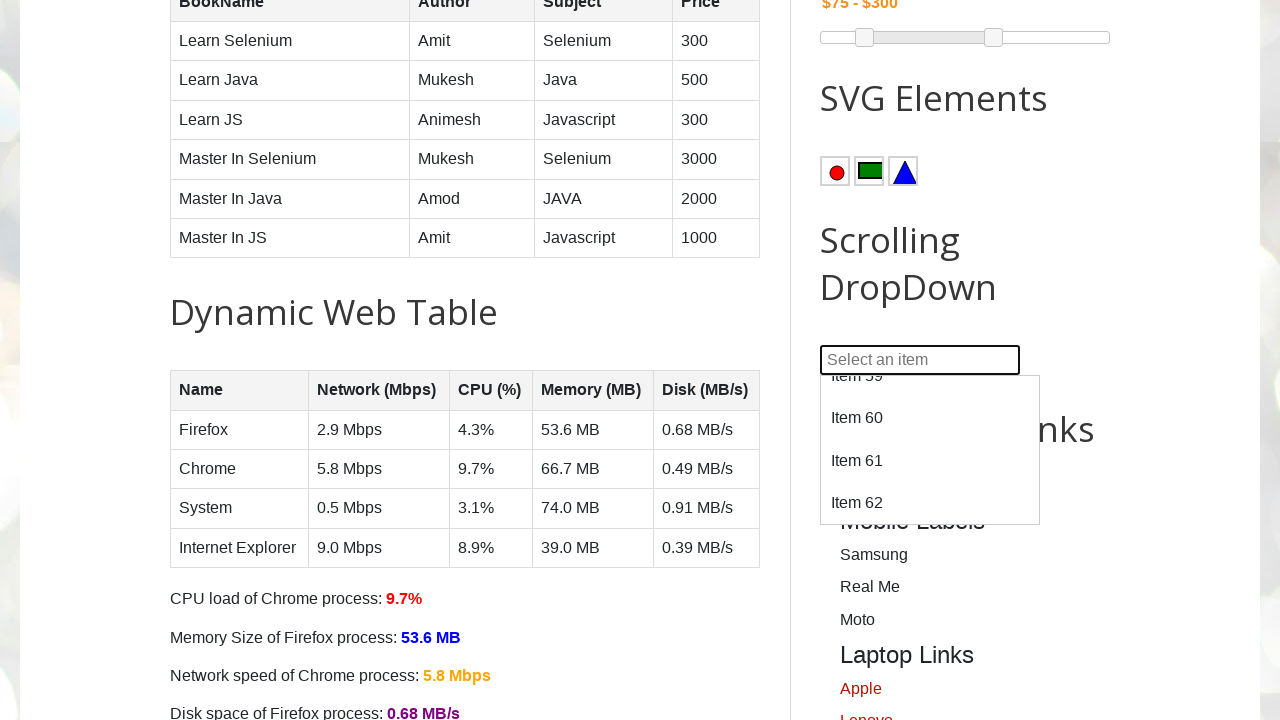

Scrolled option 62 into view
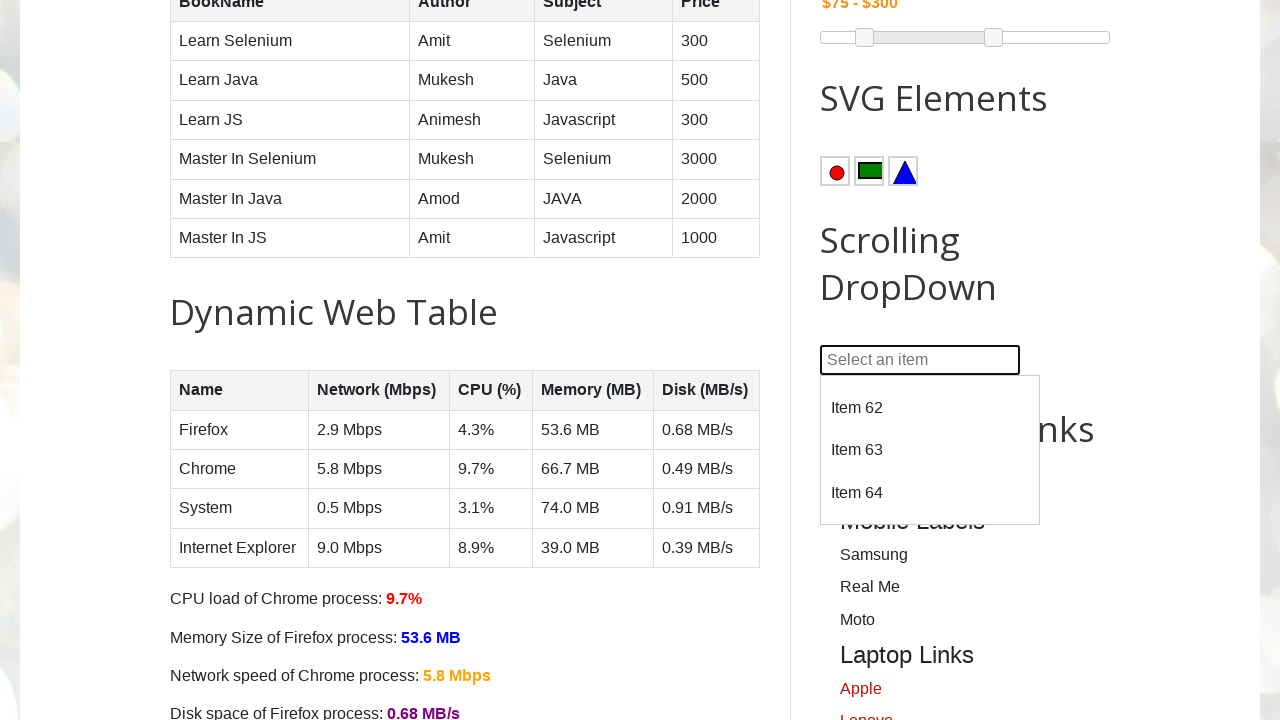

Retrieved text content from option 62: 'Item 63'
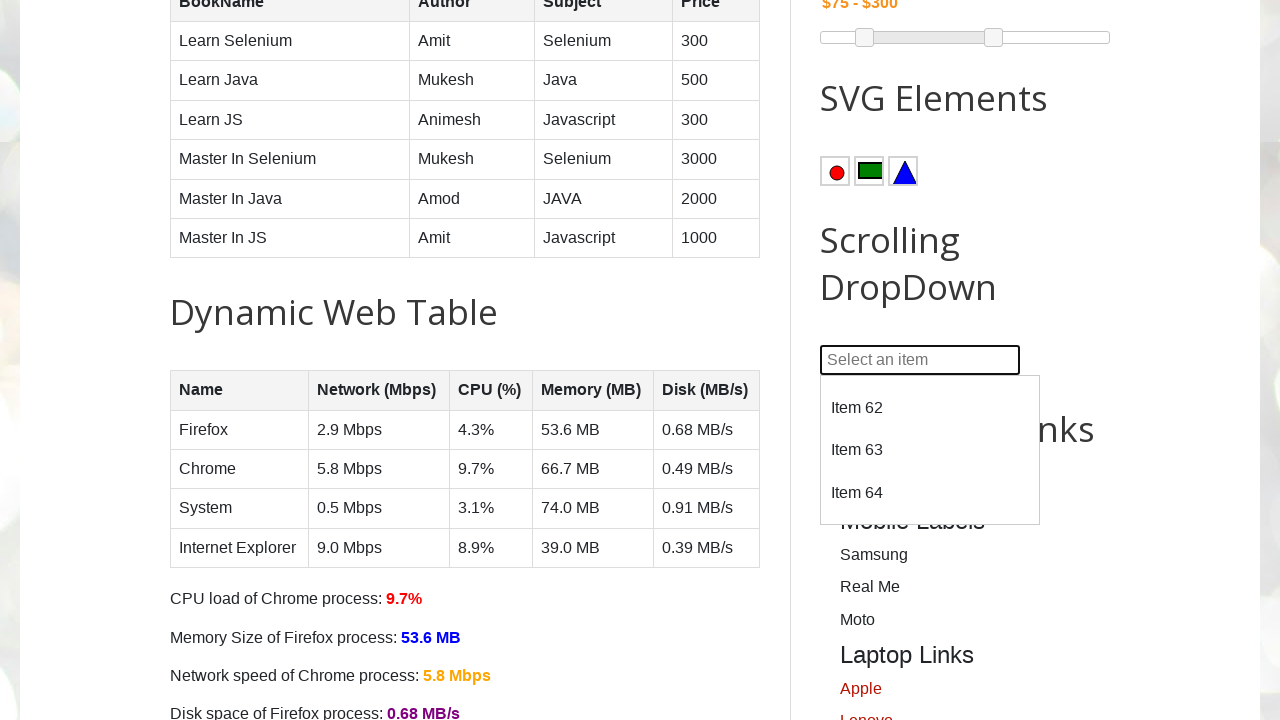

Located option at index 63
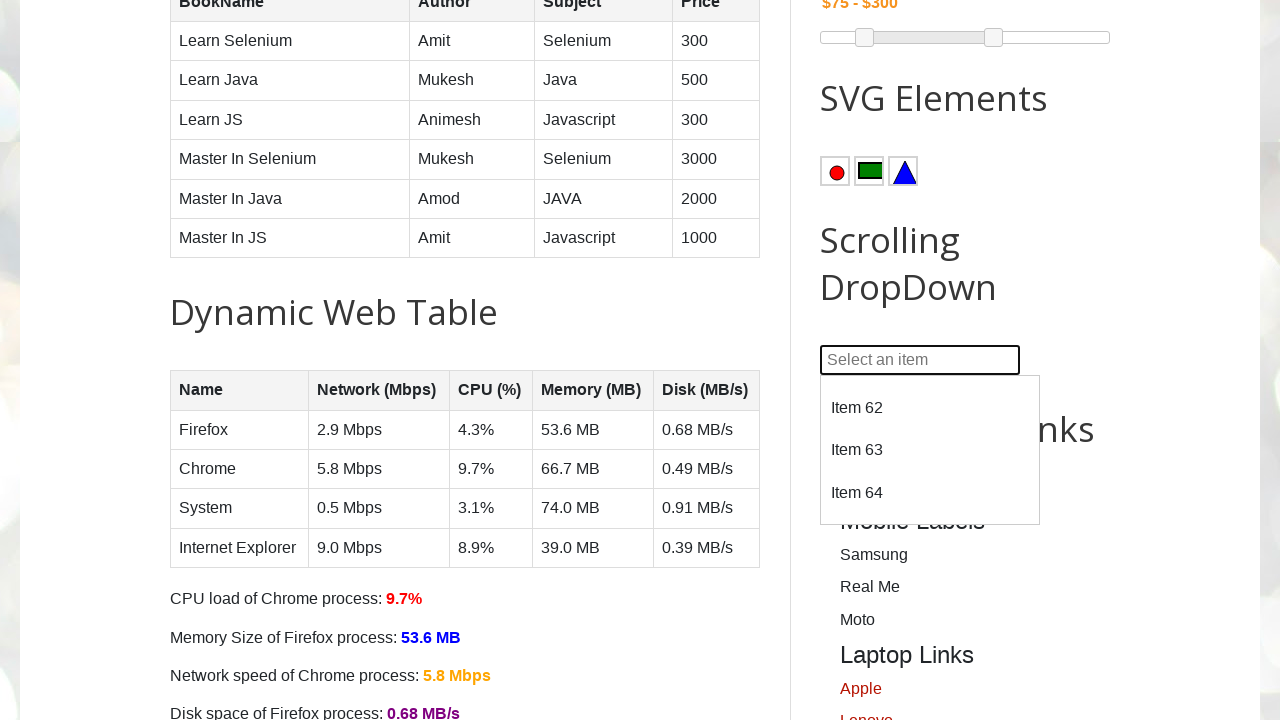

Scrolled option 63 into view
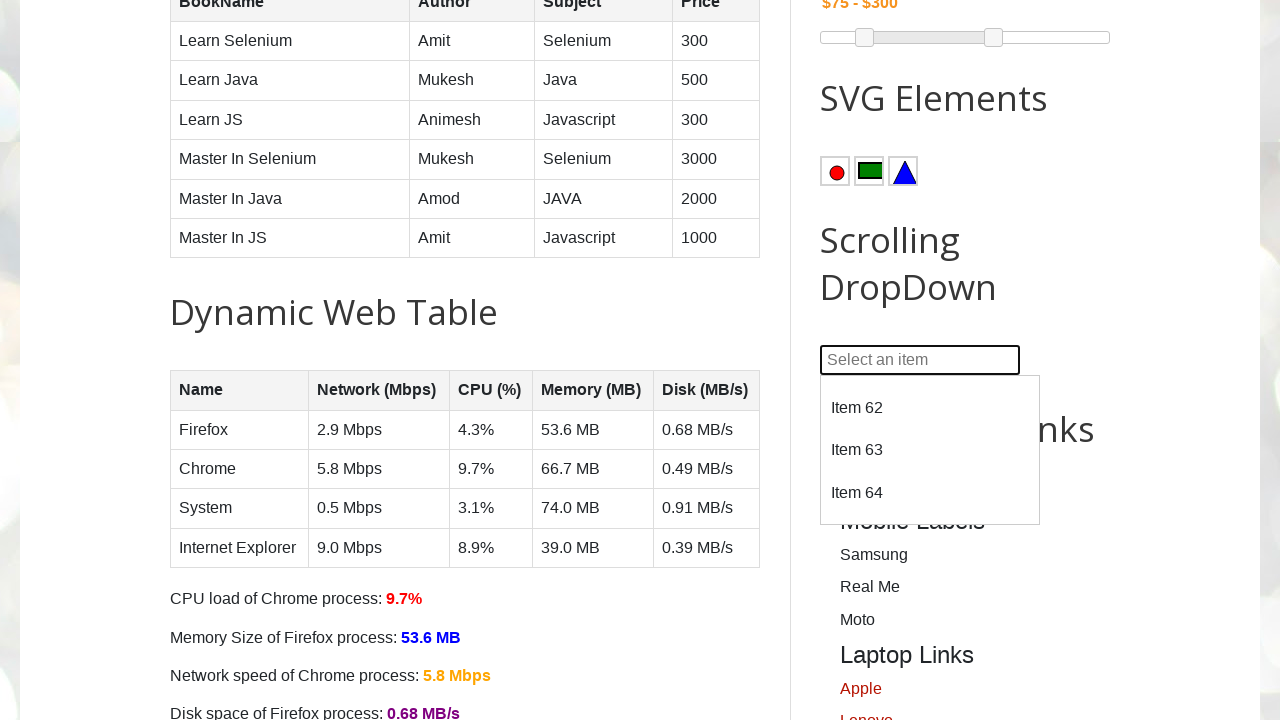

Retrieved text content from option 63: 'Item 64'
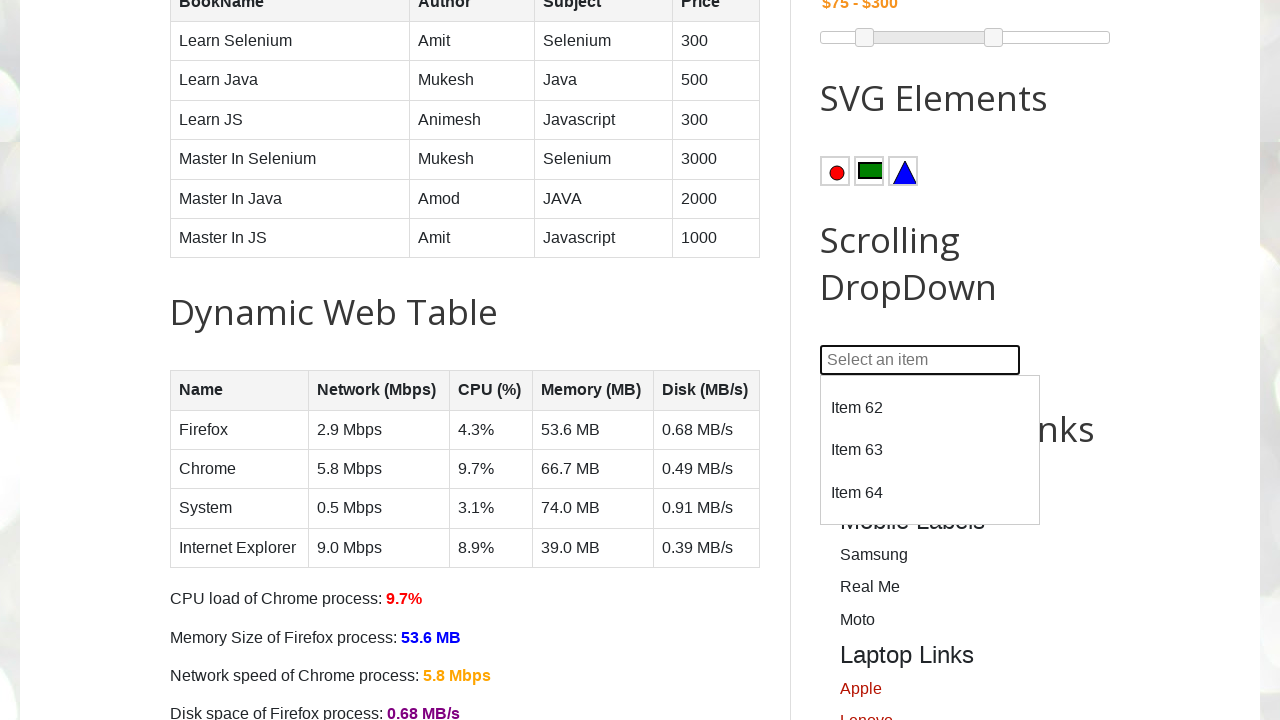

Located option at index 64
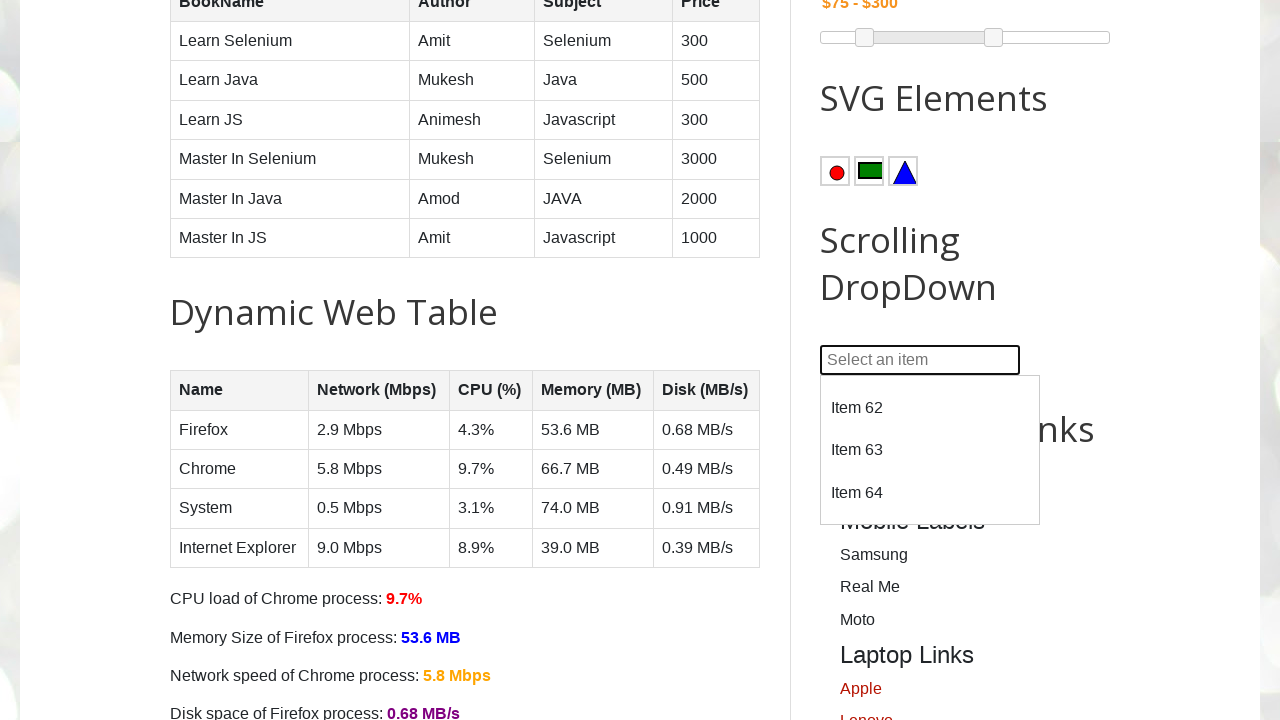

Scrolled option 64 into view
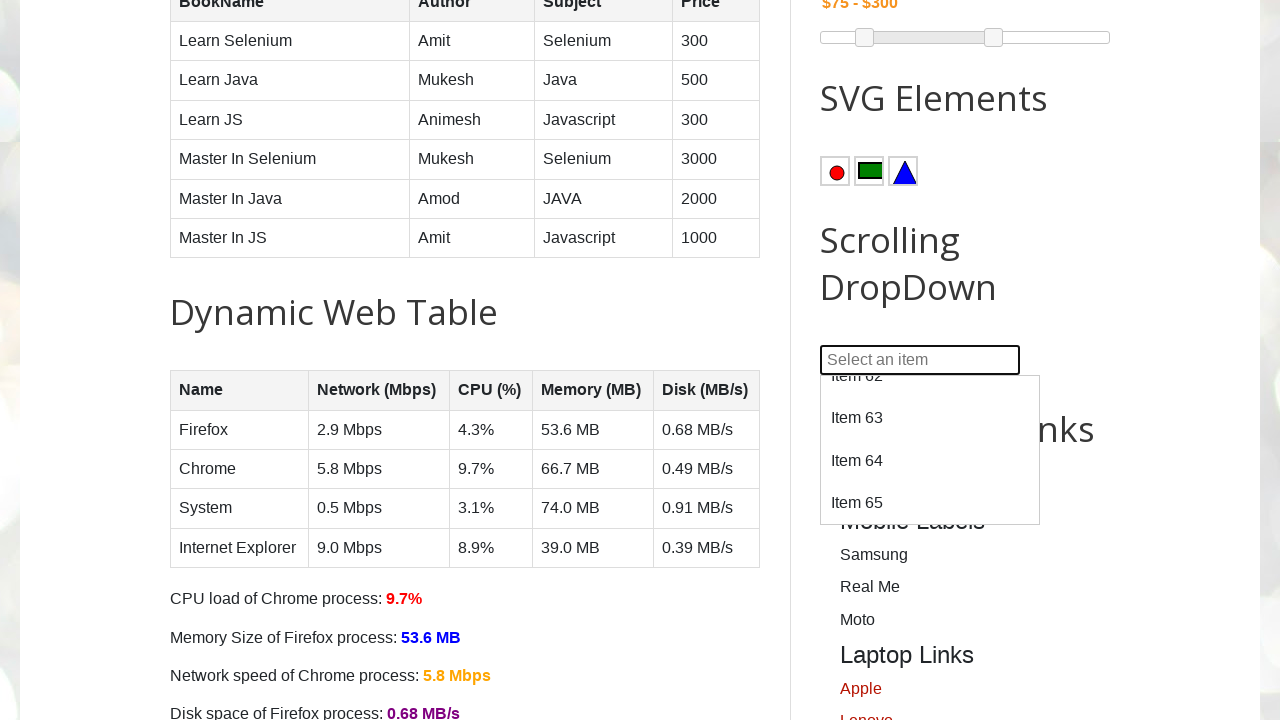

Retrieved text content from option 64: 'Item 65'
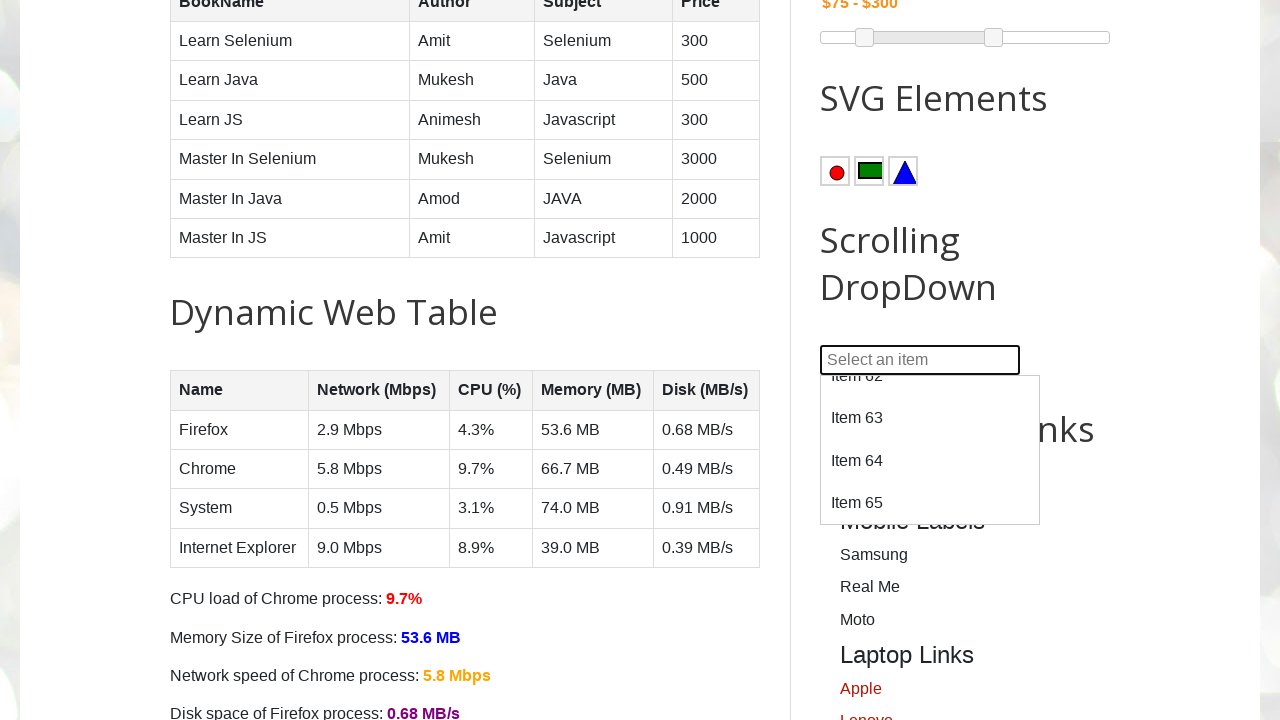

Located option at index 65
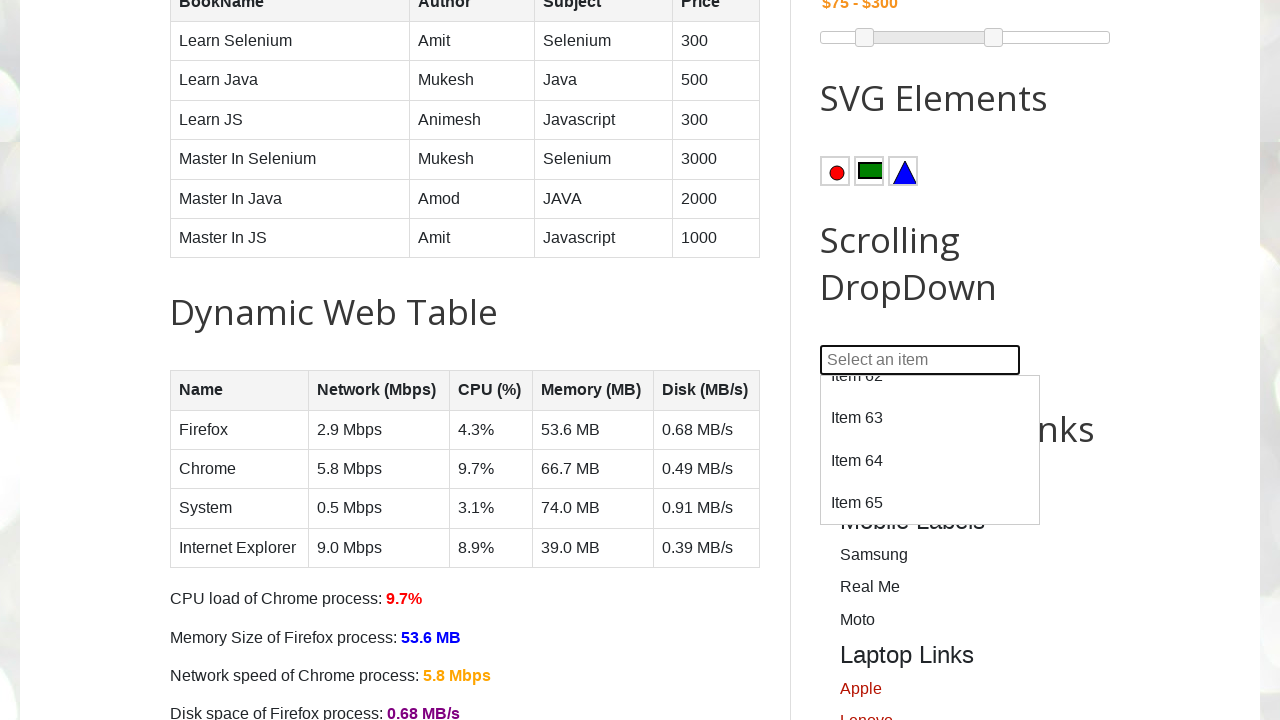

Scrolled option 65 into view
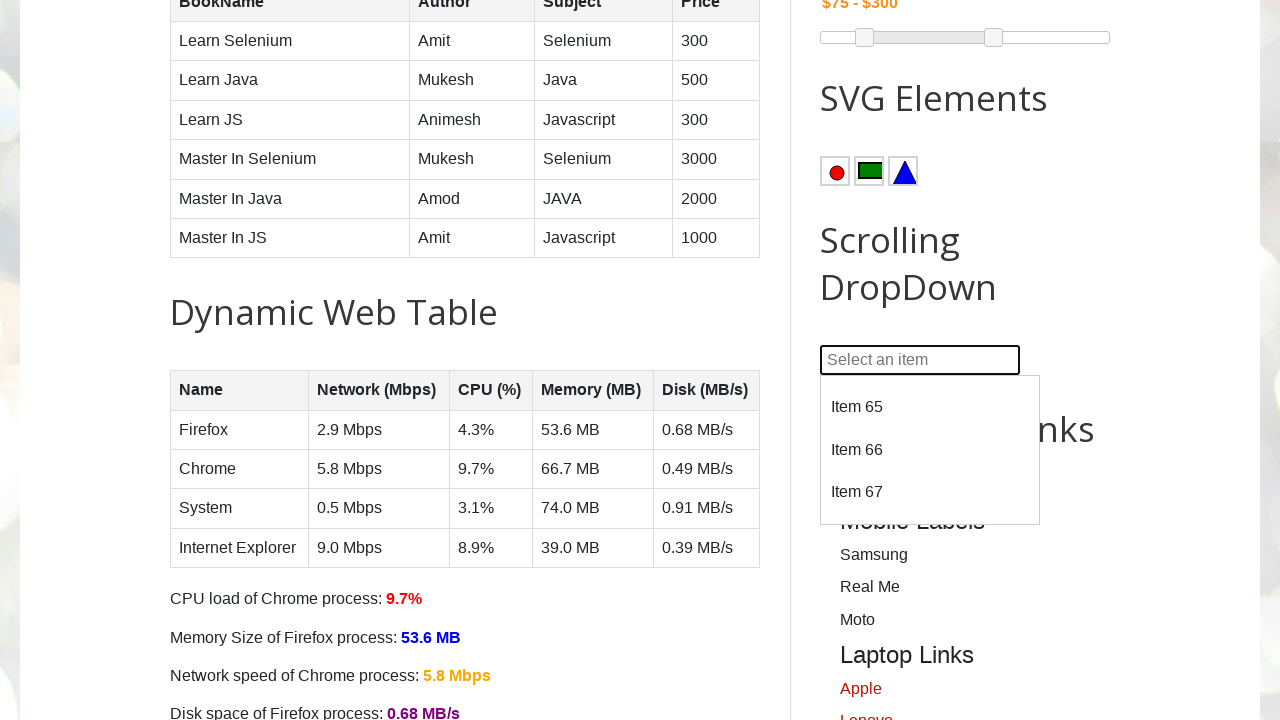

Retrieved text content from option 65: 'Item 66'
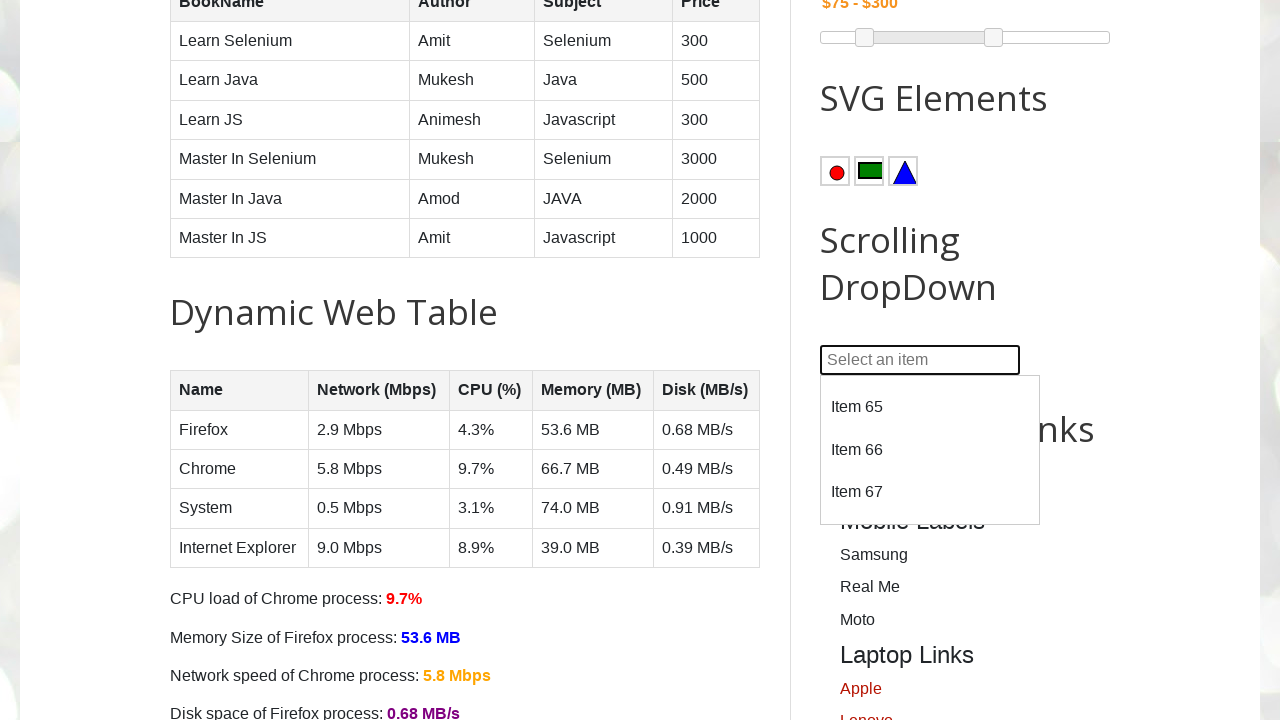

Located option at index 66
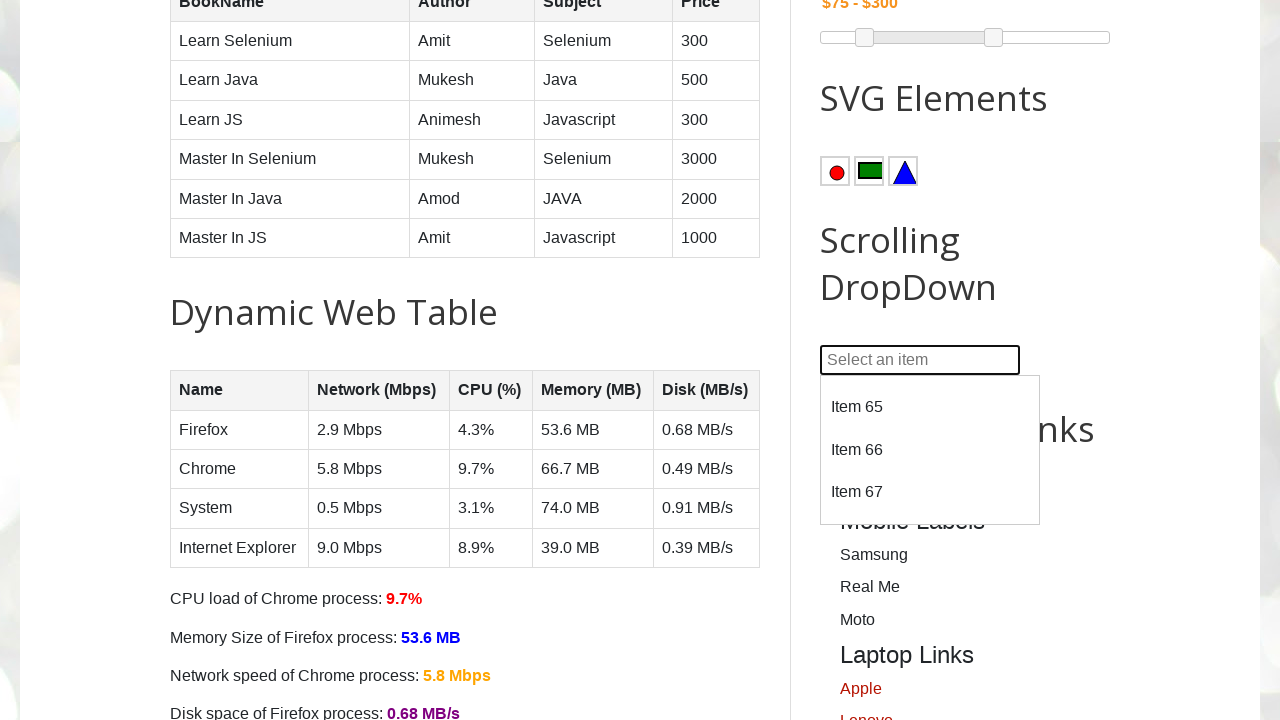

Scrolled option 66 into view
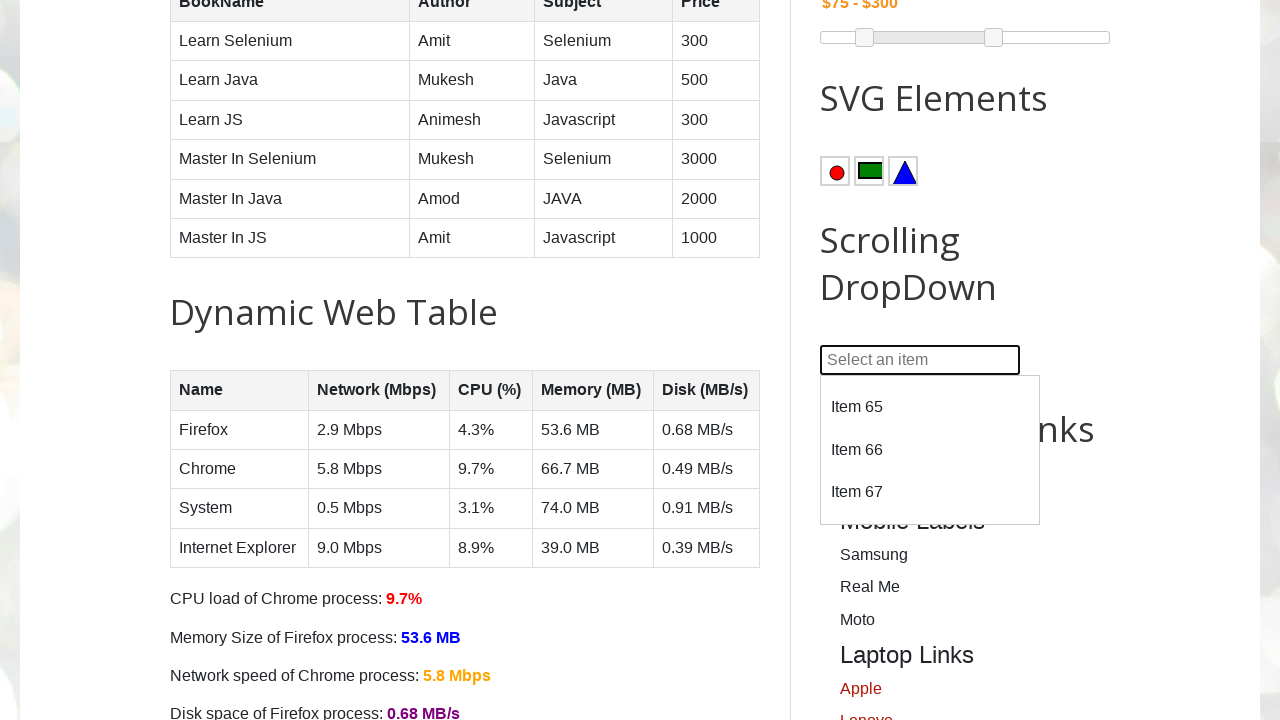

Retrieved text content from option 66: 'Item 67'
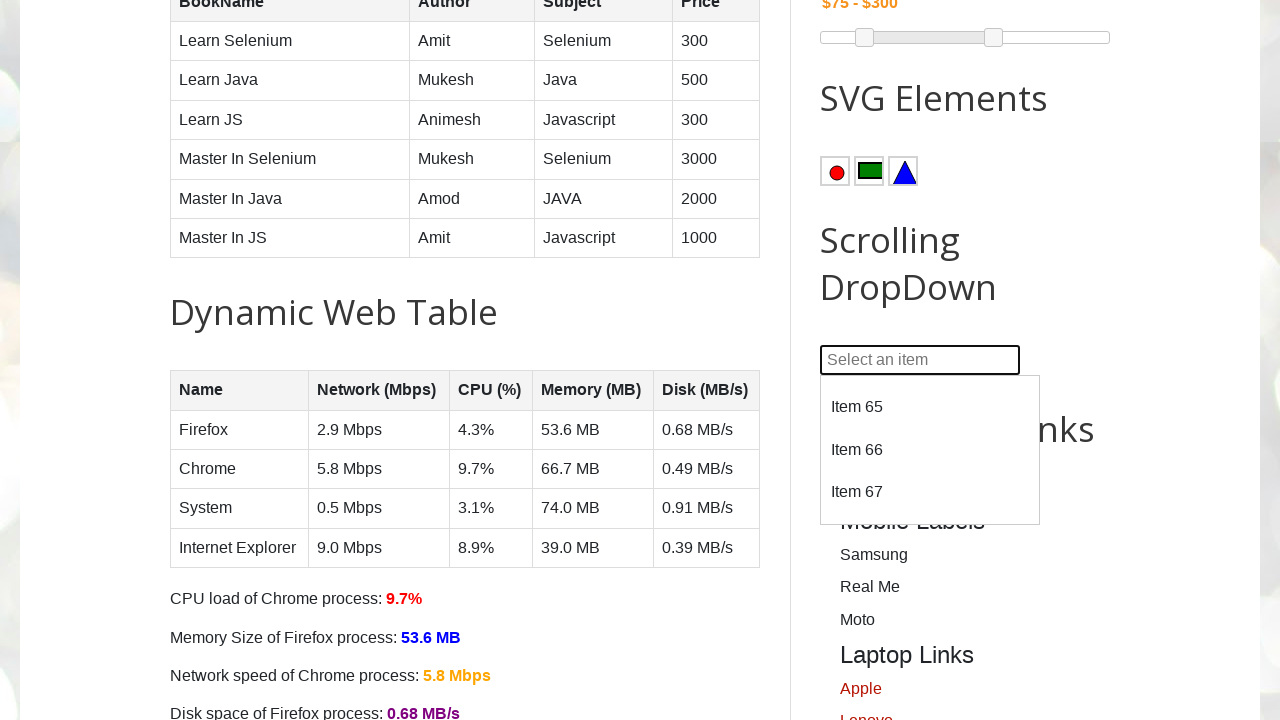

Located option at index 67
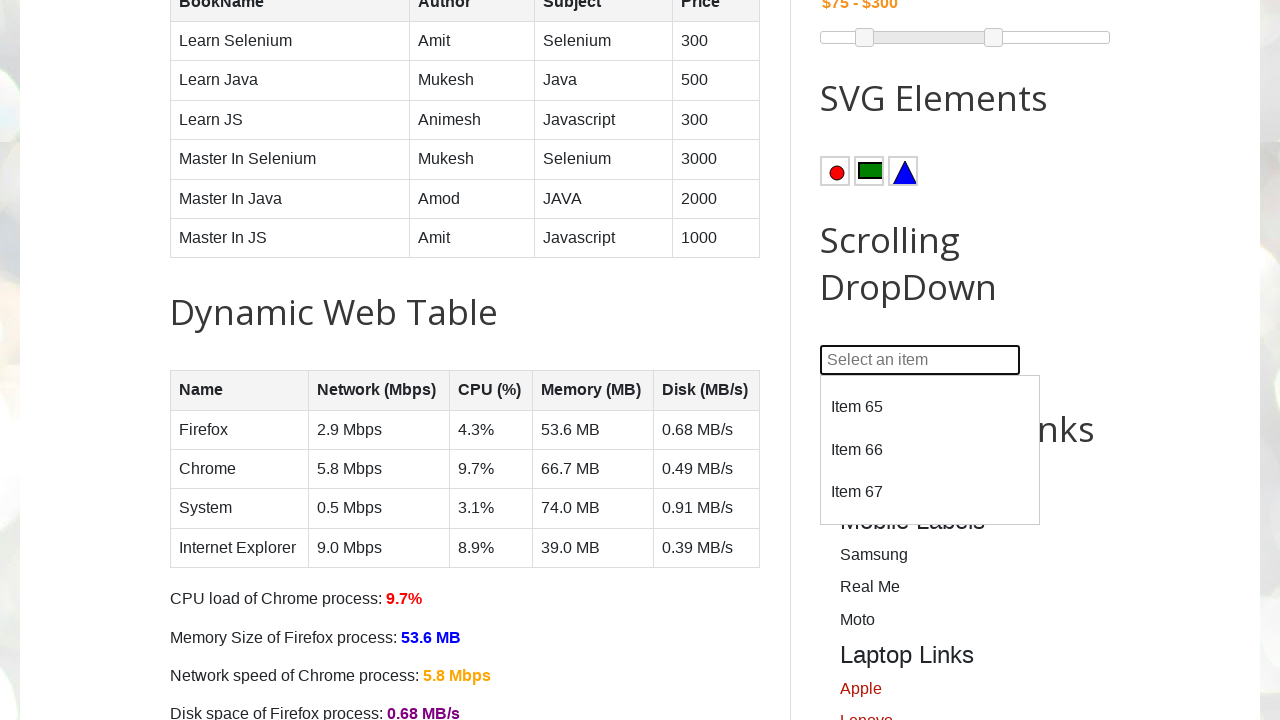

Scrolled option 67 into view
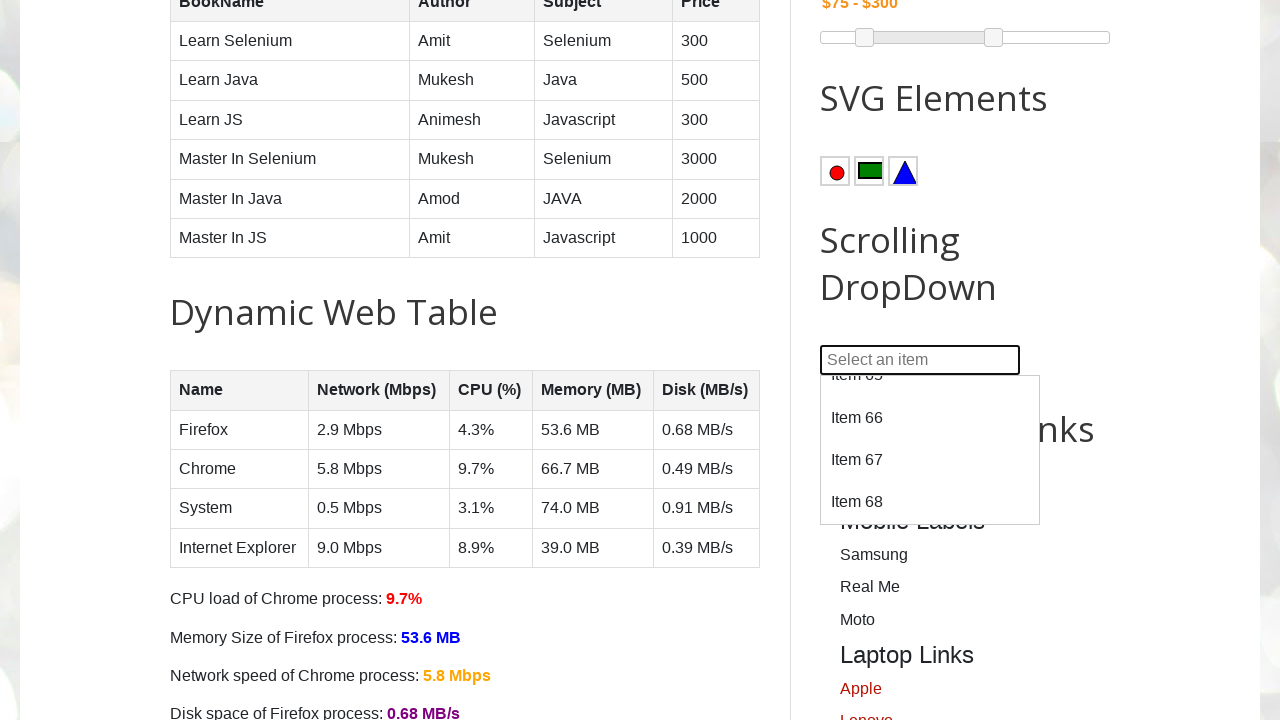

Retrieved text content from option 67: 'Item 68'
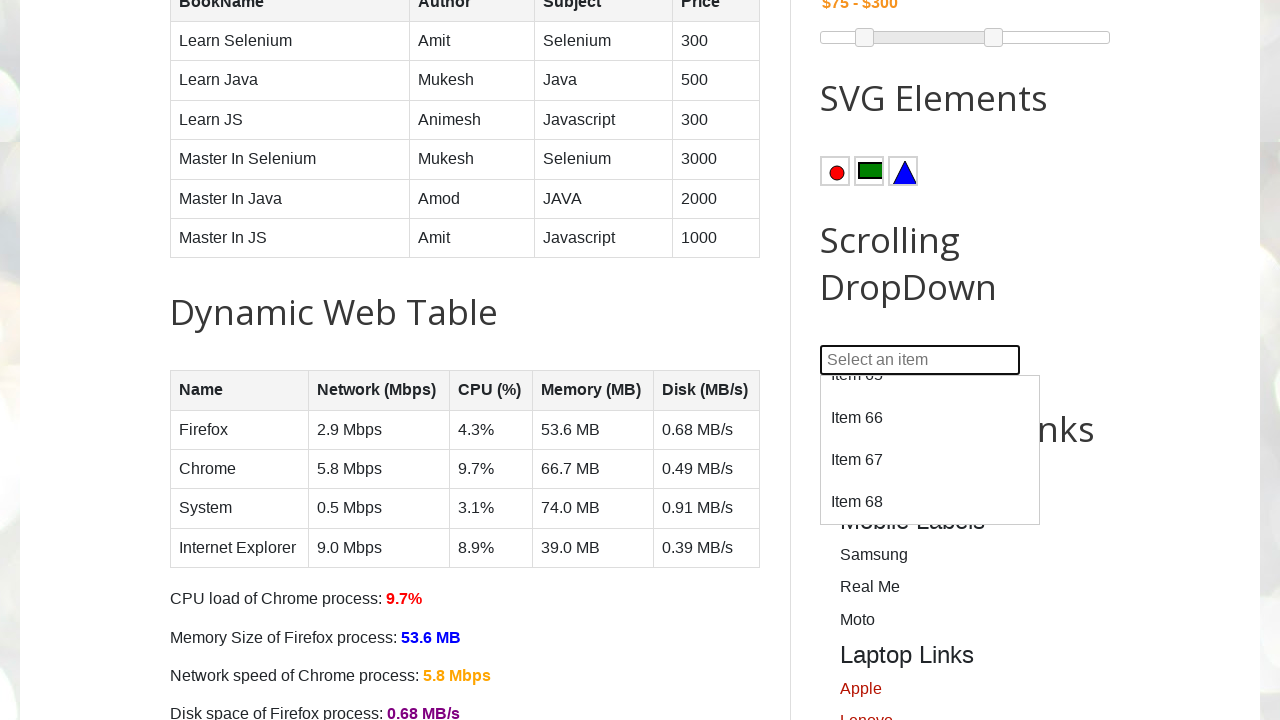

Located option at index 68
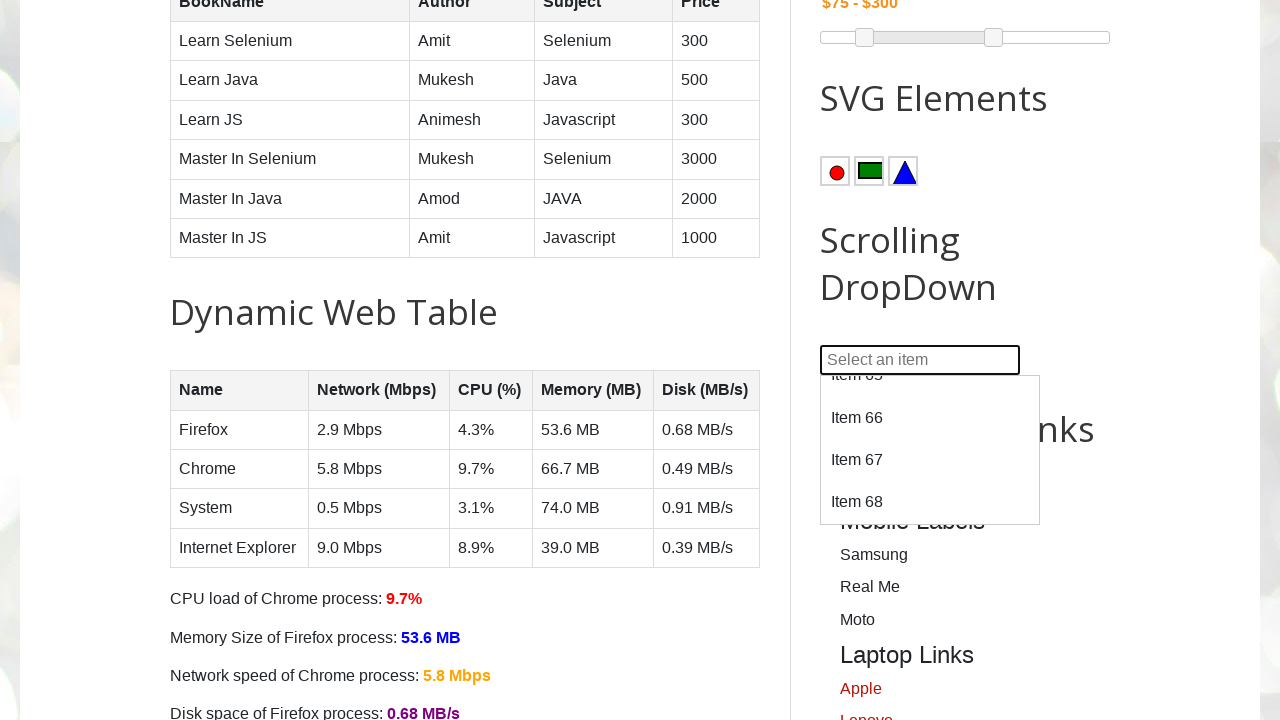

Scrolled option 68 into view
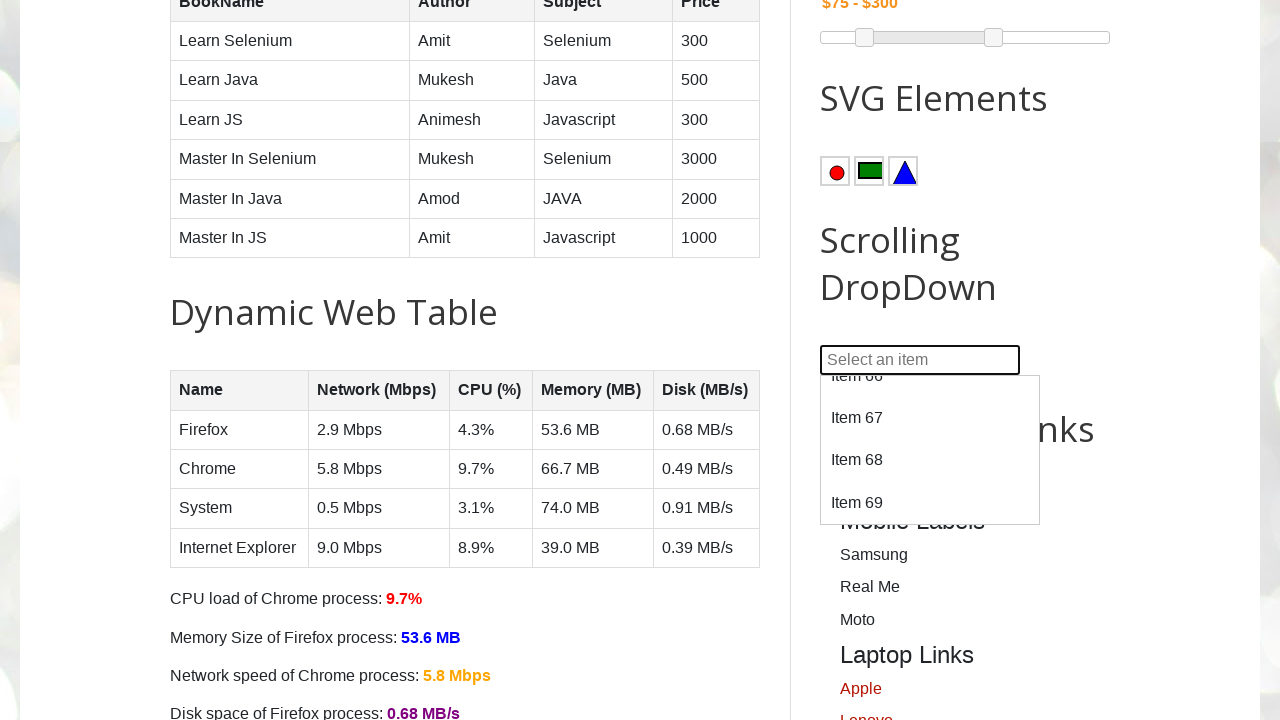

Retrieved text content from option 68: 'Item 69'
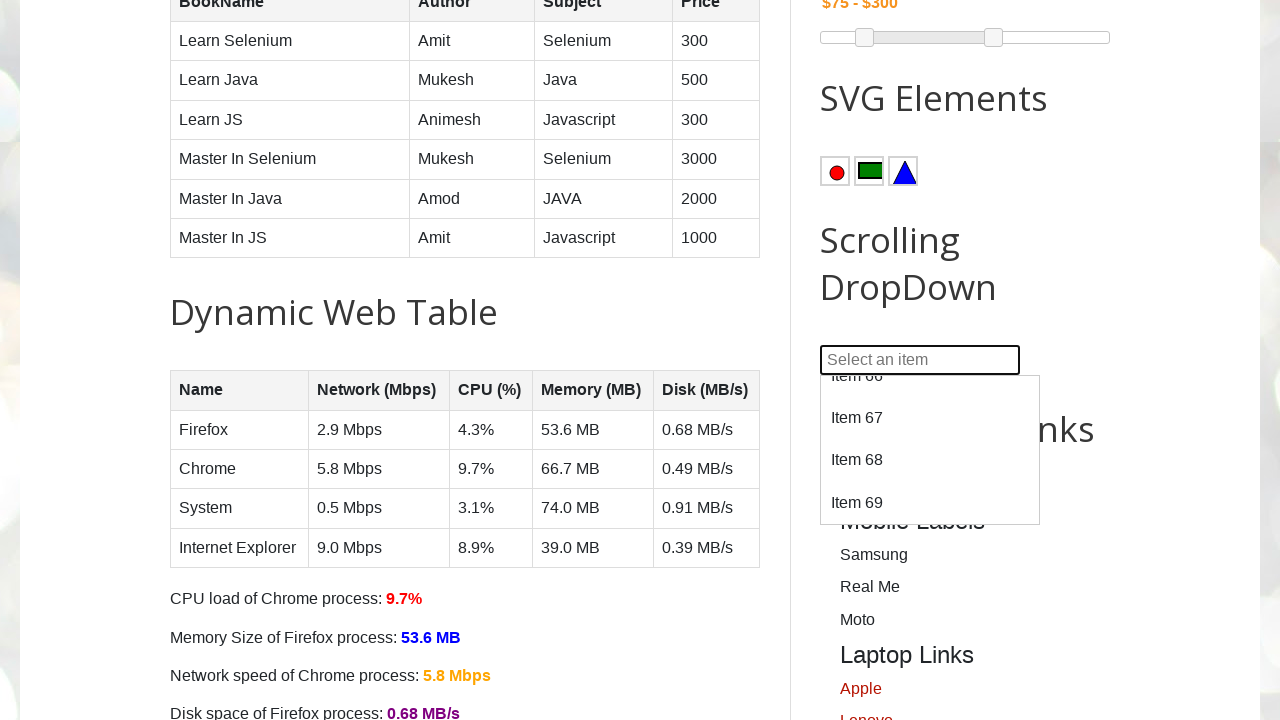

Located option at index 69
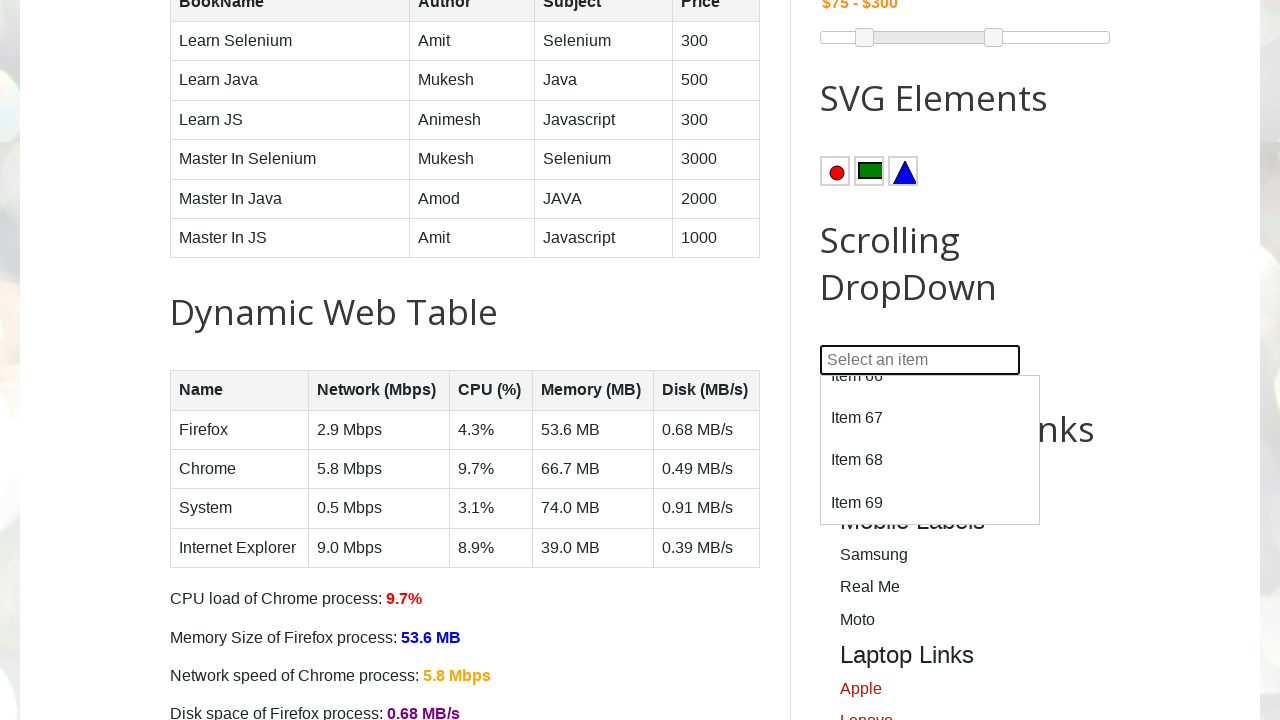

Scrolled option 69 into view
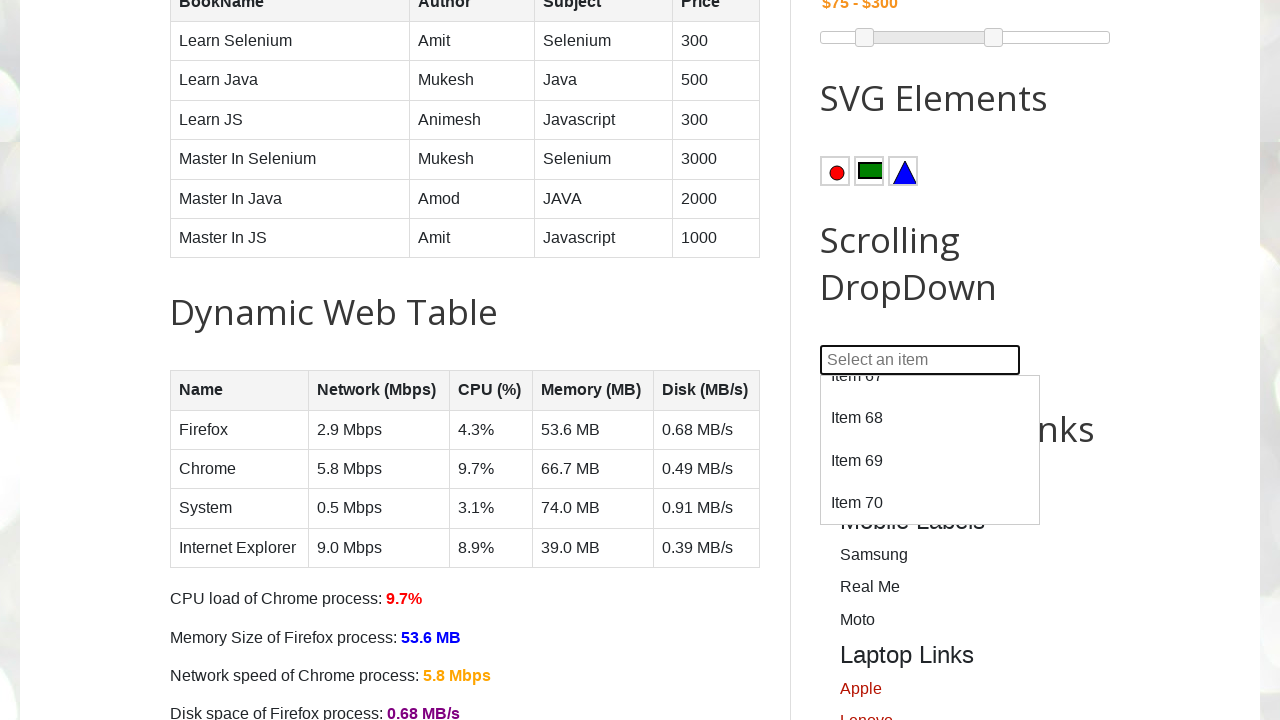

Retrieved text content from option 69: 'Item 70'
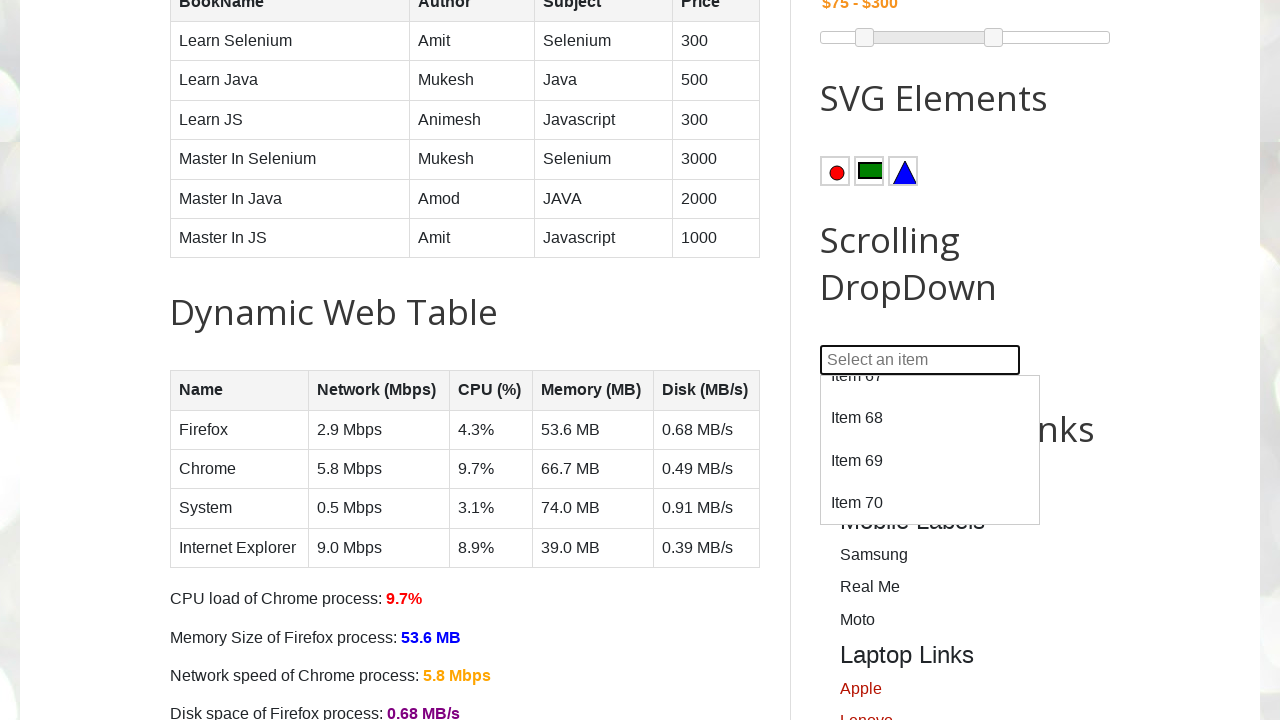

Located option at index 70
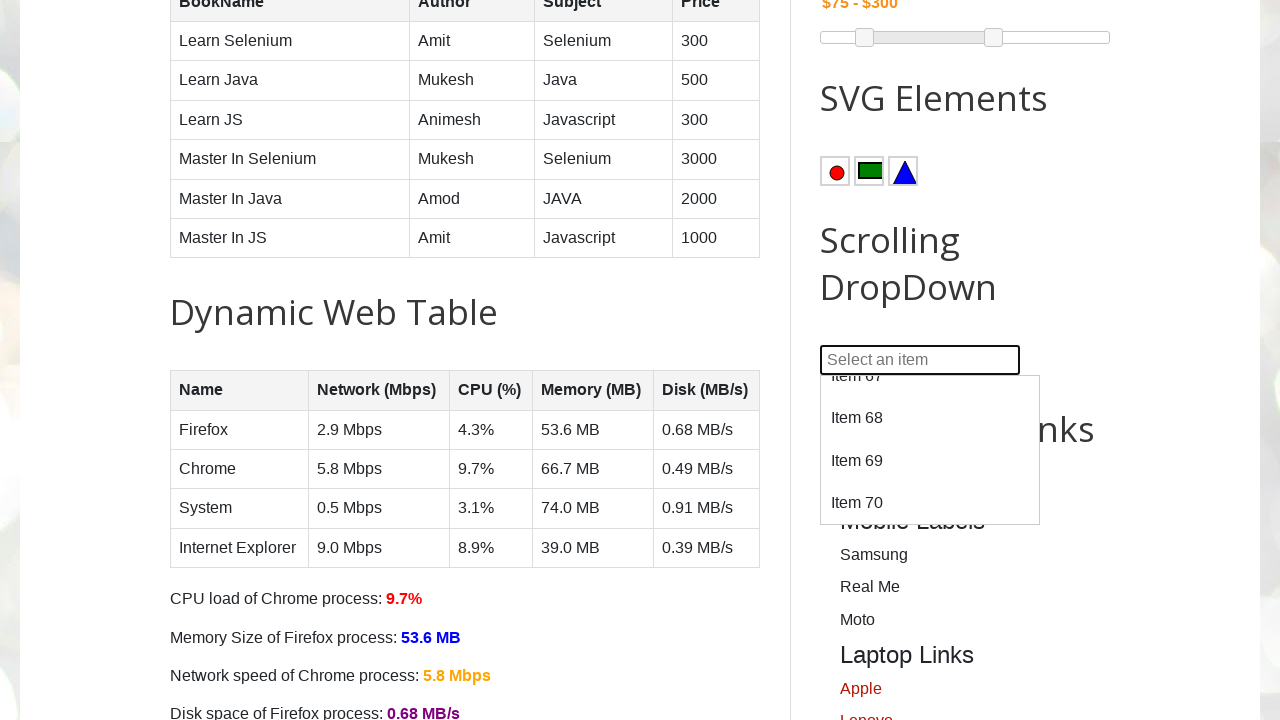

Scrolled option 70 into view
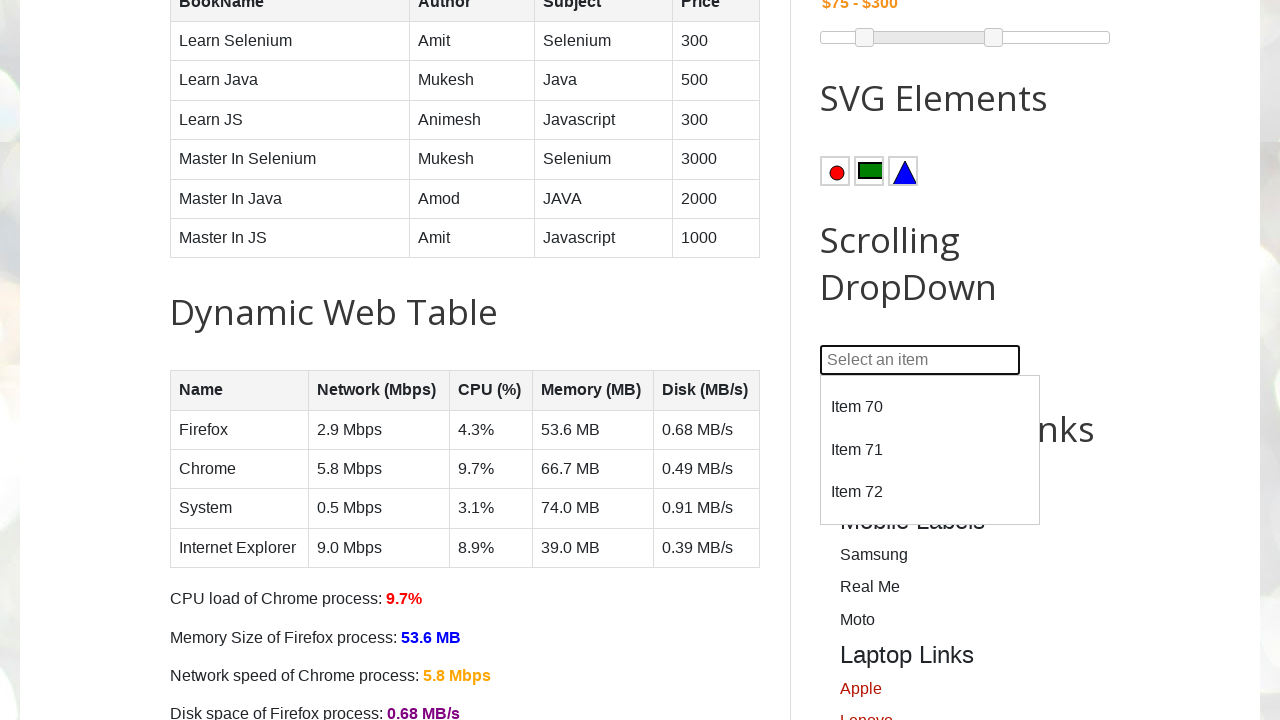

Retrieved text content from option 70: 'Item 71'
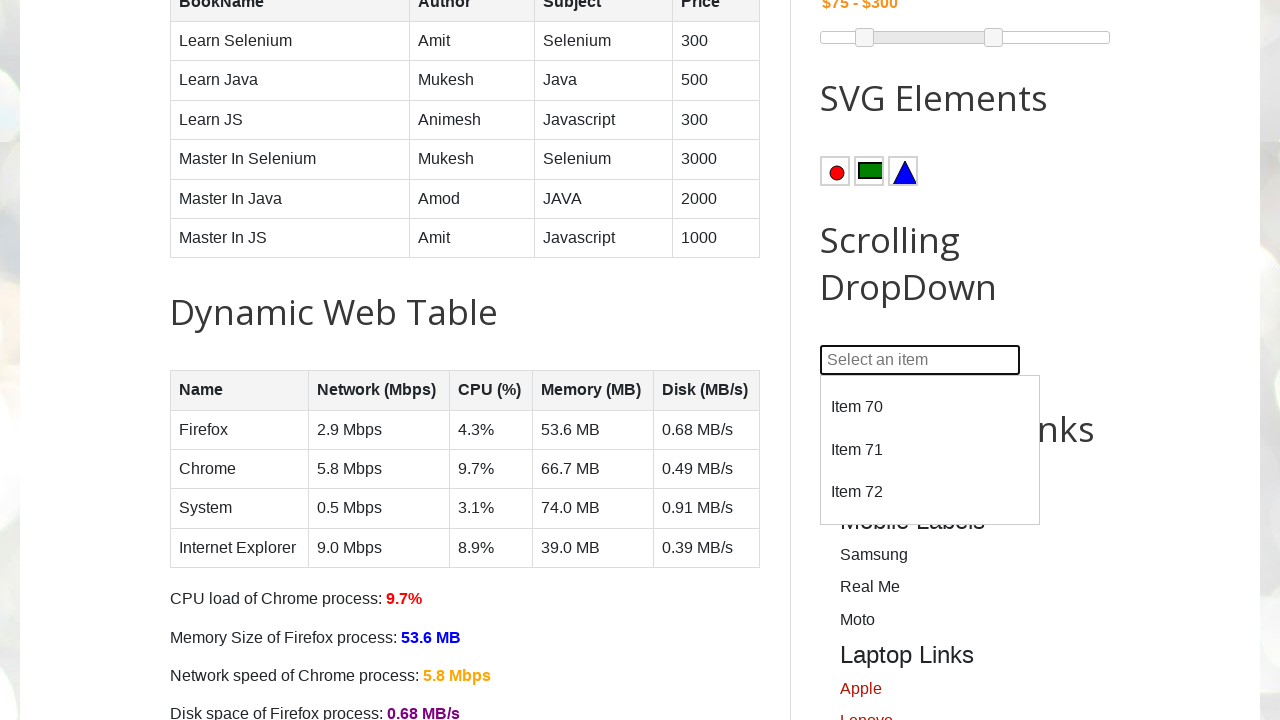

Located option at index 71
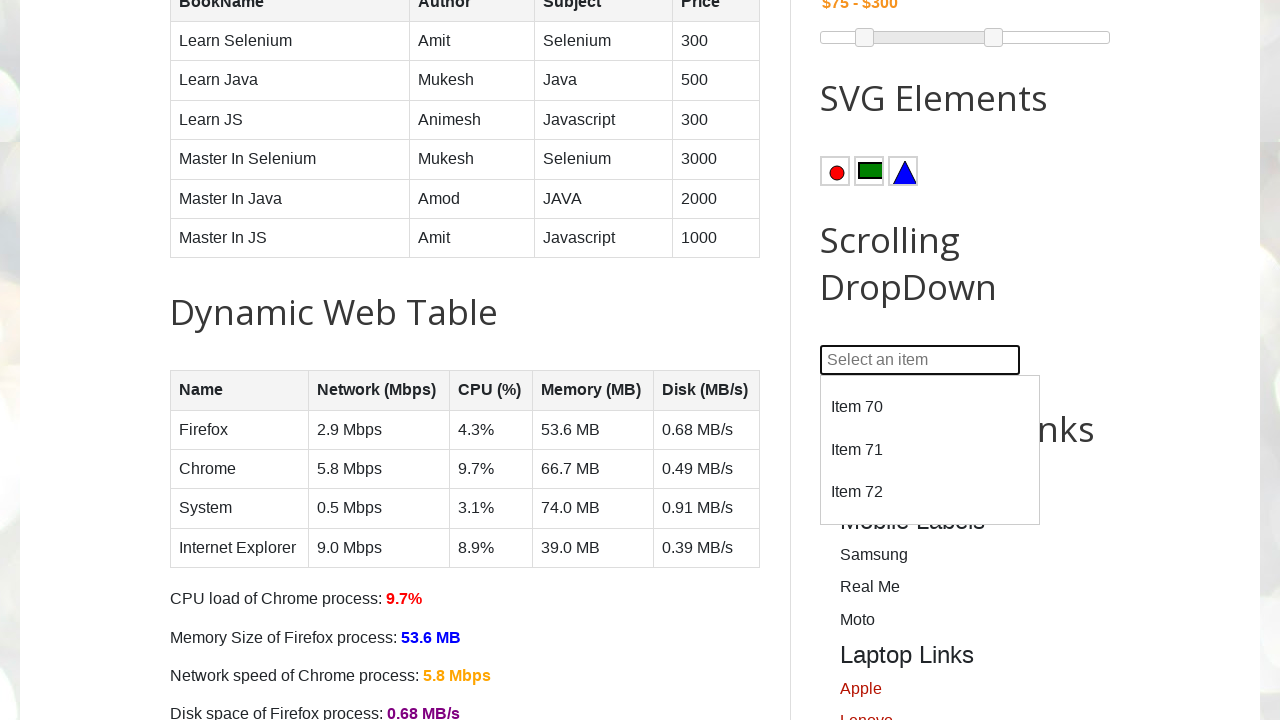

Scrolled option 71 into view
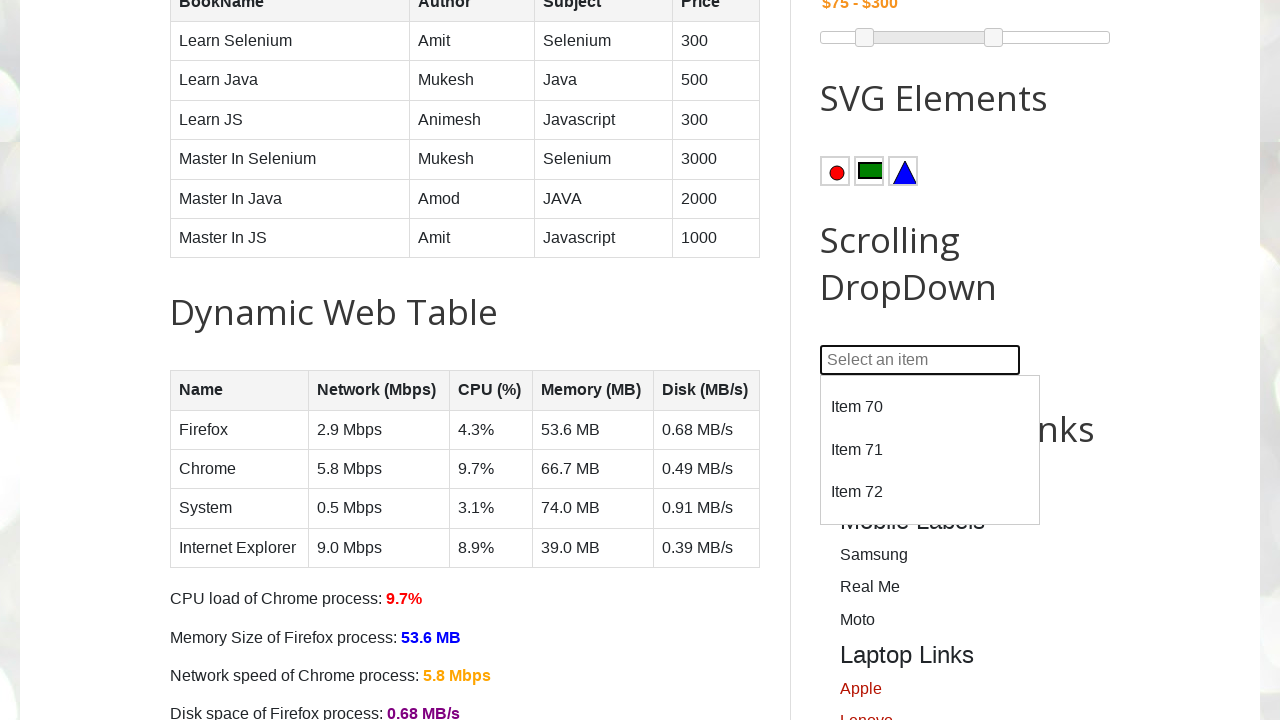

Retrieved text content from option 71: 'Item 72'
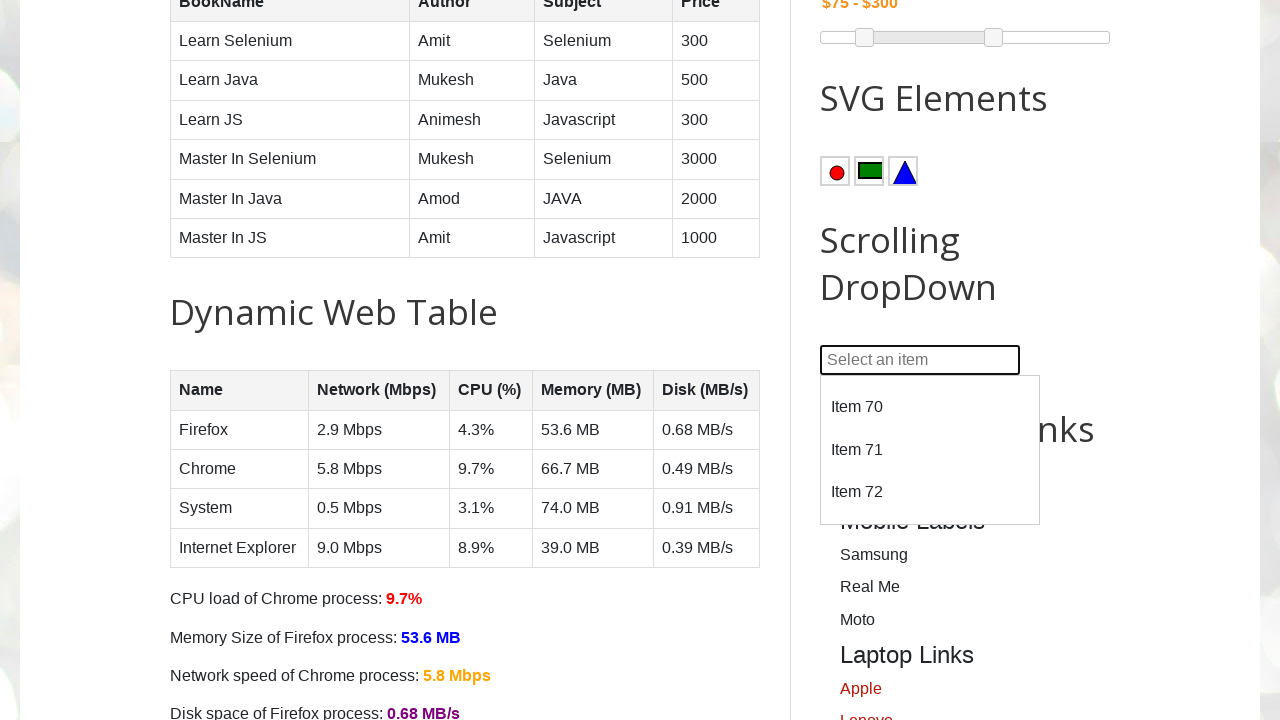

Located option at index 72
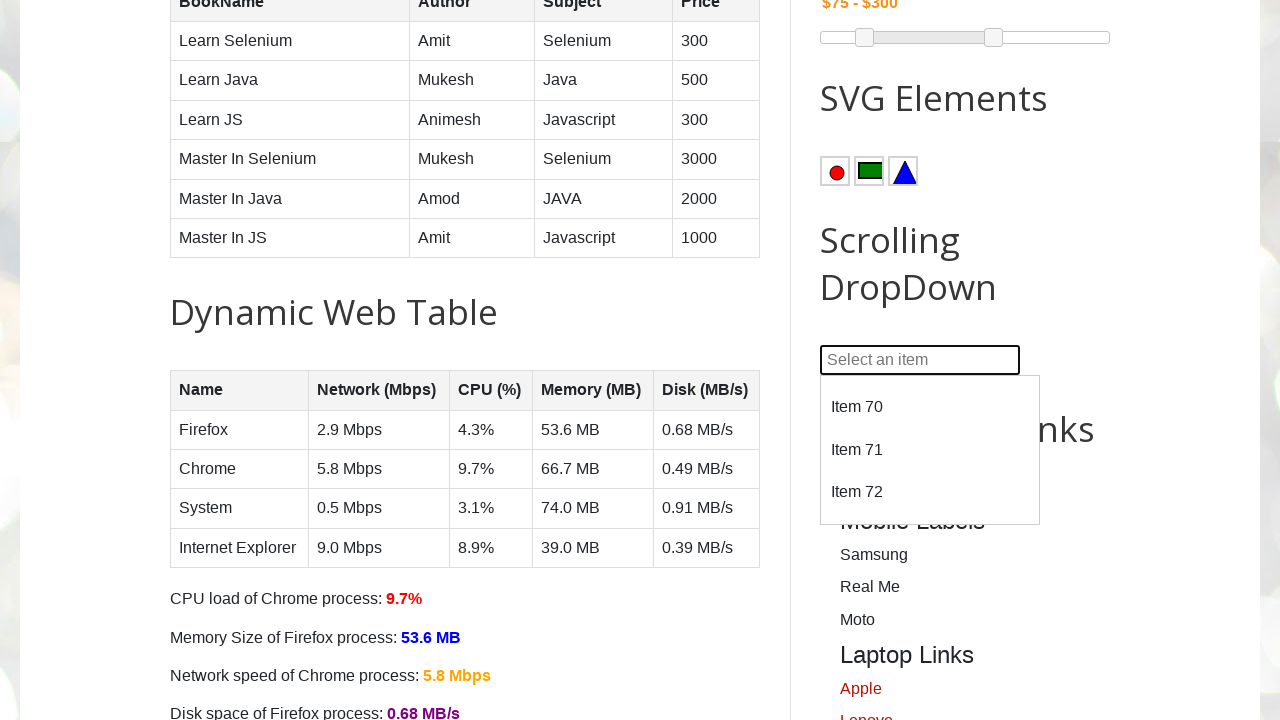

Scrolled option 72 into view
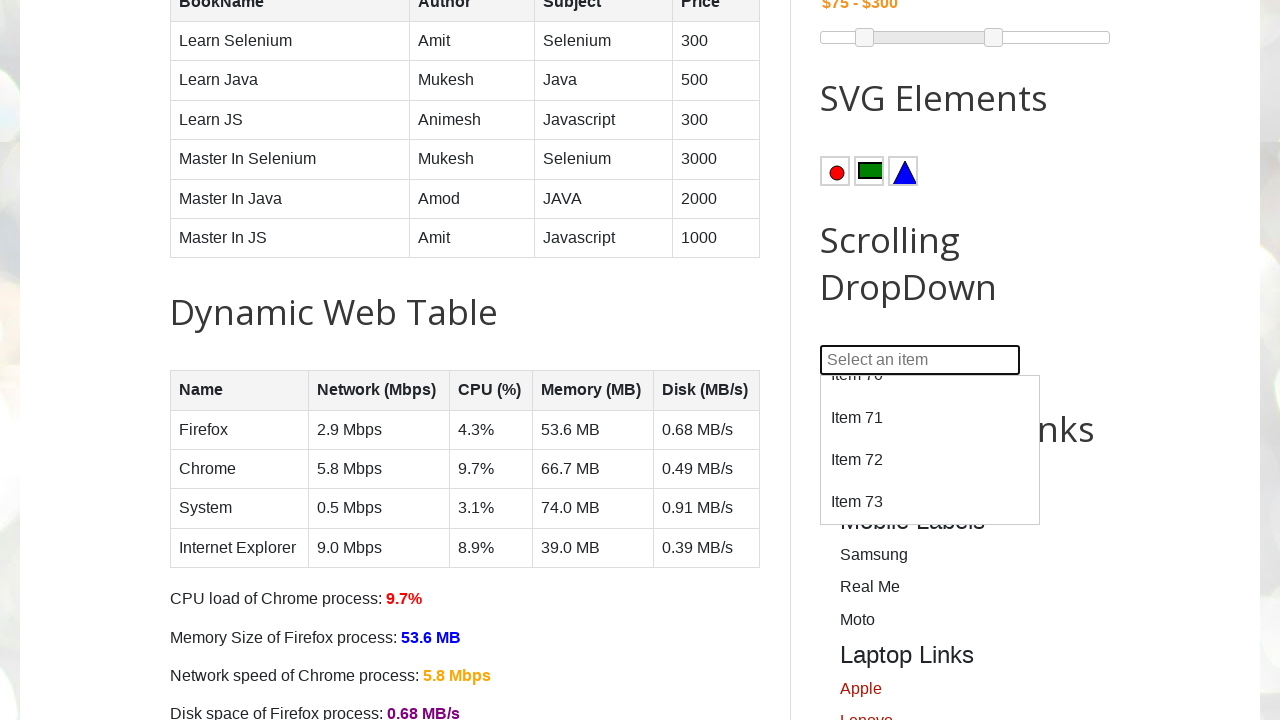

Retrieved text content from option 72: 'Item 73'
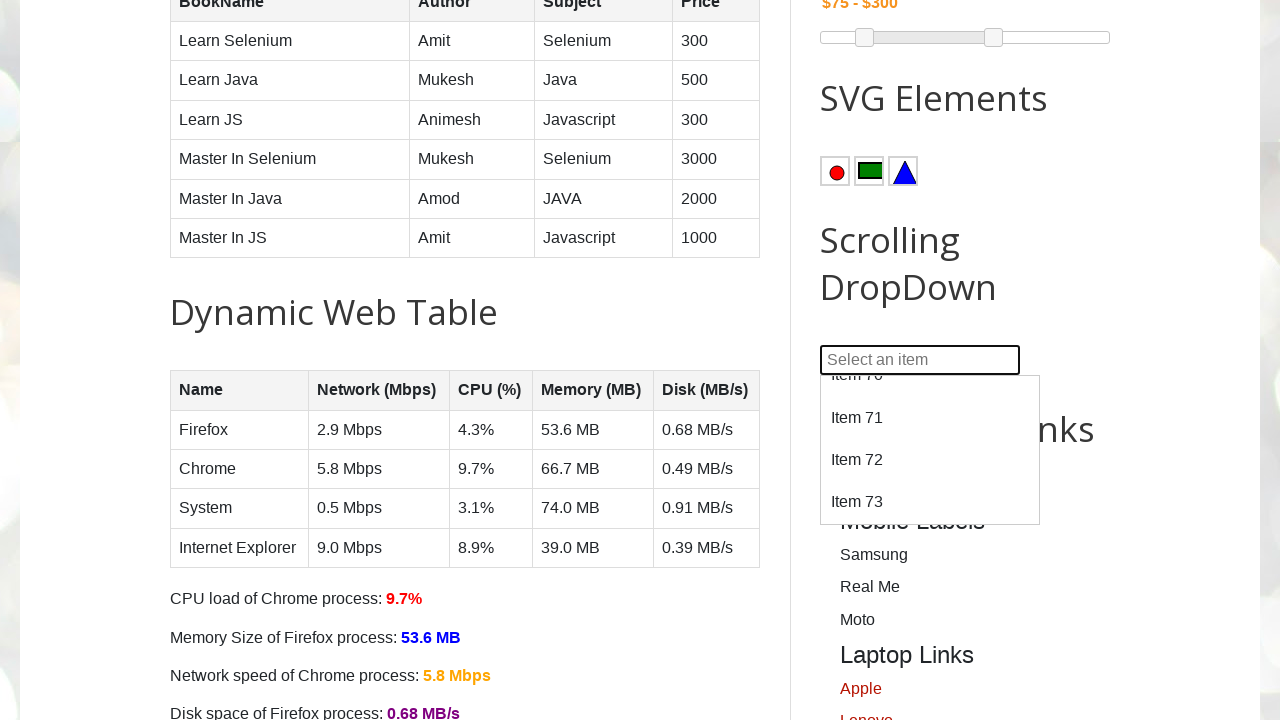

Located option at index 73
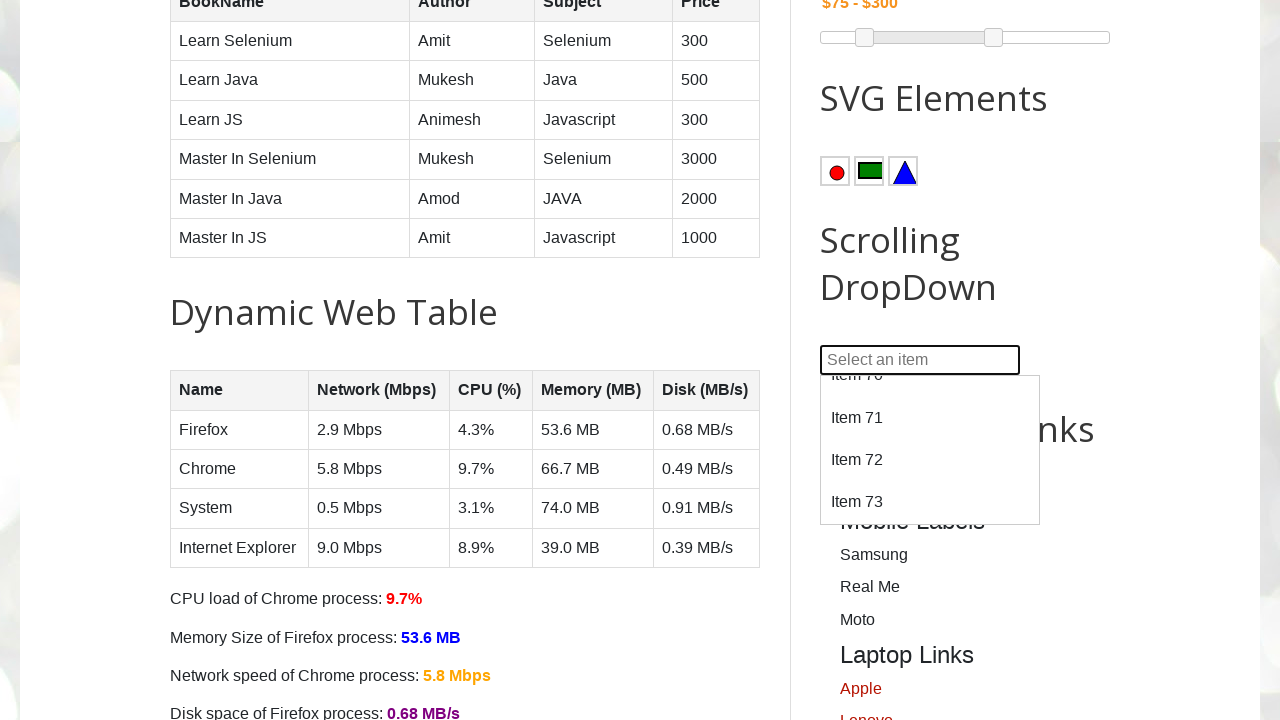

Scrolled option 73 into view
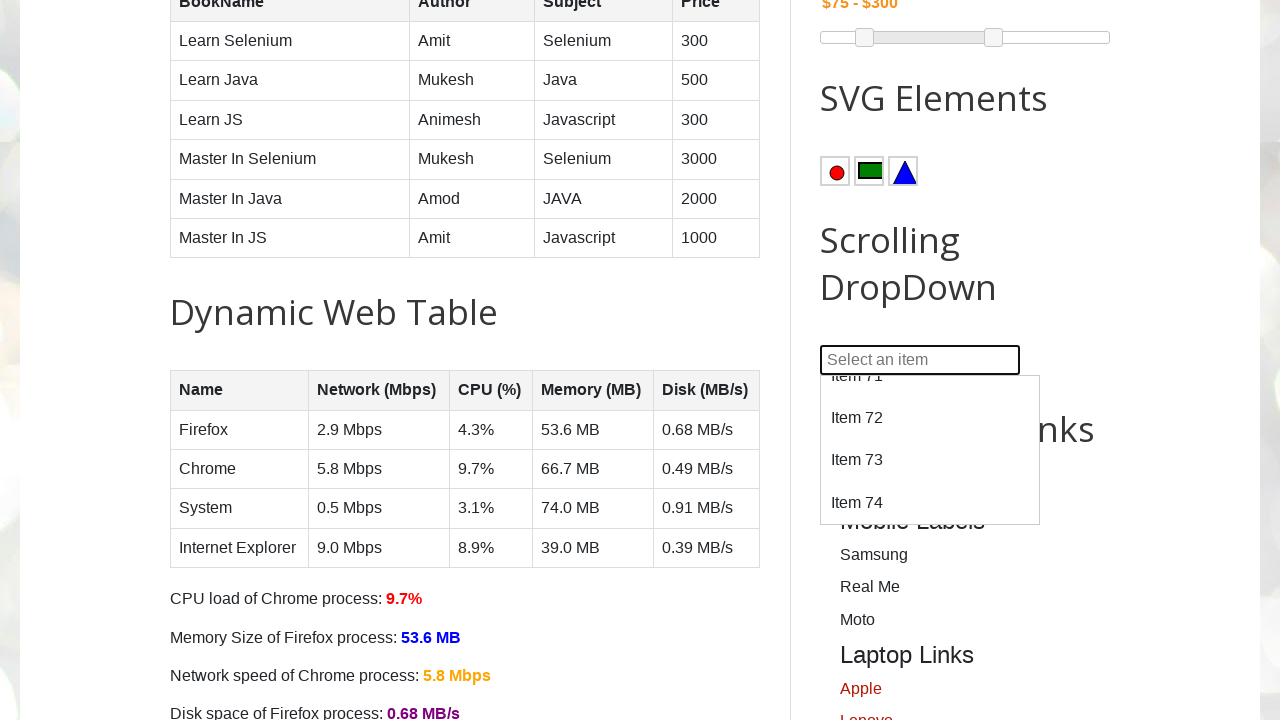

Retrieved text content from option 73: 'Item 74'
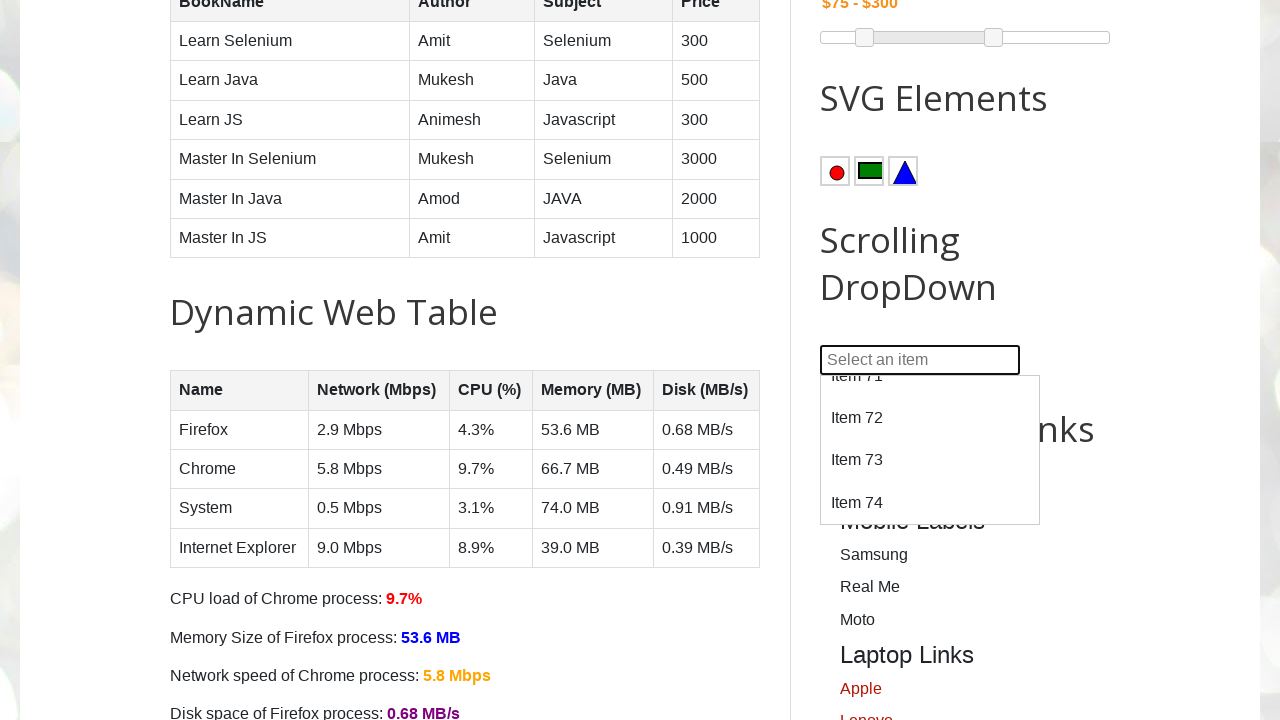

Located option at index 74
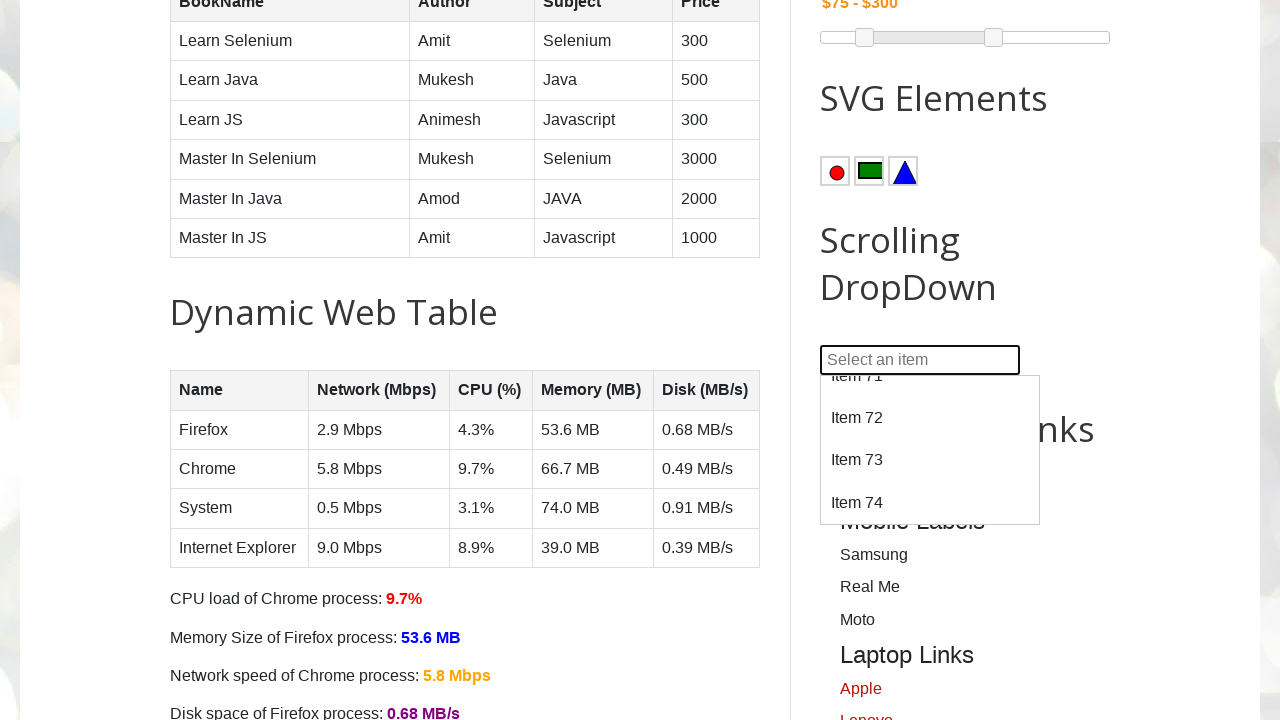

Scrolled option 74 into view
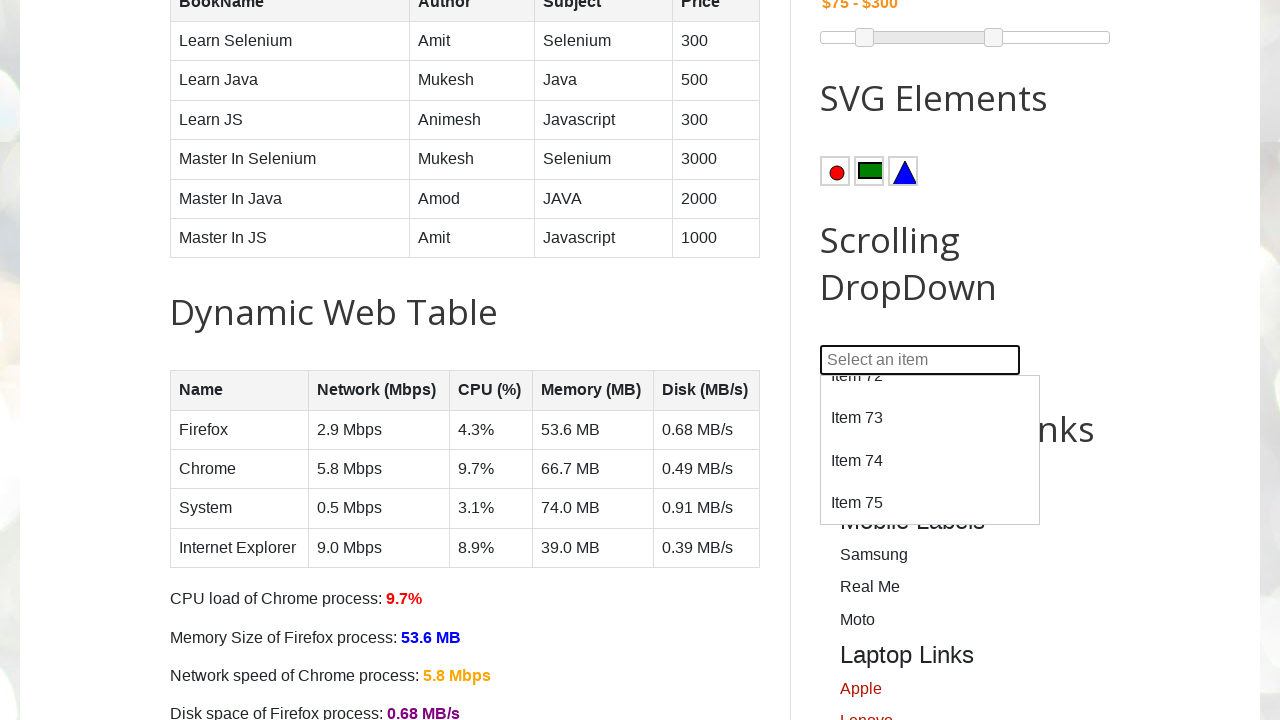

Retrieved text content from option 74: 'Item 75'
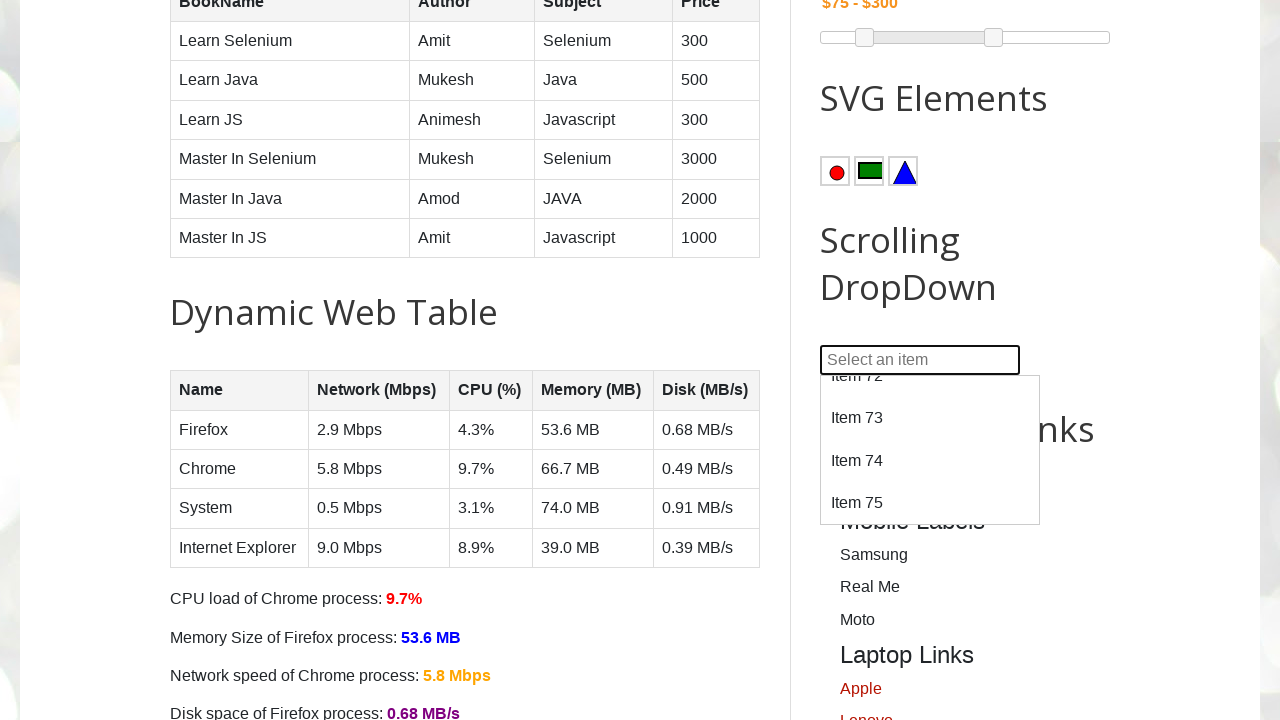

Located option at index 75
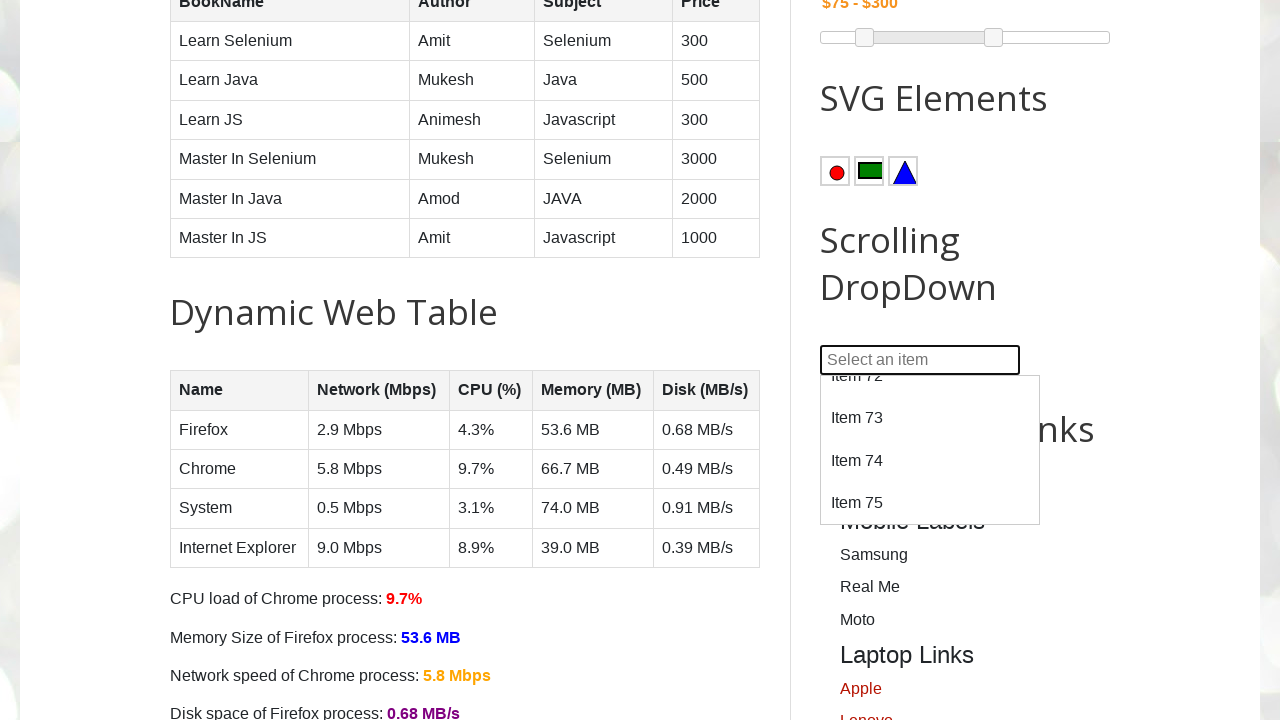

Scrolled option 75 into view
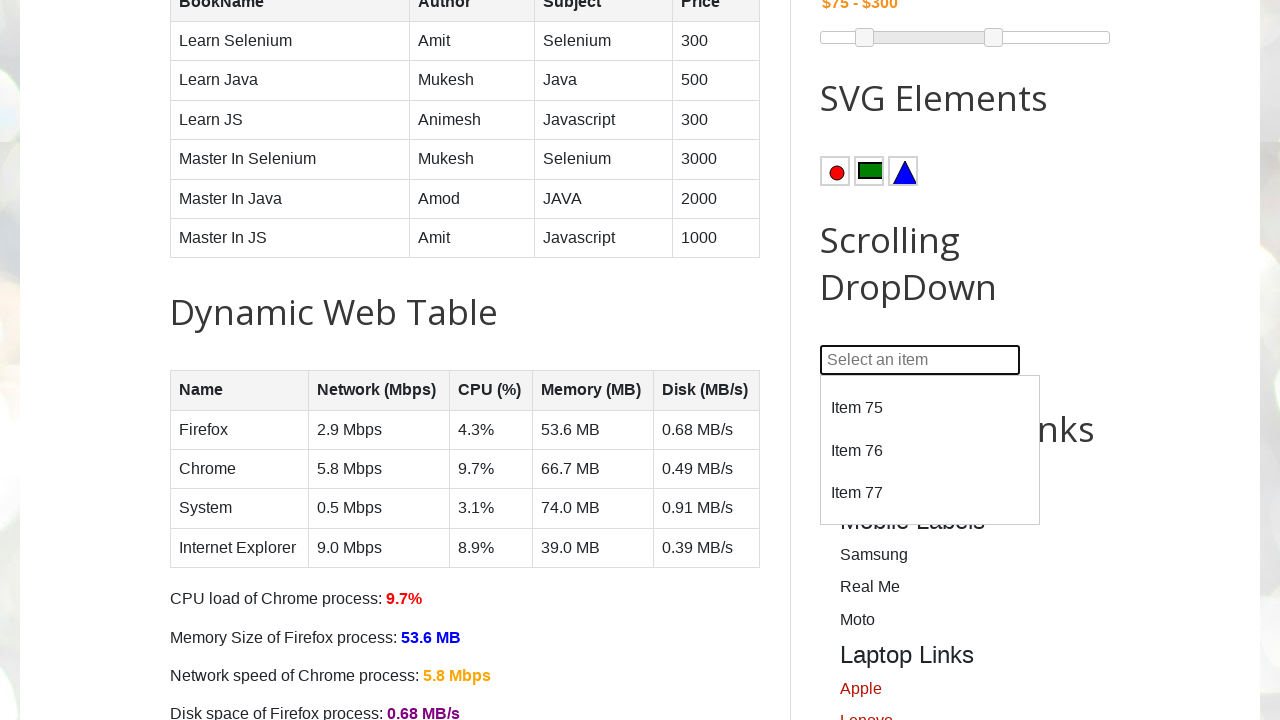

Retrieved text content from option 75: 'Item 76'
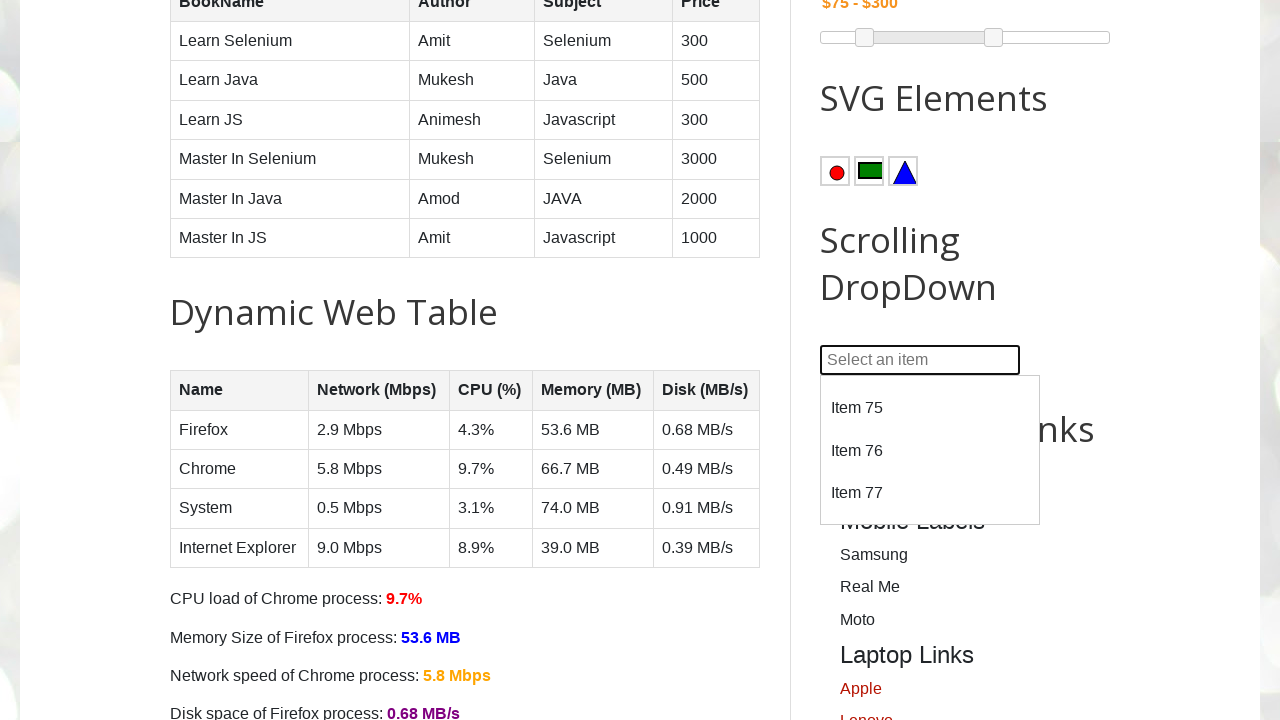

Located option at index 76
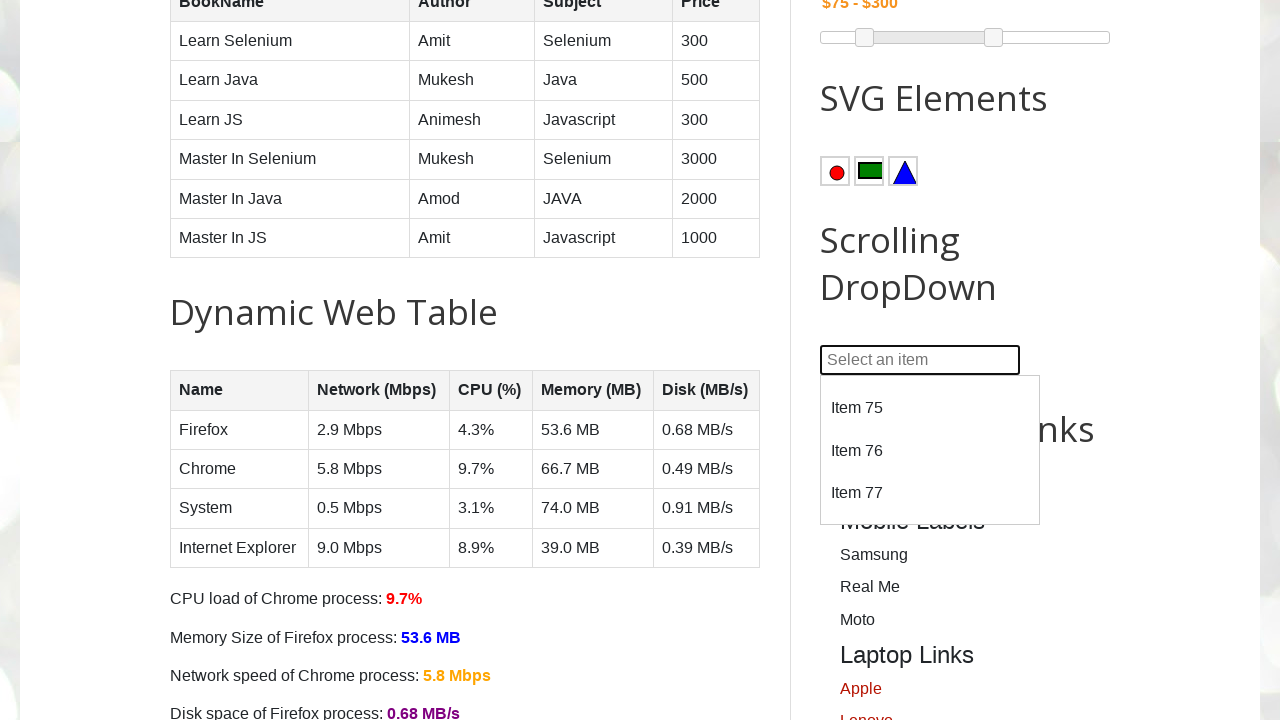

Scrolled option 76 into view
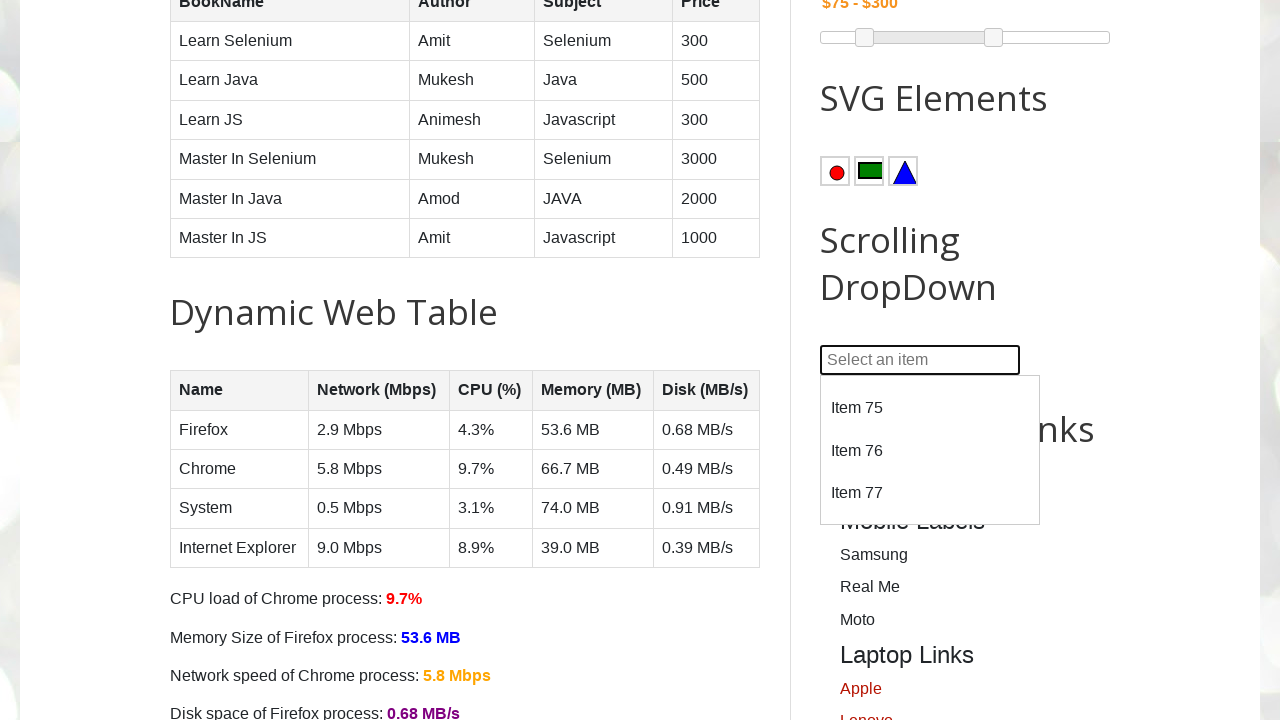

Retrieved text content from option 76: 'Item 77'
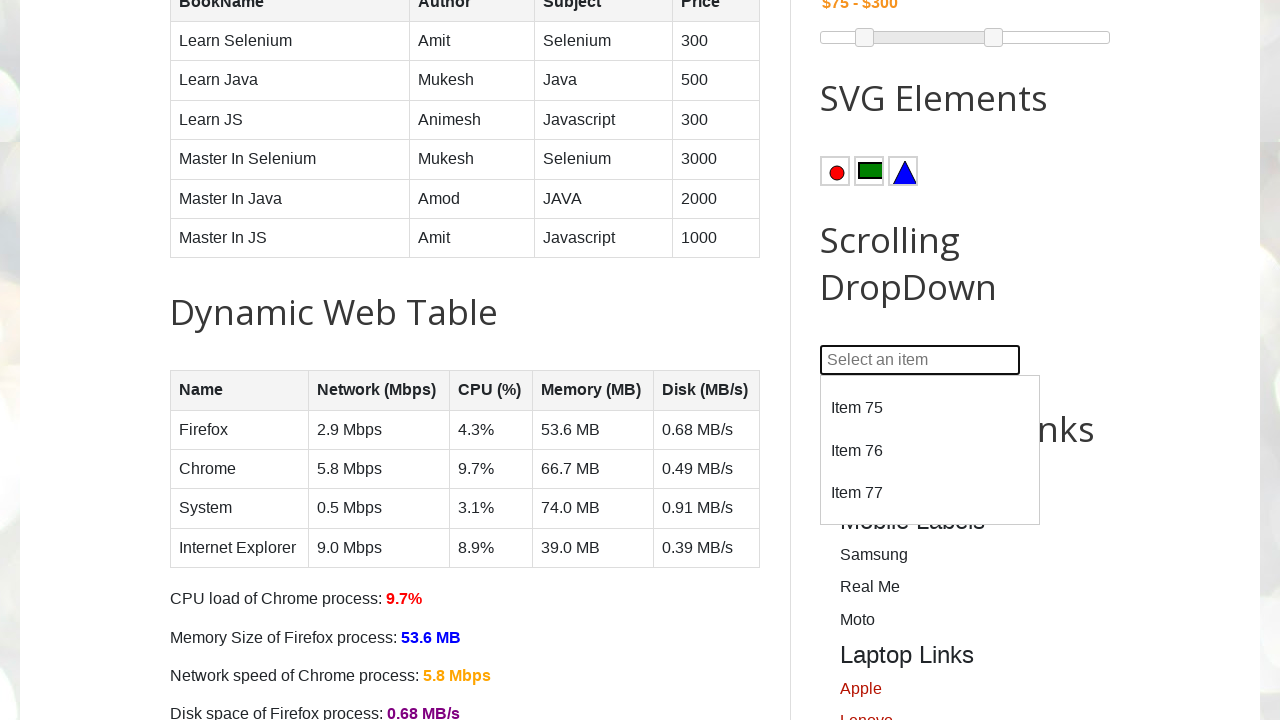

Located option at index 77
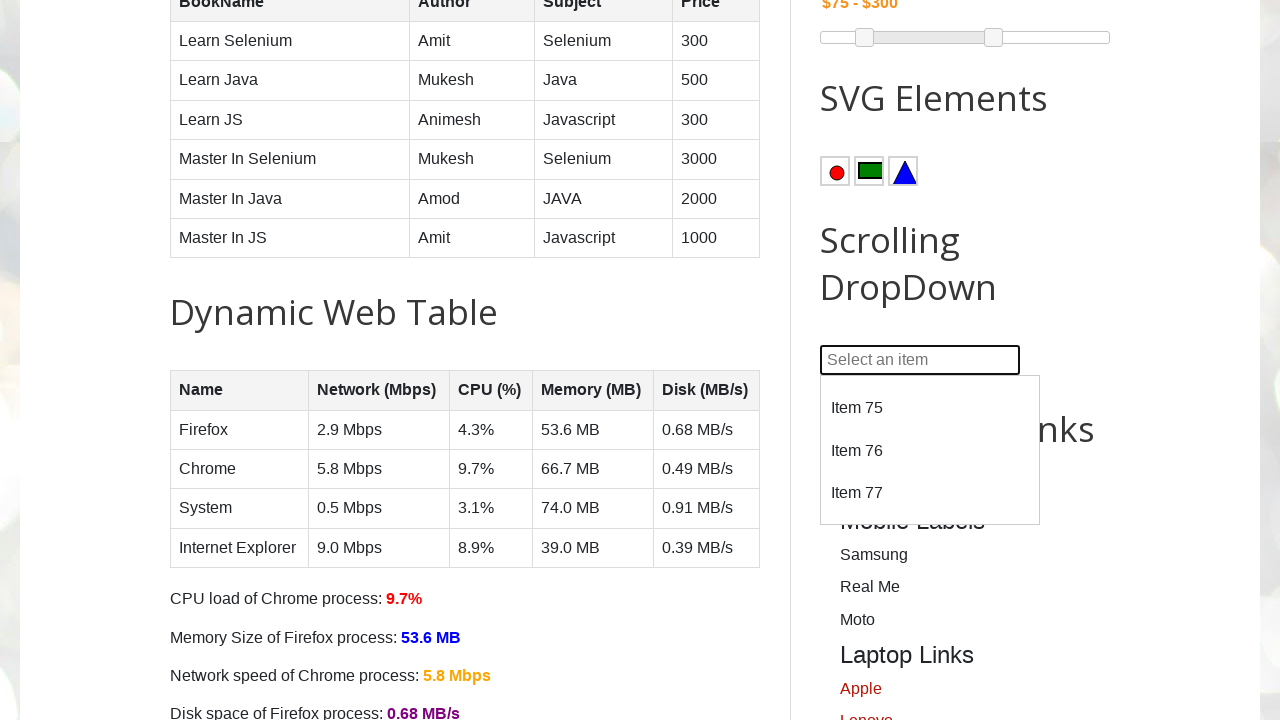

Scrolled option 77 into view
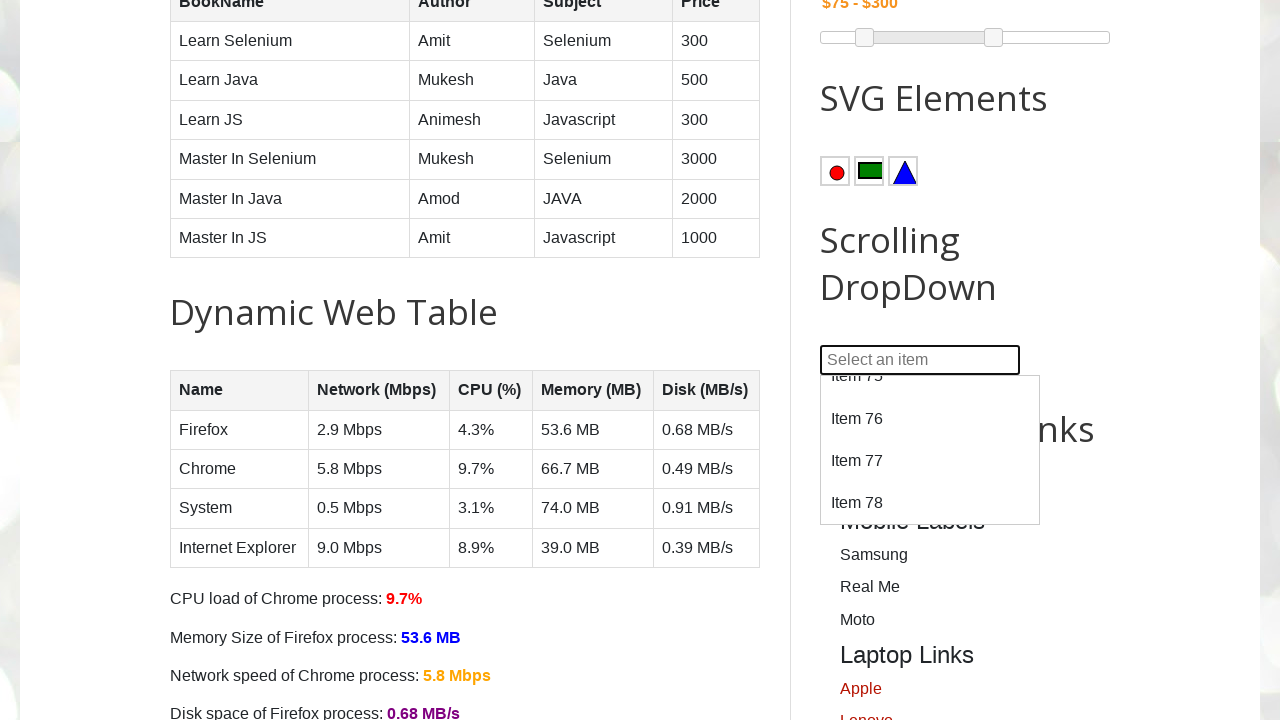

Retrieved text content from option 77: 'Item 78'
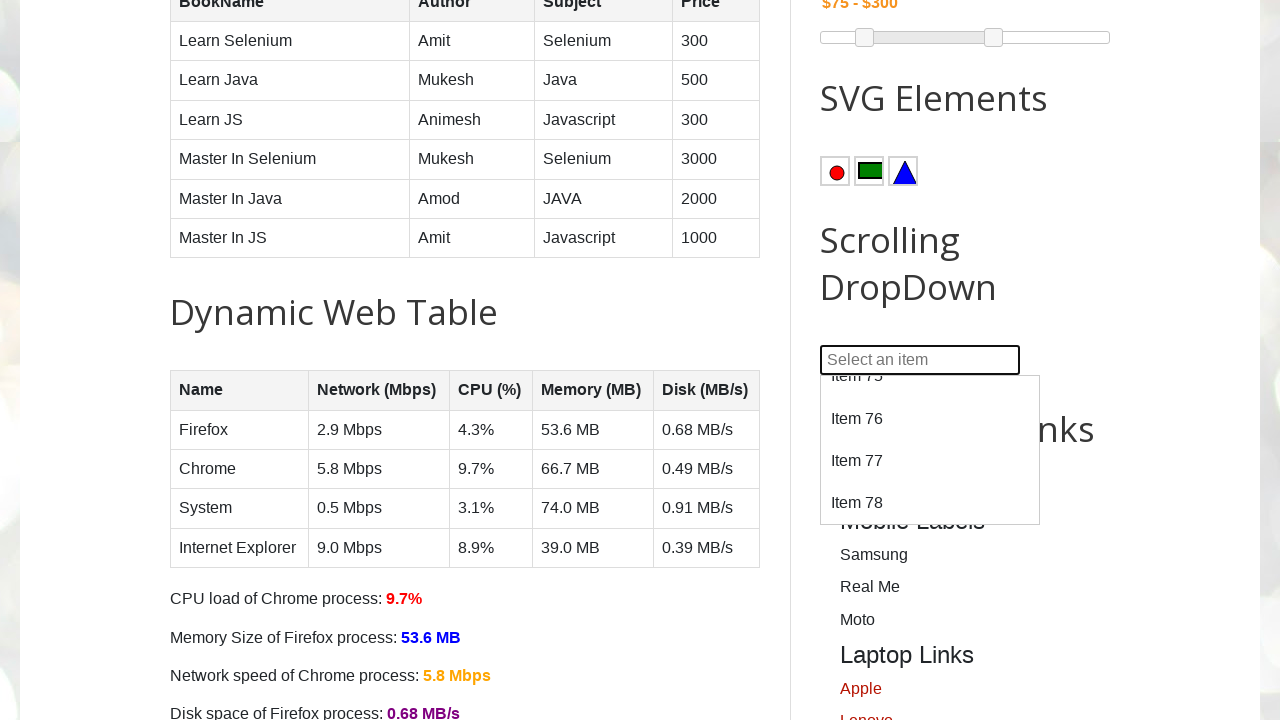

Located option at index 78
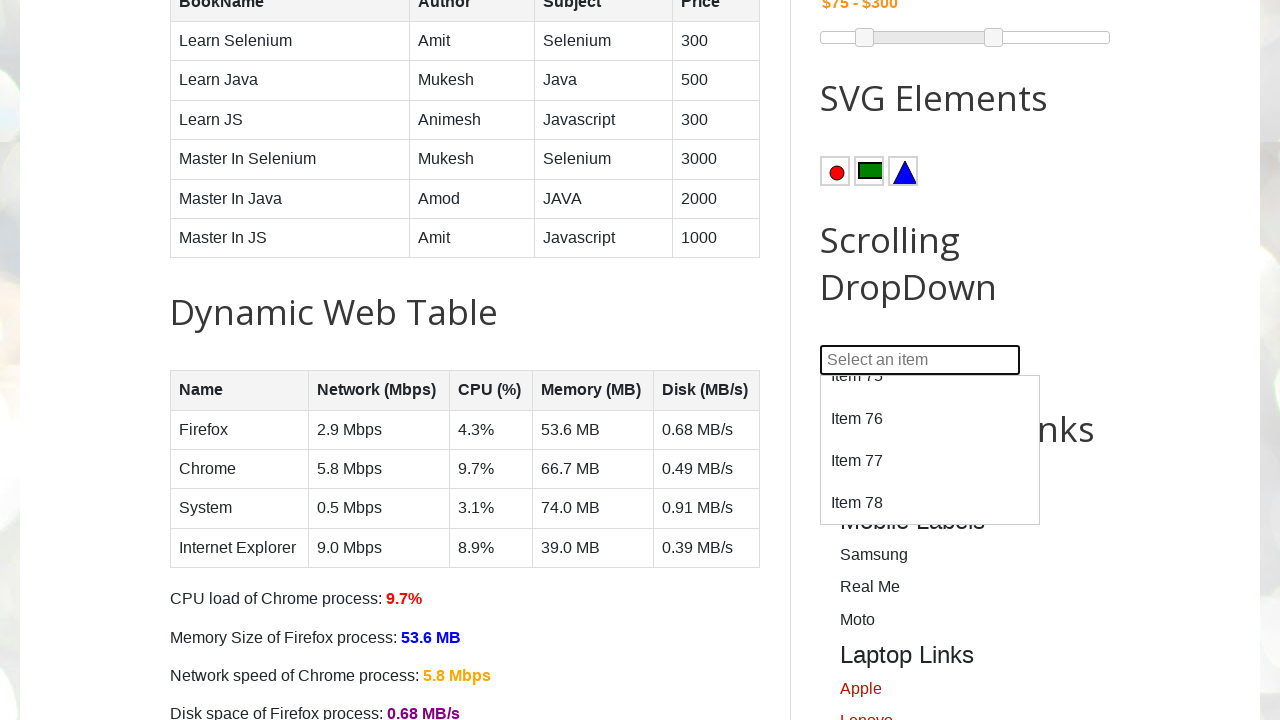

Scrolled option 78 into view
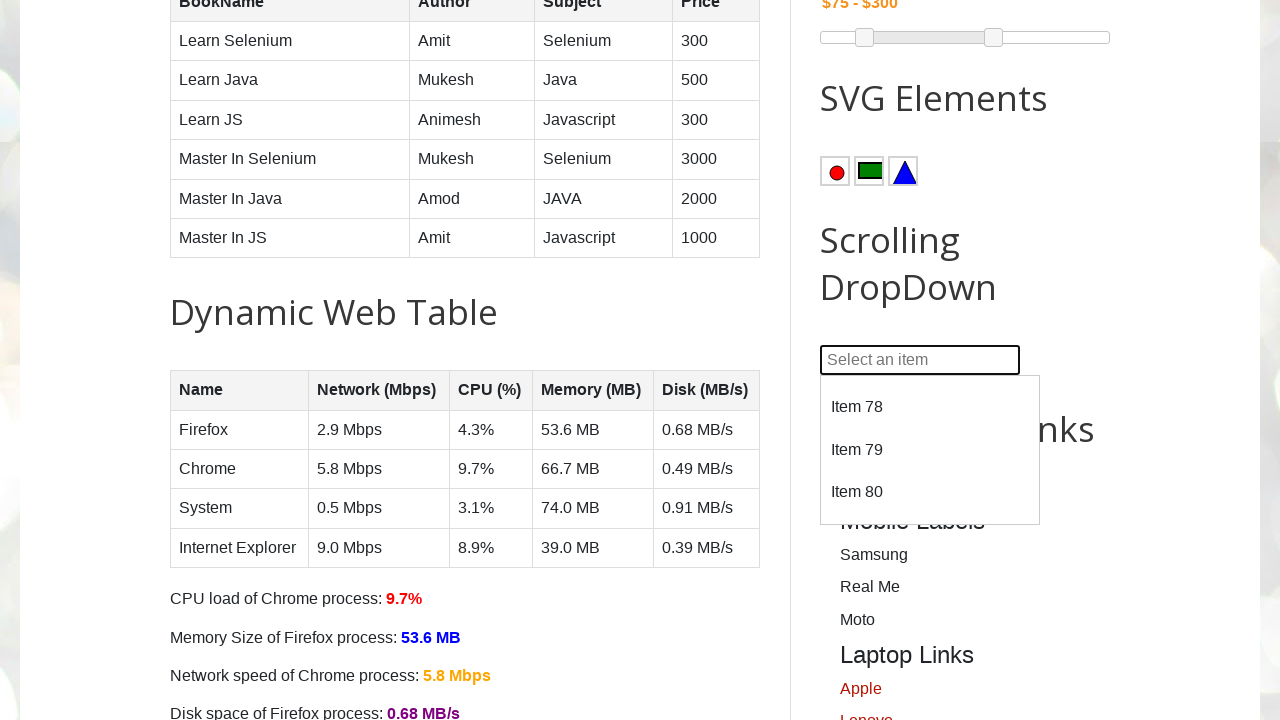

Retrieved text content from option 78: 'Item 79'
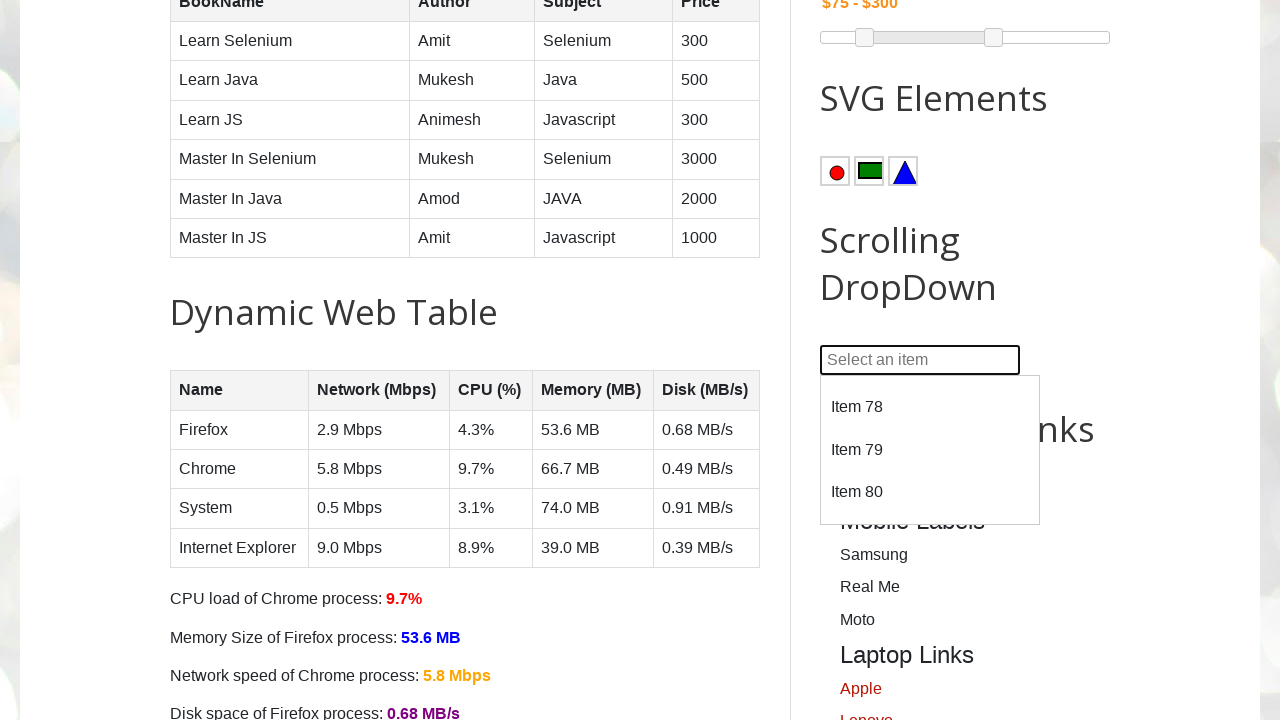

Located option at index 79
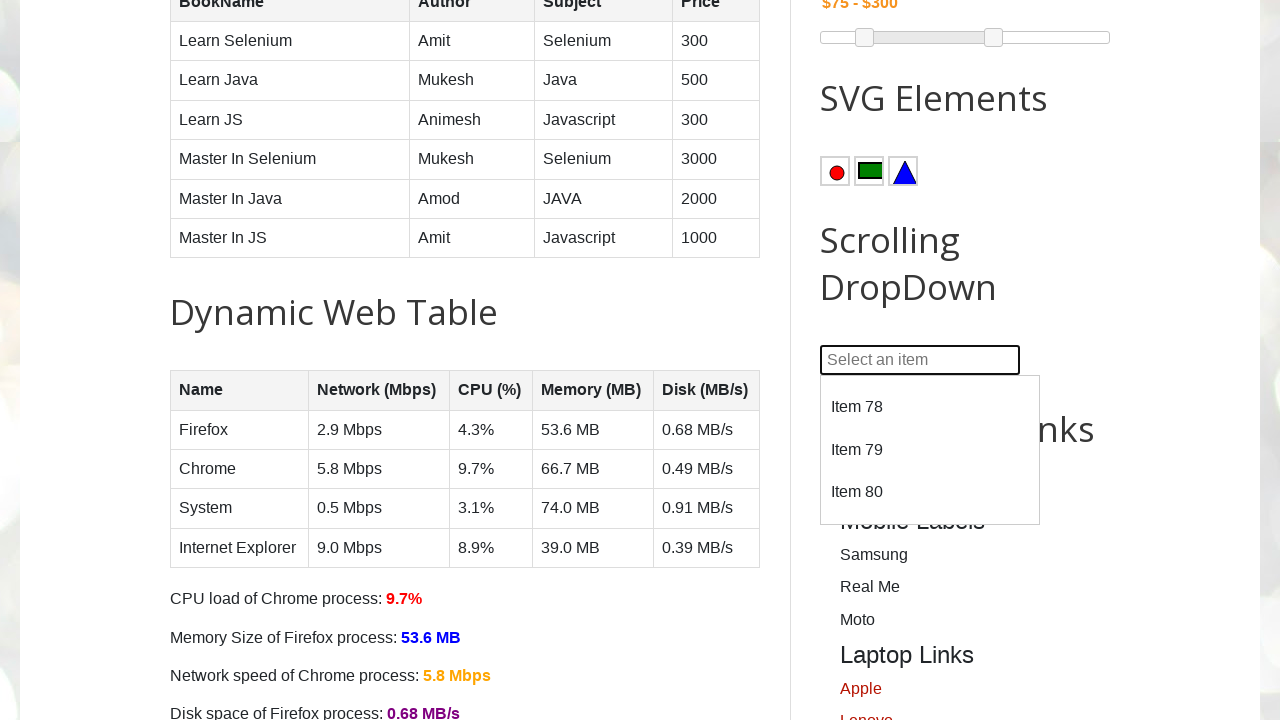

Scrolled option 79 into view
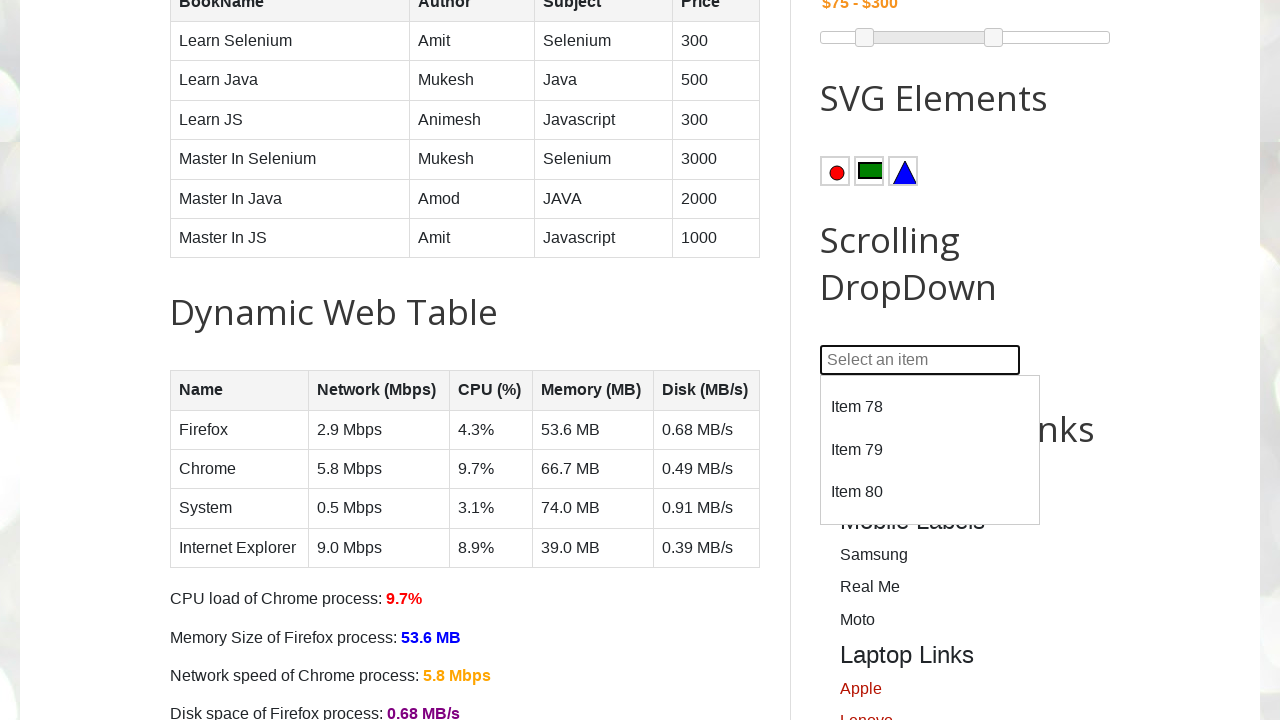

Retrieved text content from option 79: 'Item 80'
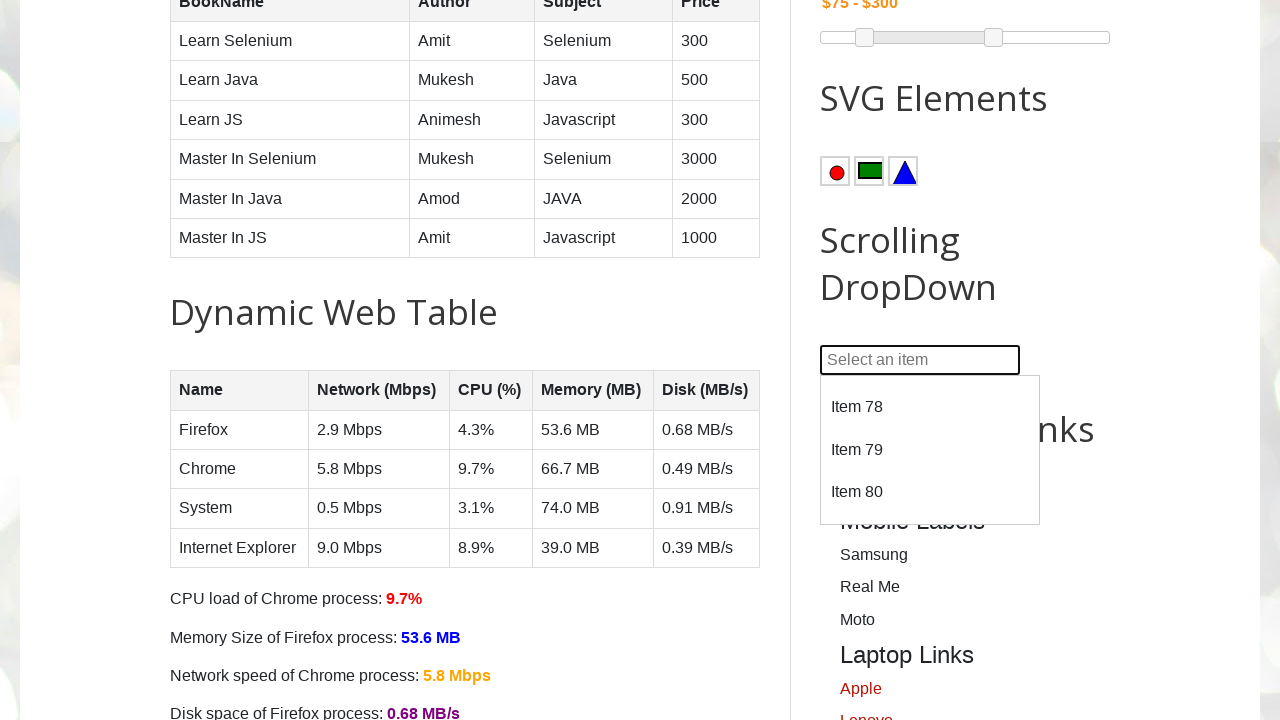

Located option at index 80
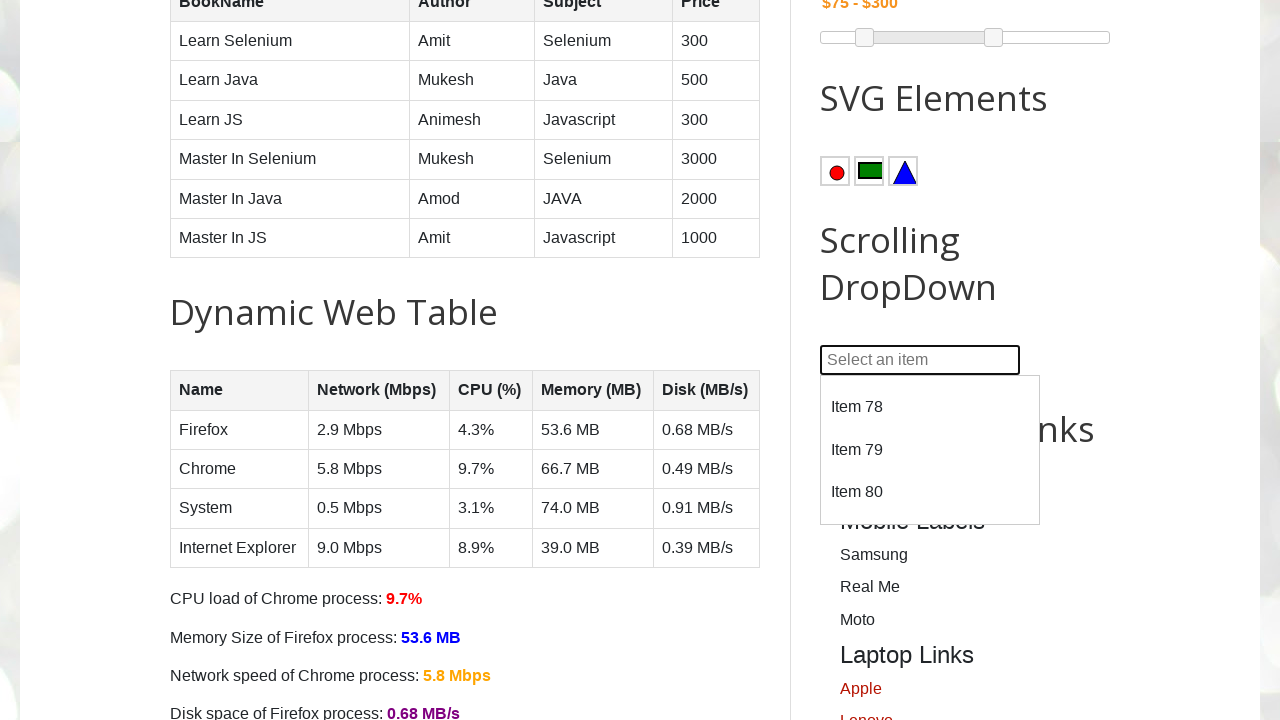

Scrolled option 80 into view
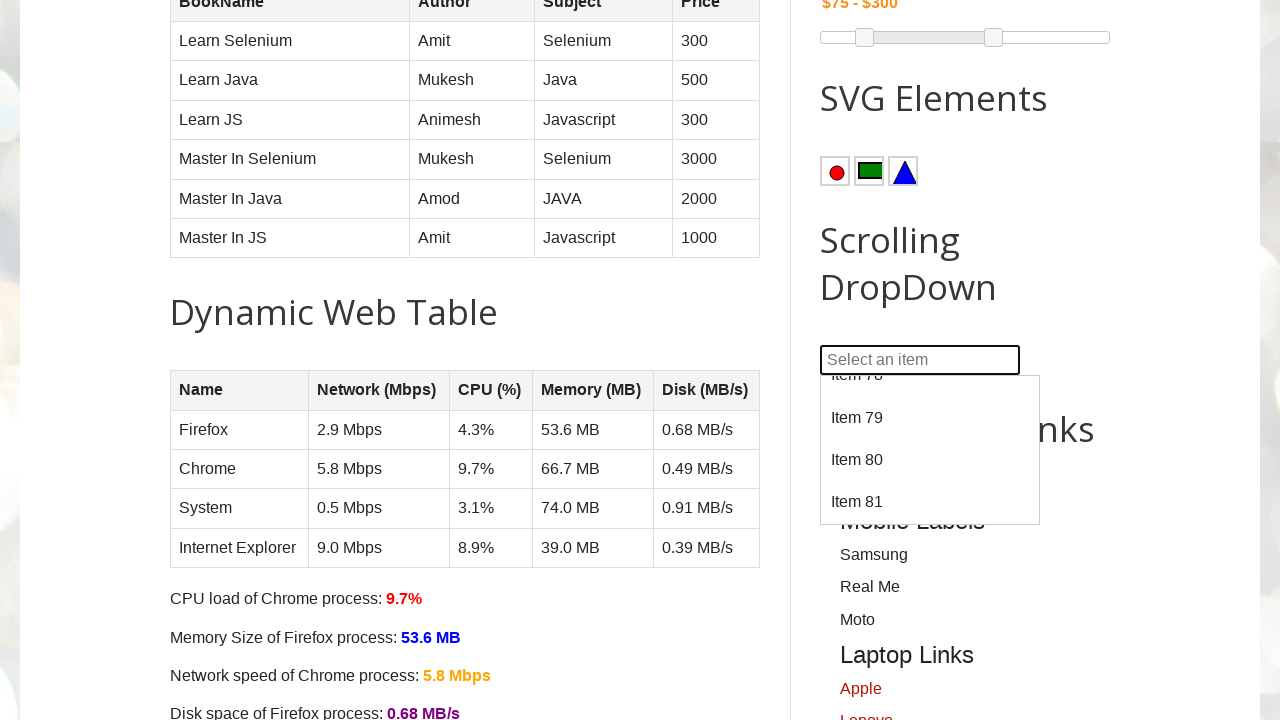

Retrieved text content from option 80: 'Item 81'
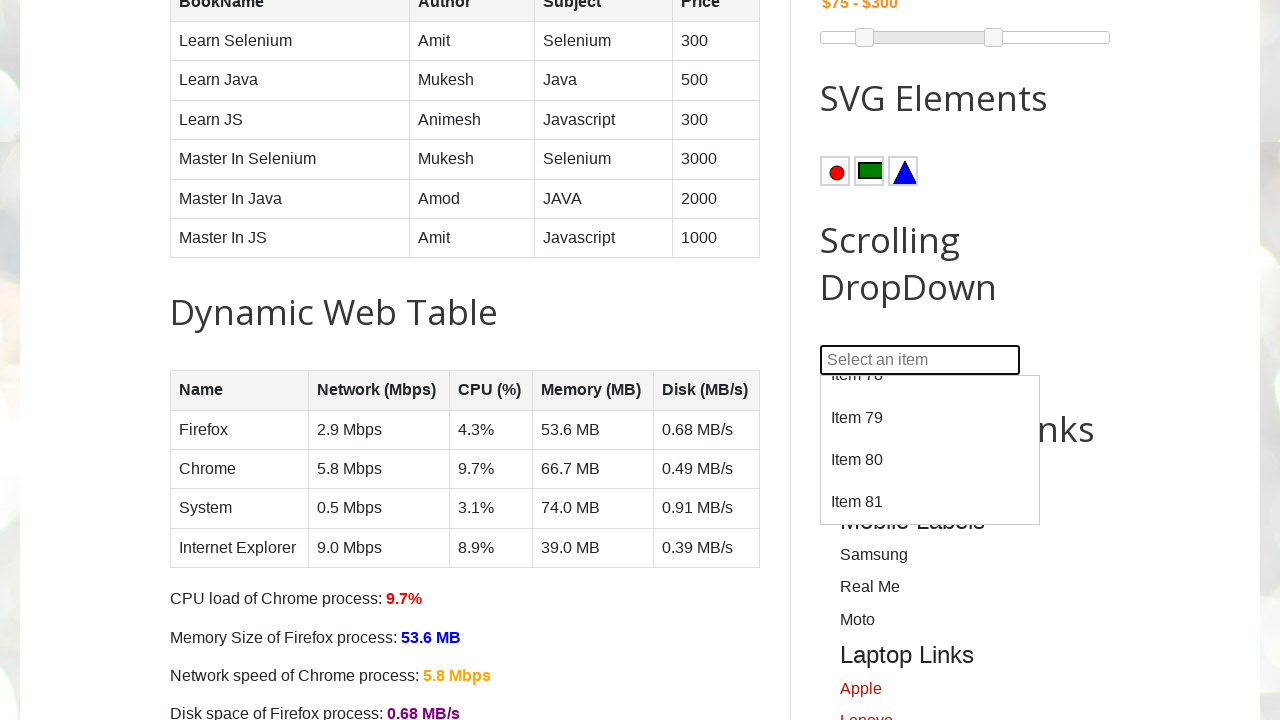

Located option at index 81
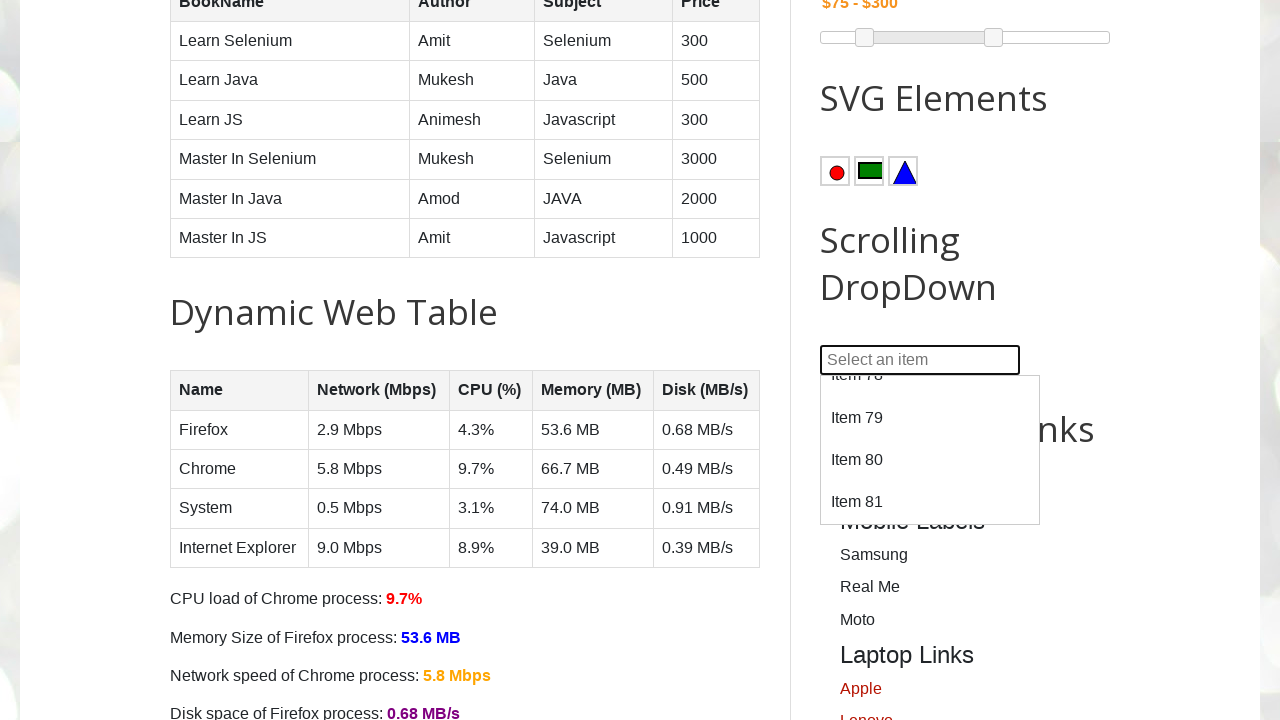

Scrolled option 81 into view
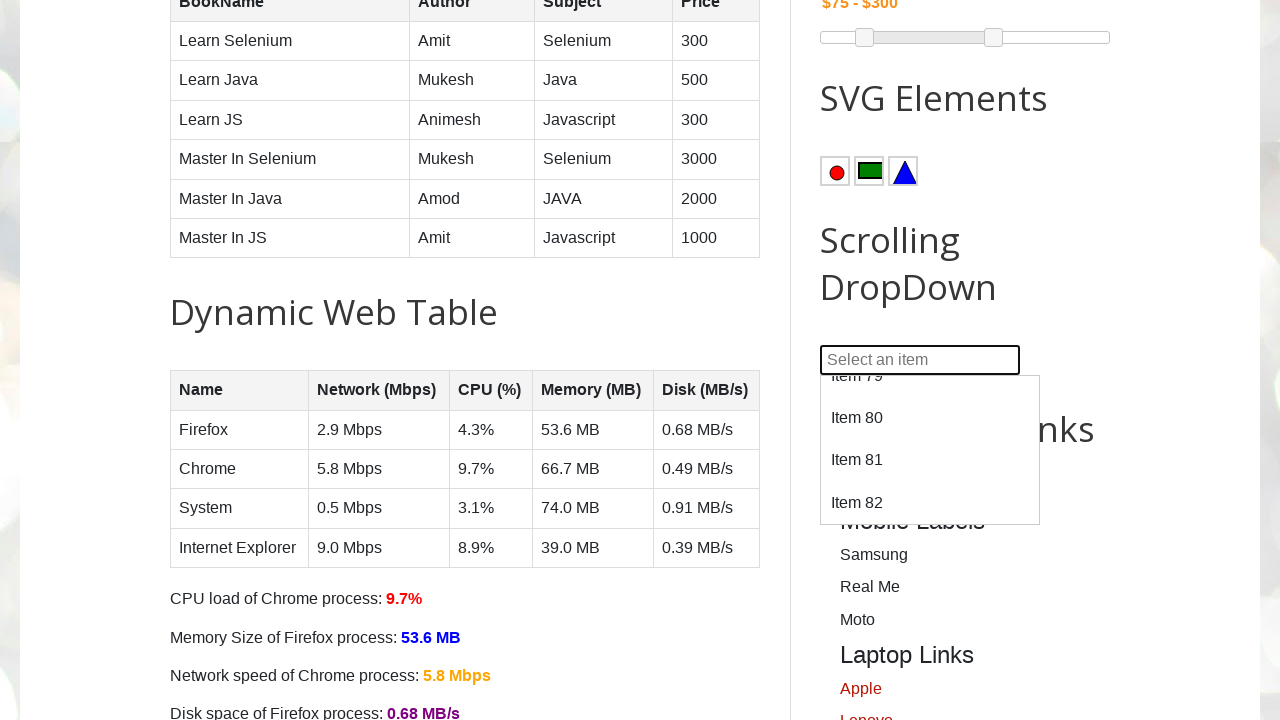

Retrieved text content from option 81: 'Item 82'
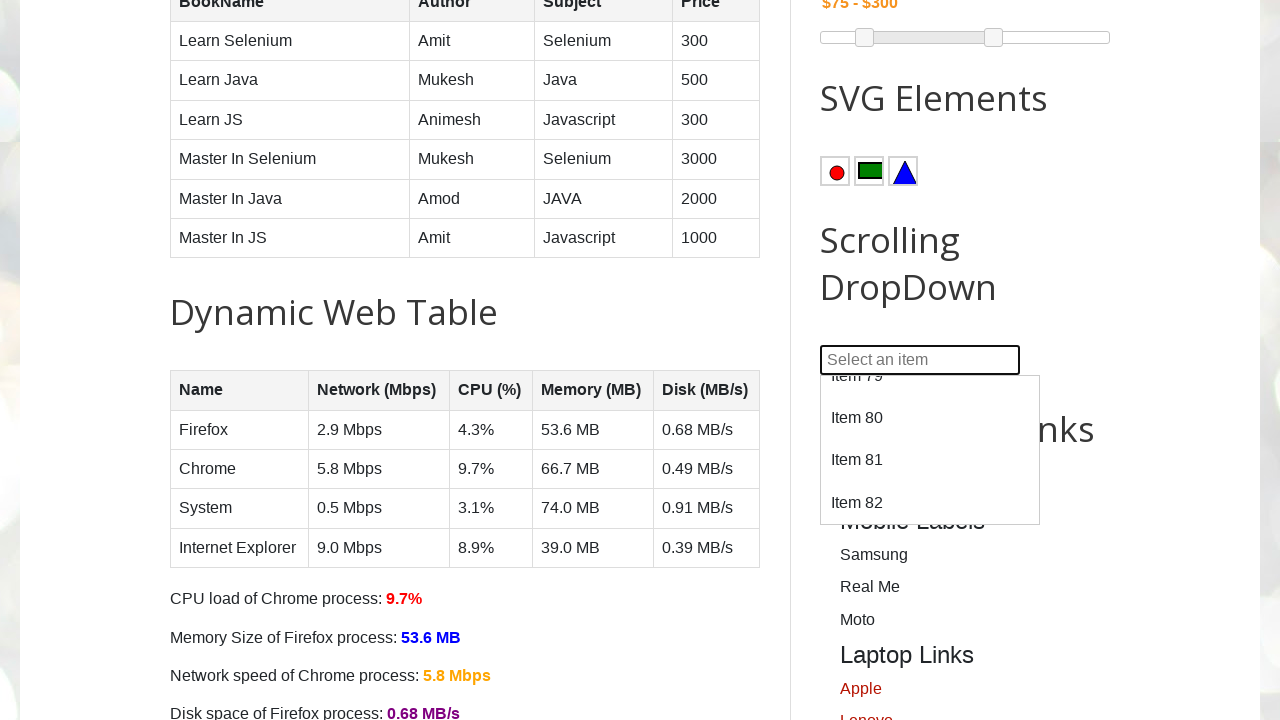

Located option at index 82
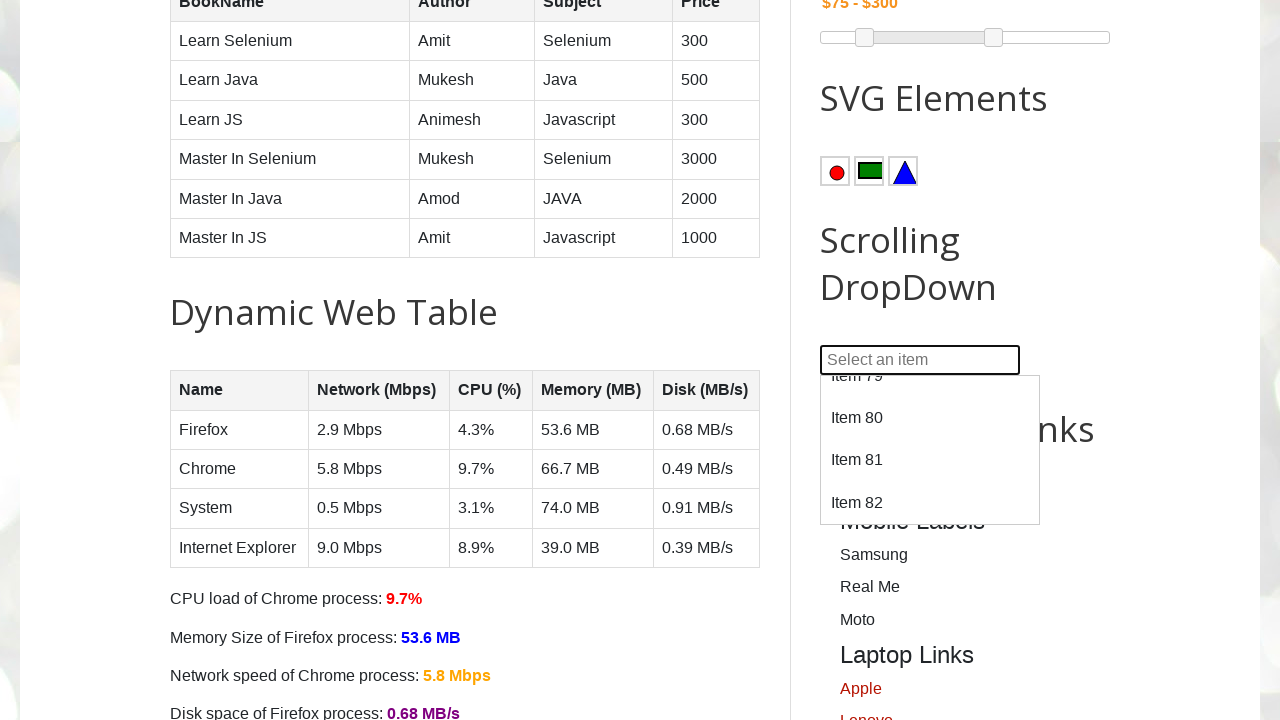

Scrolled option 82 into view
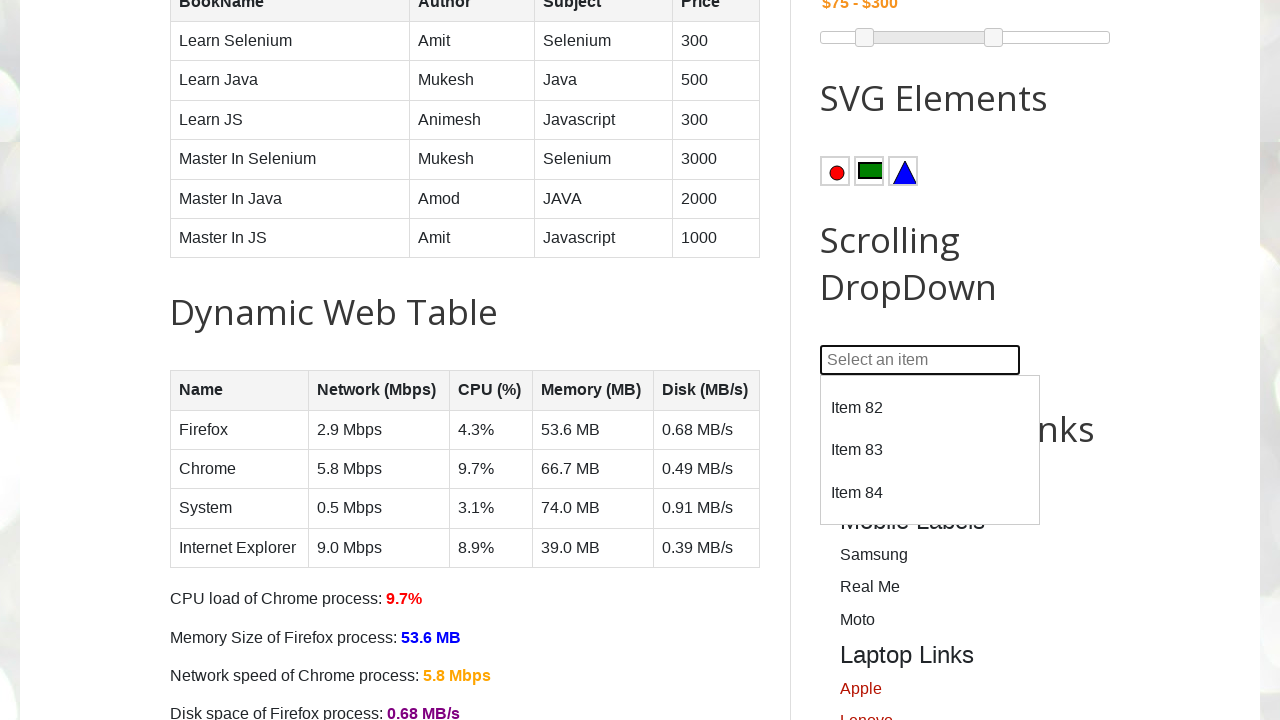

Retrieved text content from option 82: 'Item 83'
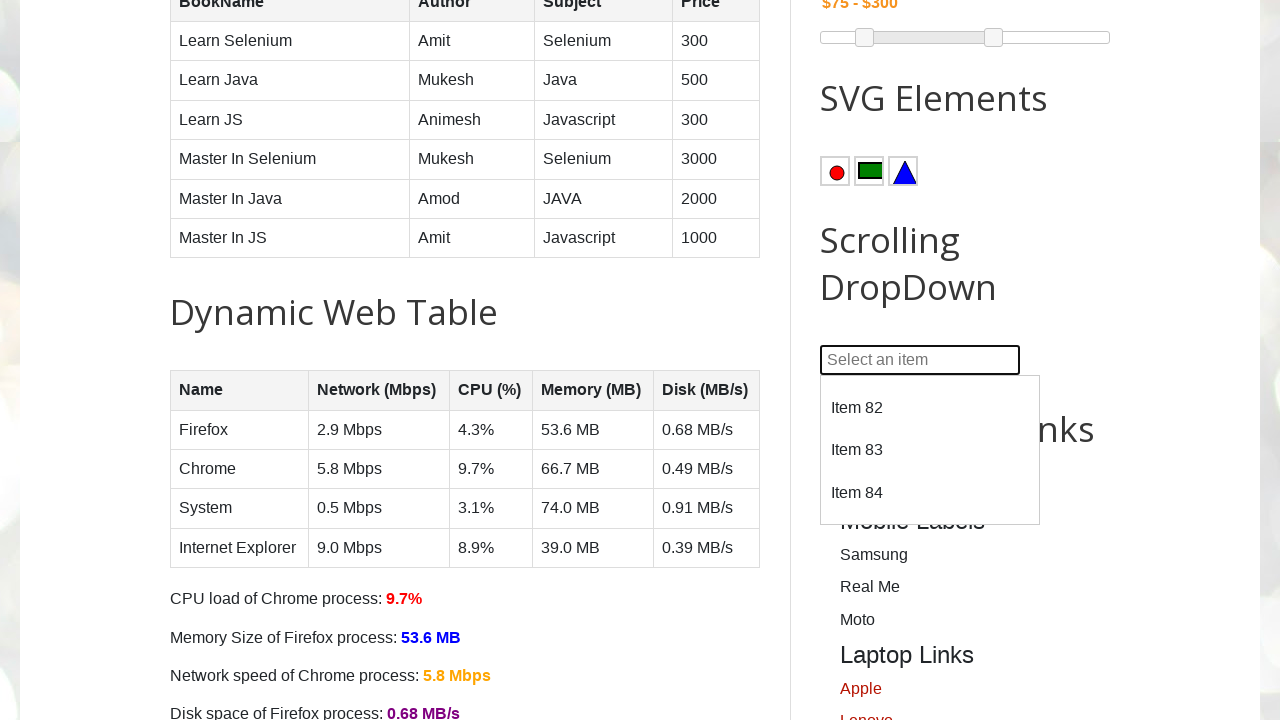

Located option at index 83
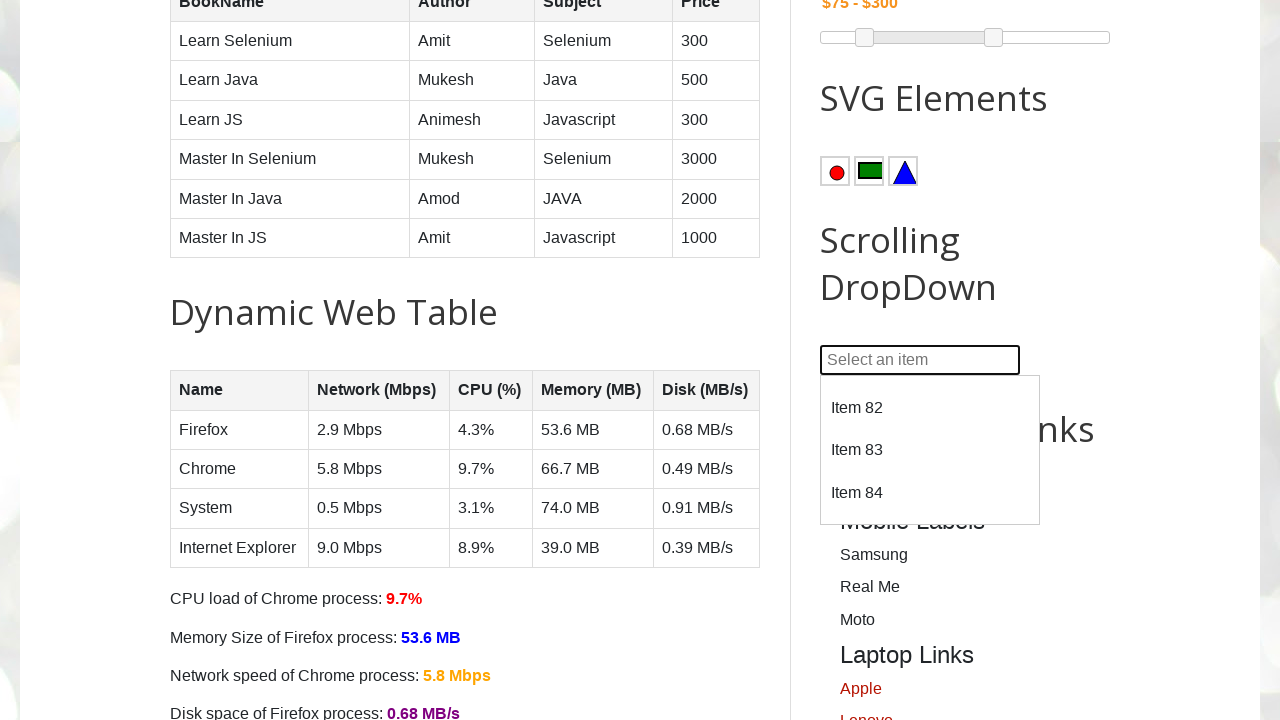

Scrolled option 83 into view
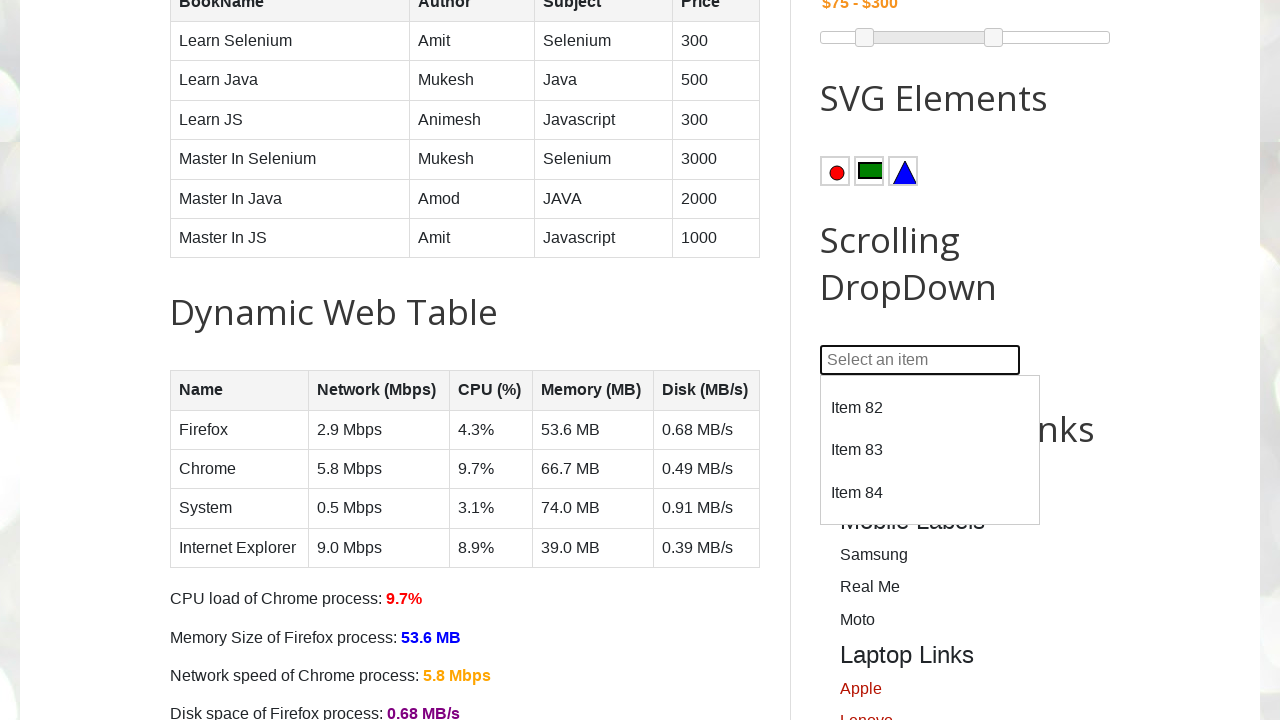

Retrieved text content from option 83: 'Item 84'
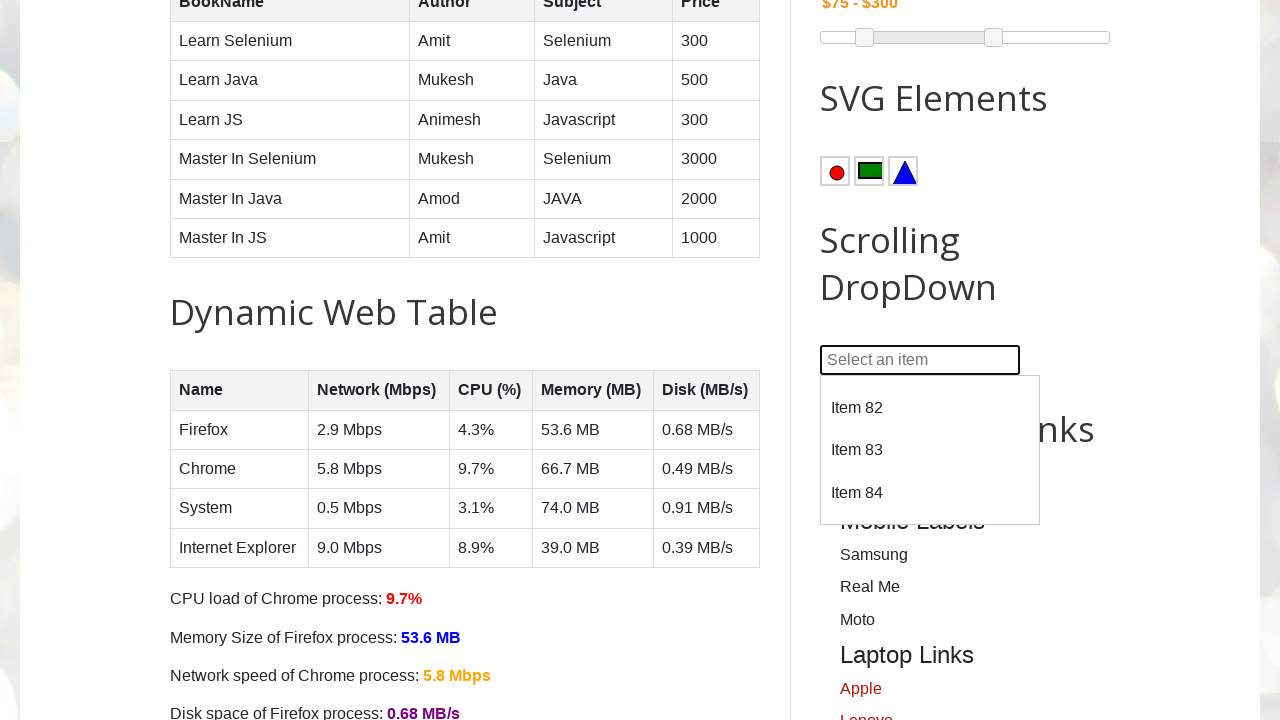

Located option at index 84
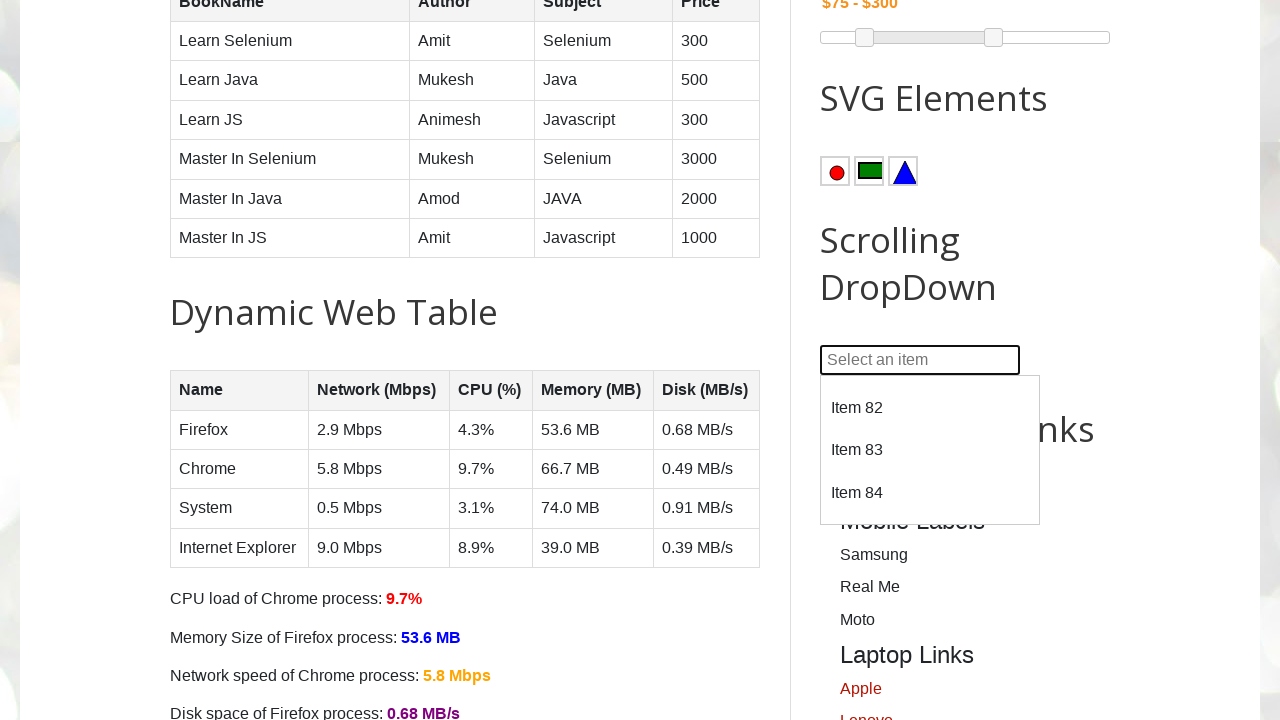

Scrolled option 84 into view
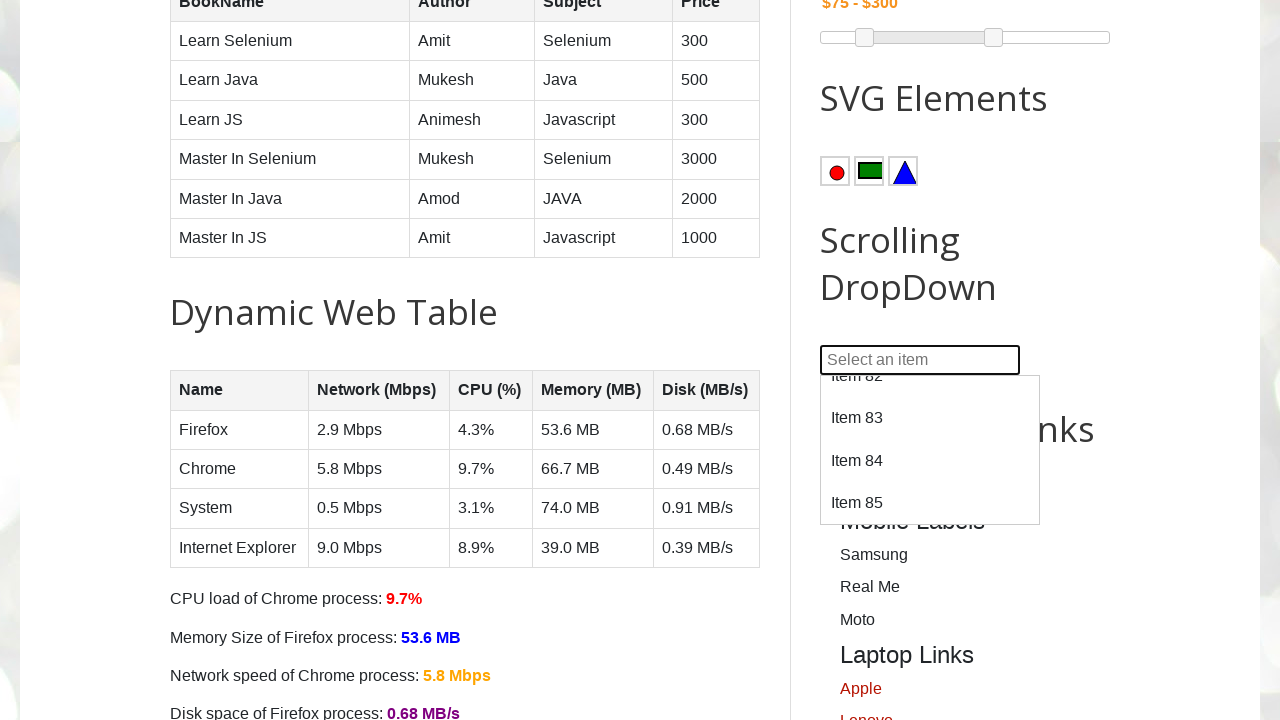

Retrieved text content from option 84: 'Item 85'
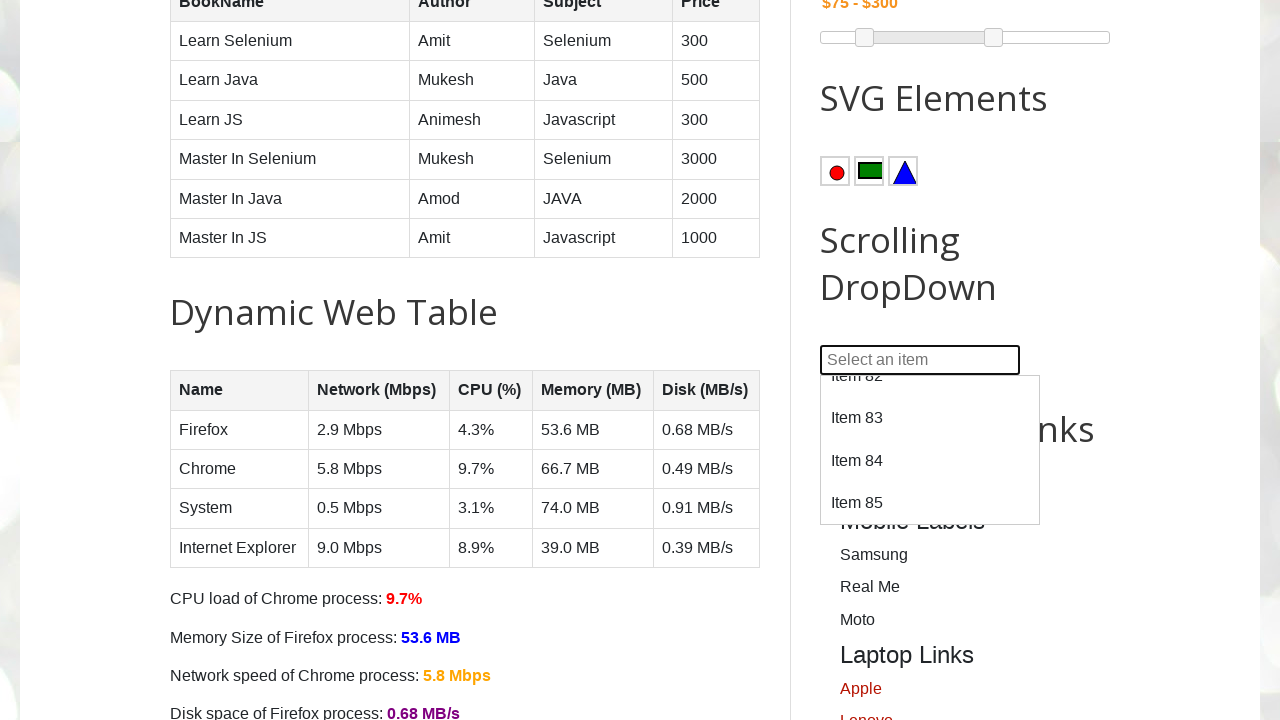

Located option at index 85
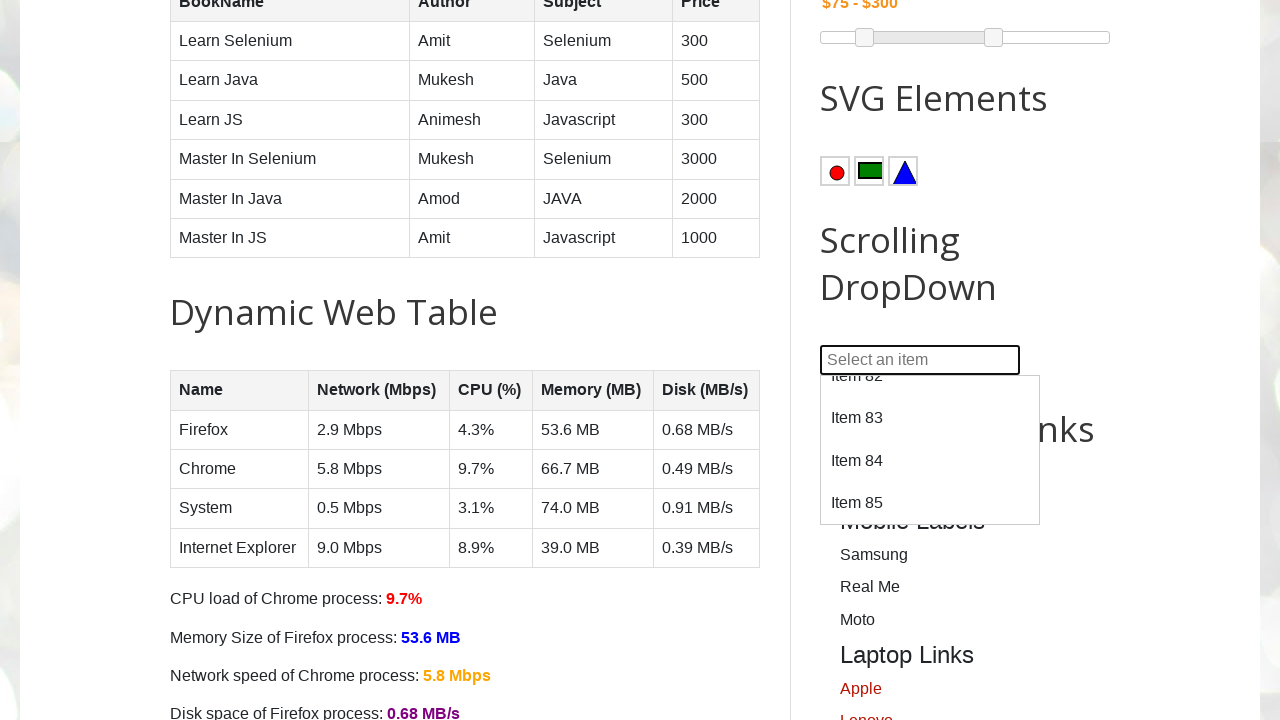

Scrolled option 85 into view
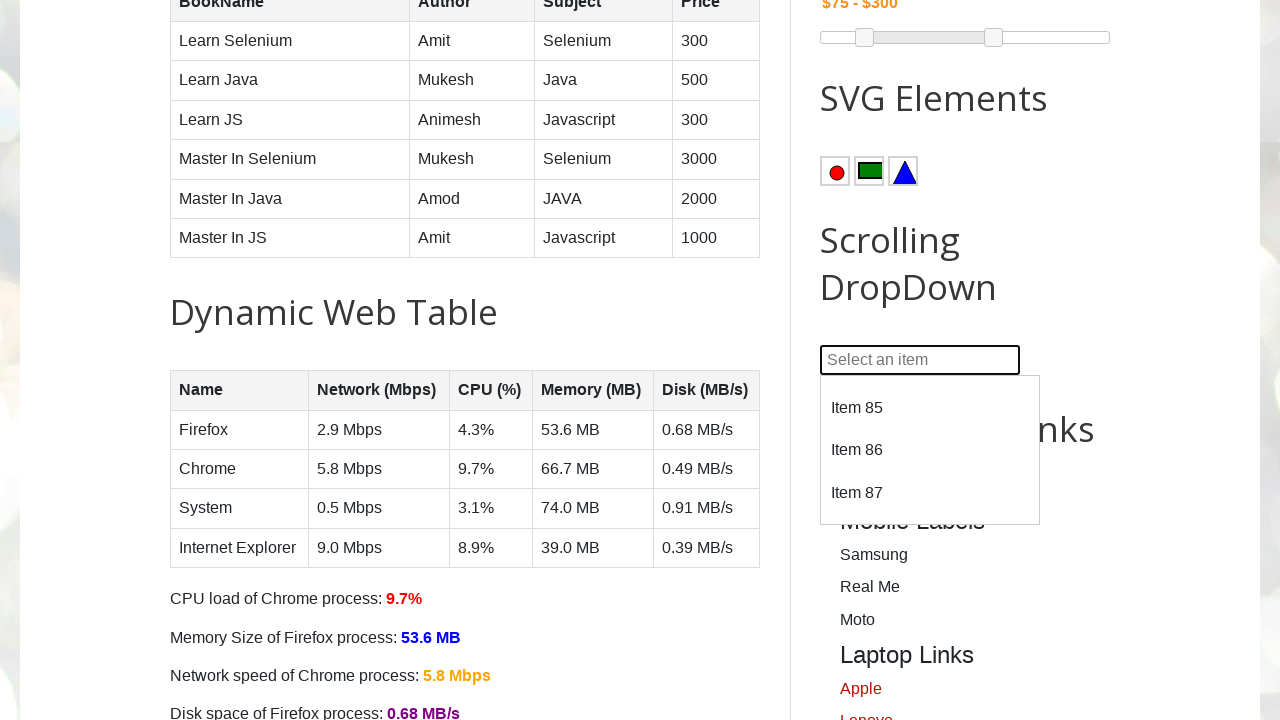

Retrieved text content from option 85: 'Item 86'
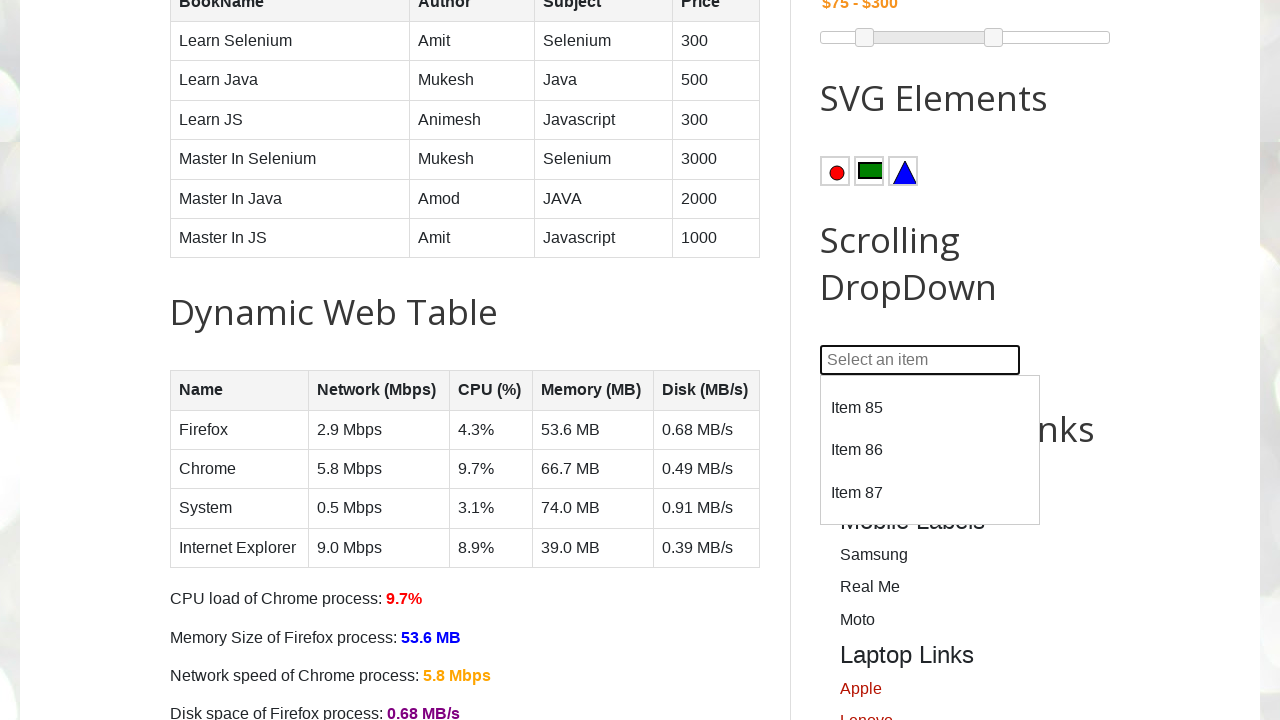

Located option at index 86
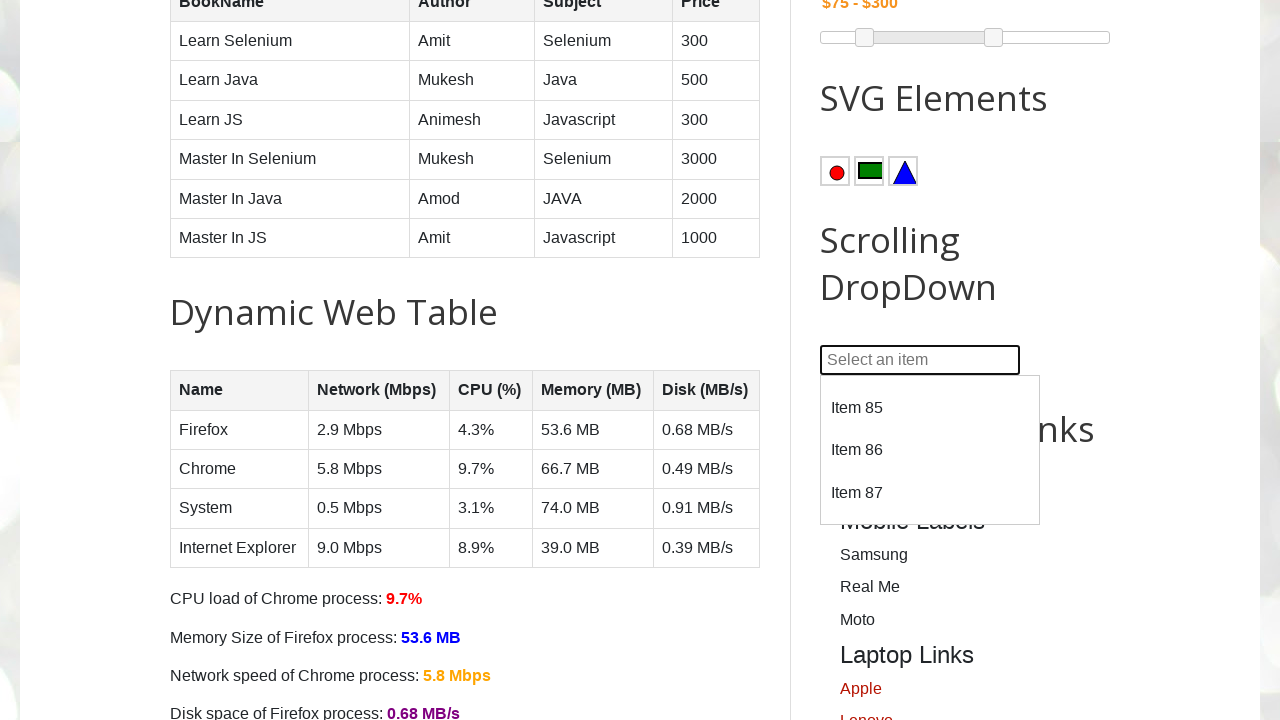

Scrolled option 86 into view
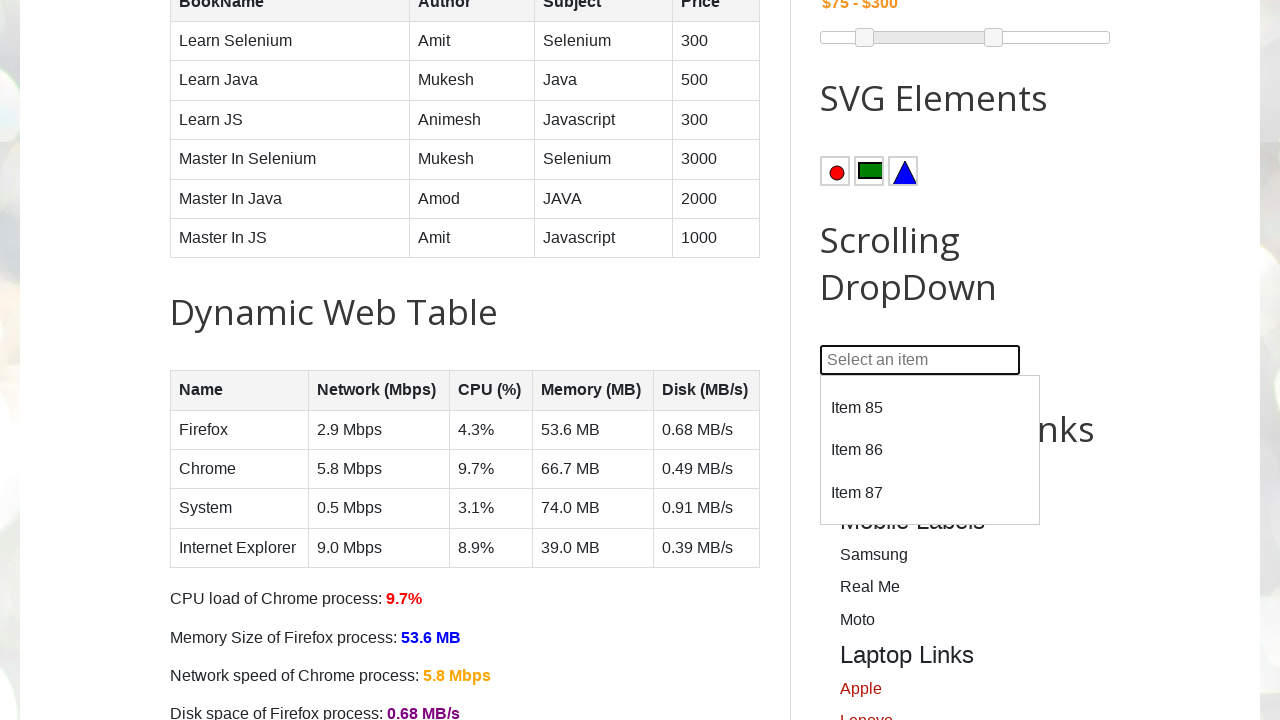

Retrieved text content from option 86: 'Item 87'
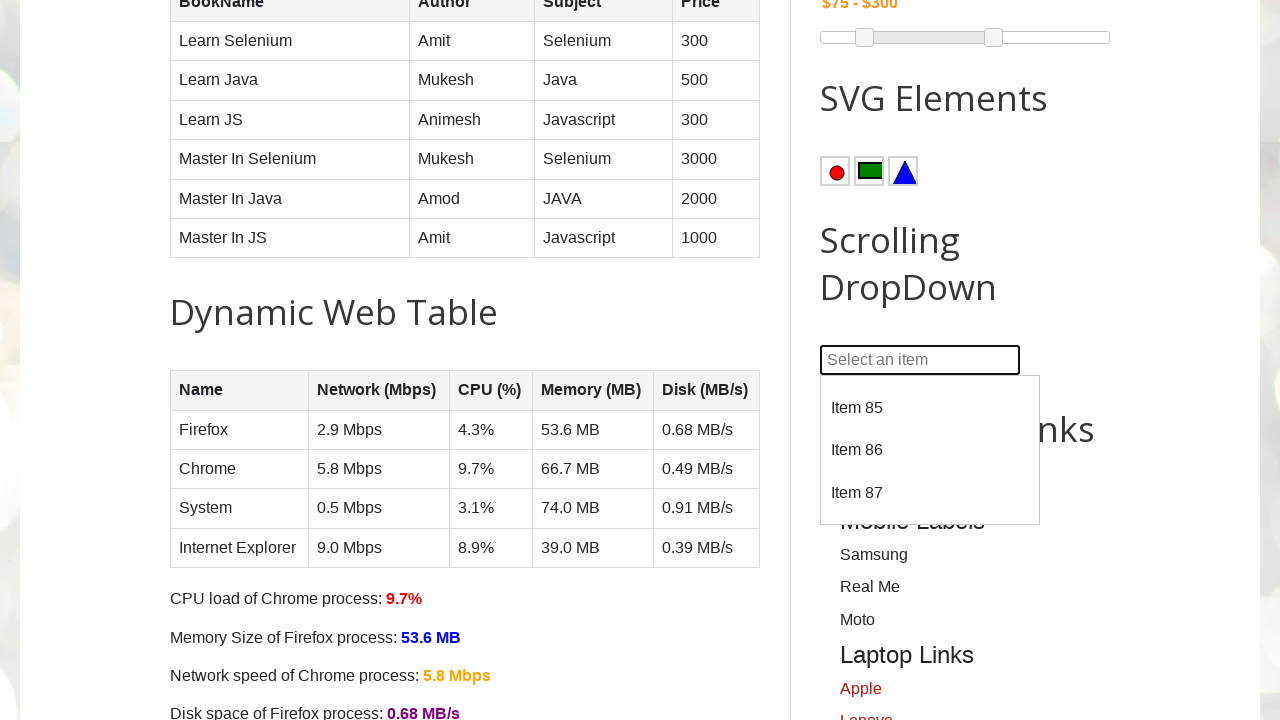

Located option at index 87
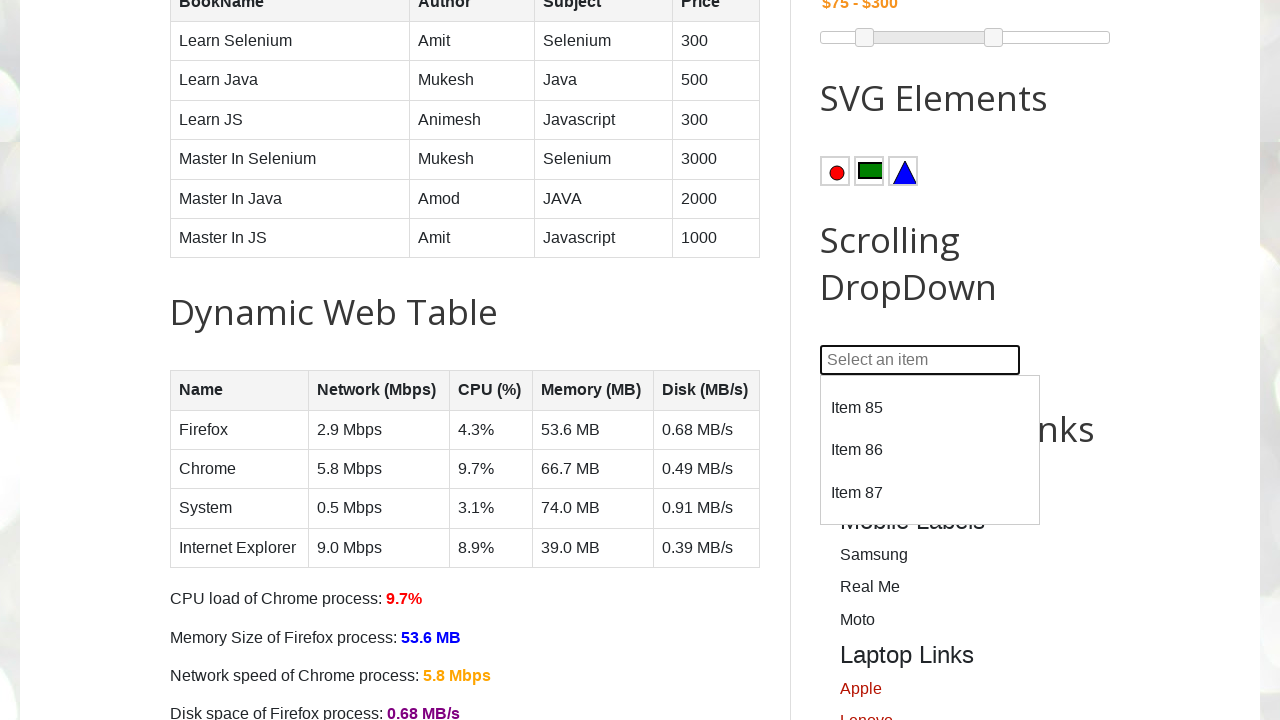

Scrolled option 87 into view
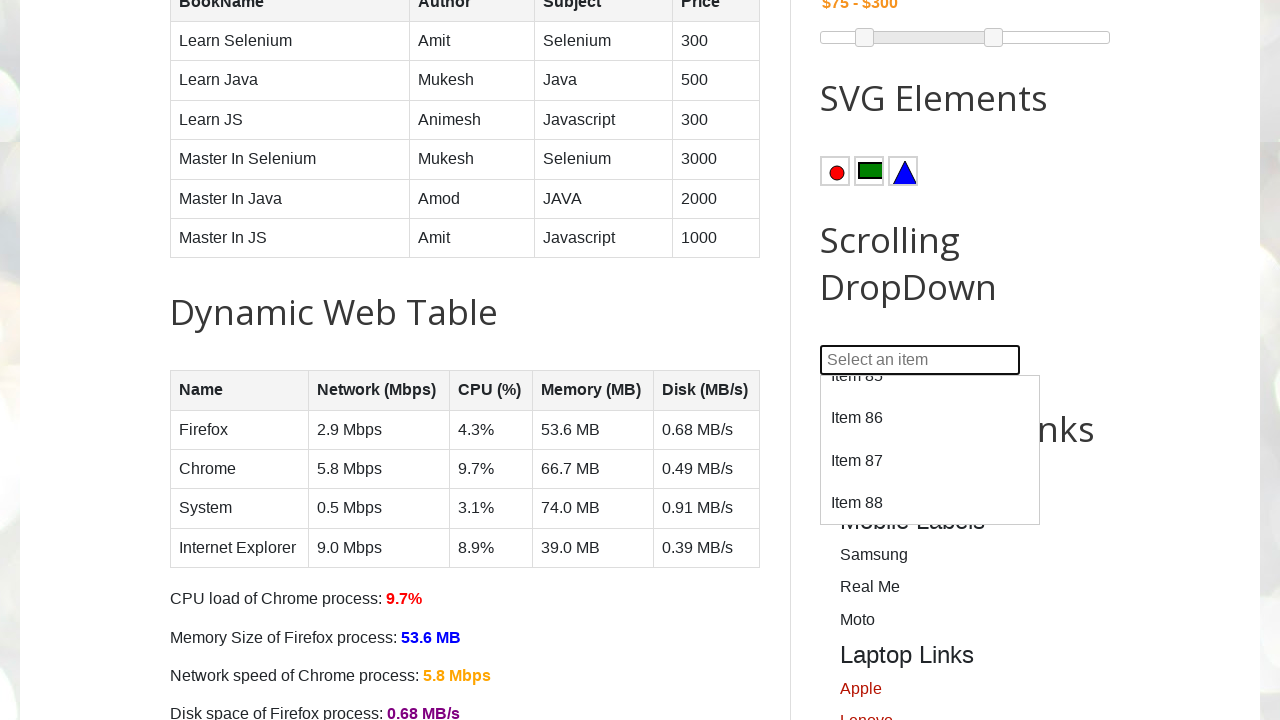

Retrieved text content from option 87: 'Item 88'
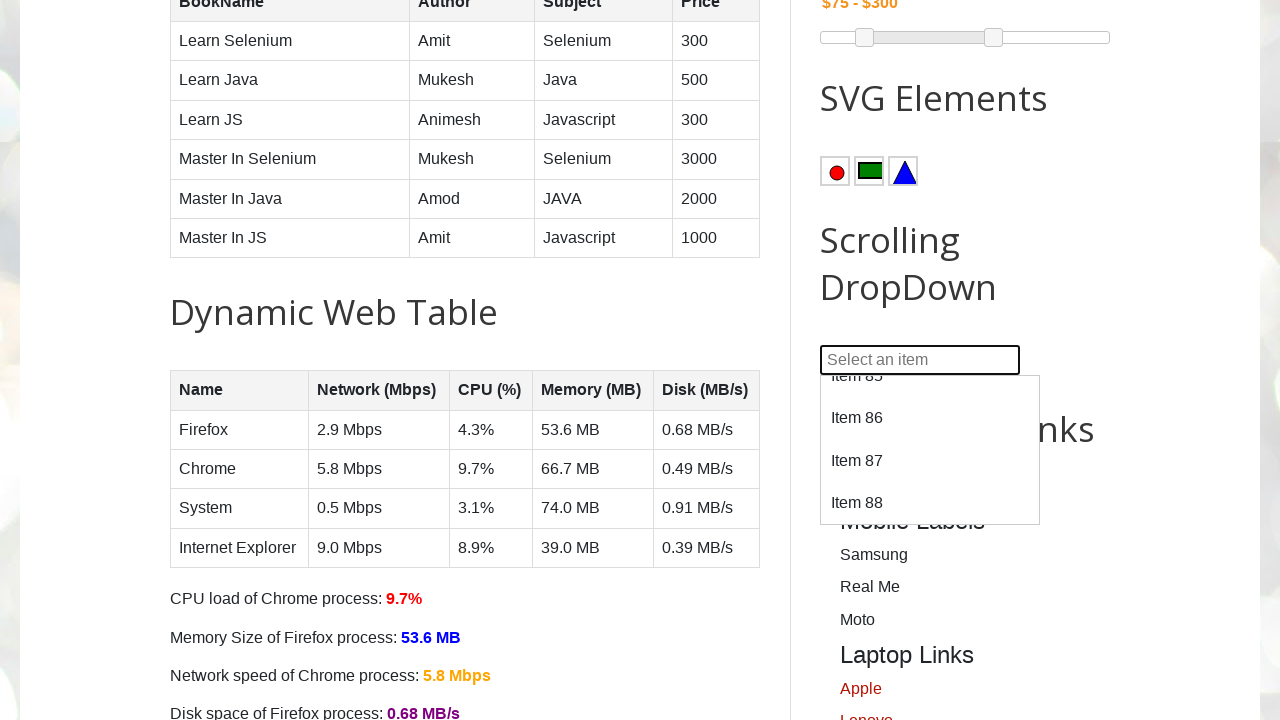

Located option at index 88
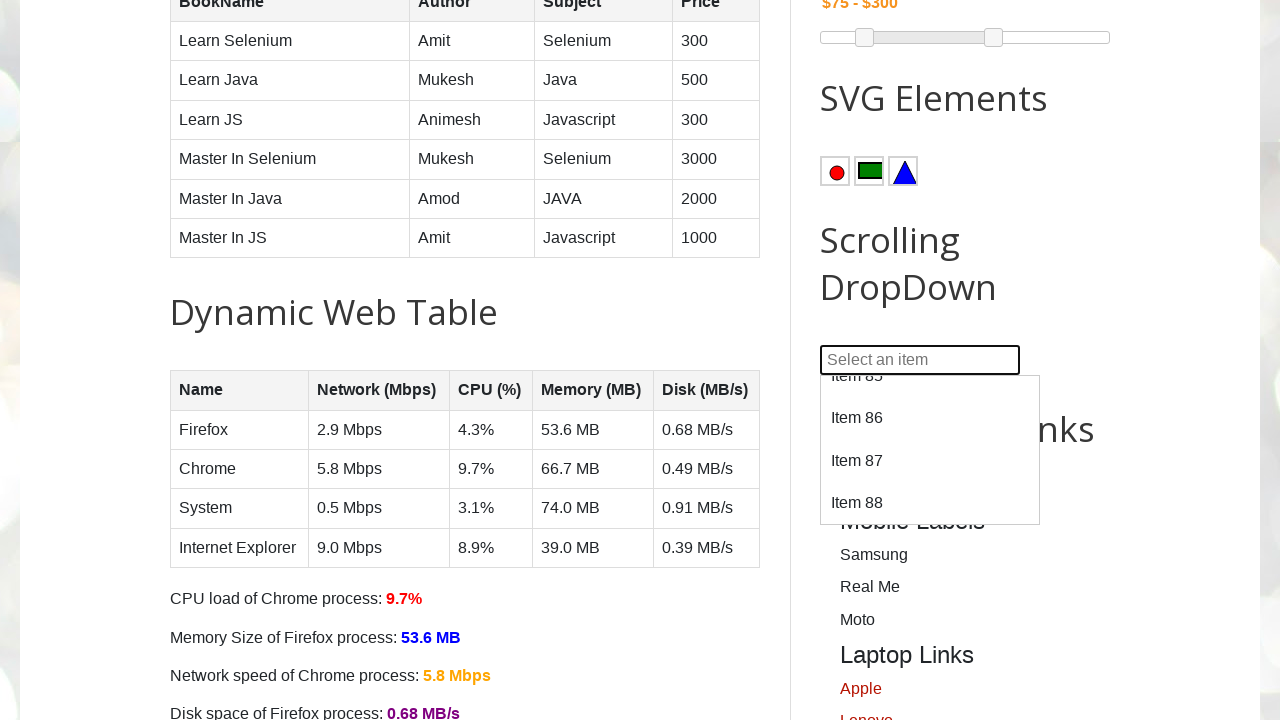

Scrolled option 88 into view
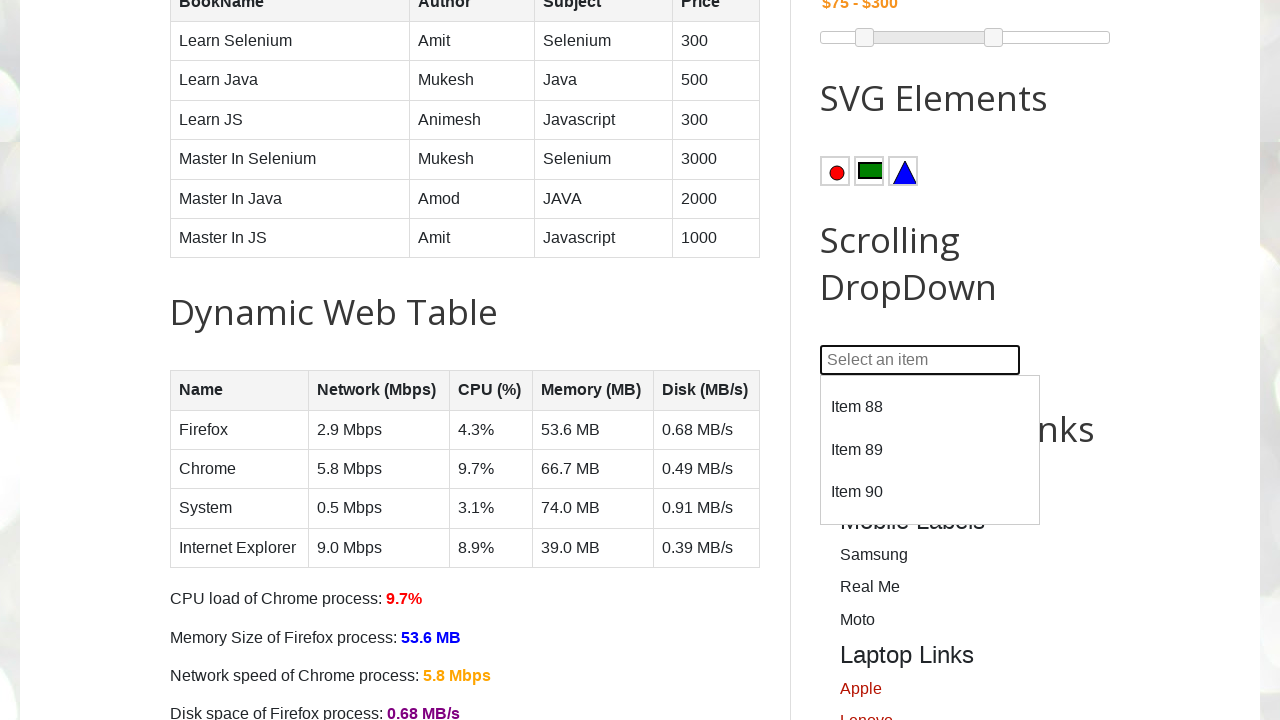

Retrieved text content from option 88: 'Item 89'
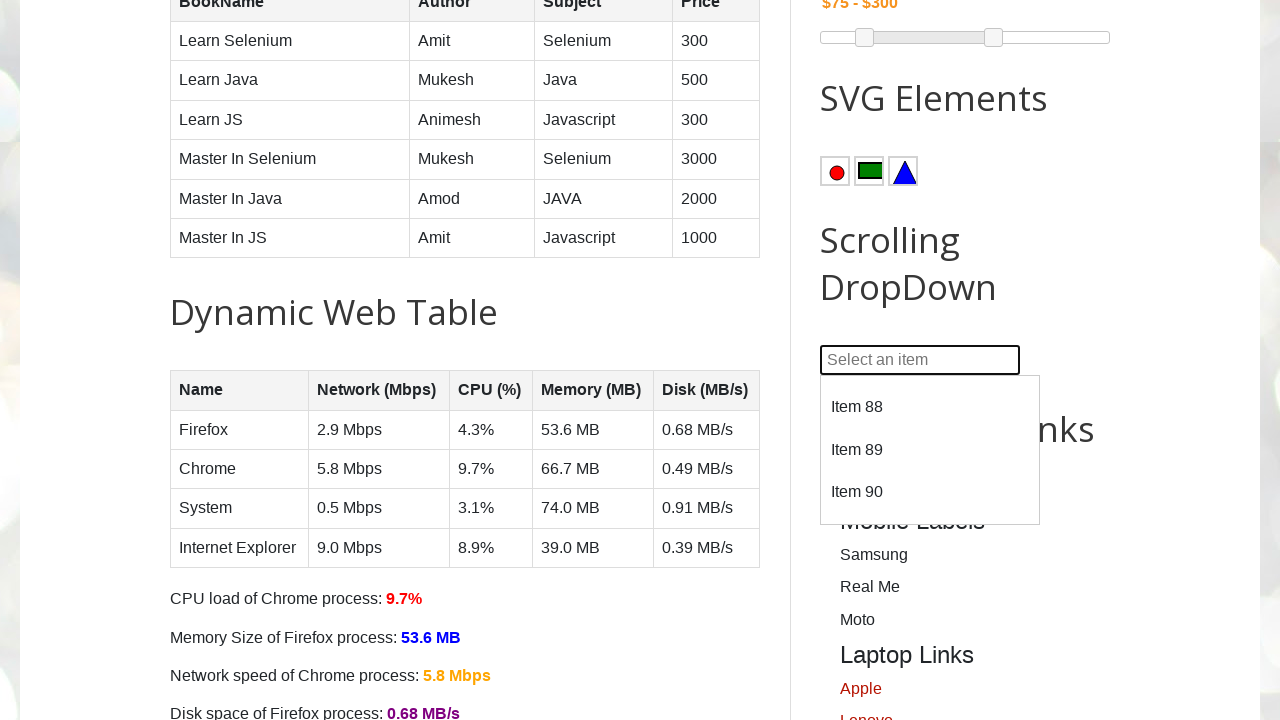

Located option at index 89
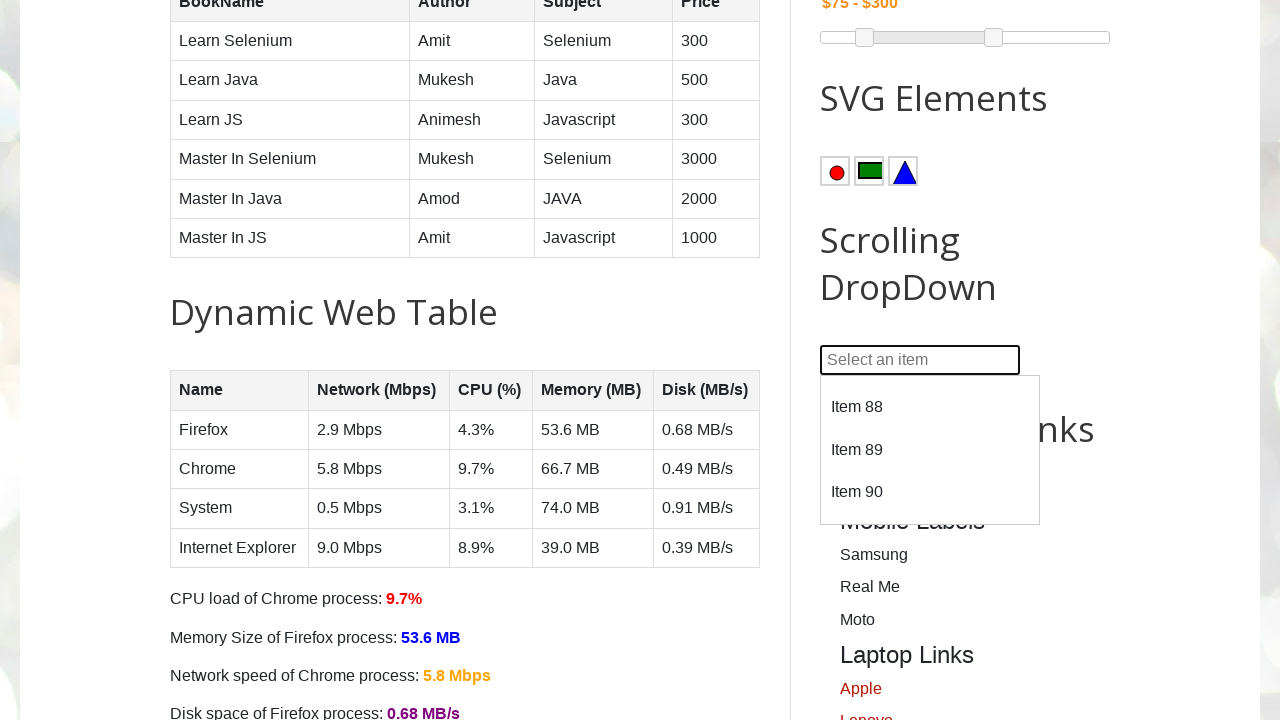

Scrolled option 89 into view
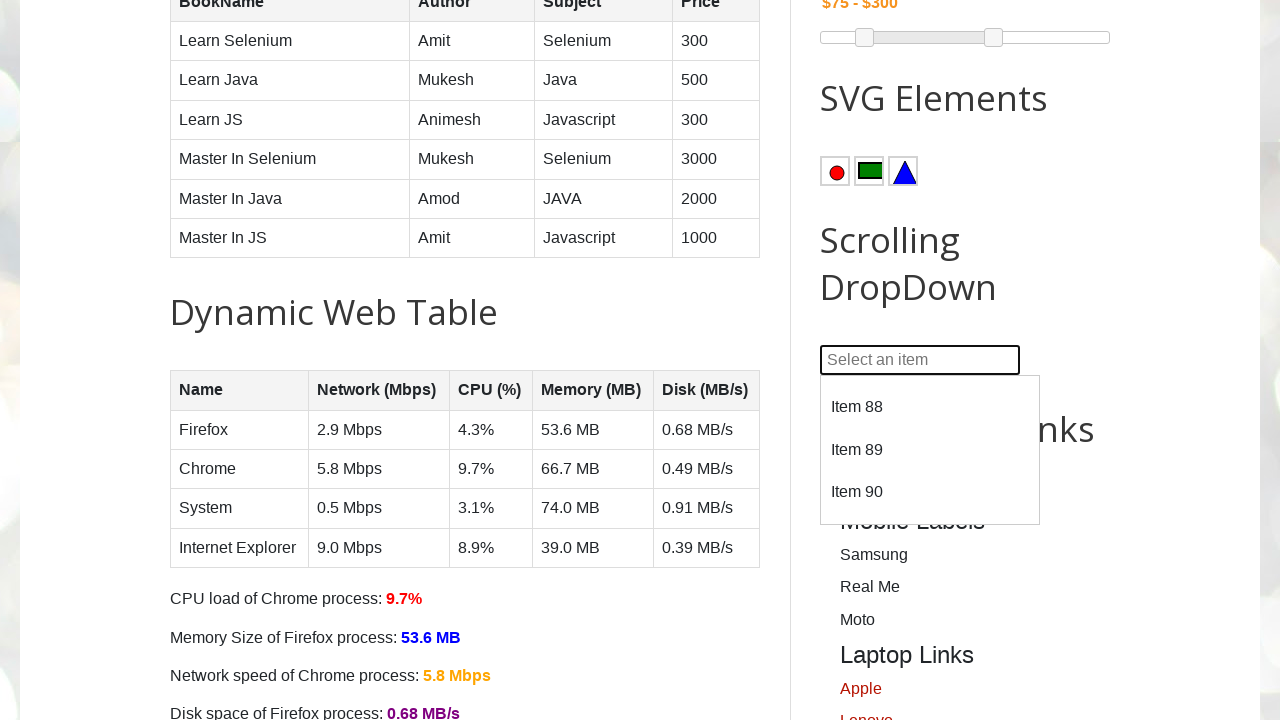

Retrieved text content from option 89: 'Item 90'
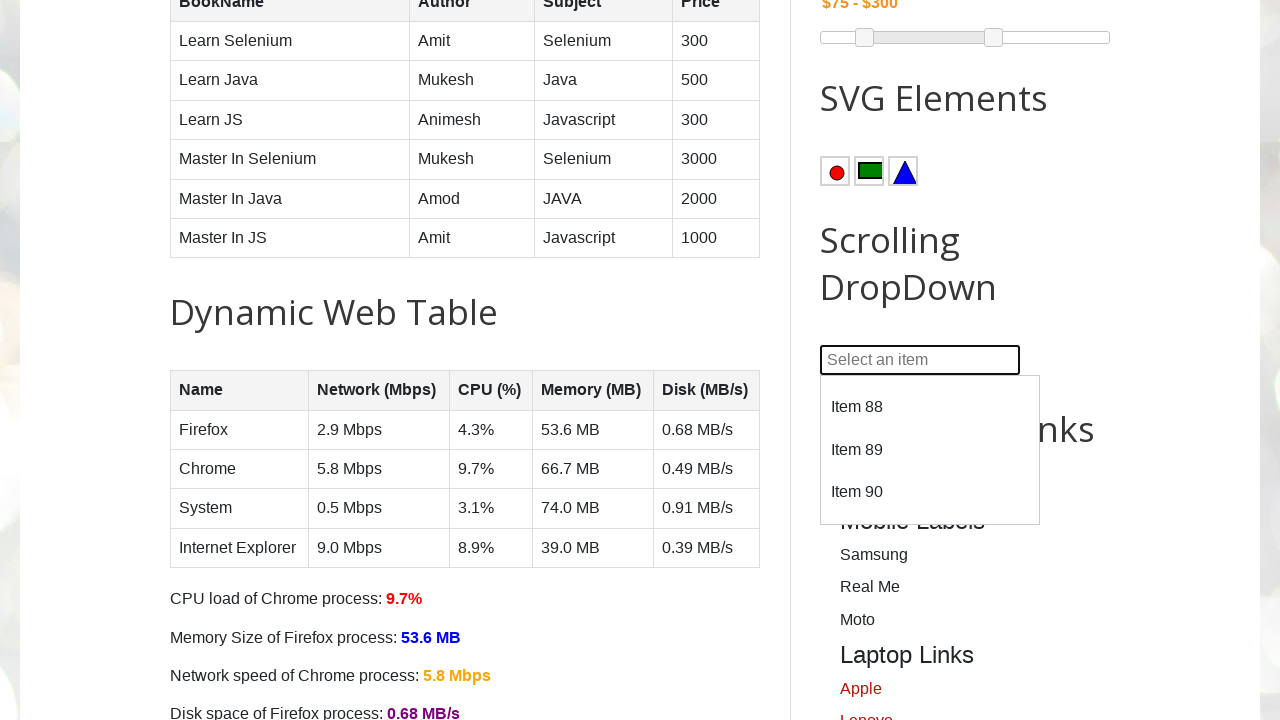

Clicked on 'Item 90' option to select it at (930, 492) on div.option >> nth=89
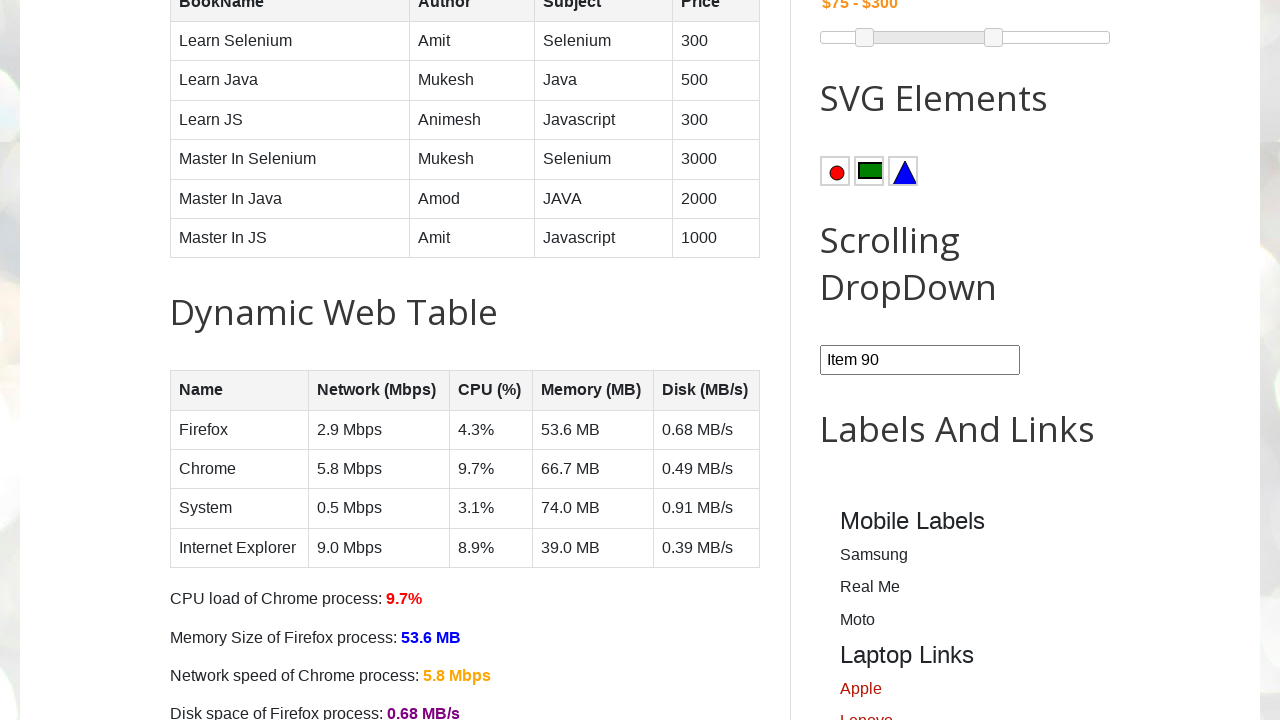

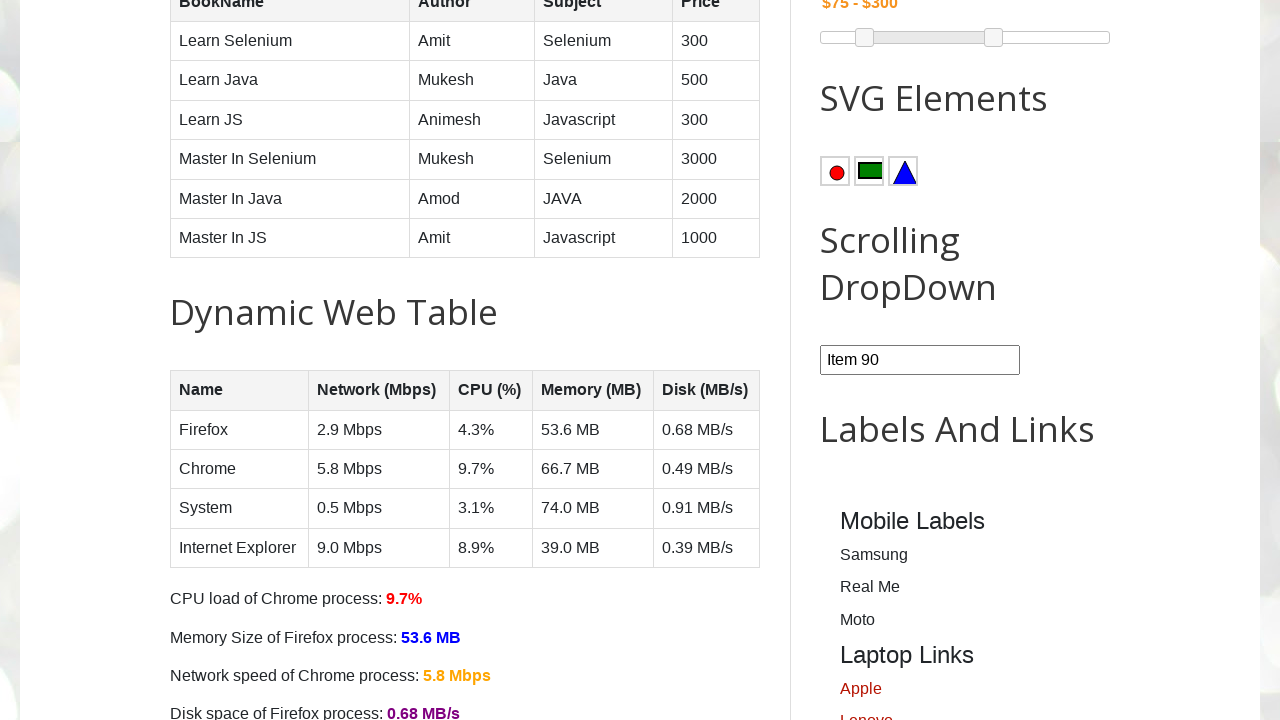